Automates a color matching game by clicking the button with a unique color for 60 seconds

Starting URL: http://zzzscore.com/color/

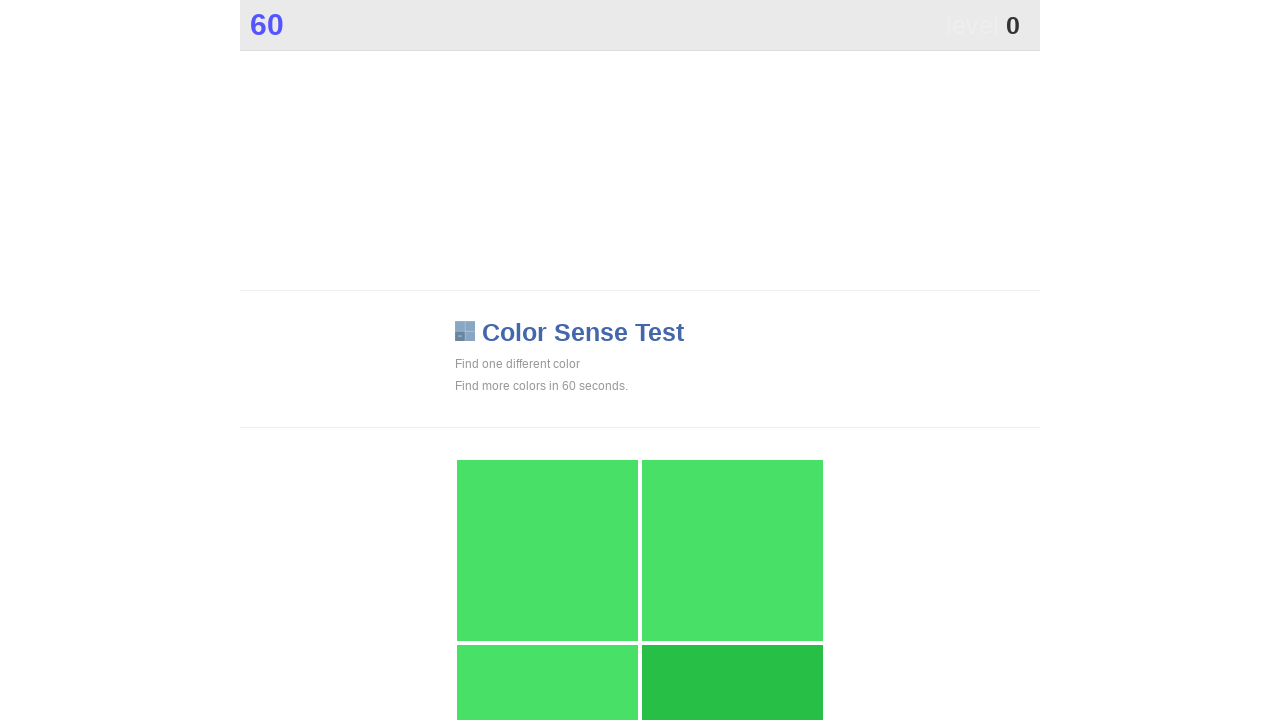

Set default timeout to 300 seconds
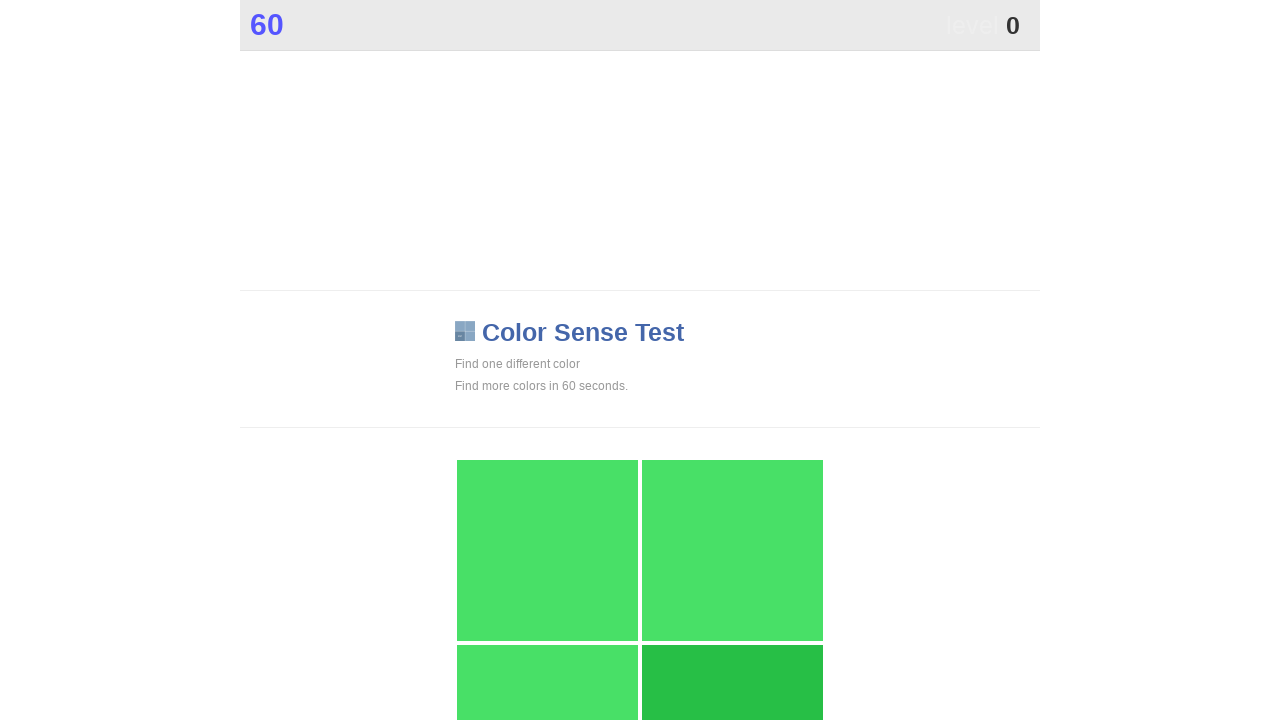

Clicked the unique color button (.main) at (732, 629) on .main
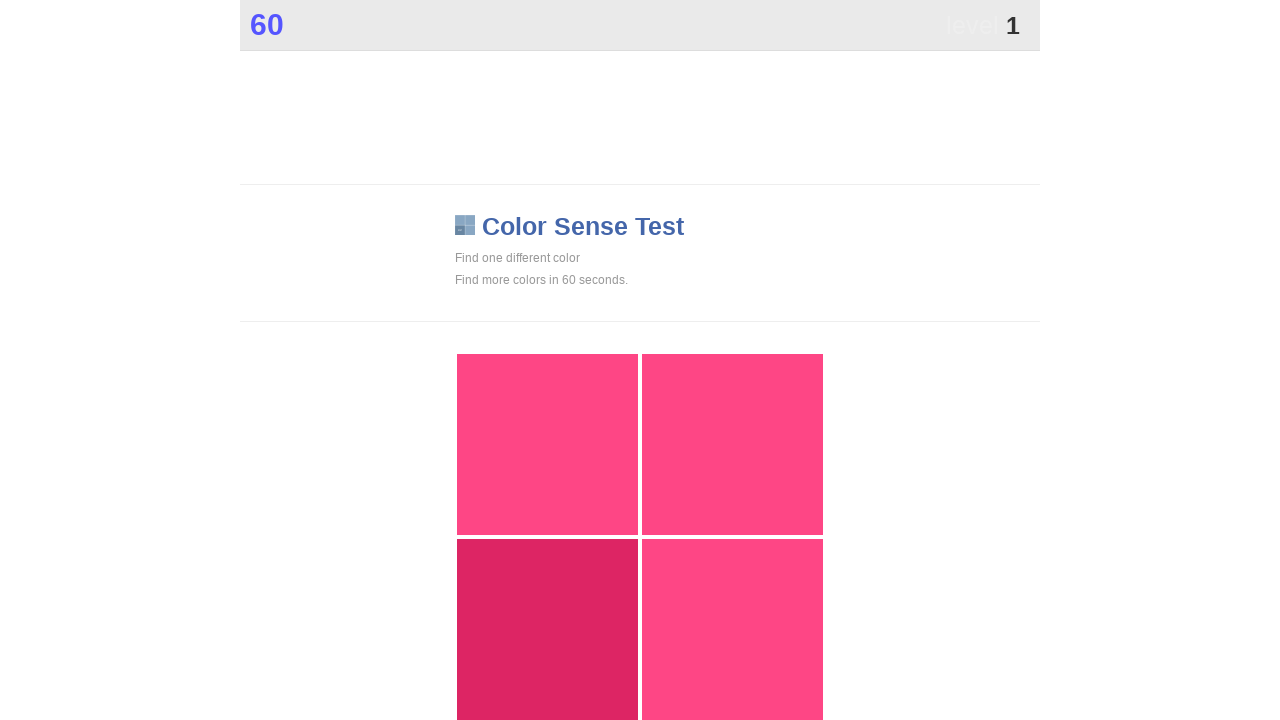

Clicked the unique color button (.main) at (547, 629) on .main
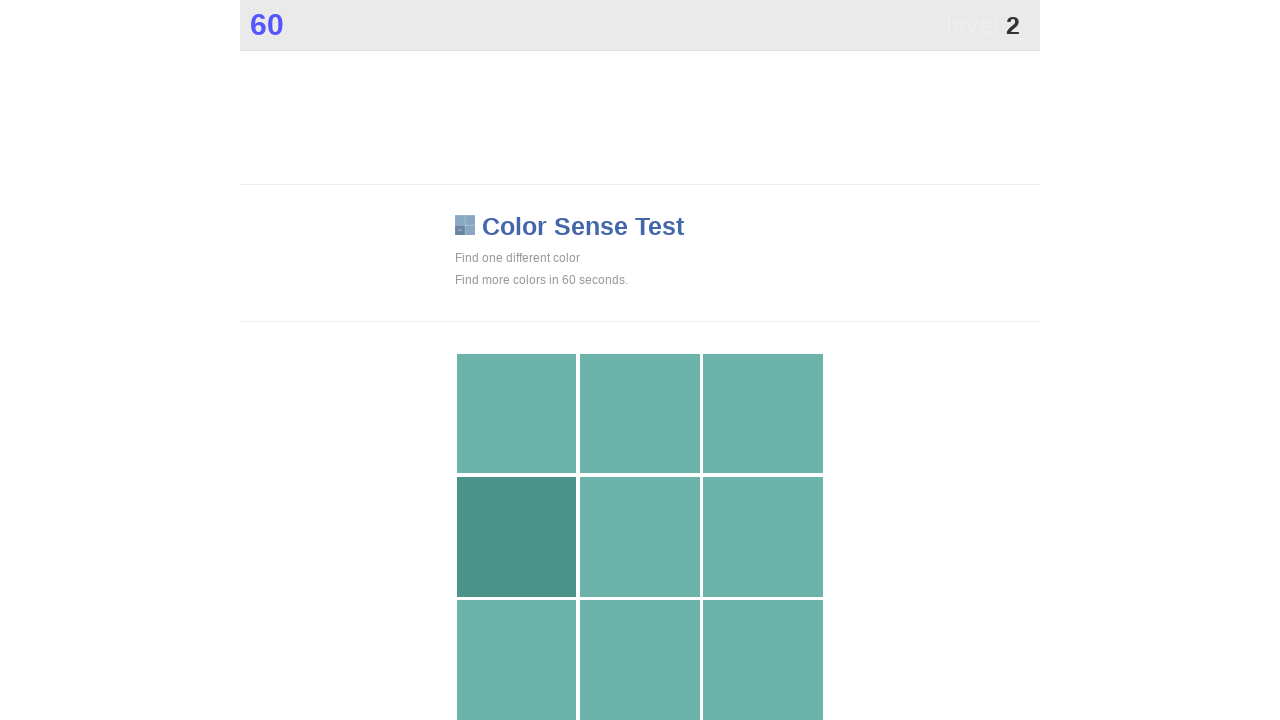

Clicked the unique color button (.main) at (517, 537) on .main
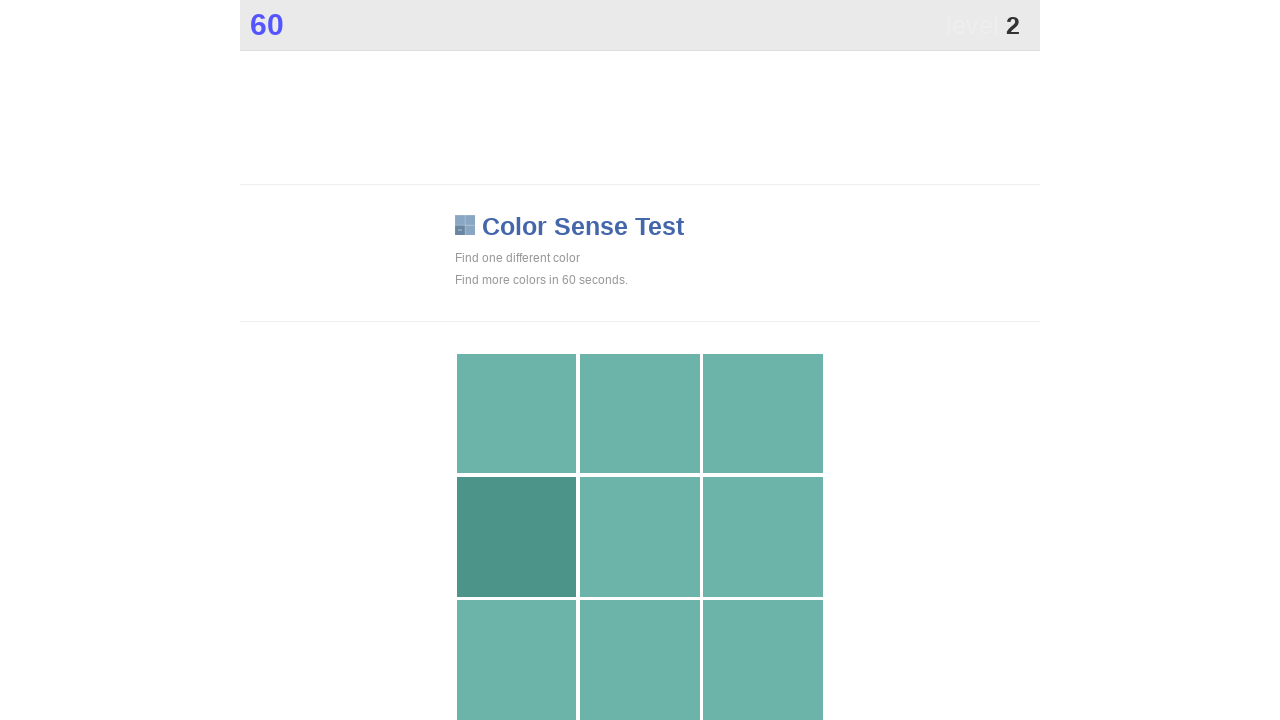

Clicked the unique color button (.main) at (517, 537) on .main
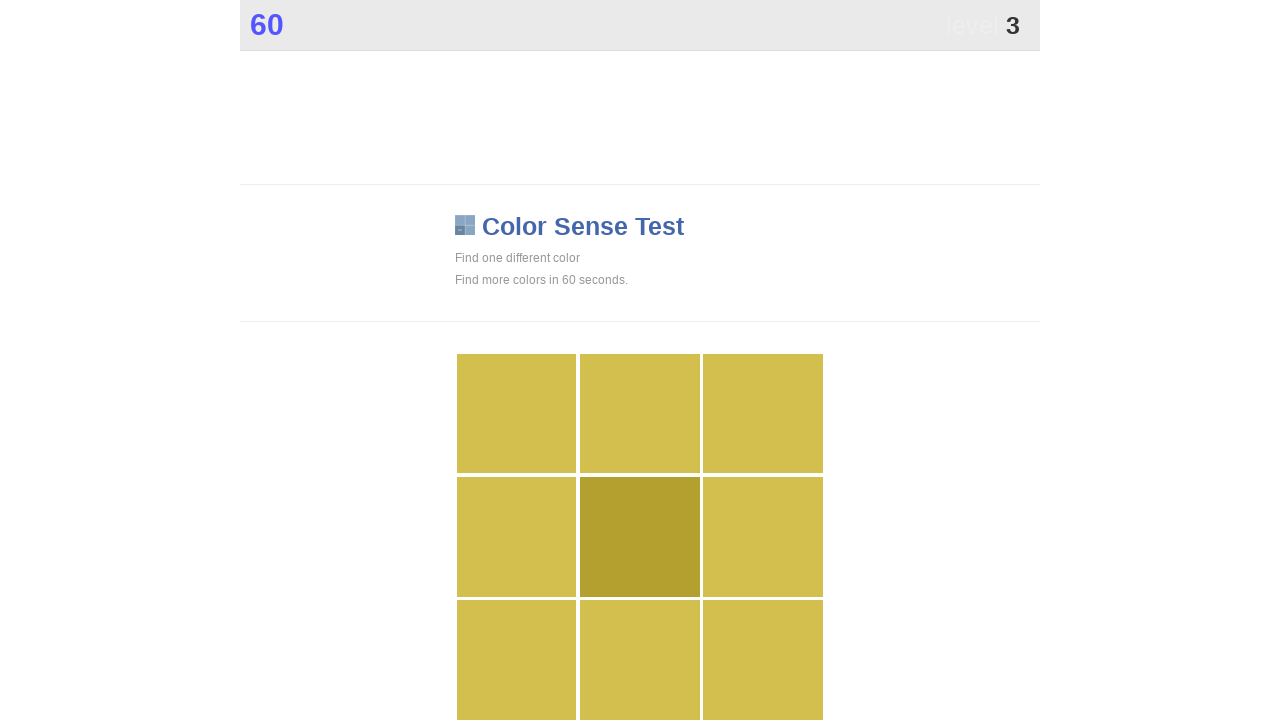

Clicked the unique color button (.main) at (640, 537) on .main
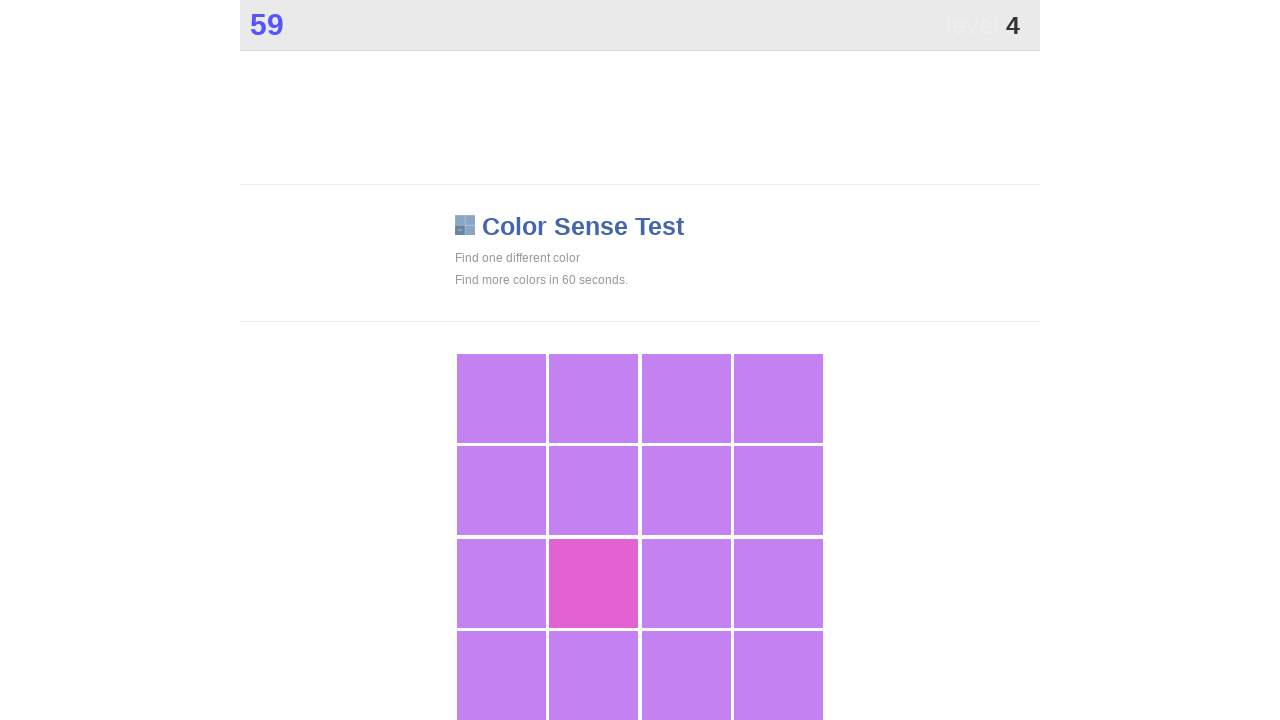

Clicked the unique color button (.main) at (594, 583) on .main
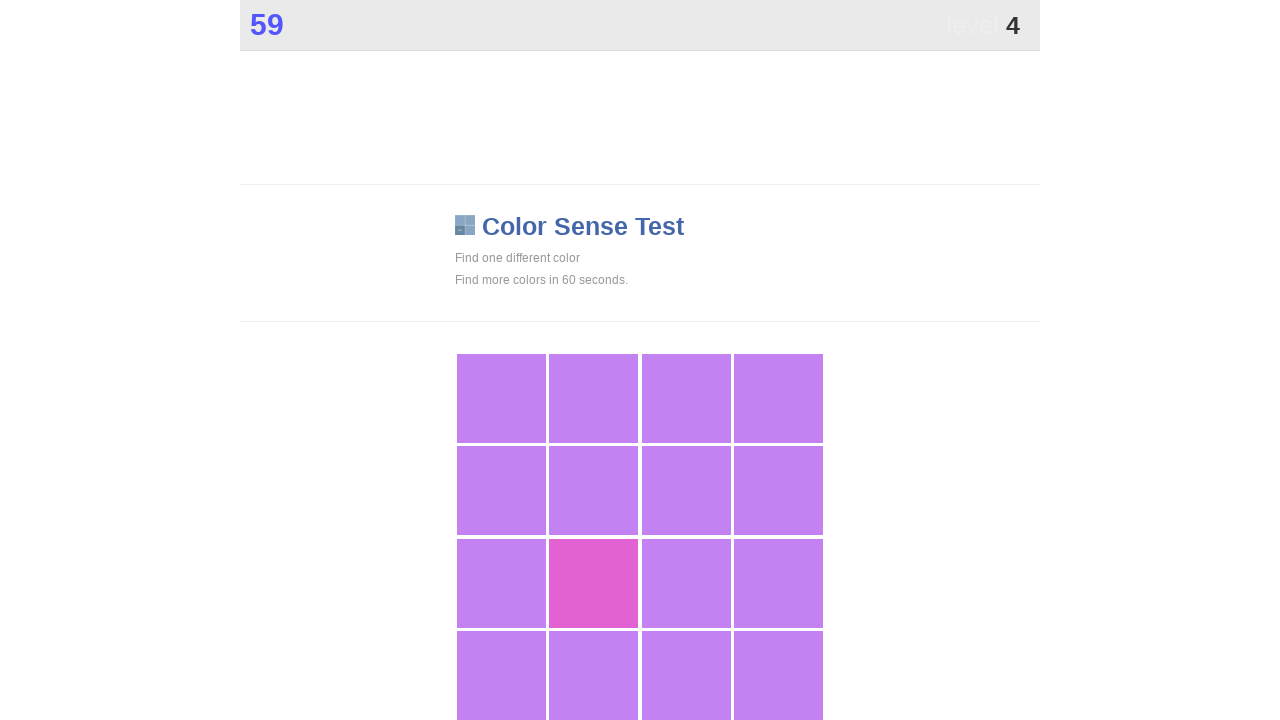

Clicked the unique color button (.main) at (594, 583) on .main
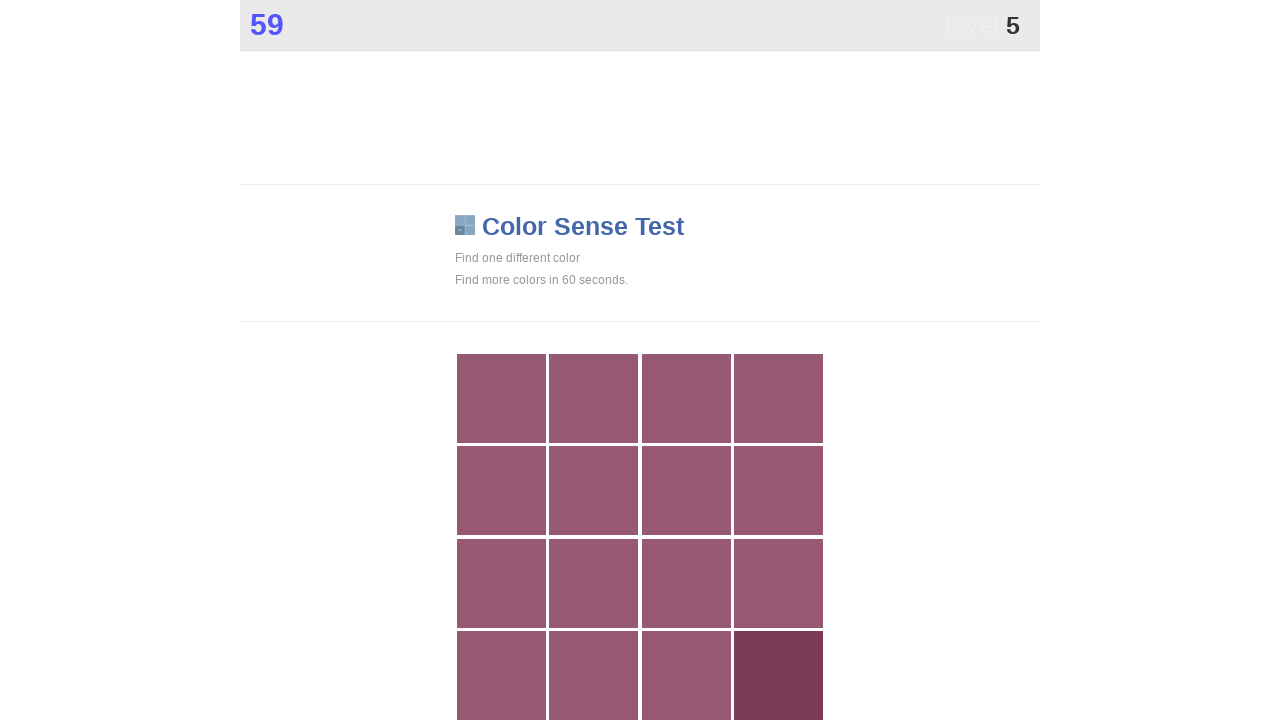

Clicked the unique color button (.main) at (779, 676) on .main
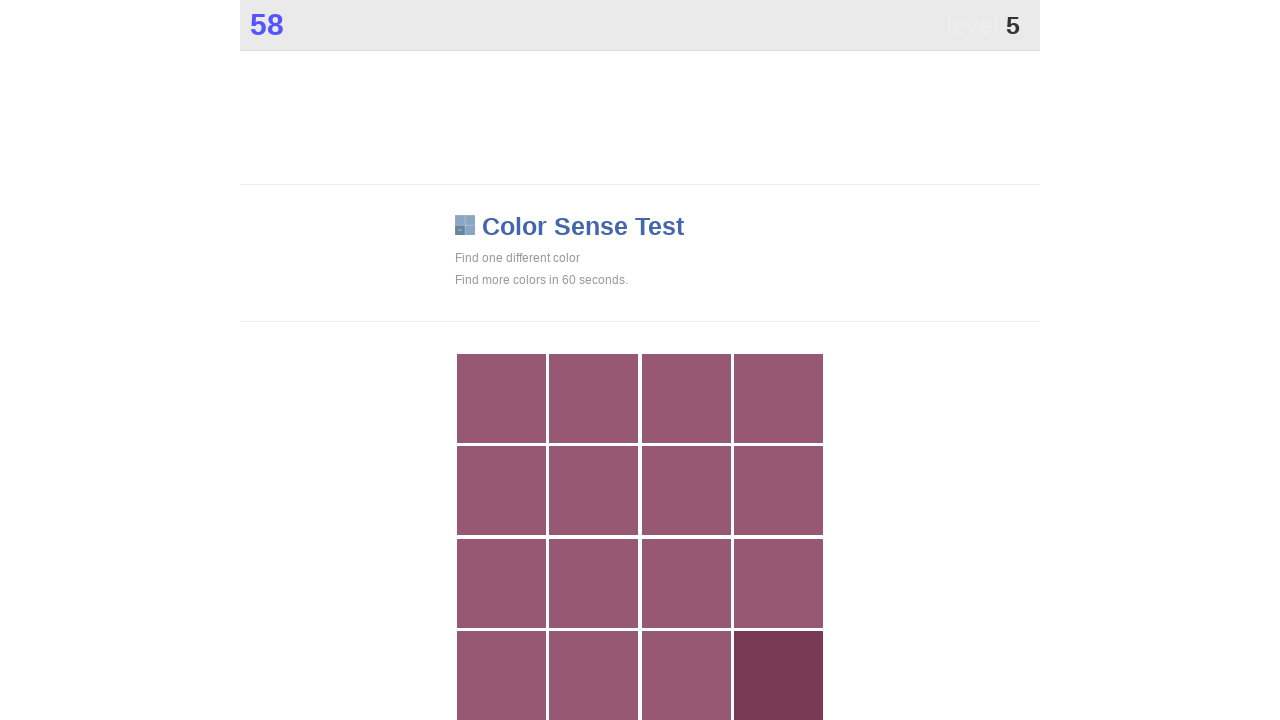

Clicked the unique color button (.main) at (779, 676) on .main
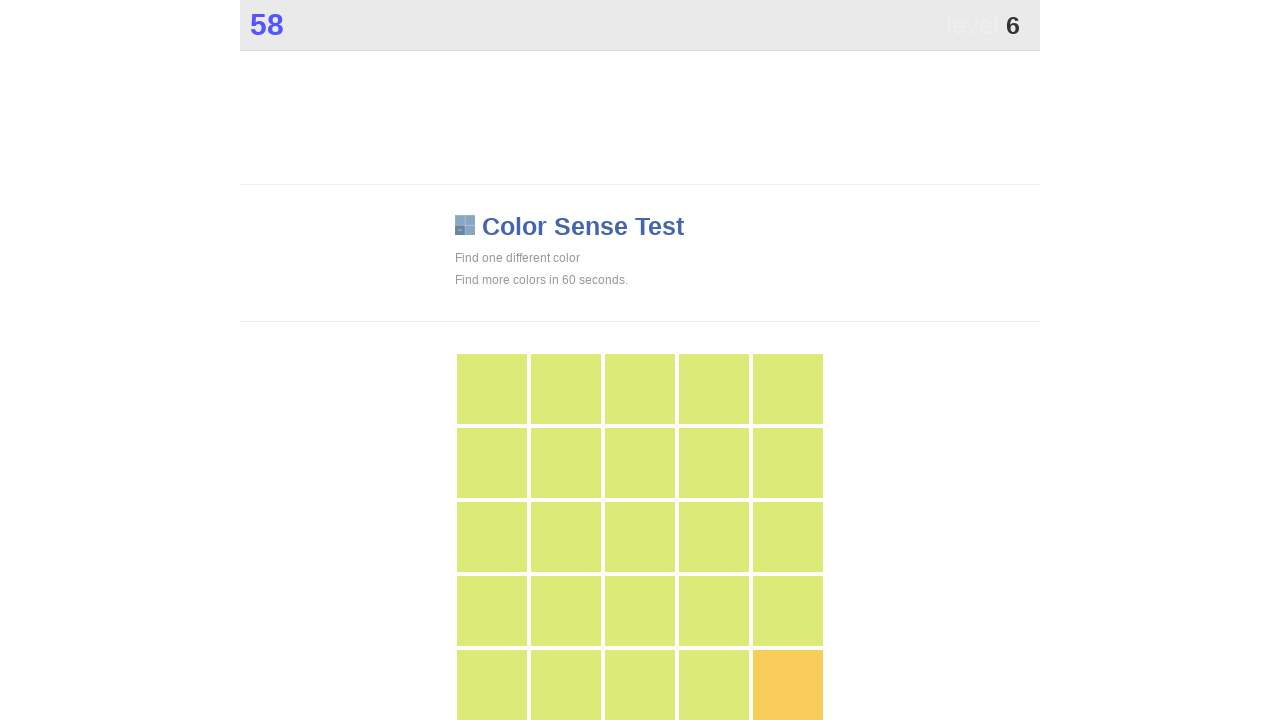

Clicked the unique color button (.main) at (788, 685) on .main
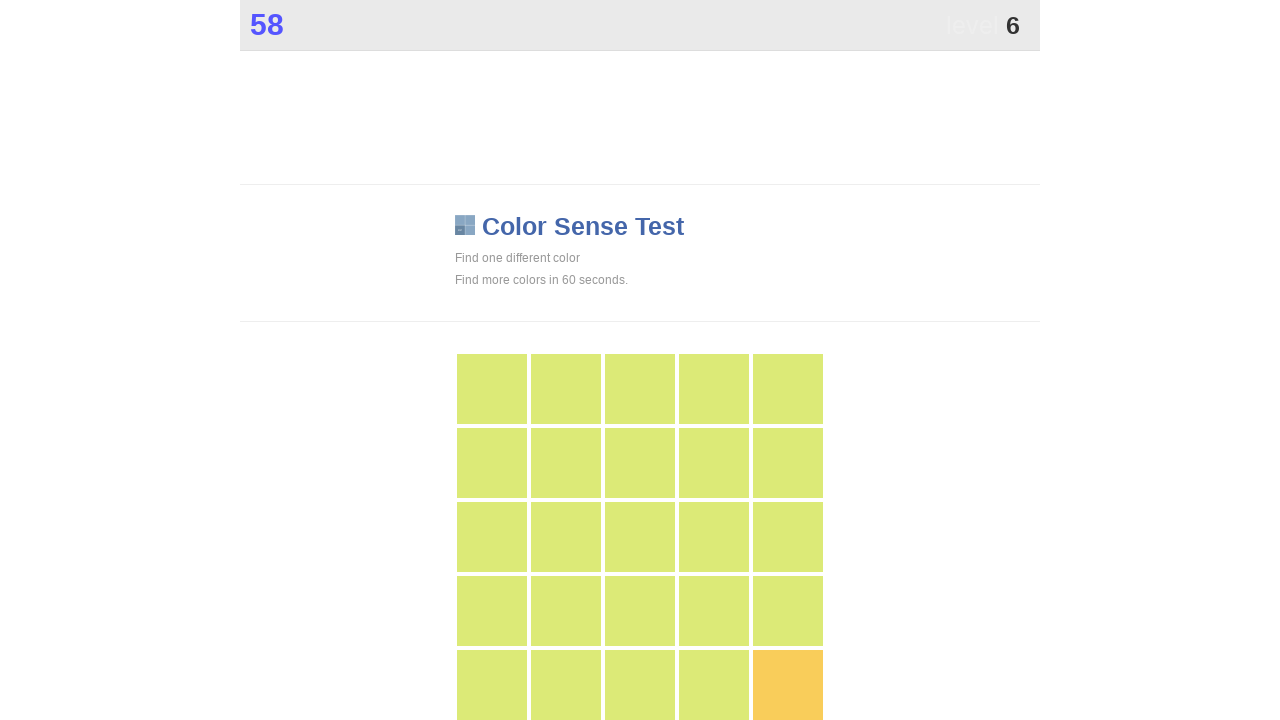

Clicked the unique color button (.main) at (788, 685) on .main
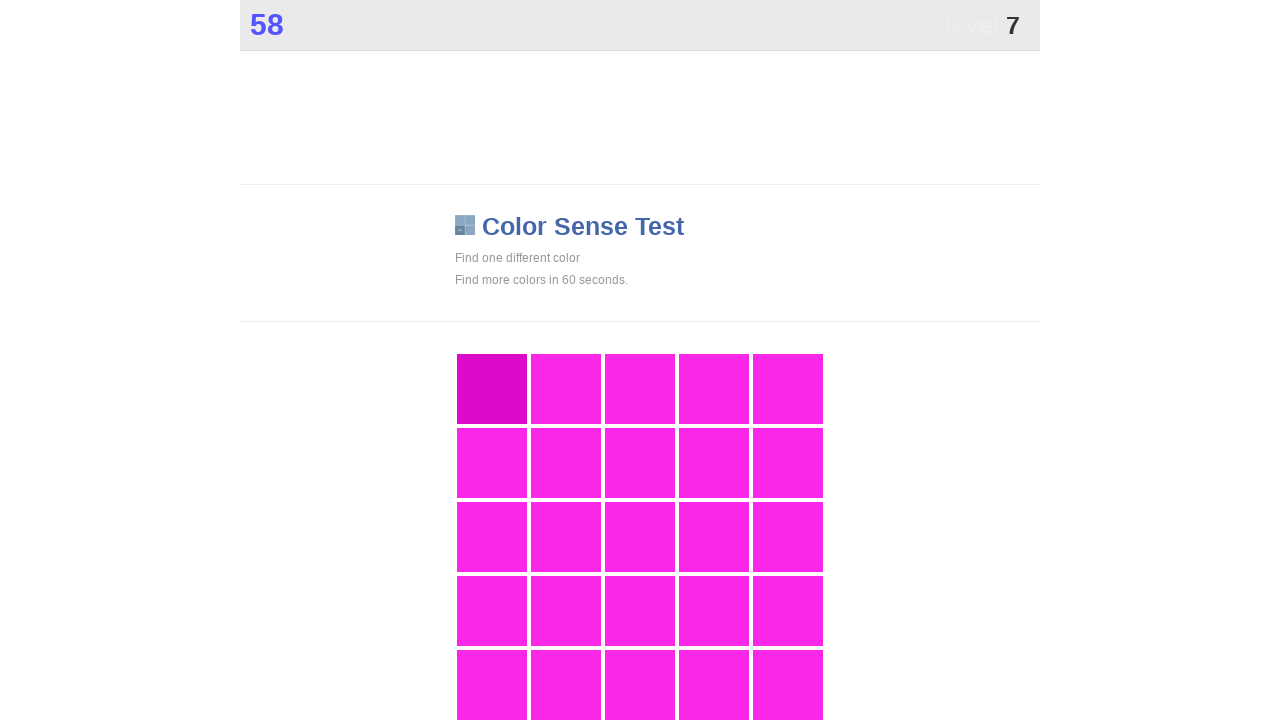

Clicked the unique color button (.main) at (492, 389) on .main
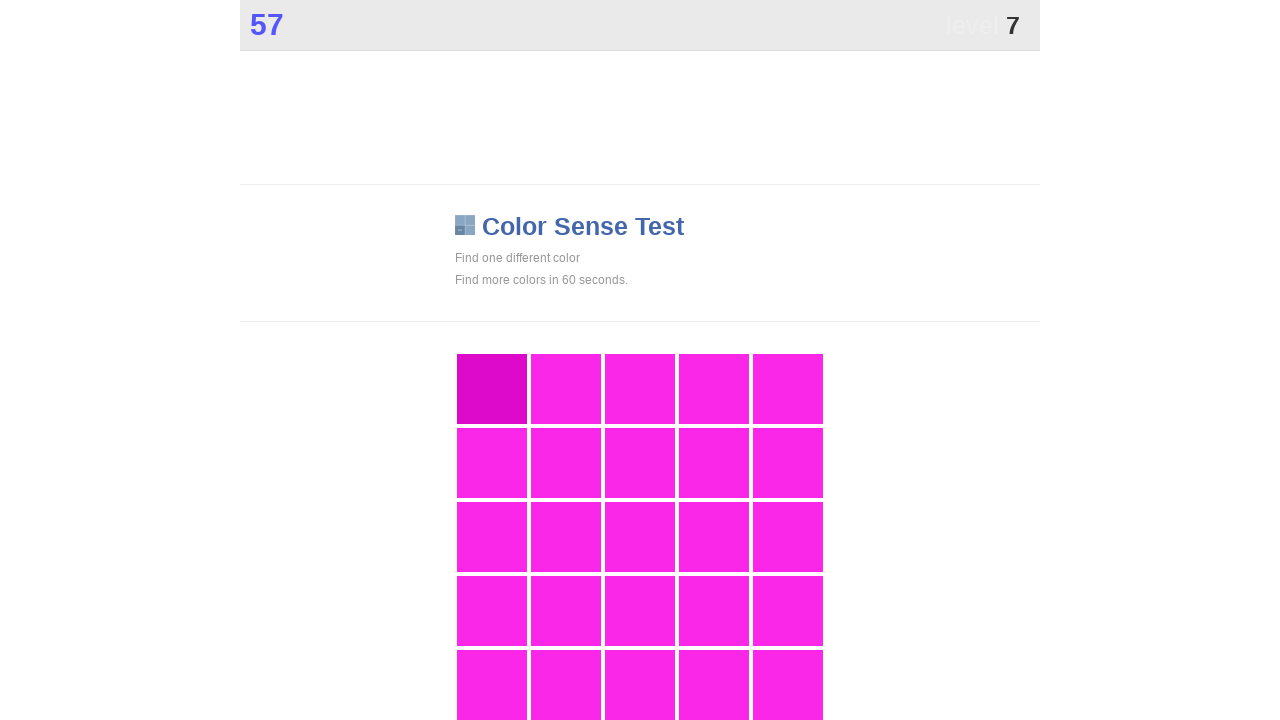

Clicked the unique color button (.main) at (492, 389) on .main
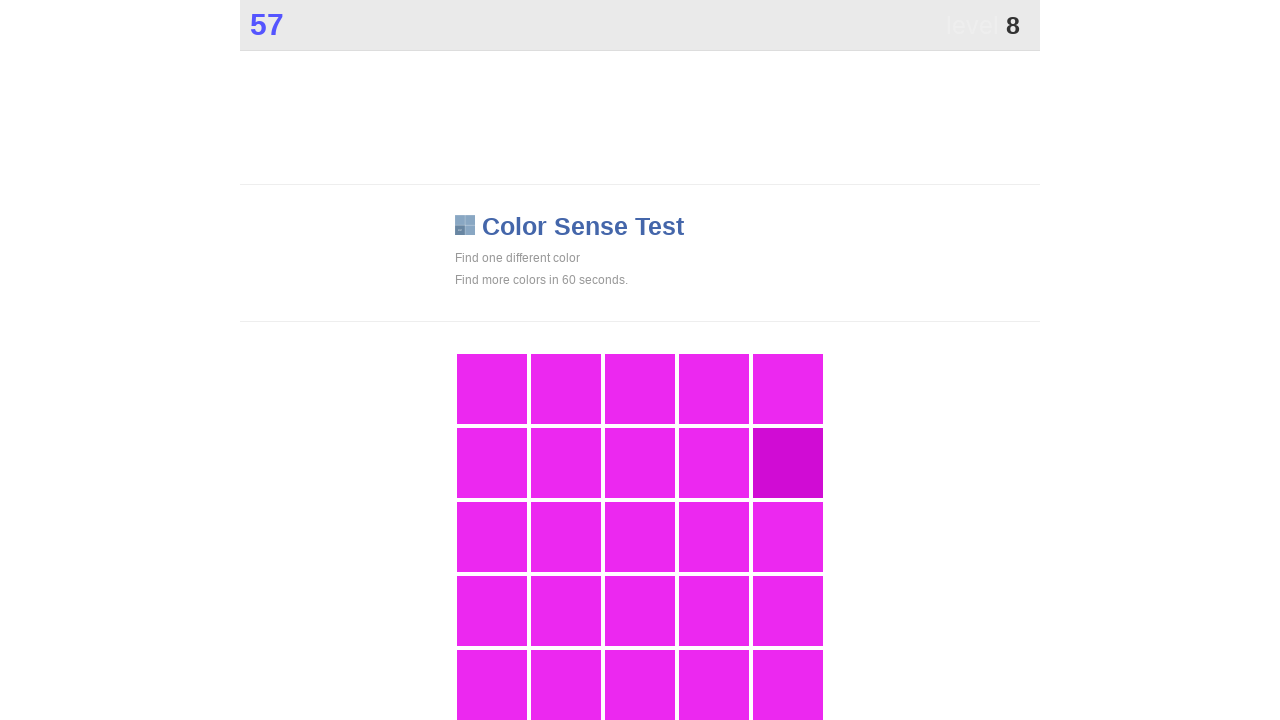

Clicked the unique color button (.main) at (788, 463) on .main
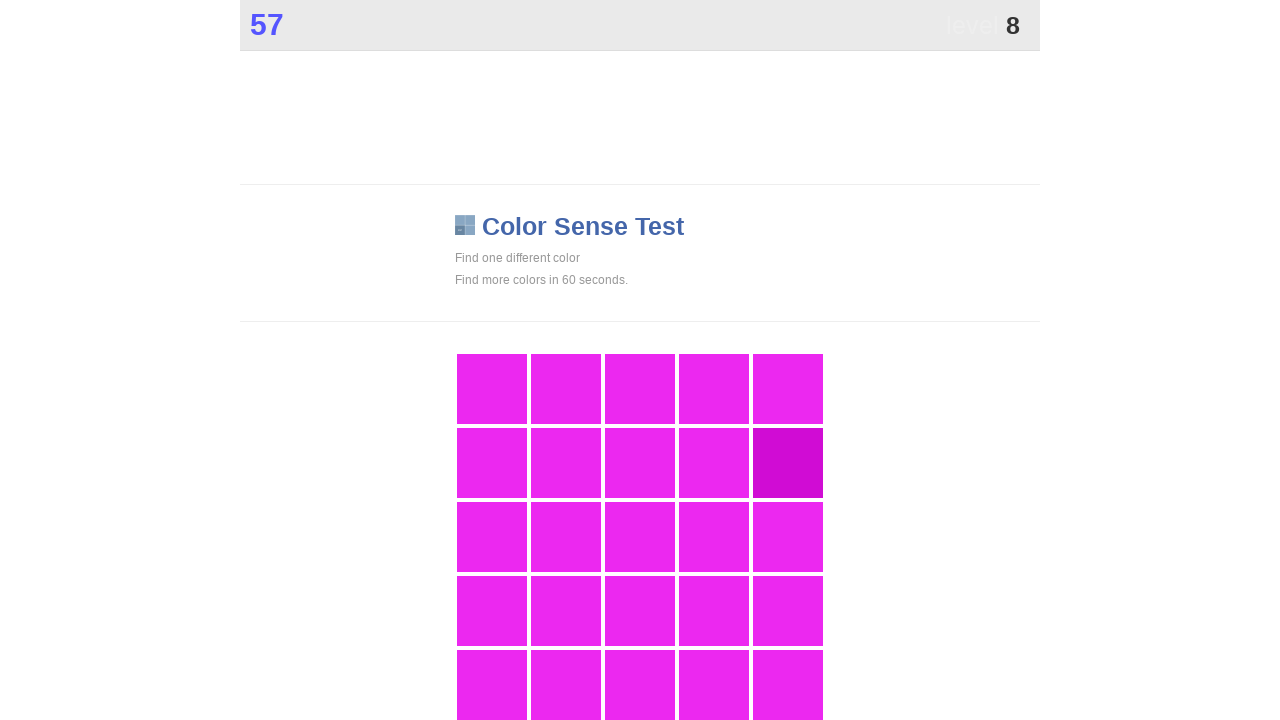

Clicked the unique color button (.main) at (788, 463) on .main
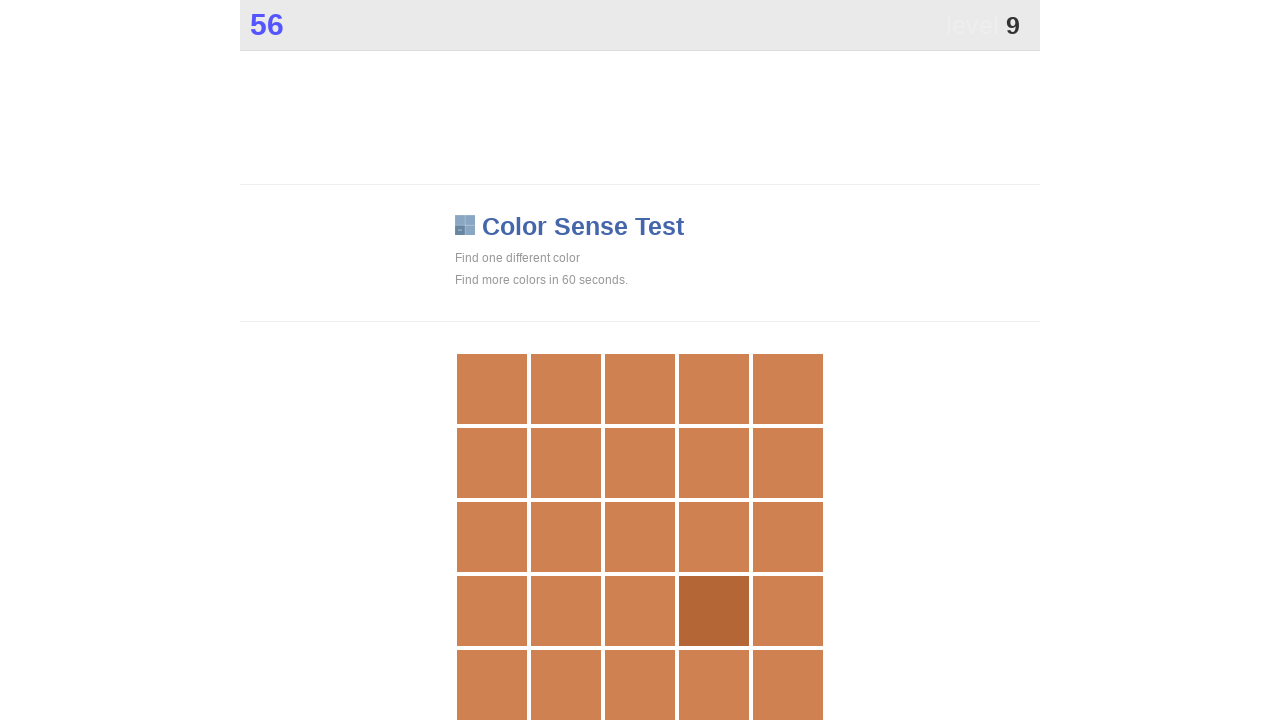

Clicked the unique color button (.main) at (714, 611) on .main
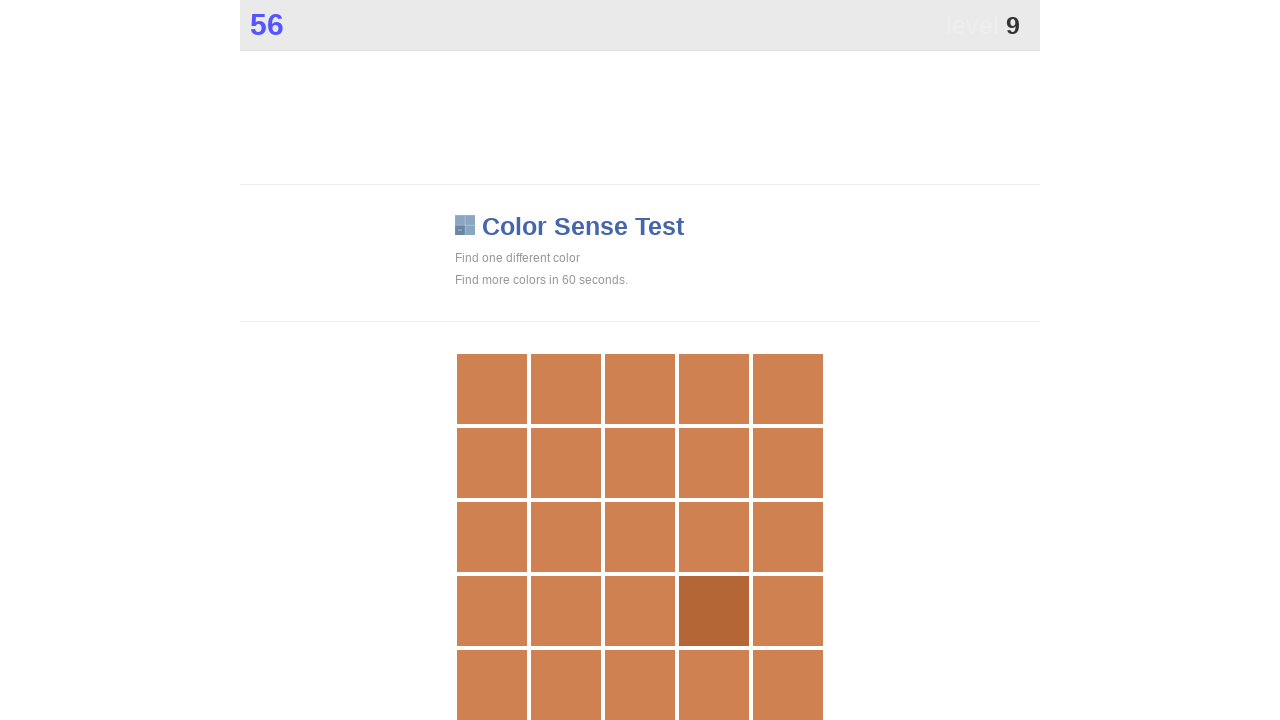

Clicked the unique color button (.main) at (714, 611) on .main
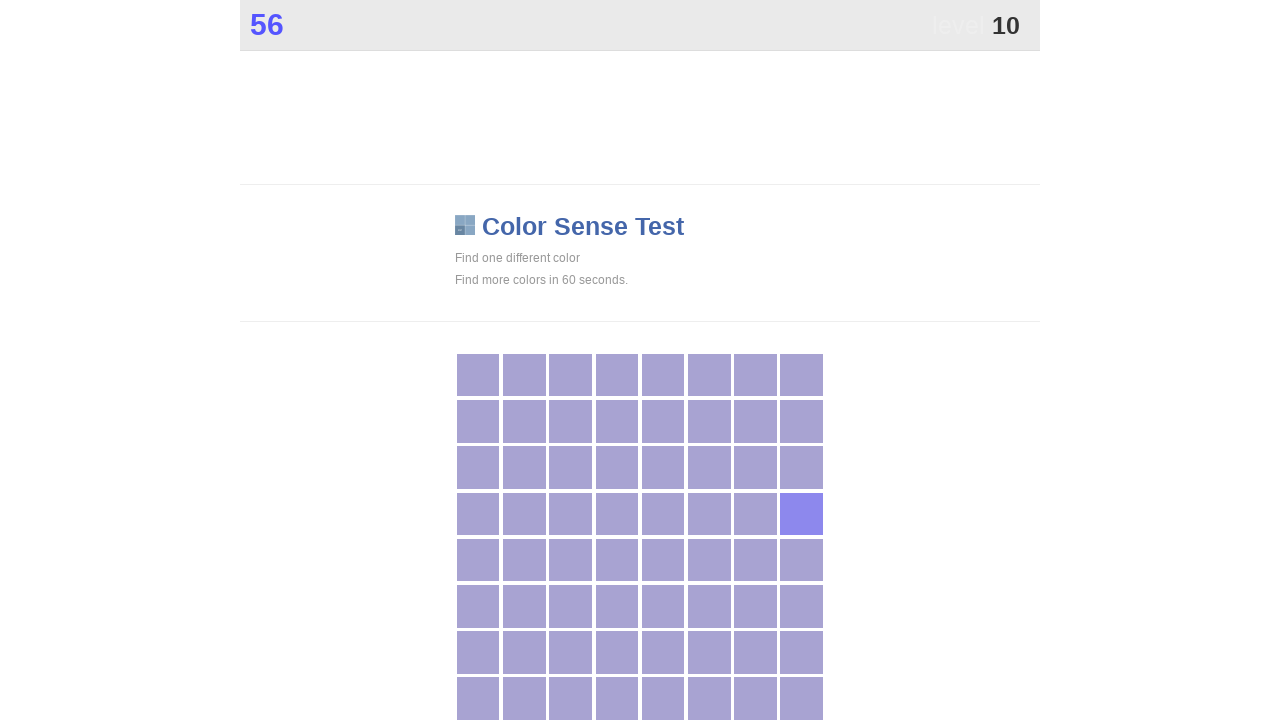

Clicked the unique color button (.main) at (802, 514) on .main
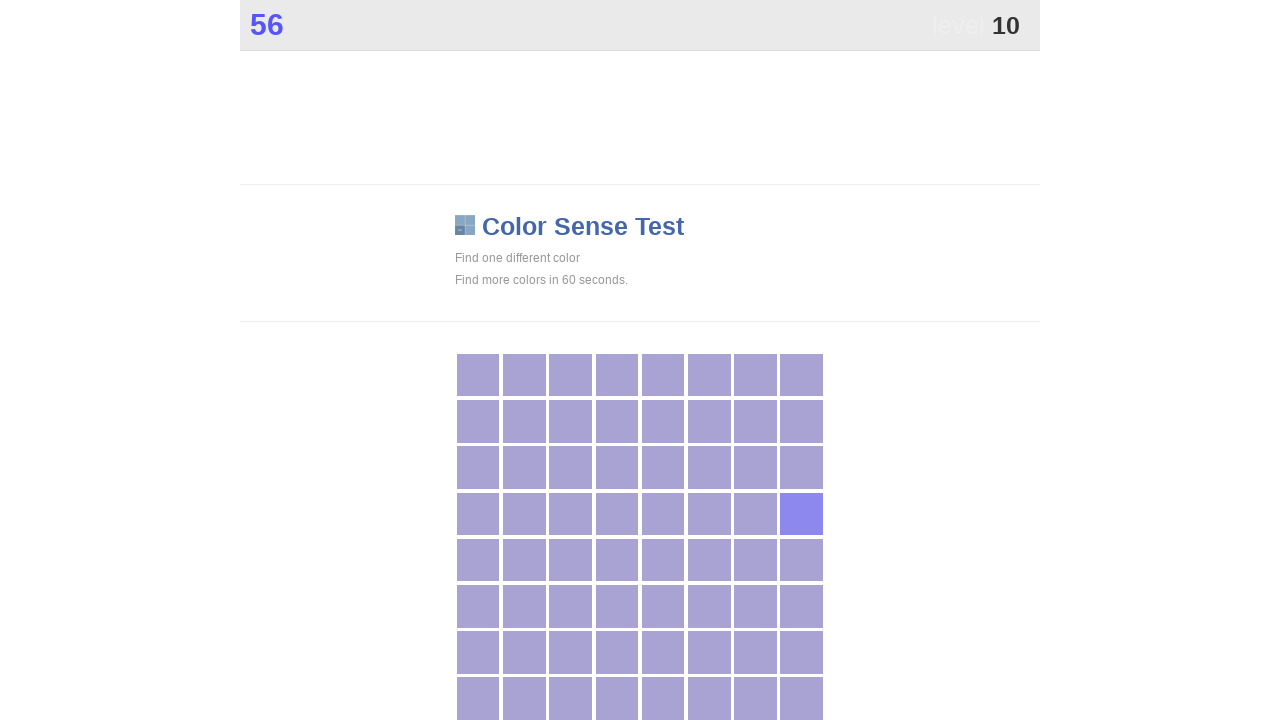

Clicked the unique color button (.main) at (802, 514) on .main
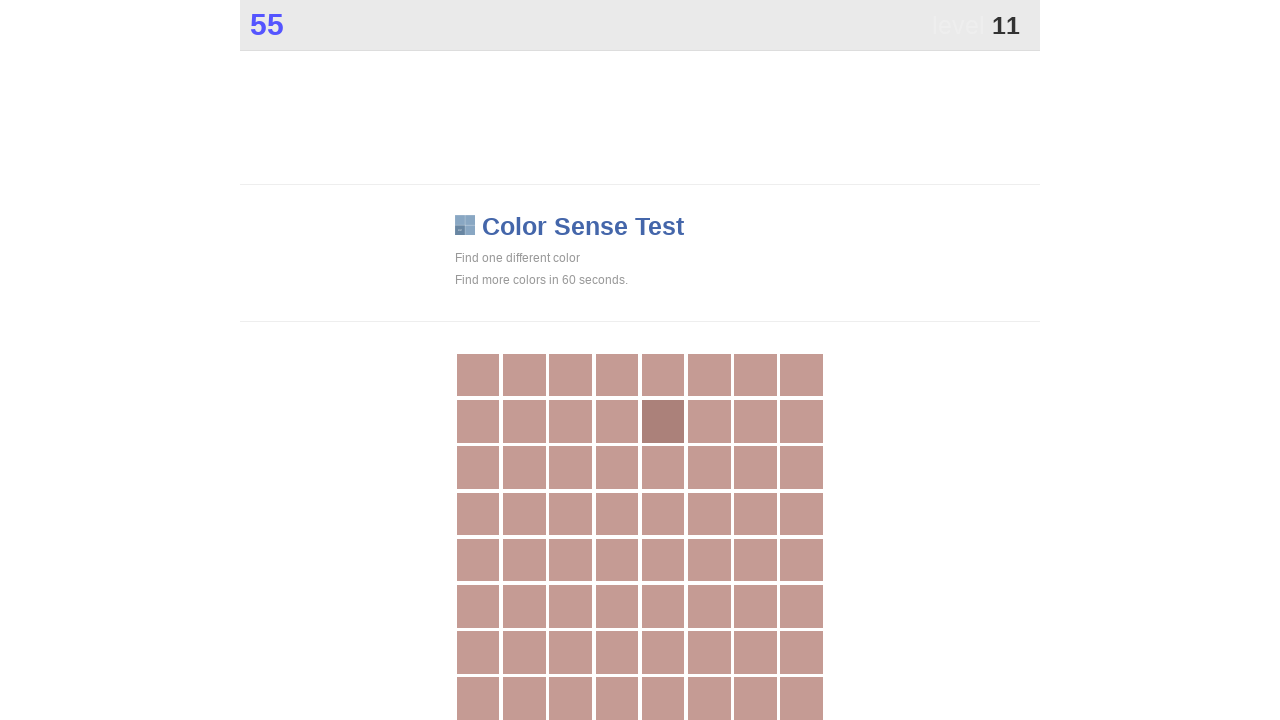

Clicked the unique color button (.main) at (663, 421) on .main
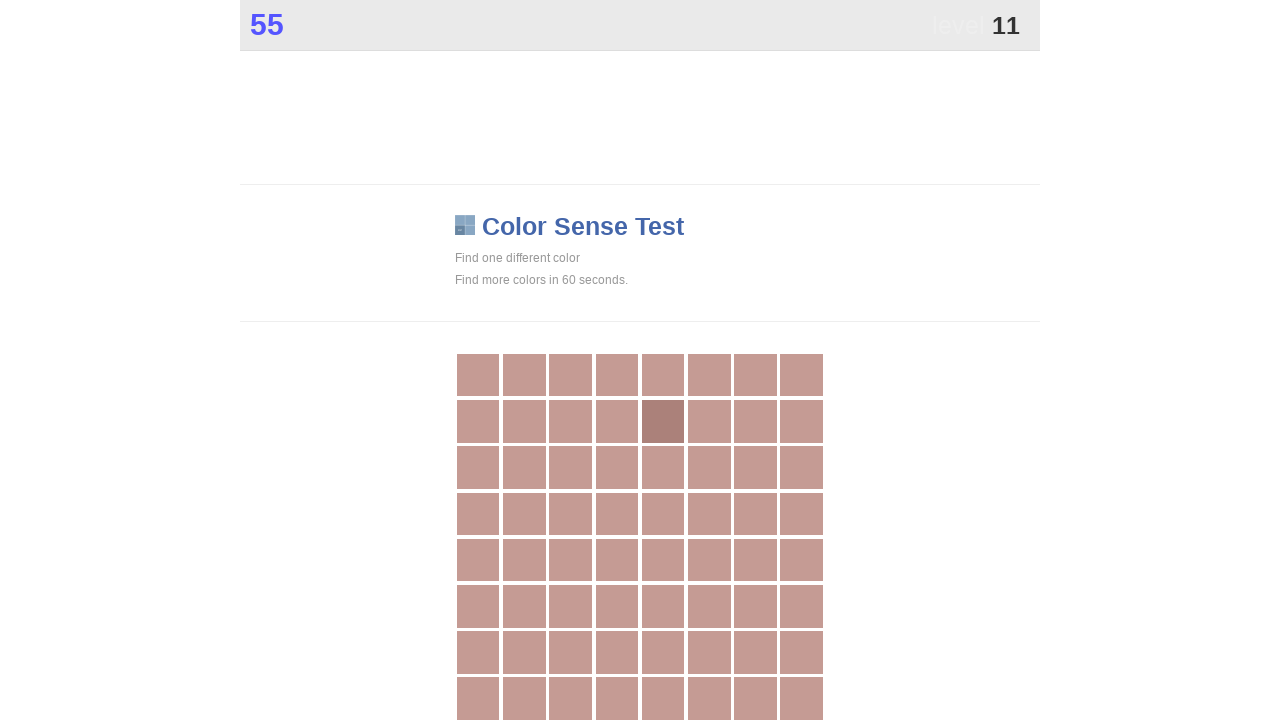

Clicked the unique color button (.main) at (663, 421) on .main
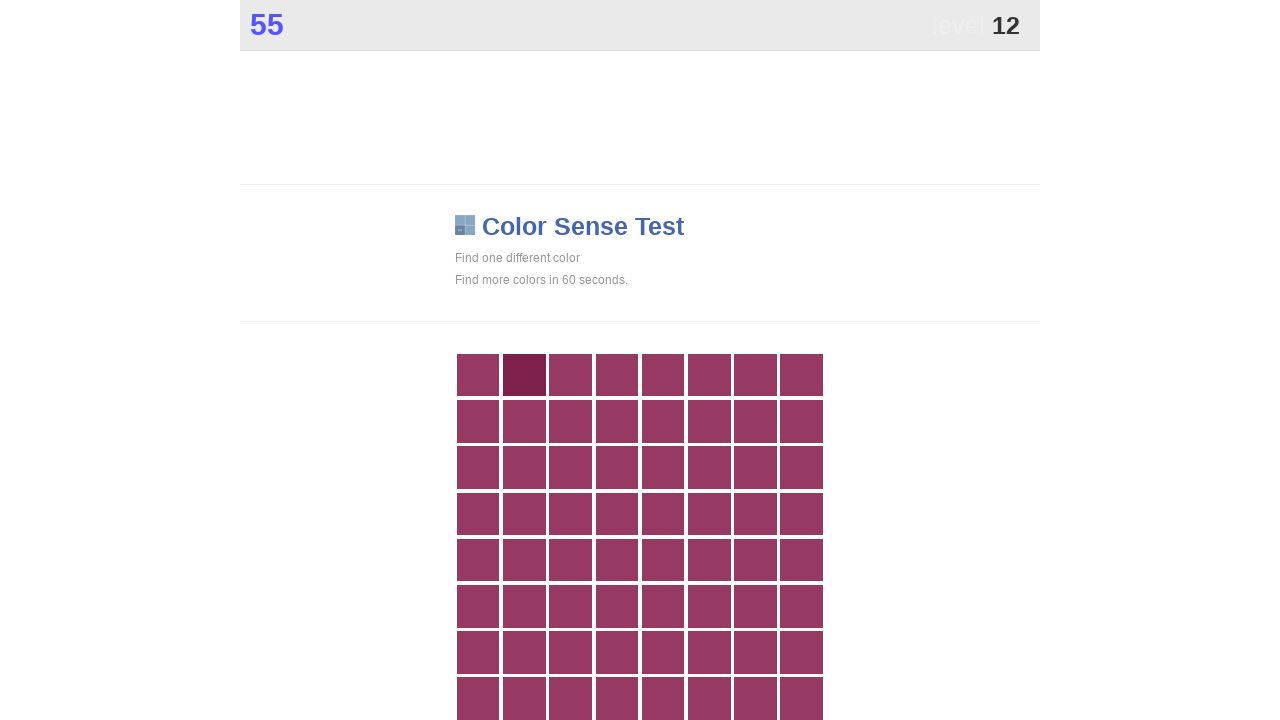

Clicked the unique color button (.main) at (524, 375) on .main
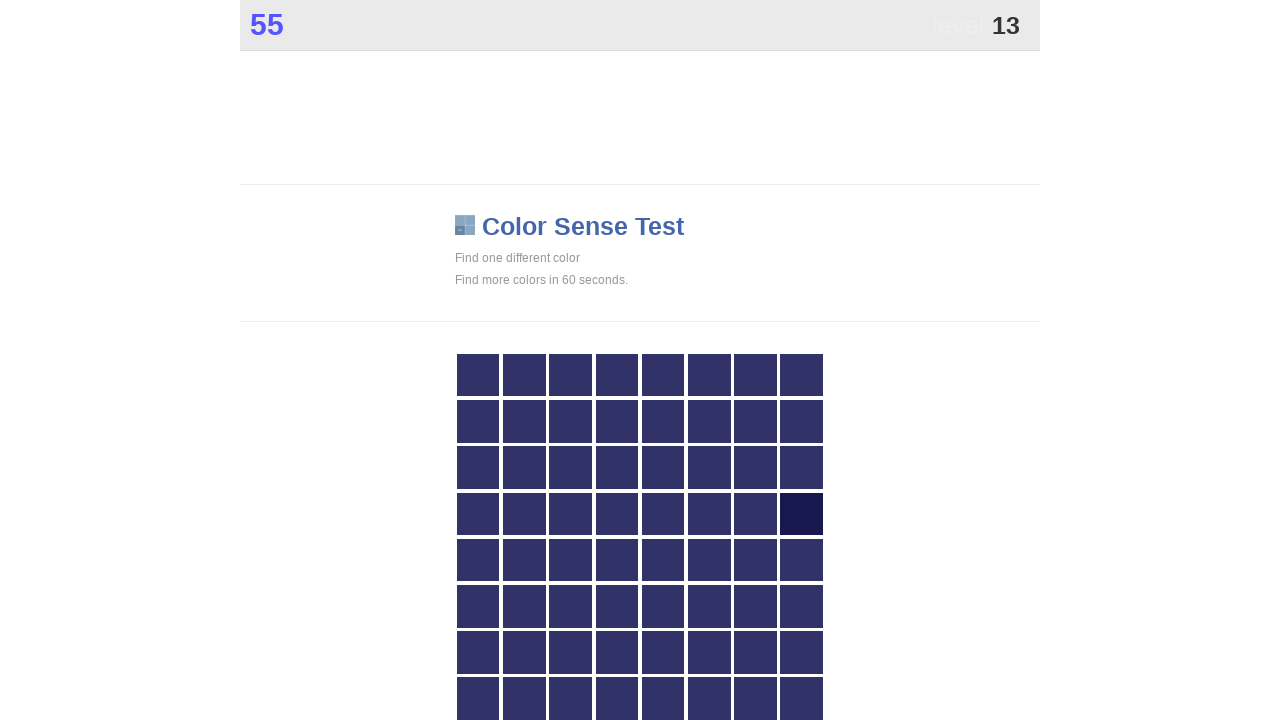

Clicked the unique color button (.main) at (802, 514) on .main
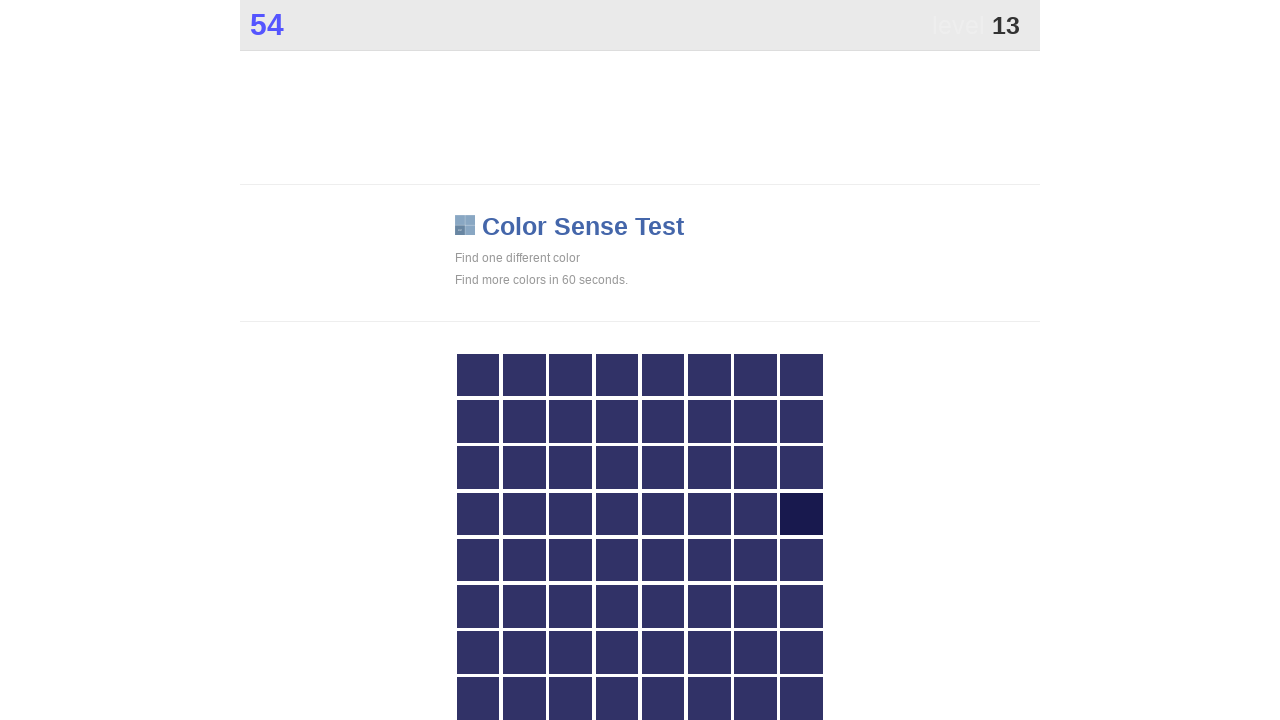

Clicked the unique color button (.main) at (802, 514) on .main
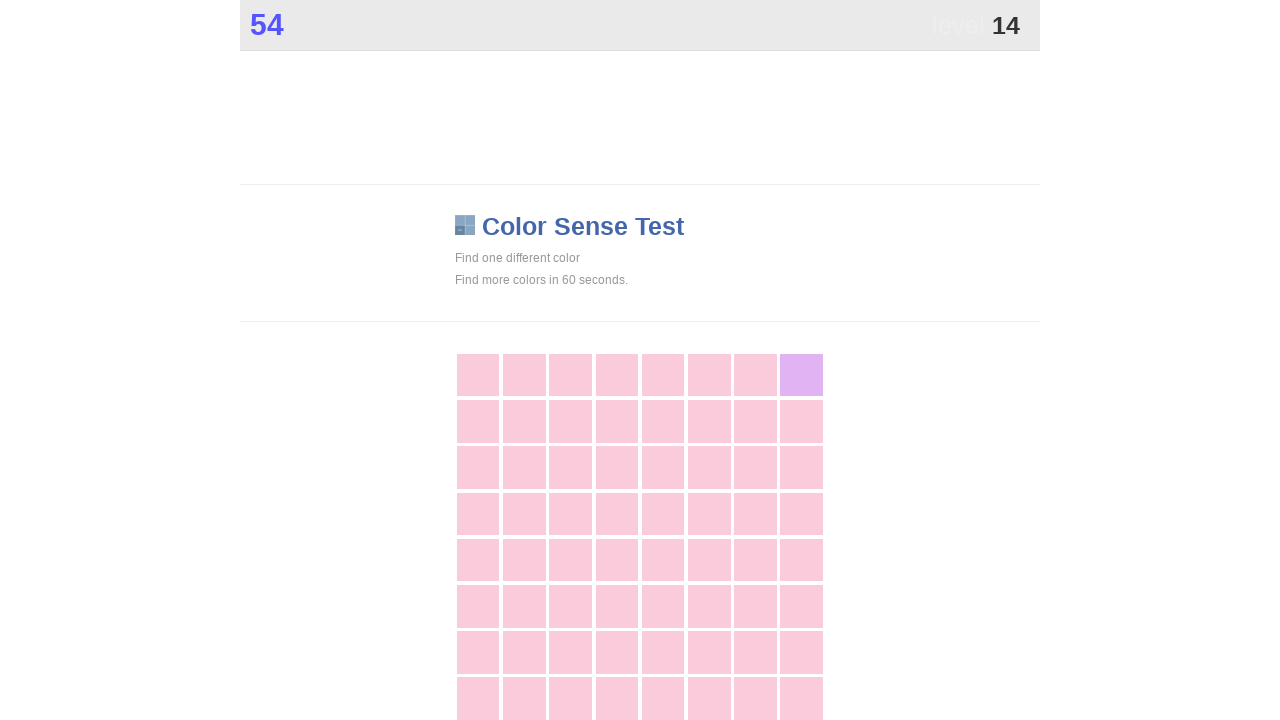

Clicked the unique color button (.main) at (802, 375) on .main
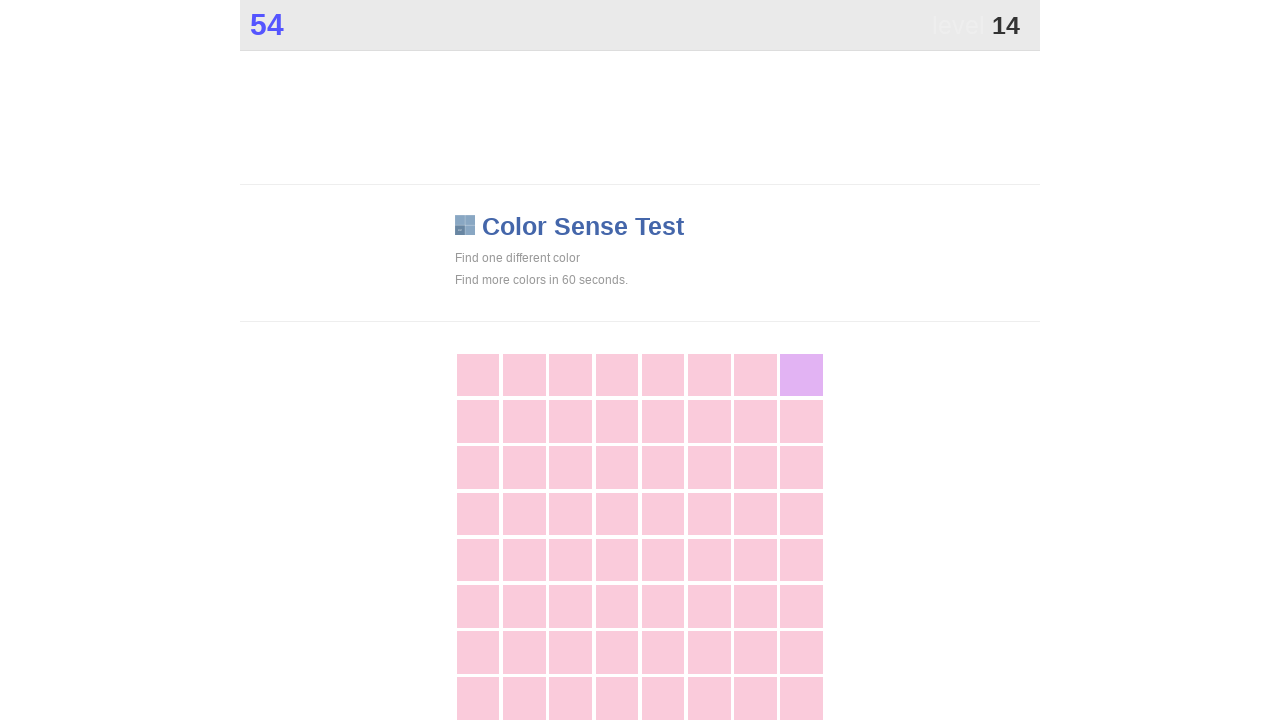

Clicked the unique color button (.main) at (802, 375) on .main
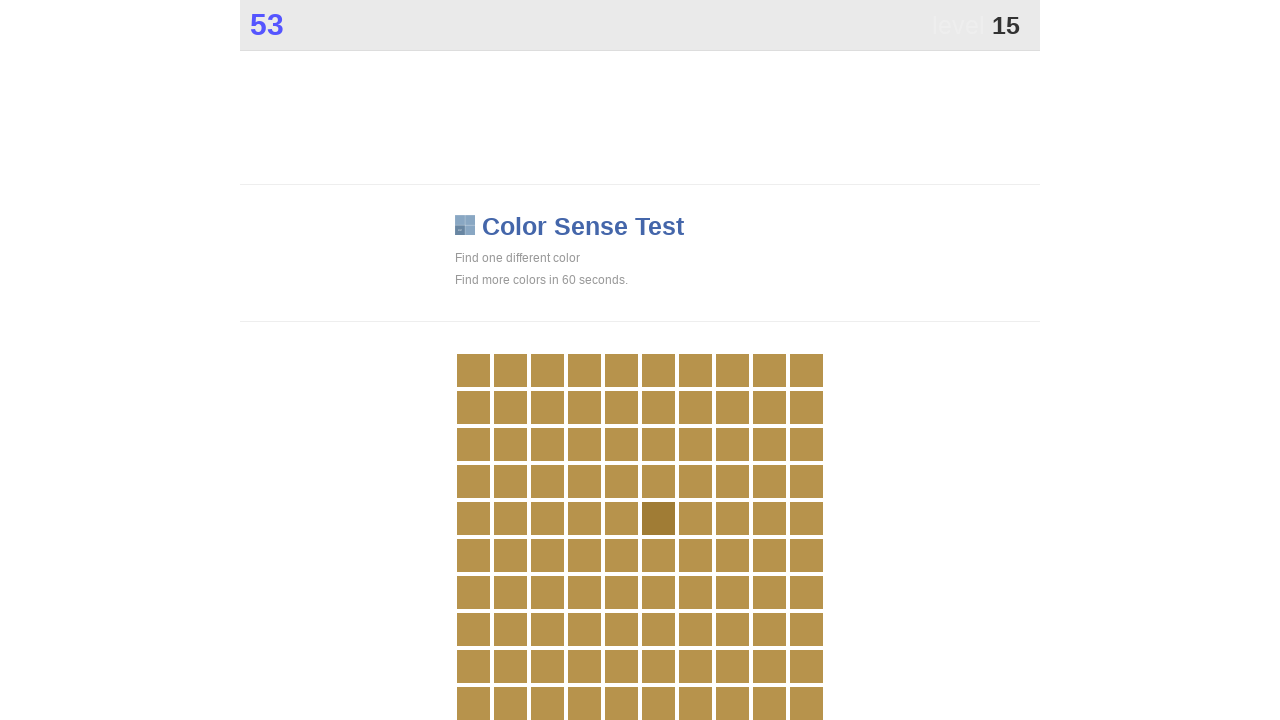

Clicked the unique color button (.main) at (658, 518) on .main
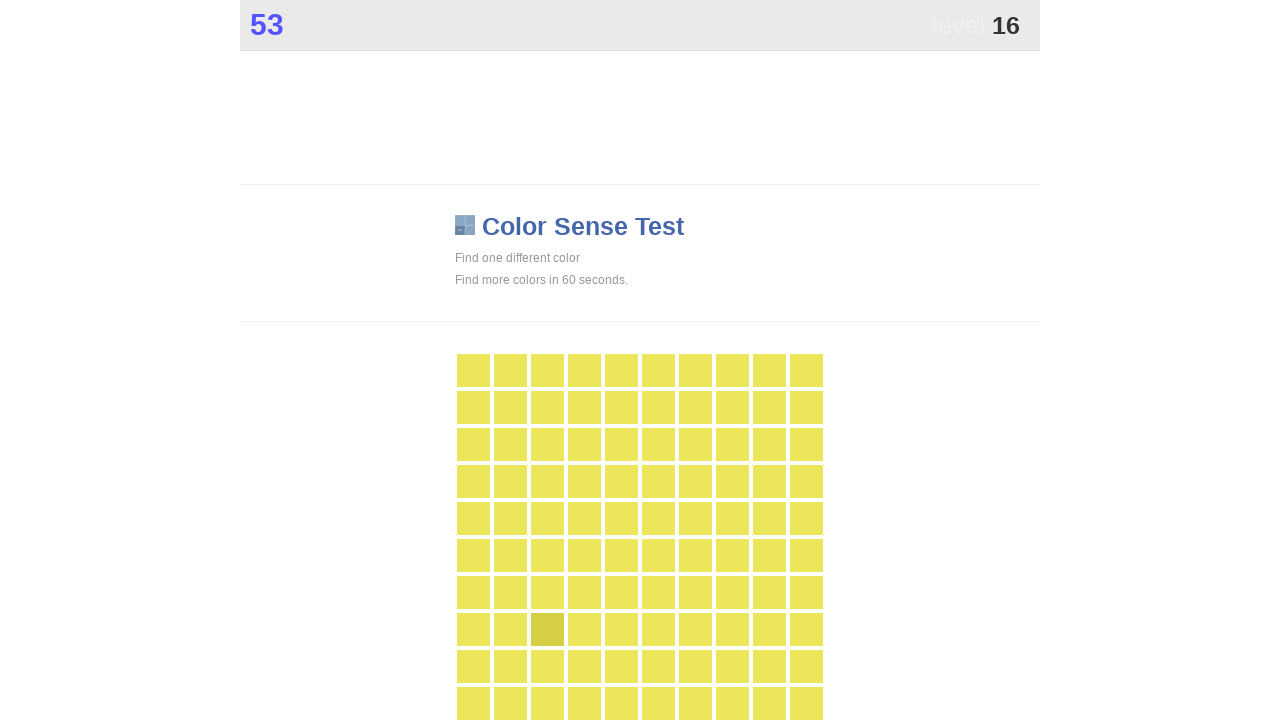

Clicked the unique color button (.main) at (547, 629) on .main
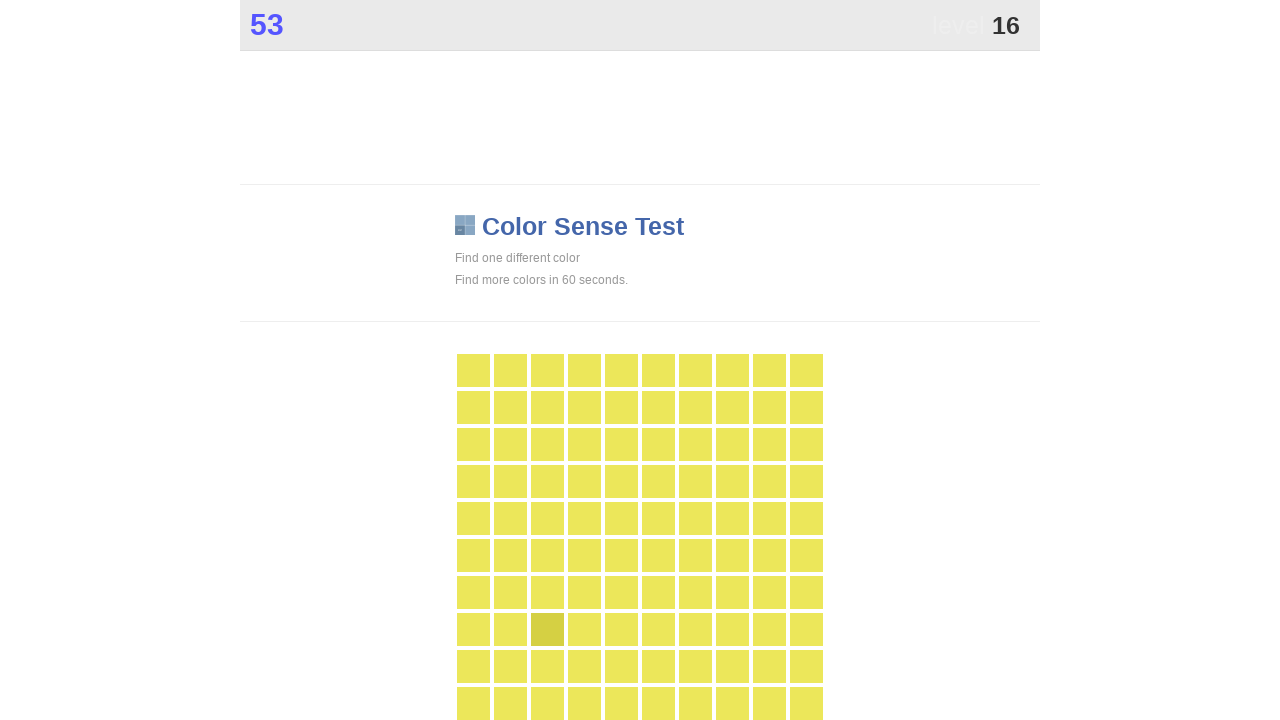

Clicked the unique color button (.main) at (547, 629) on .main
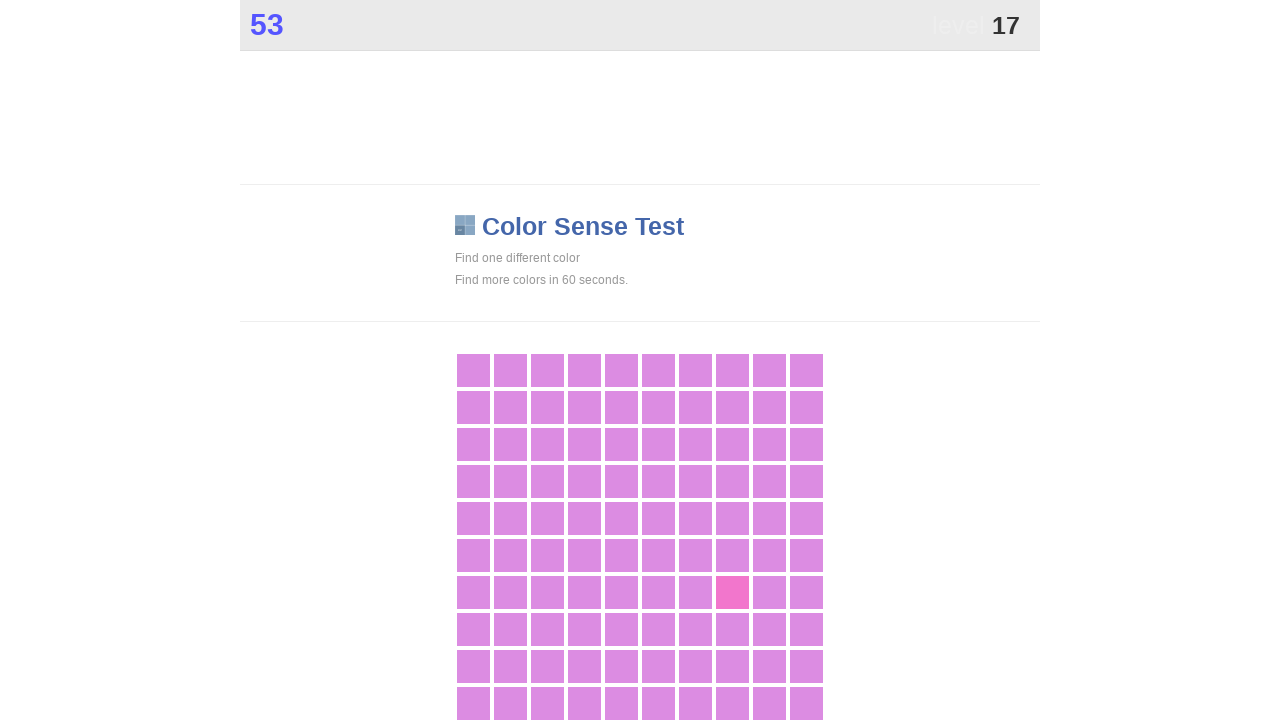

Clicked the unique color button (.main) at (732, 592) on .main
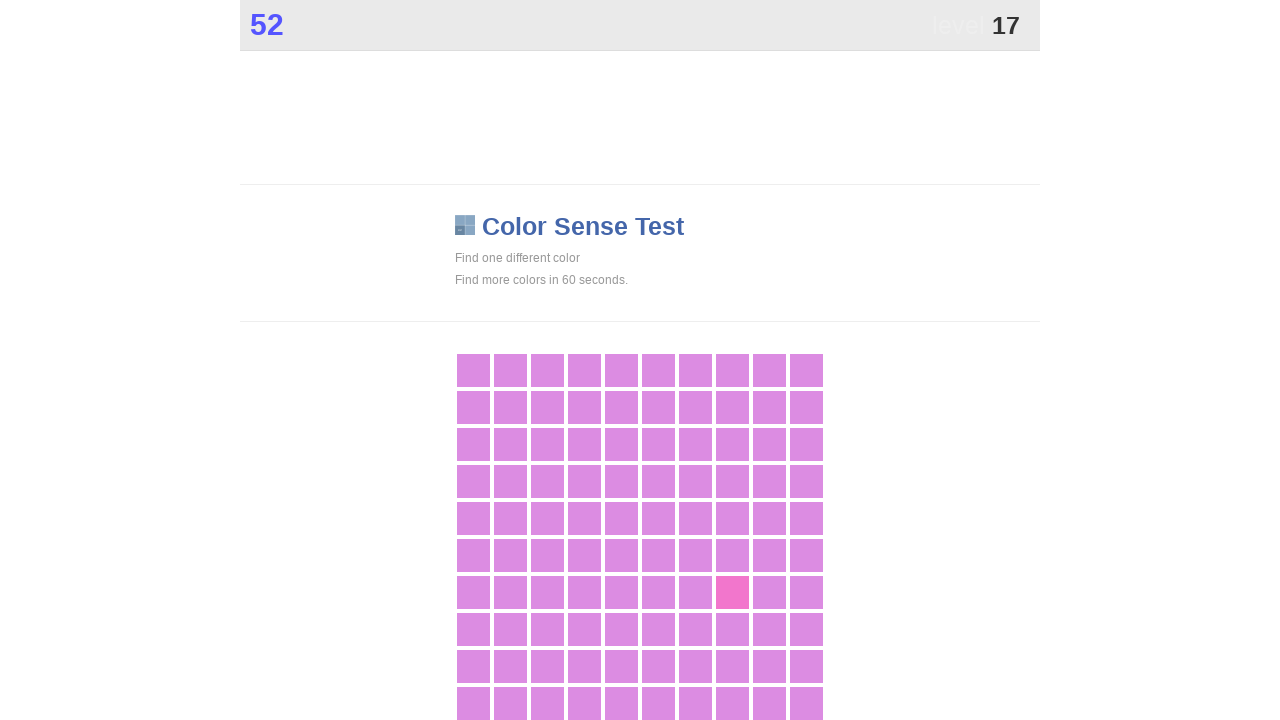

Clicked the unique color button (.main) at (732, 592) on .main
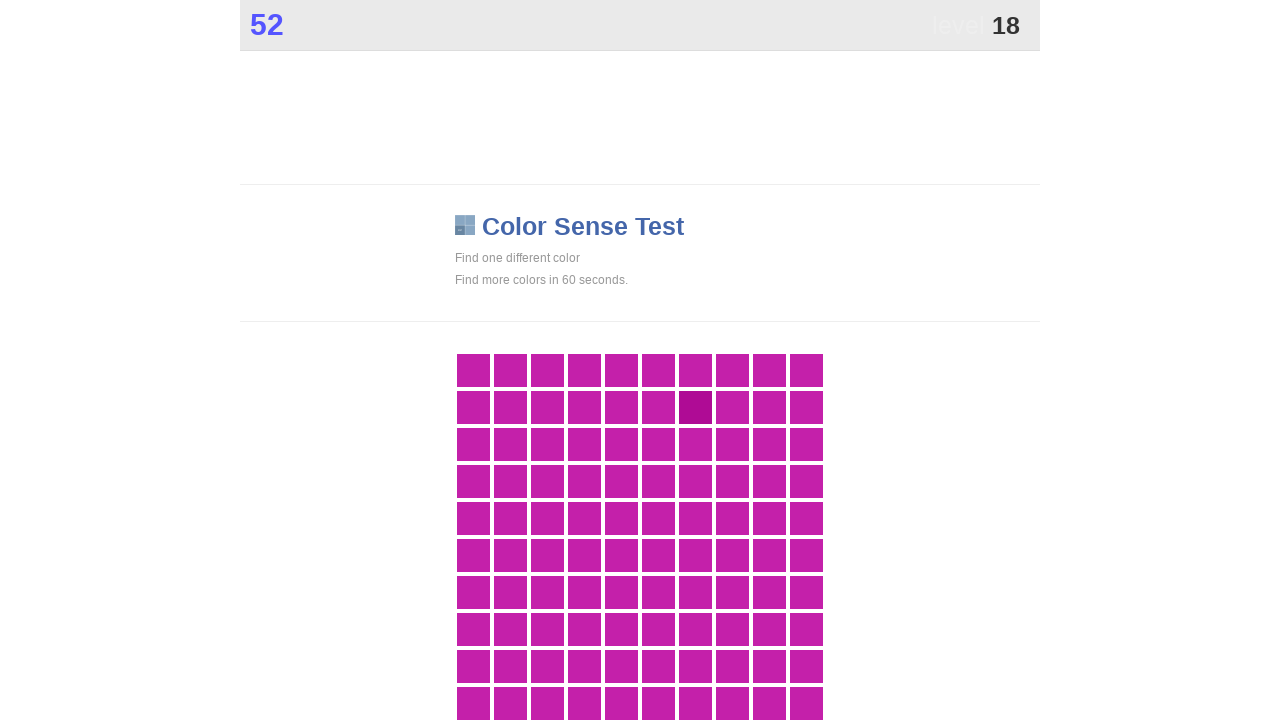

Clicked the unique color button (.main) at (695, 407) on .main
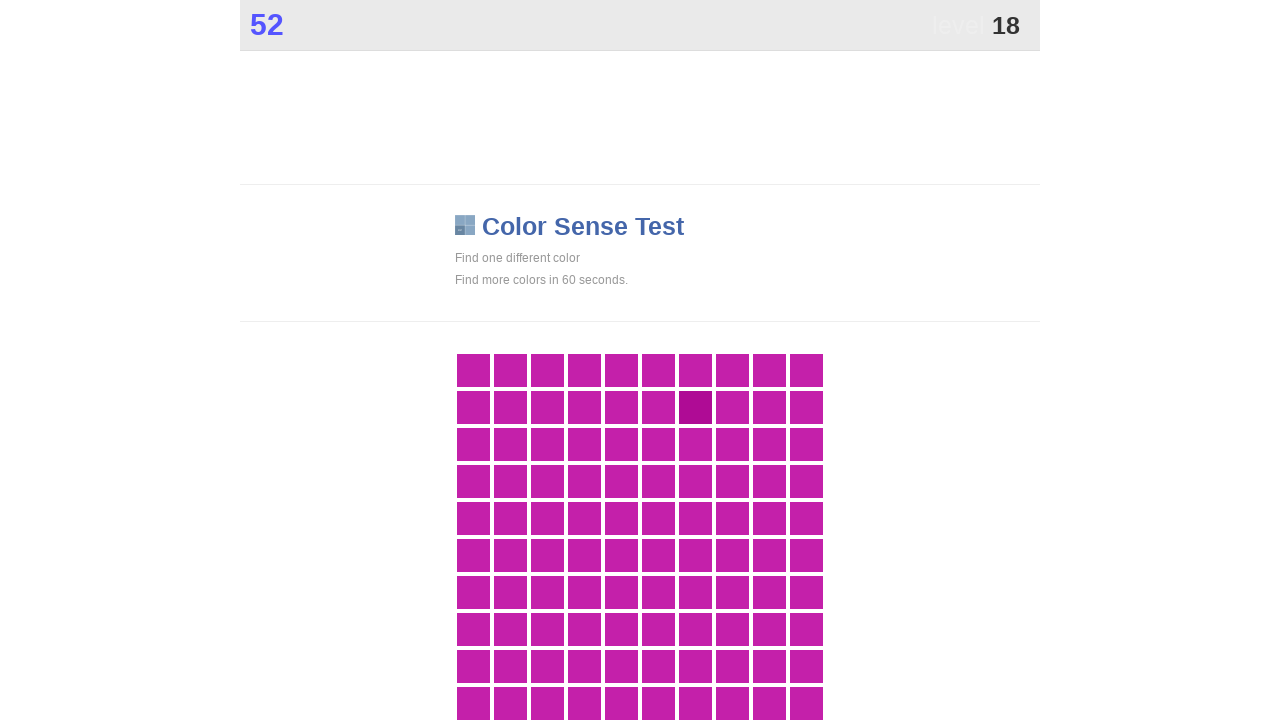

Clicked the unique color button (.main) at (695, 407) on .main
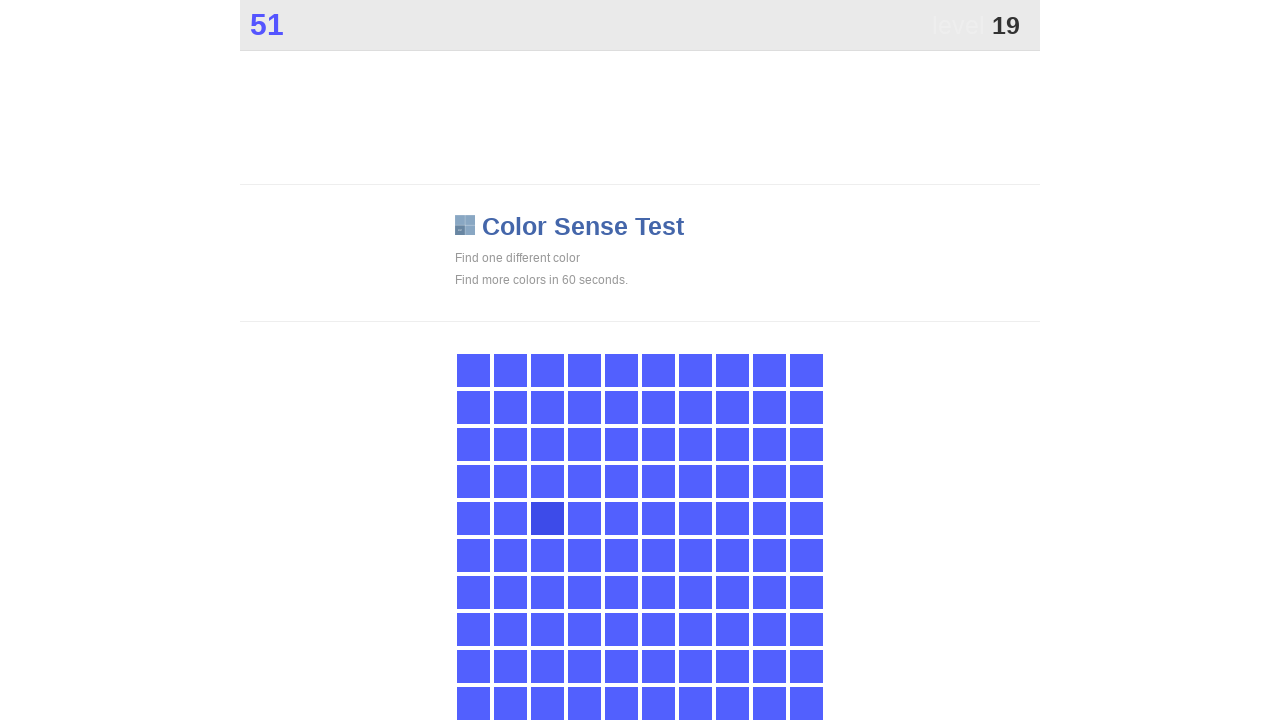

Clicked the unique color button (.main) at (547, 518) on .main
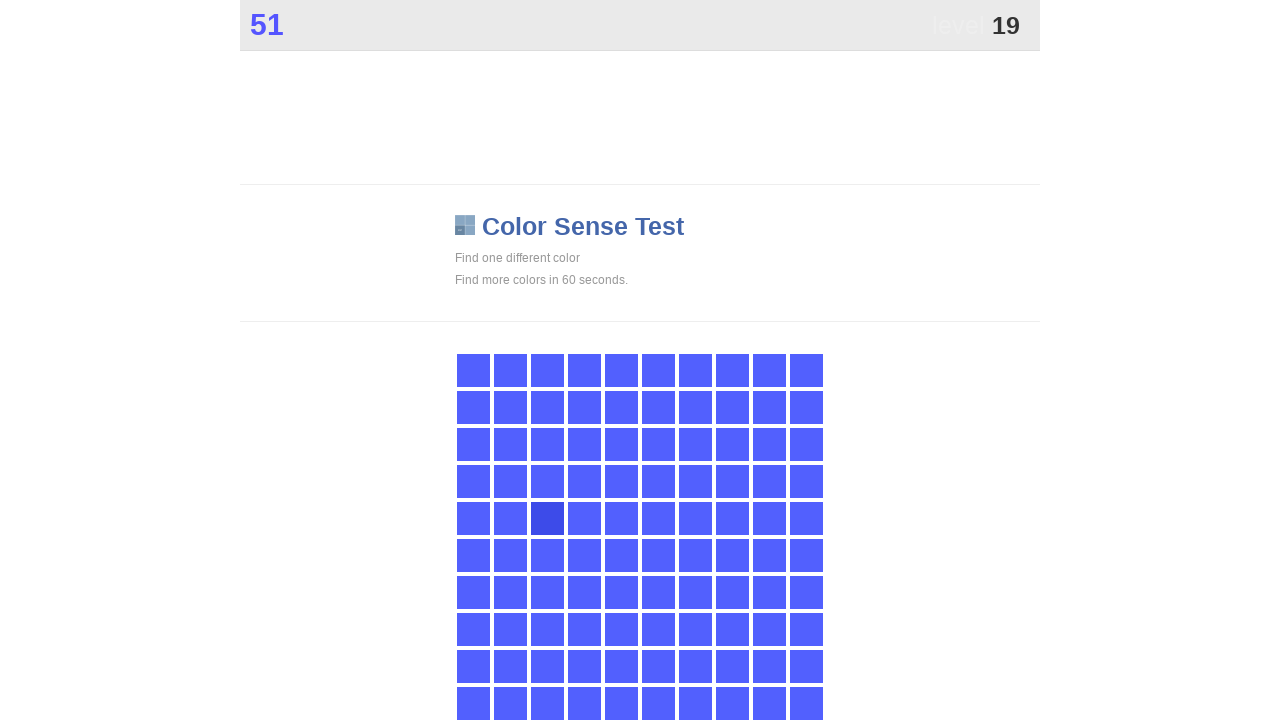

Clicked the unique color button (.main) at (547, 518) on .main
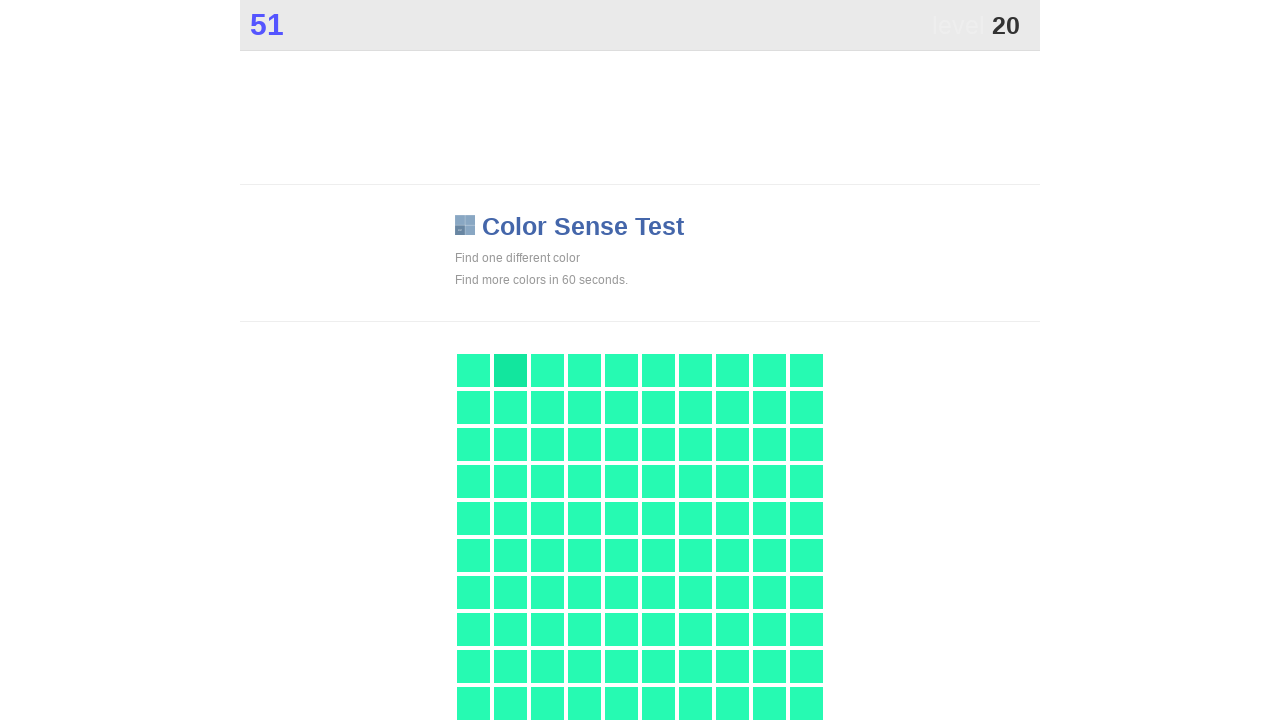

Clicked the unique color button (.main) at (510, 370) on .main
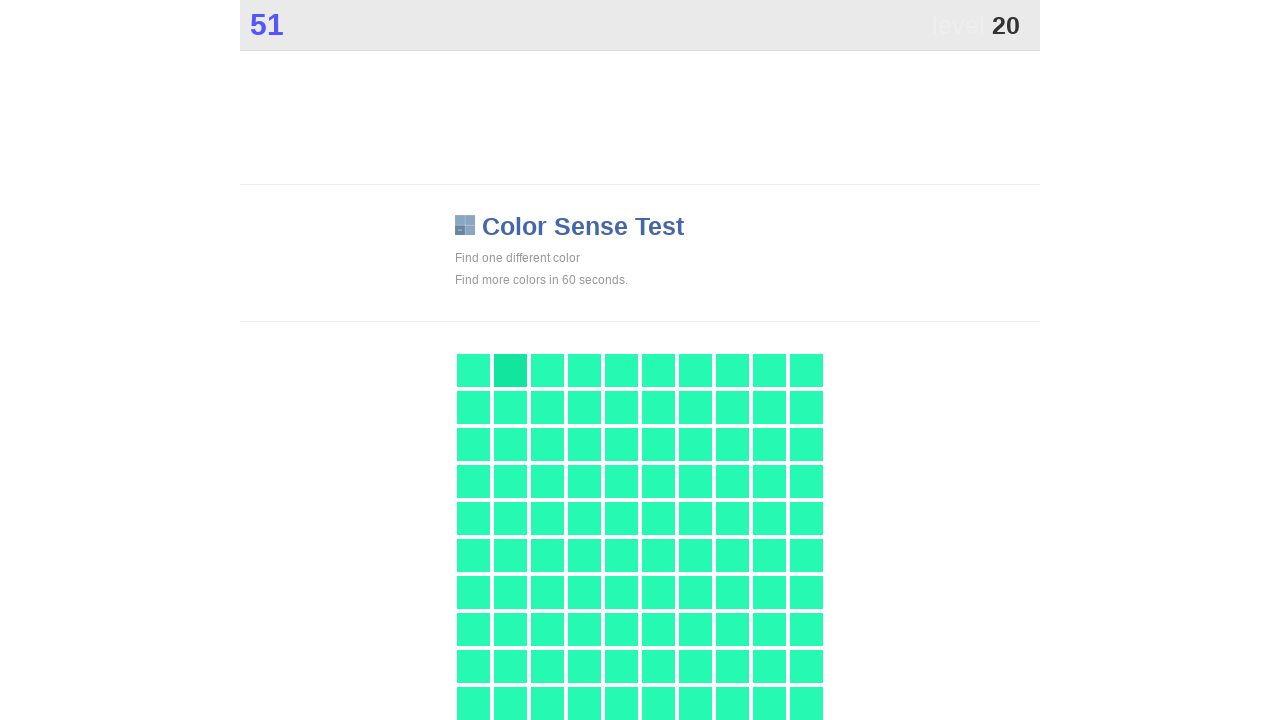

Clicked the unique color button (.main) at (510, 370) on .main
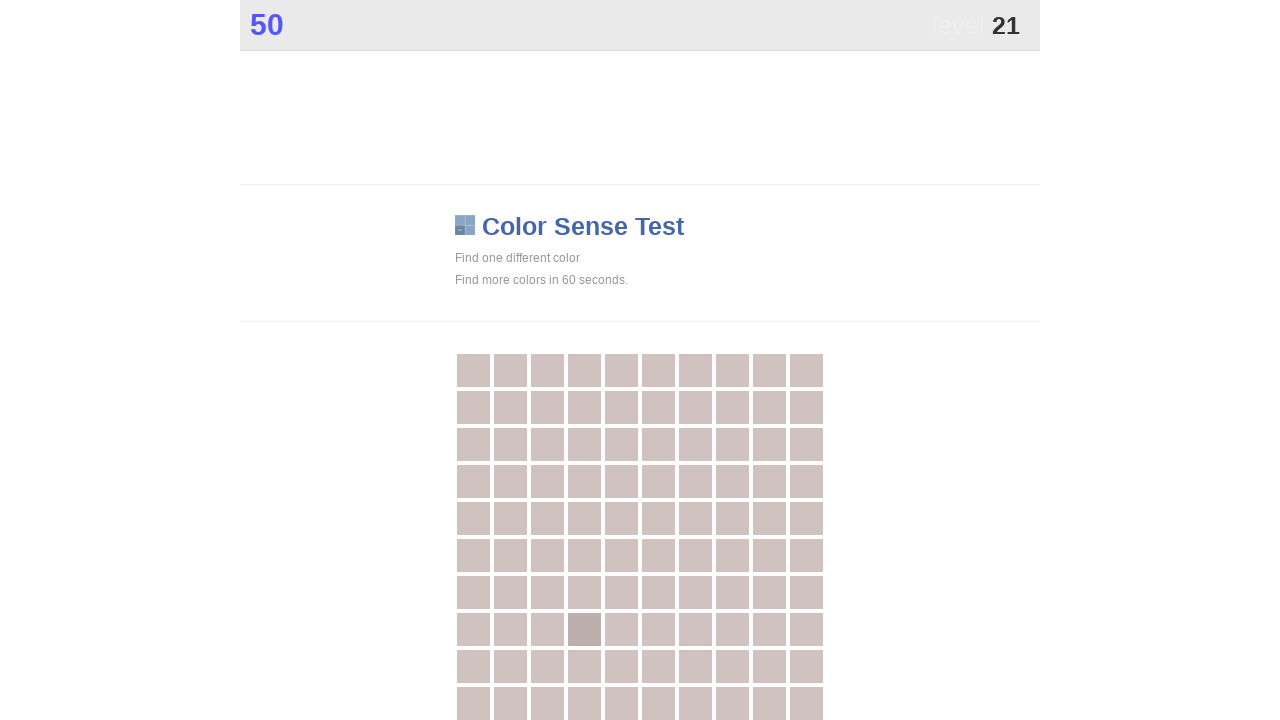

Clicked the unique color button (.main) at (584, 629) on .main
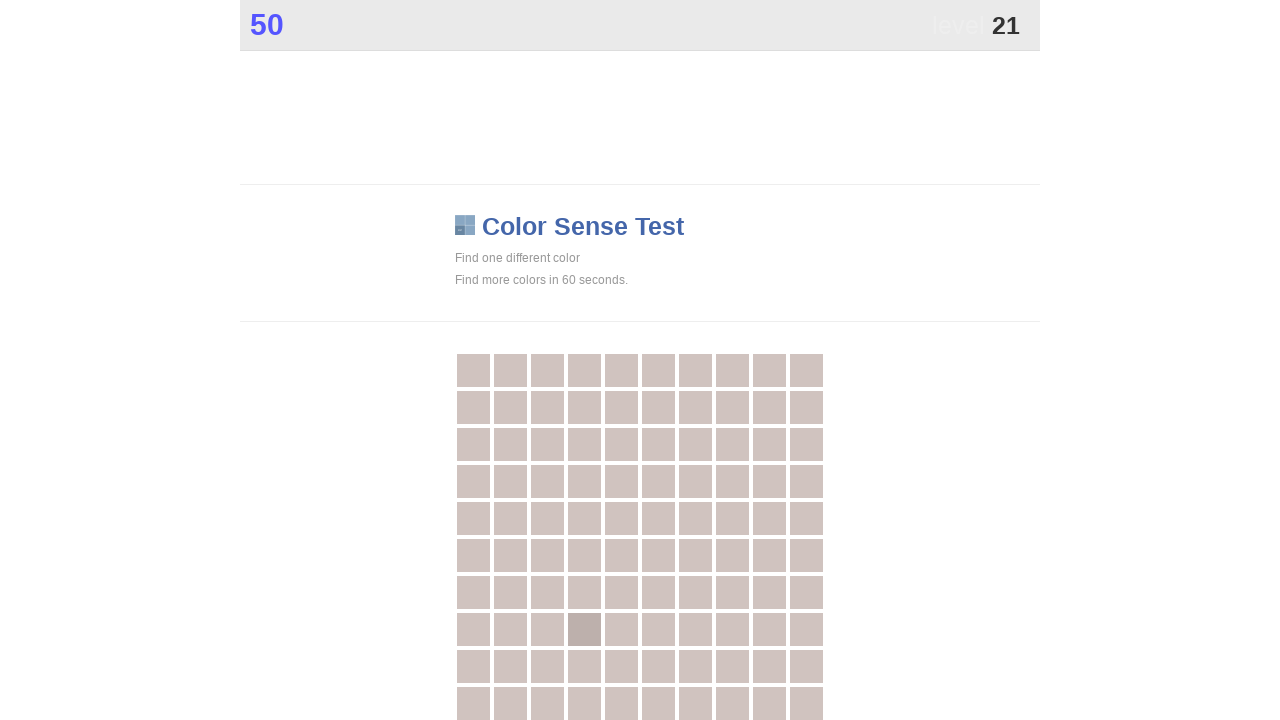

Clicked the unique color button (.main) at (584, 629) on .main
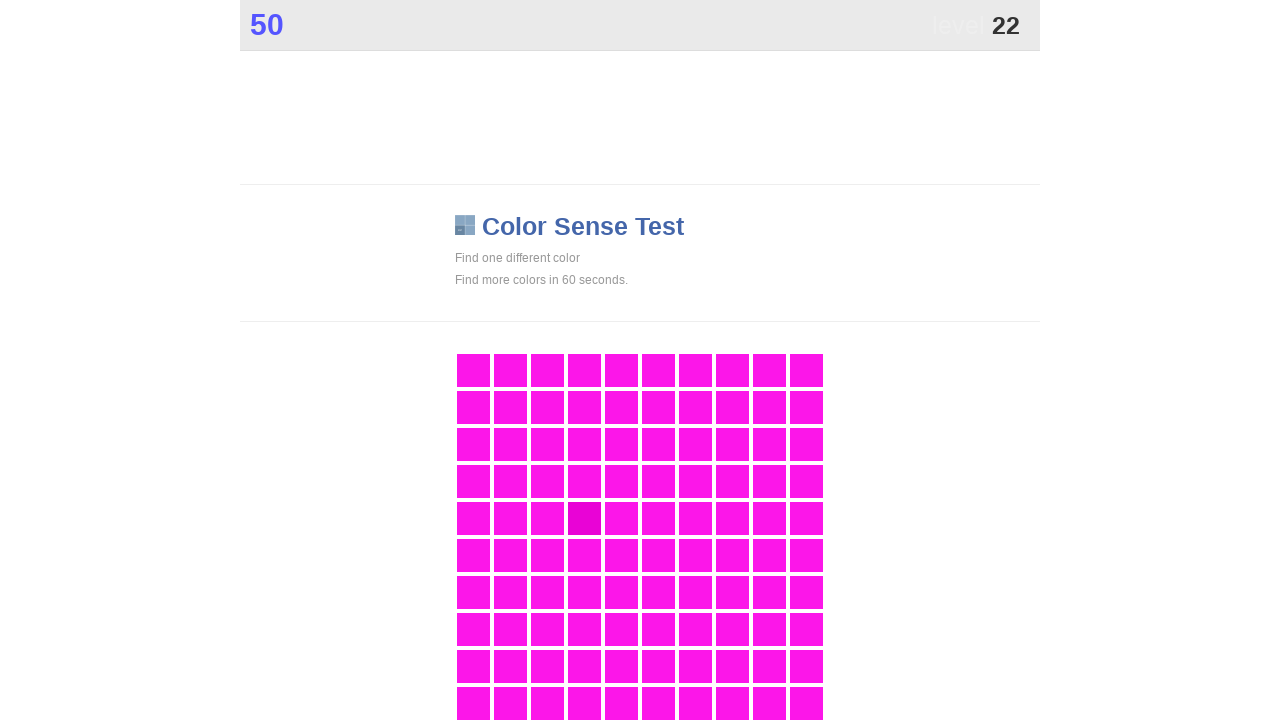

Clicked the unique color button (.main) at (584, 518) on .main
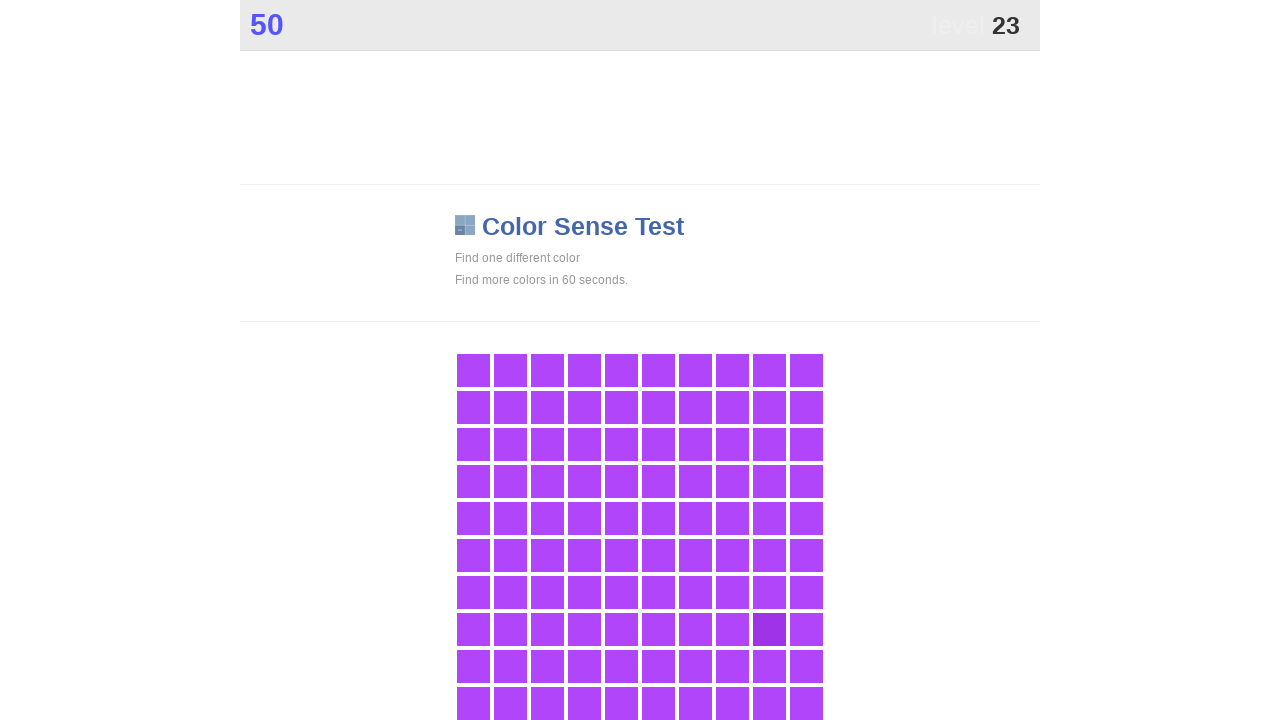

Clicked the unique color button (.main) at (769, 629) on .main
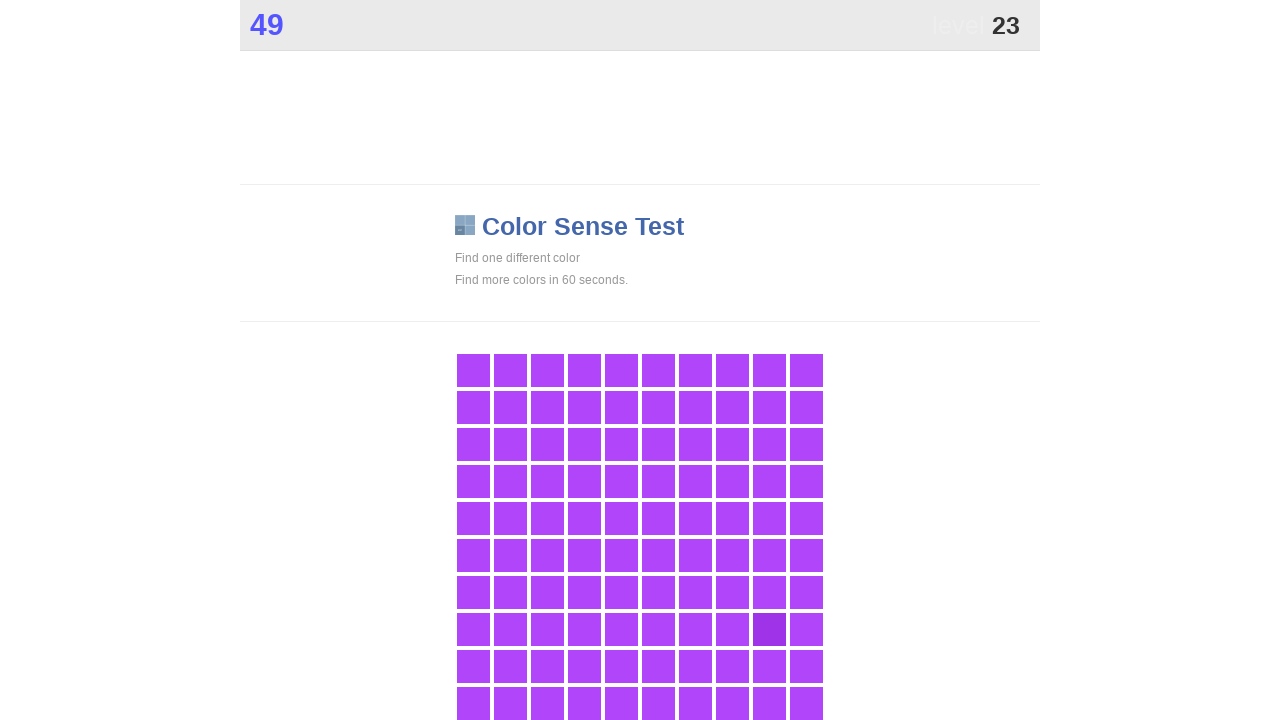

Clicked the unique color button (.main) at (769, 629) on .main
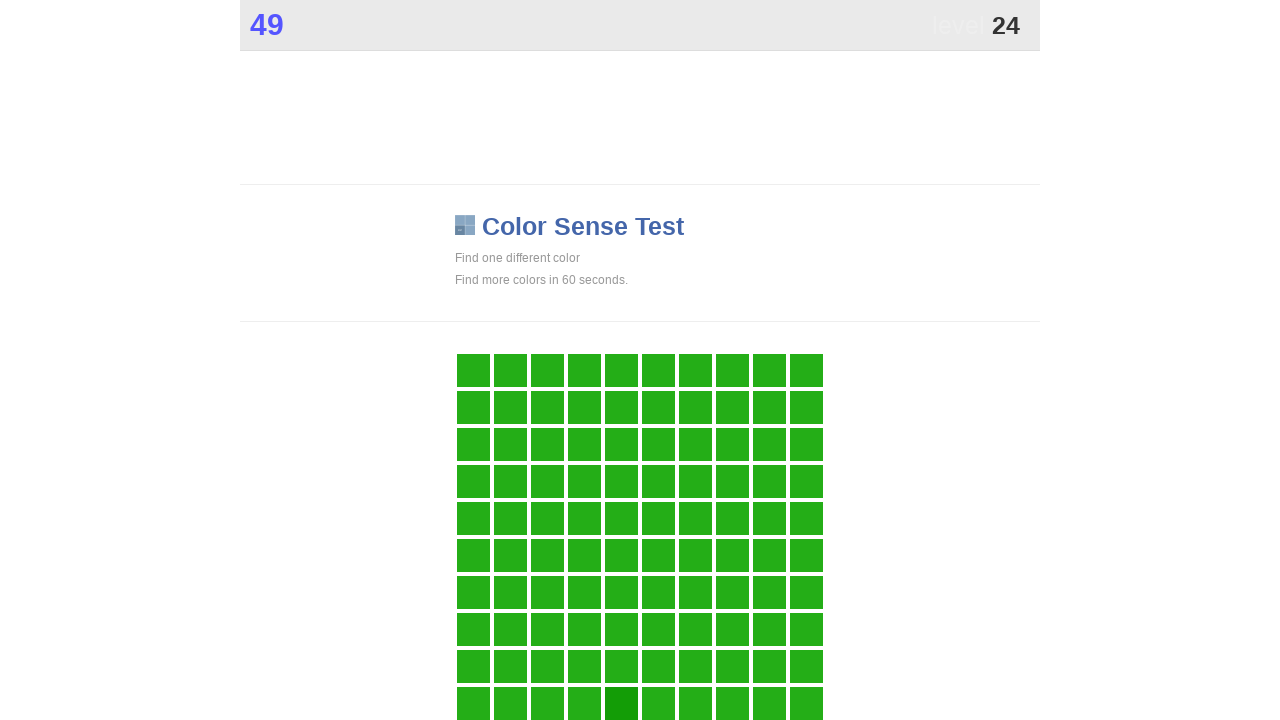

Clicked the unique color button (.main) at (621, 703) on .main
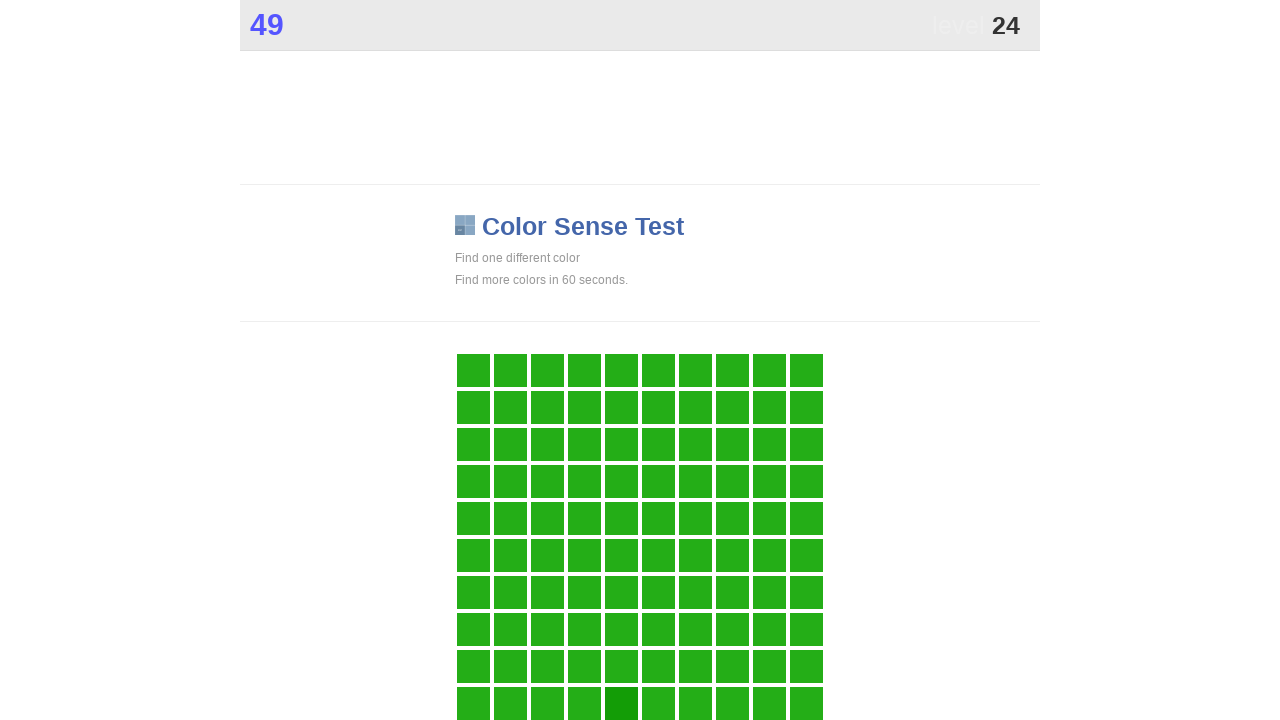

Clicked the unique color button (.main) at (621, 703) on .main
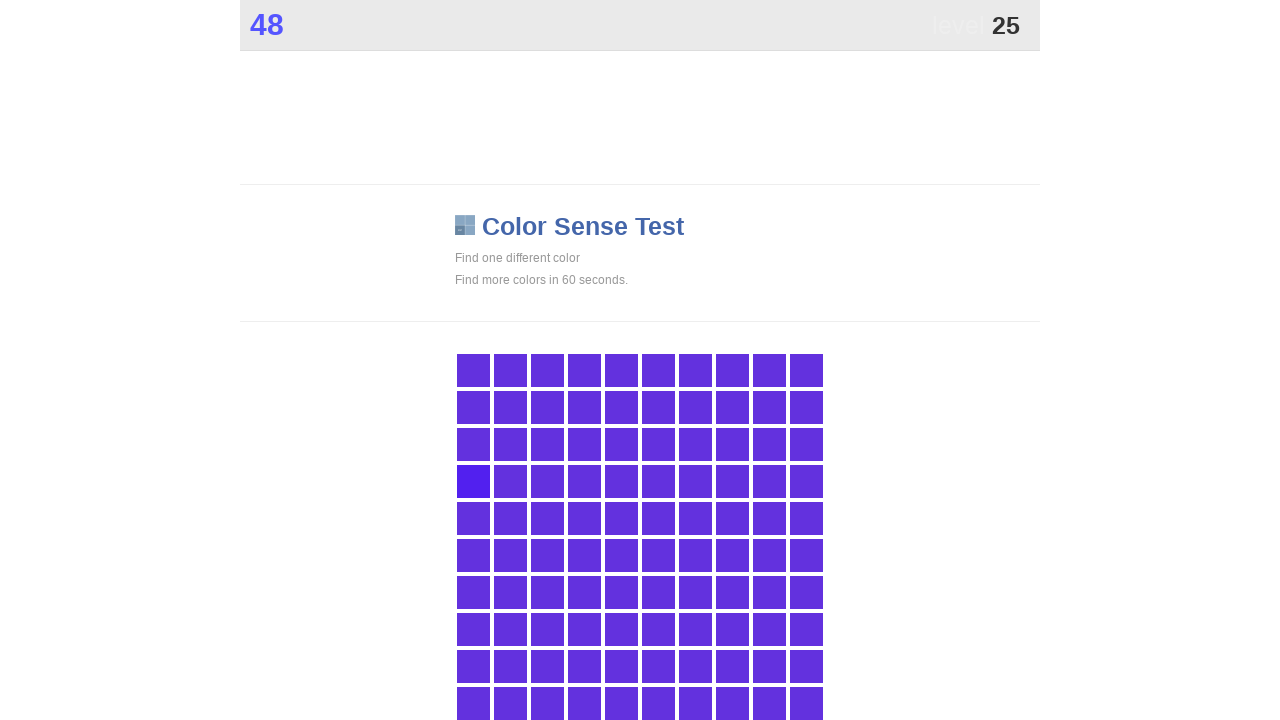

Clicked the unique color button (.main) at (473, 481) on .main
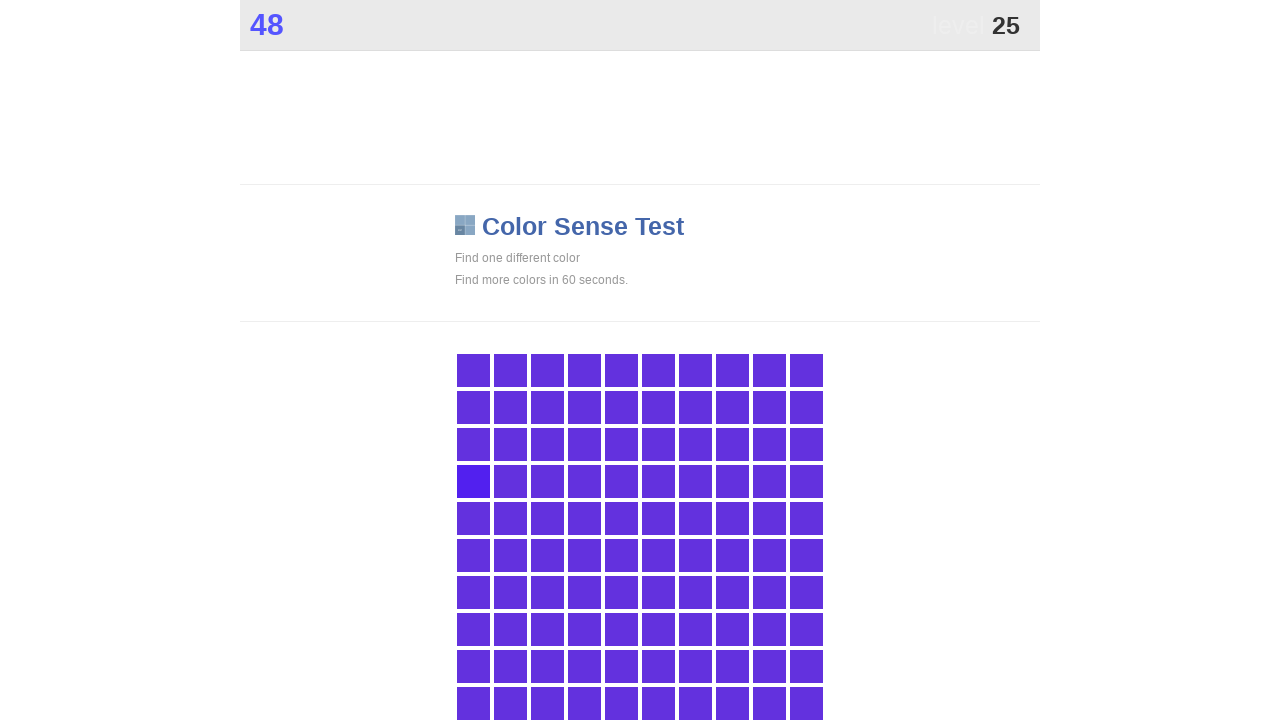

Clicked the unique color button (.main) at (473, 481) on .main
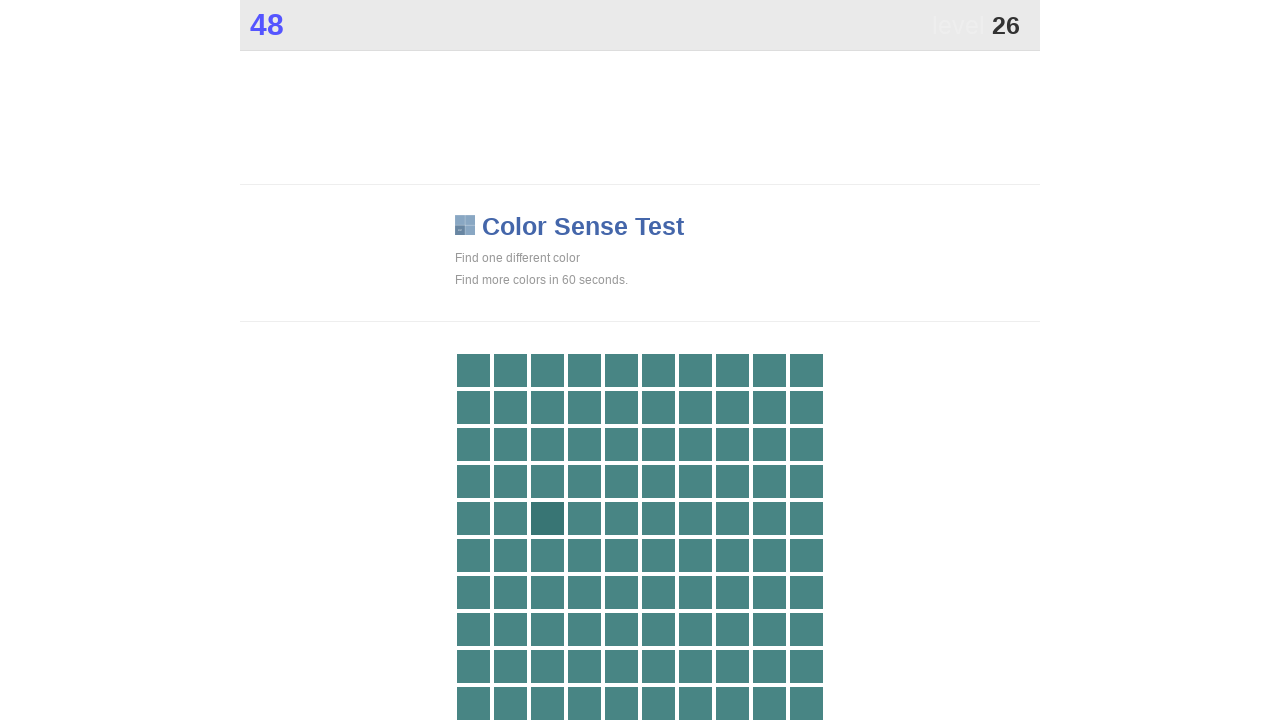

Clicked the unique color button (.main) at (547, 518) on .main
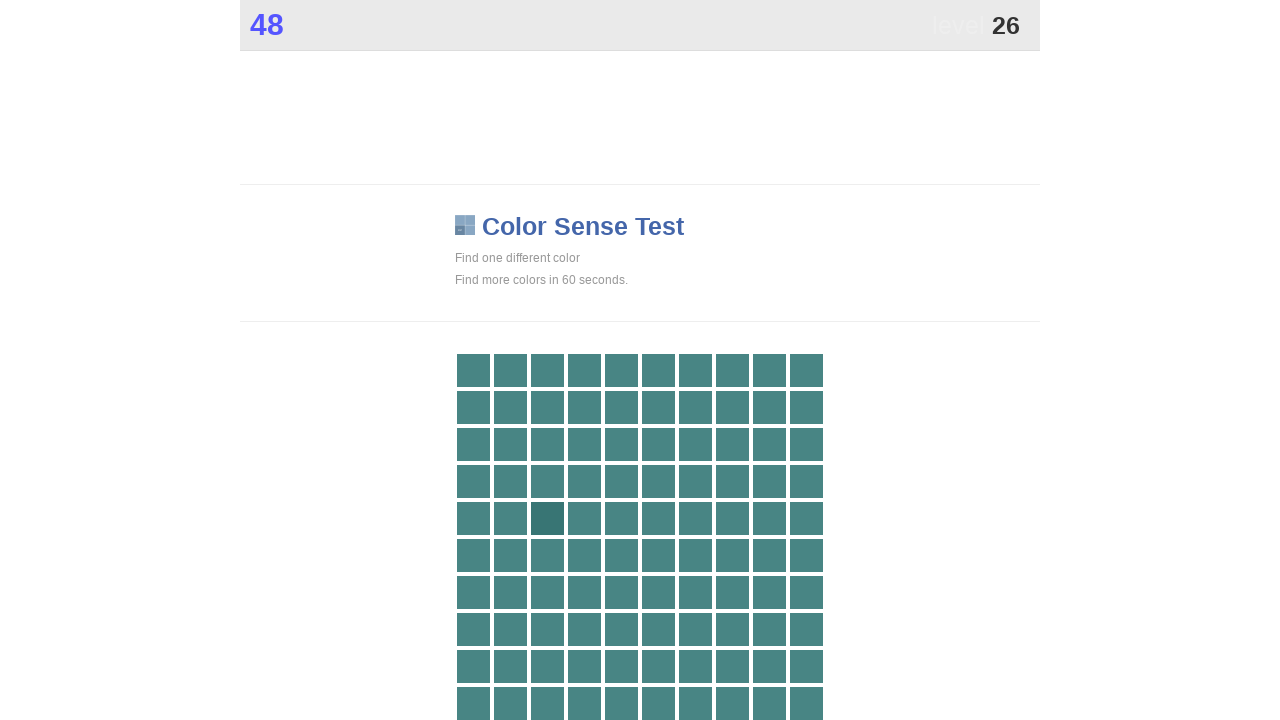

Clicked the unique color button (.main) at (547, 518) on .main
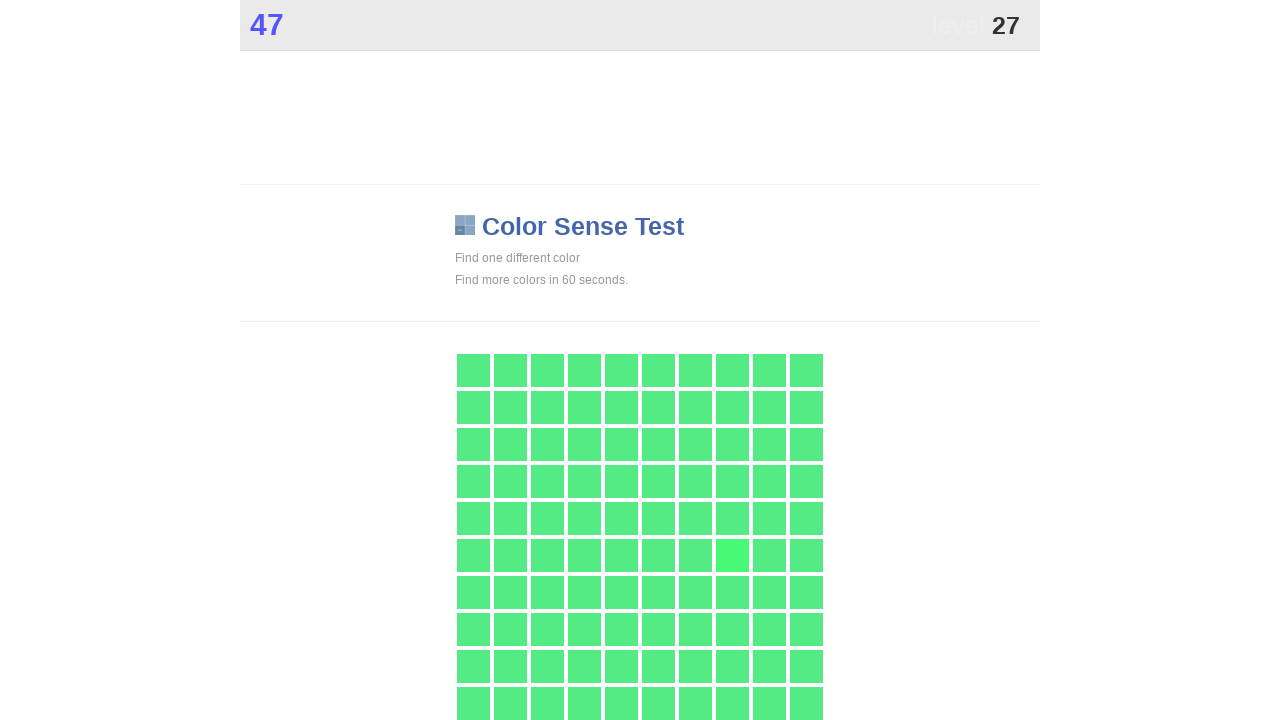

Clicked the unique color button (.main) at (732, 555) on .main
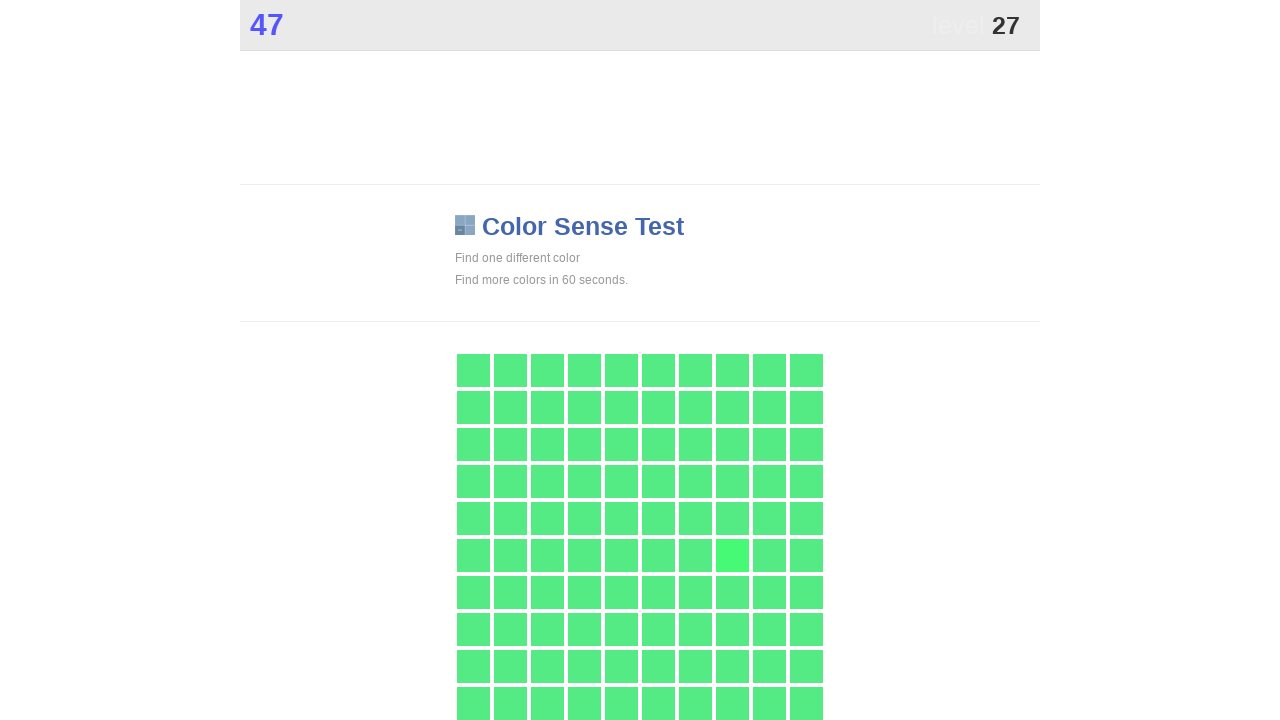

Clicked the unique color button (.main) at (732, 555) on .main
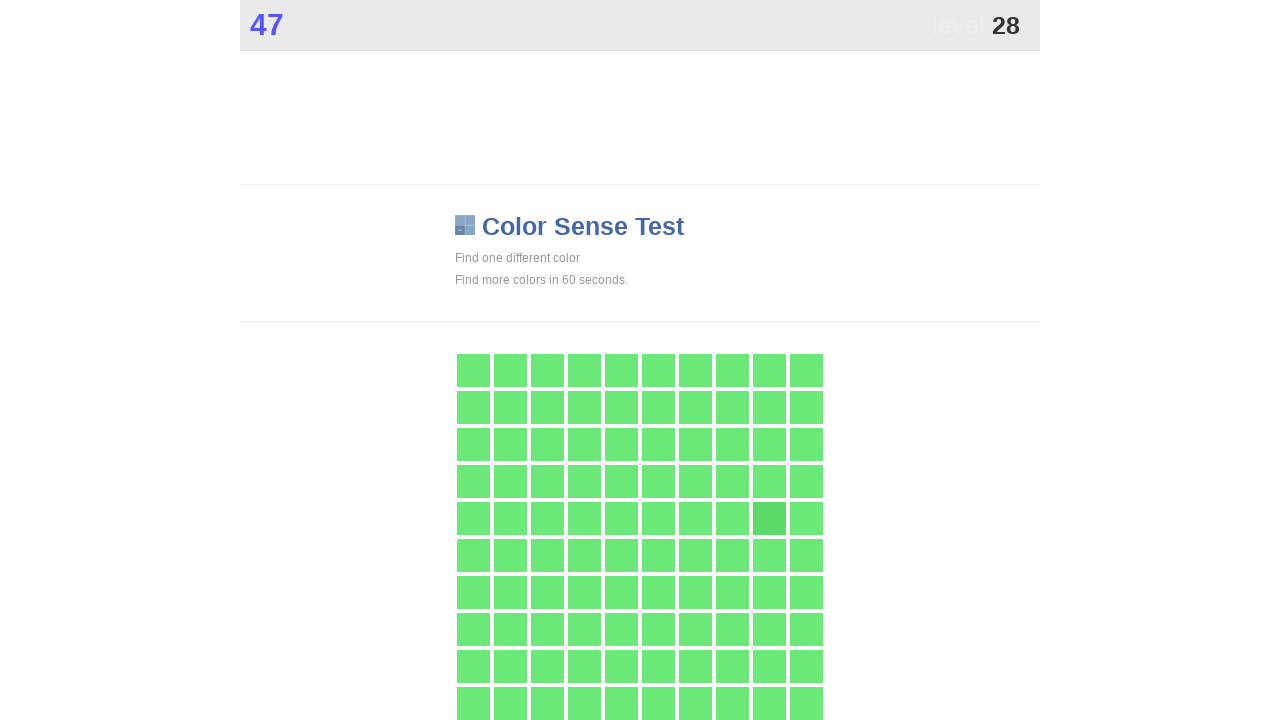

Clicked the unique color button (.main) at (769, 518) on .main
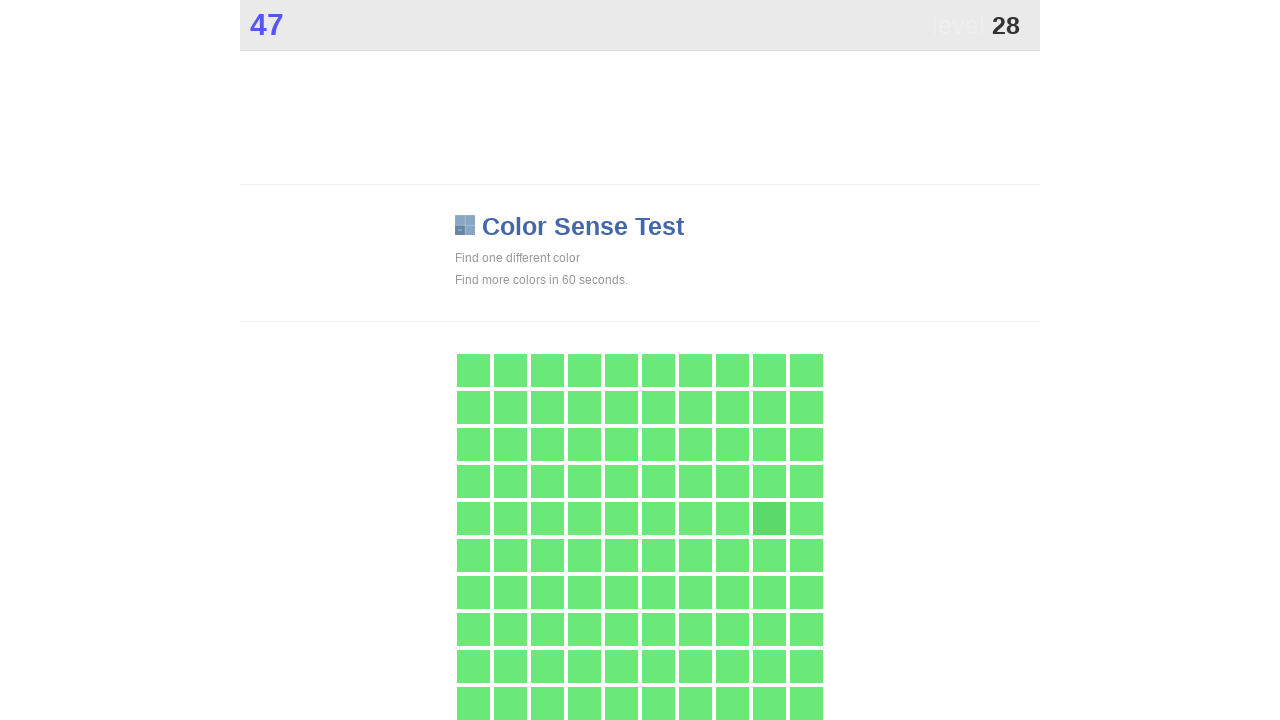

Clicked the unique color button (.main) at (769, 518) on .main
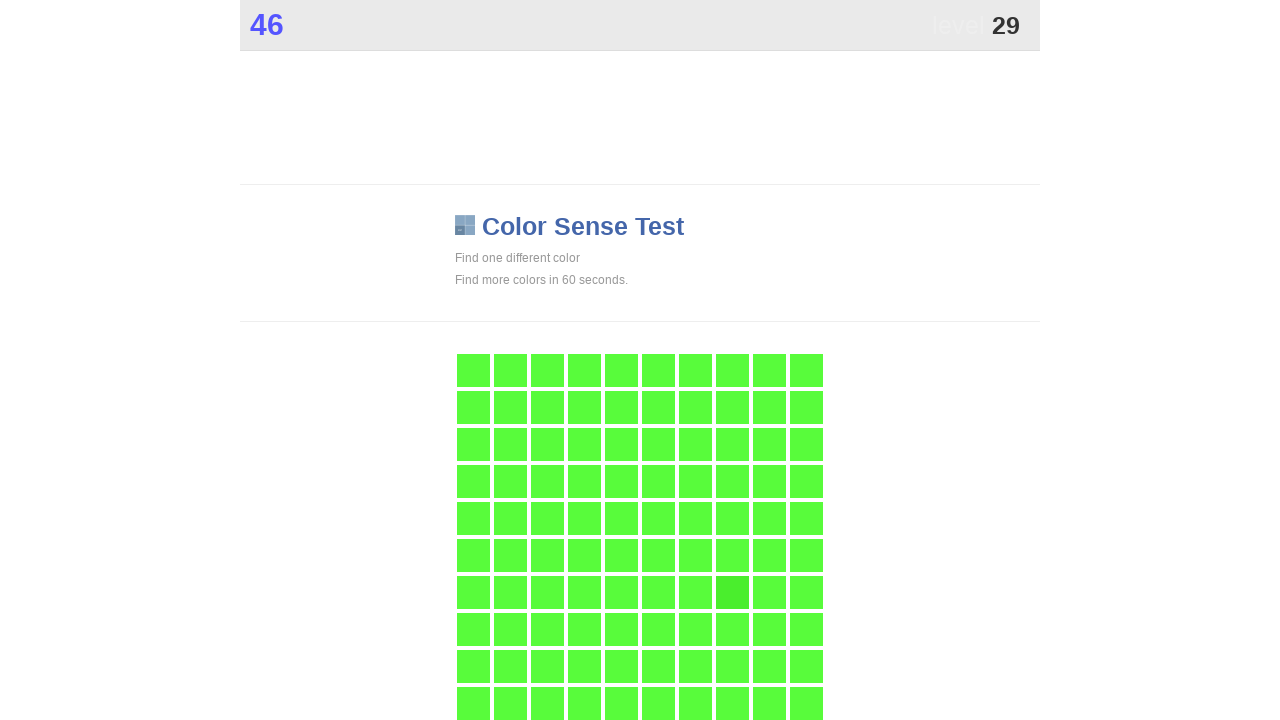

Clicked the unique color button (.main) at (732, 592) on .main
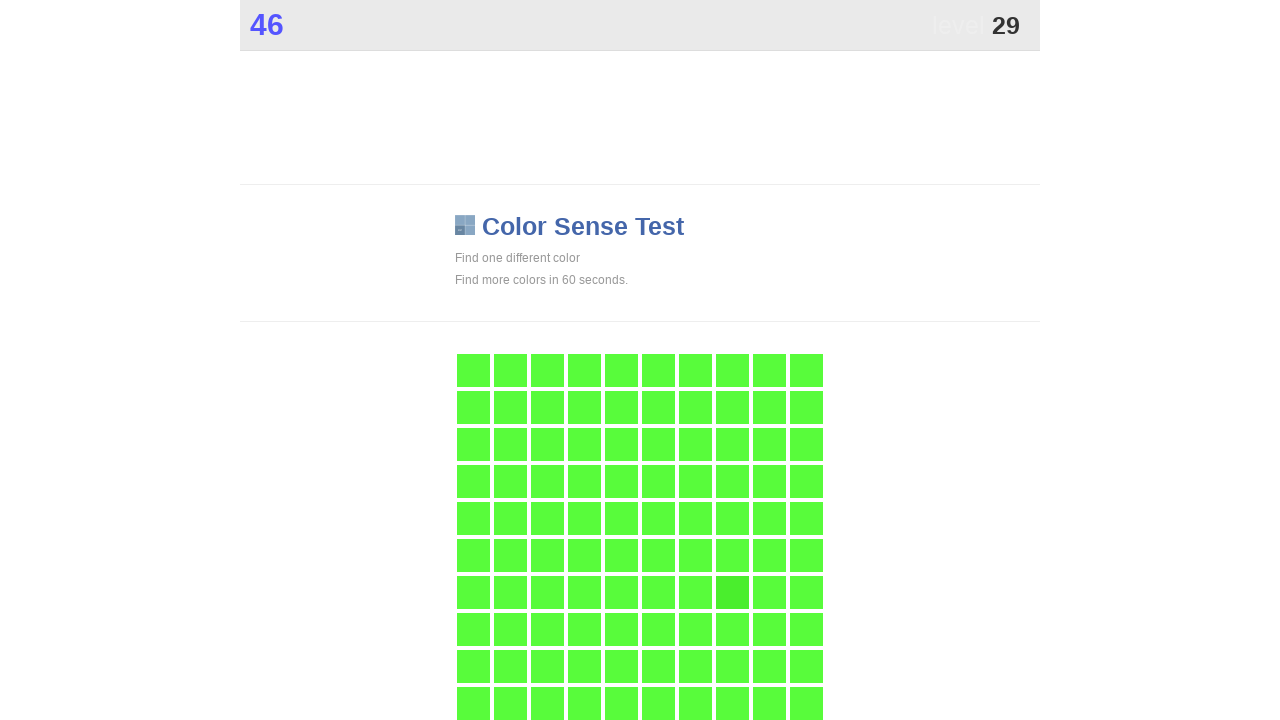

Clicked the unique color button (.main) at (732, 592) on .main
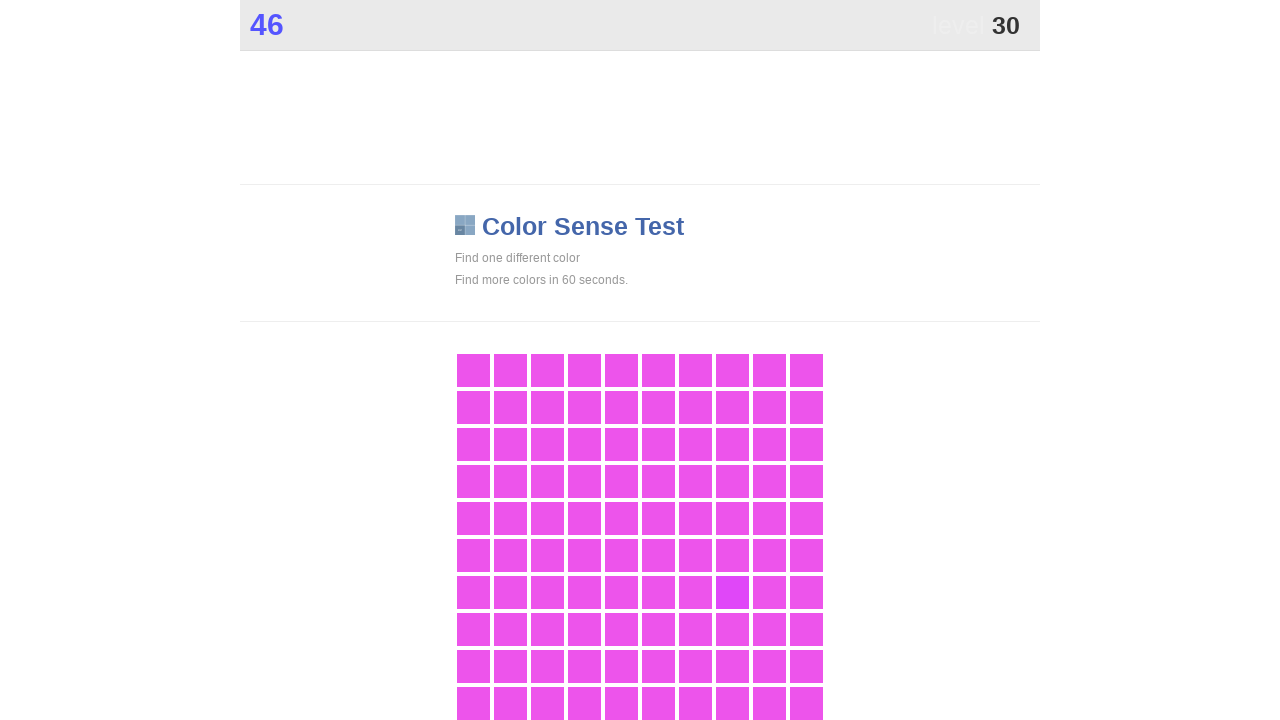

Clicked the unique color button (.main) at (732, 592) on .main
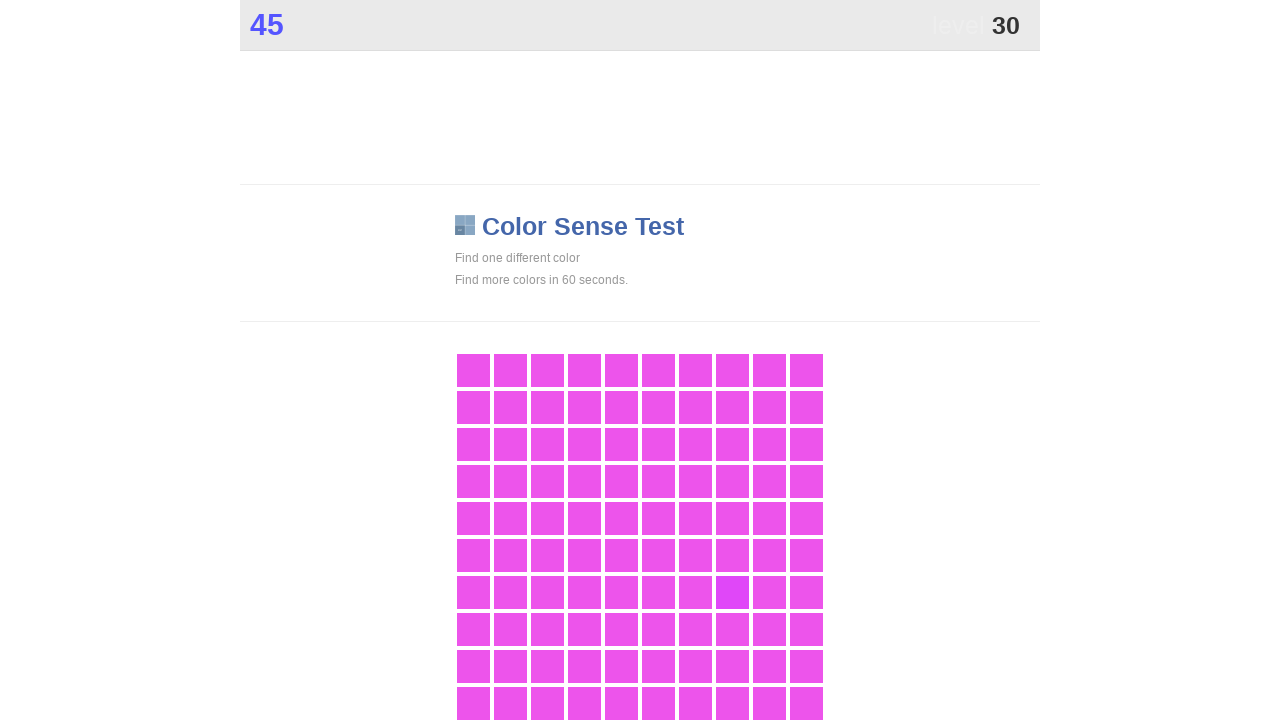

Clicked the unique color button (.main) at (732, 592) on .main
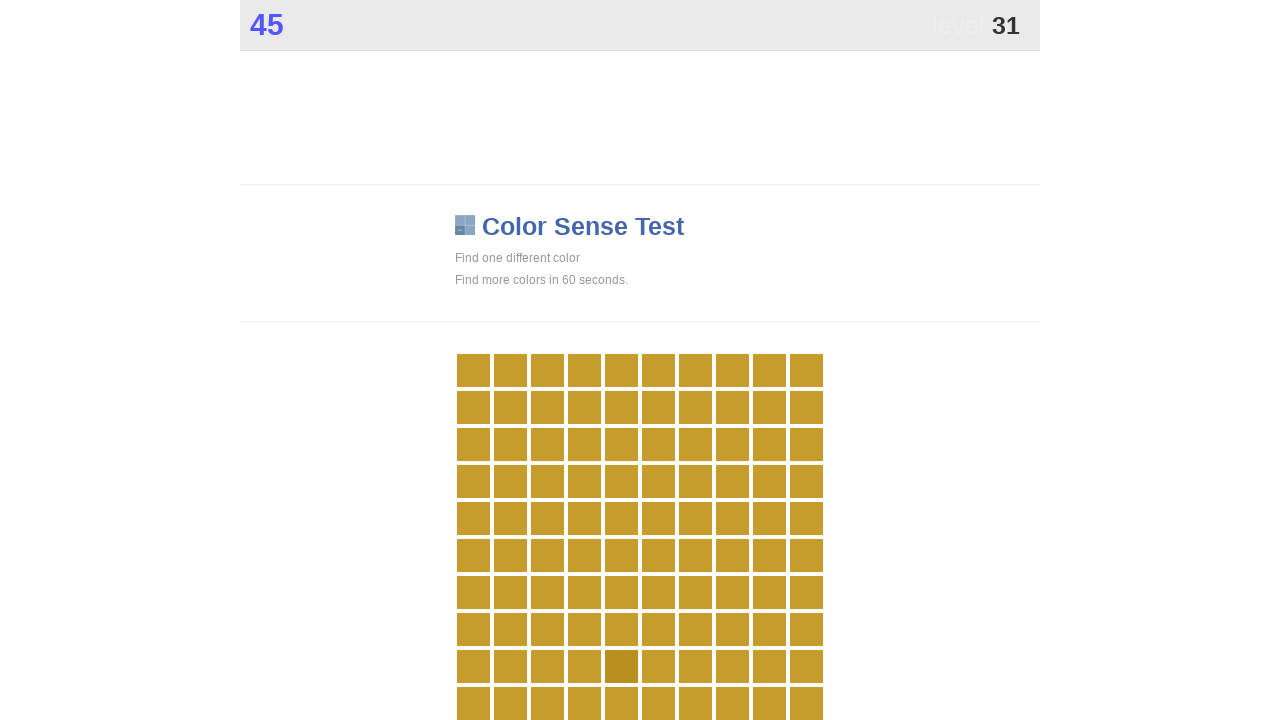

Clicked the unique color button (.main) at (621, 666) on .main
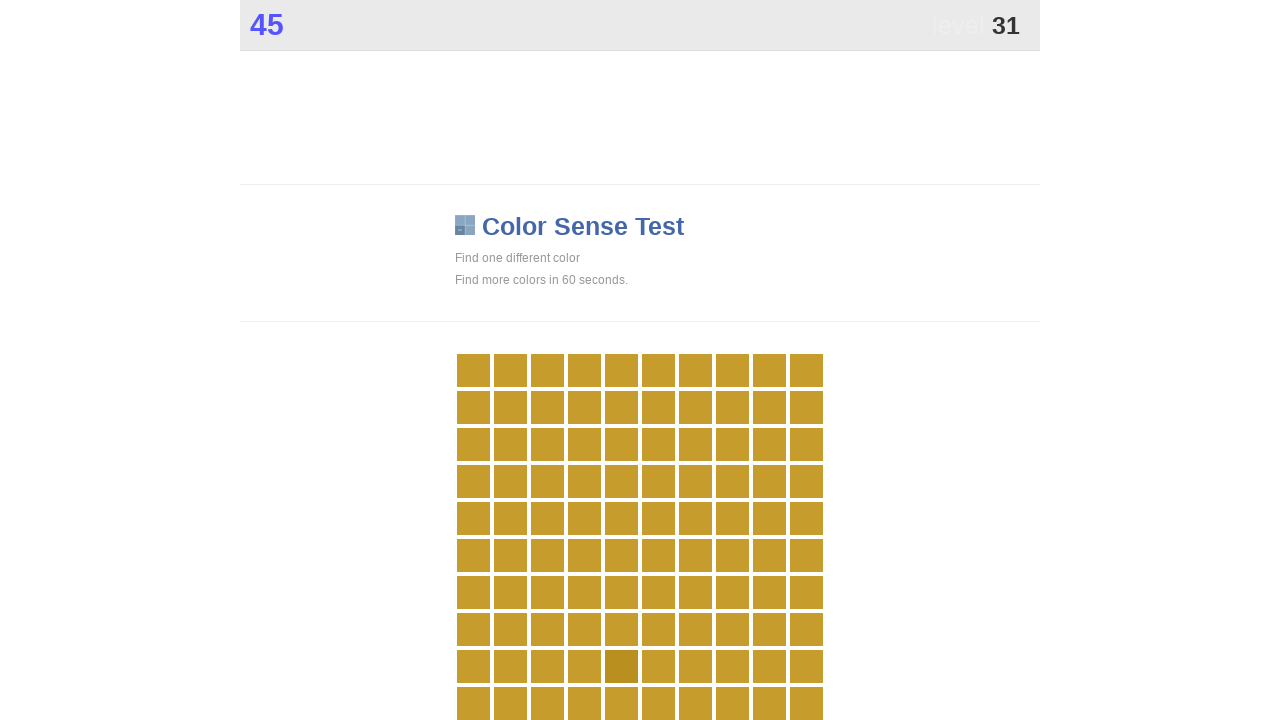

Clicked the unique color button (.main) at (621, 666) on .main
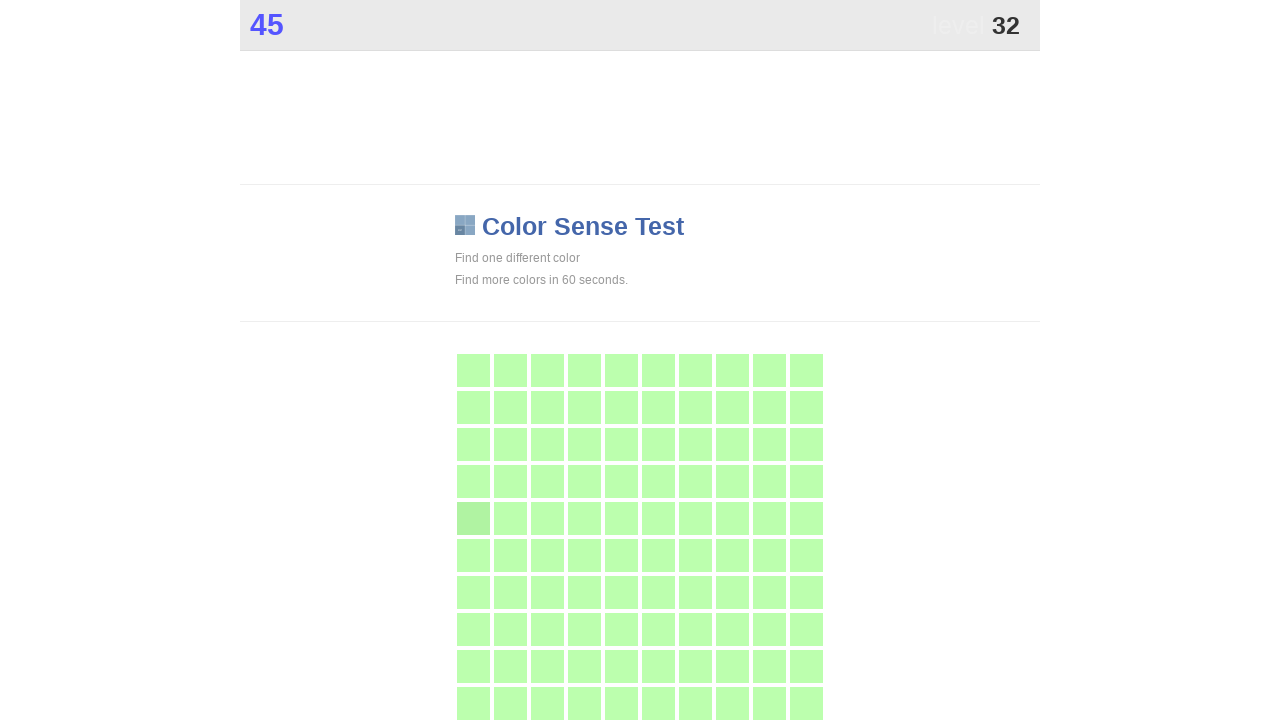

Clicked the unique color button (.main) at (473, 518) on .main
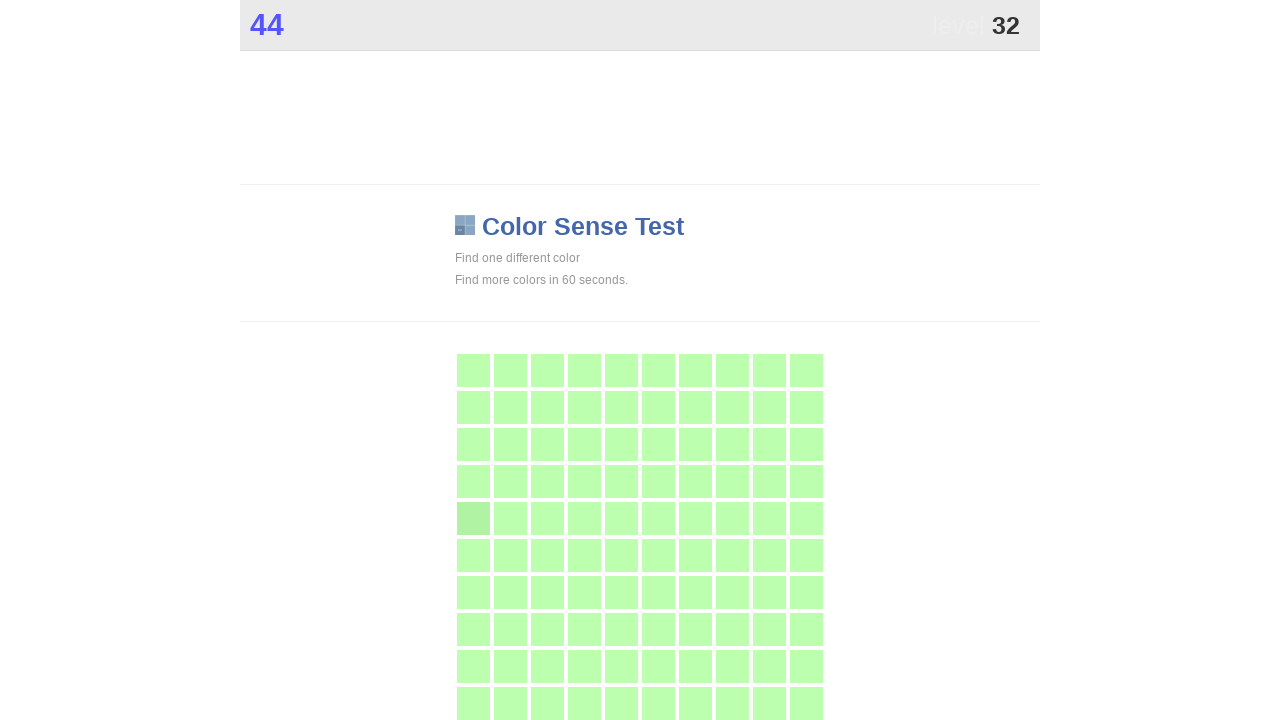

Clicked the unique color button (.main) at (473, 518) on .main
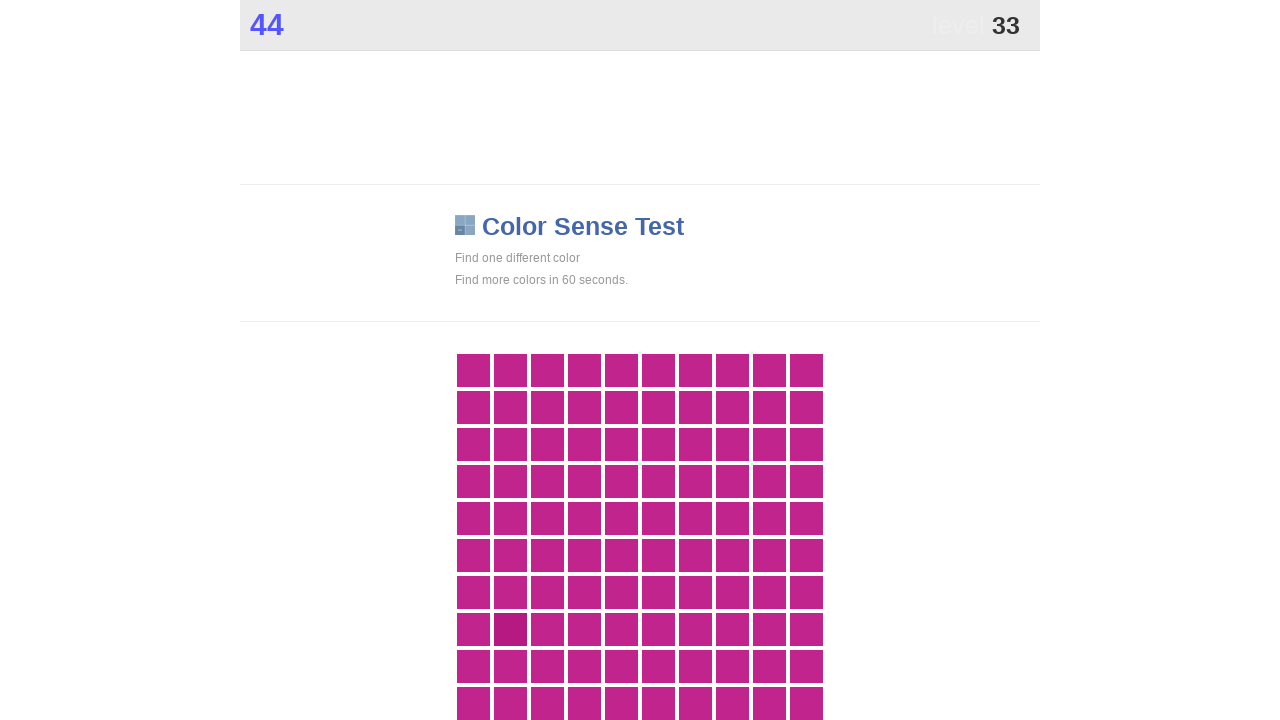

Clicked the unique color button (.main) at (510, 629) on .main
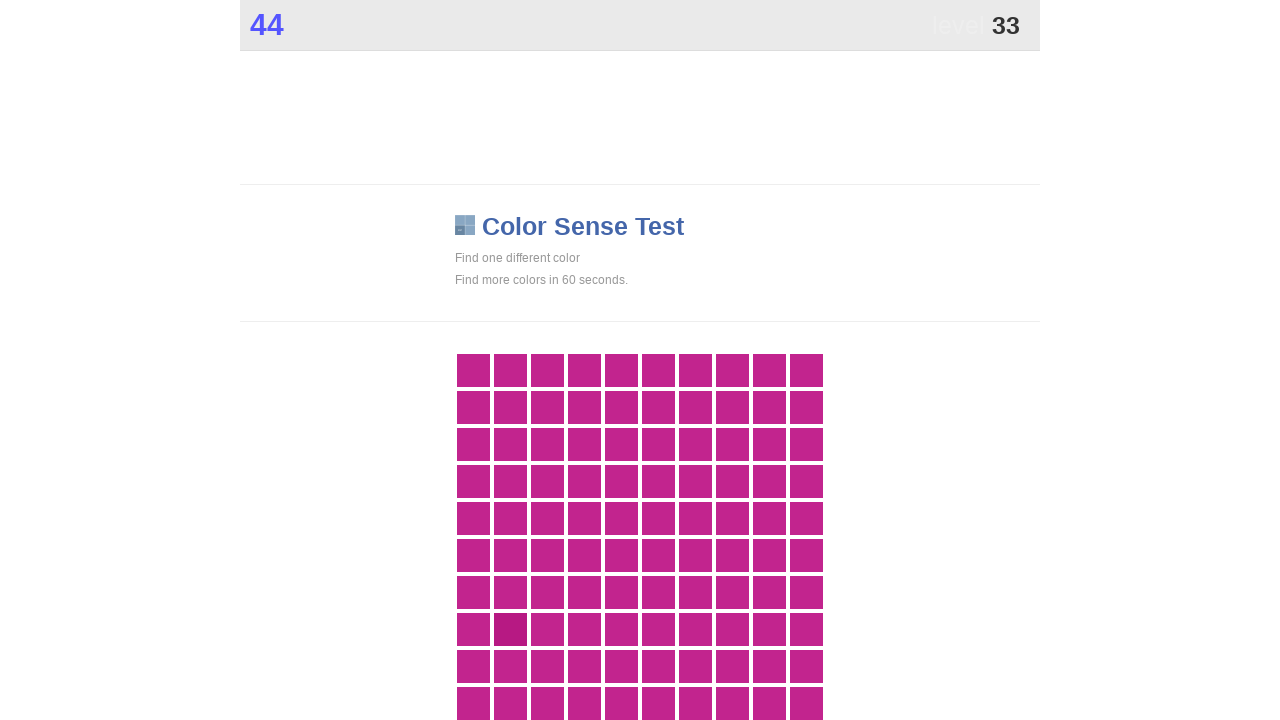

Clicked the unique color button (.main) at (510, 629) on .main
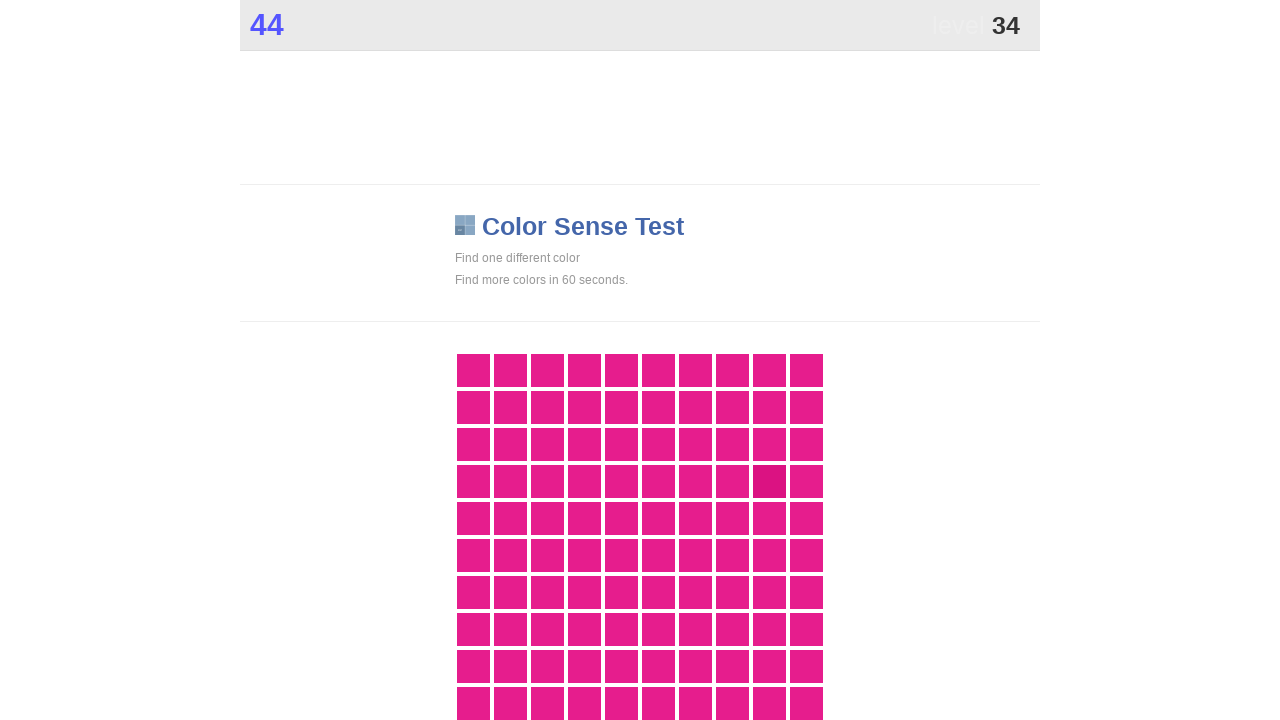

Clicked the unique color button (.main) at (769, 481) on .main
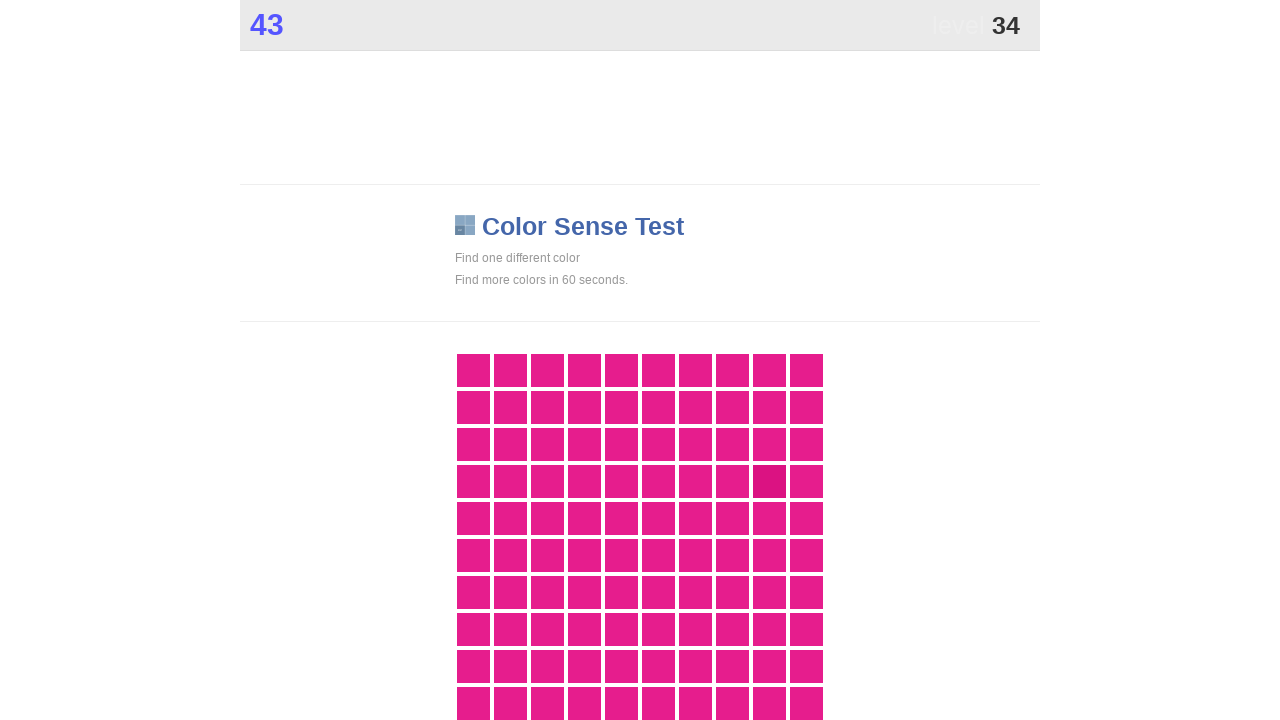

Clicked the unique color button (.main) at (769, 481) on .main
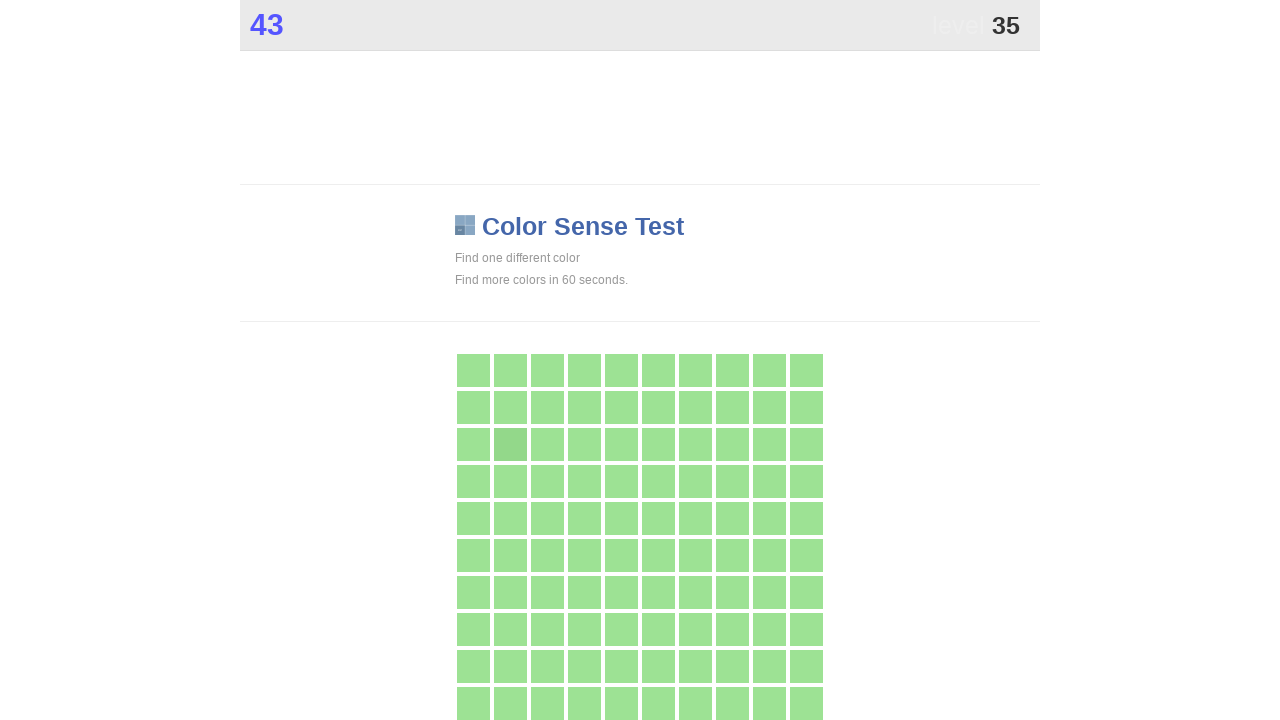

Clicked the unique color button (.main) at (510, 444) on .main
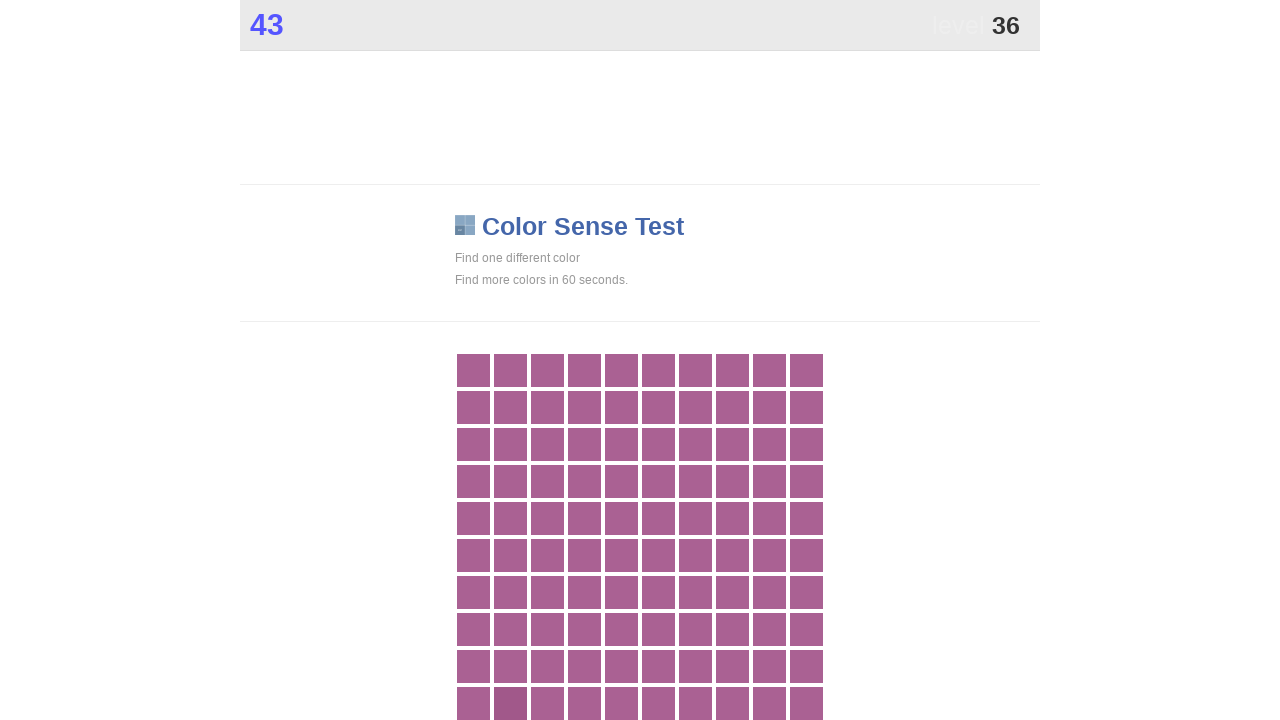

Clicked the unique color button (.main) at (510, 703) on .main
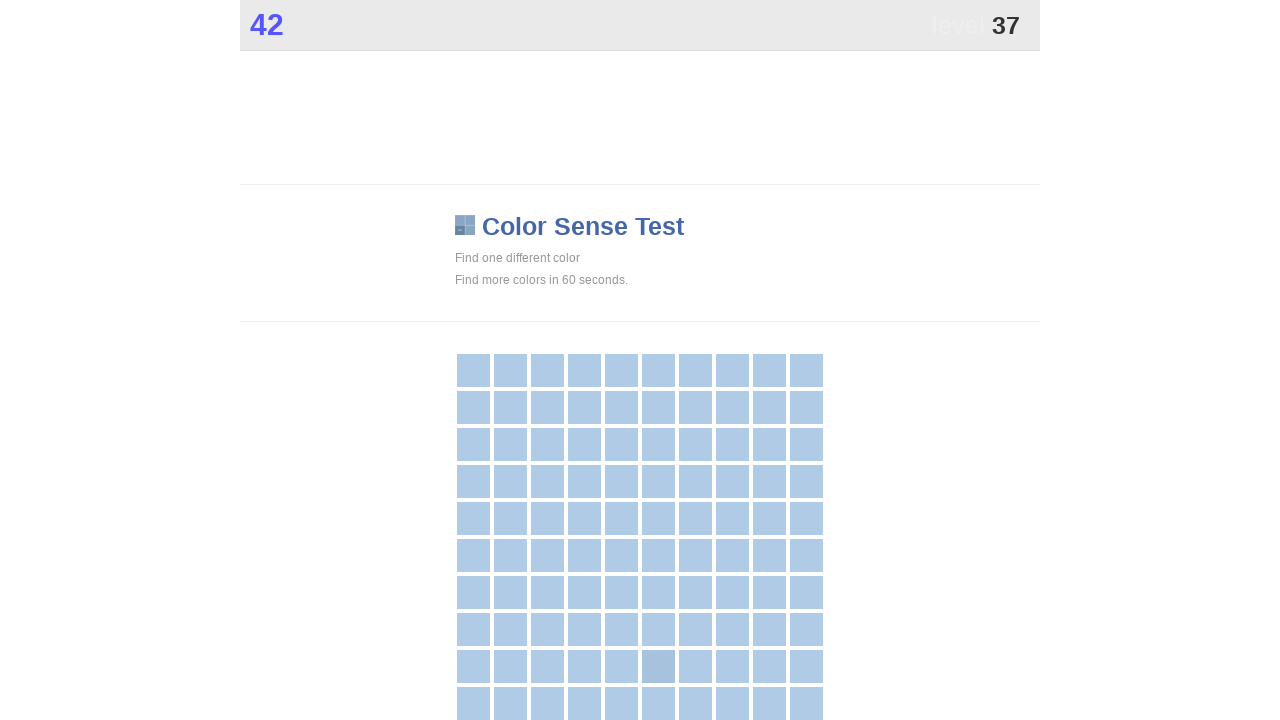

Clicked the unique color button (.main) at (658, 666) on .main
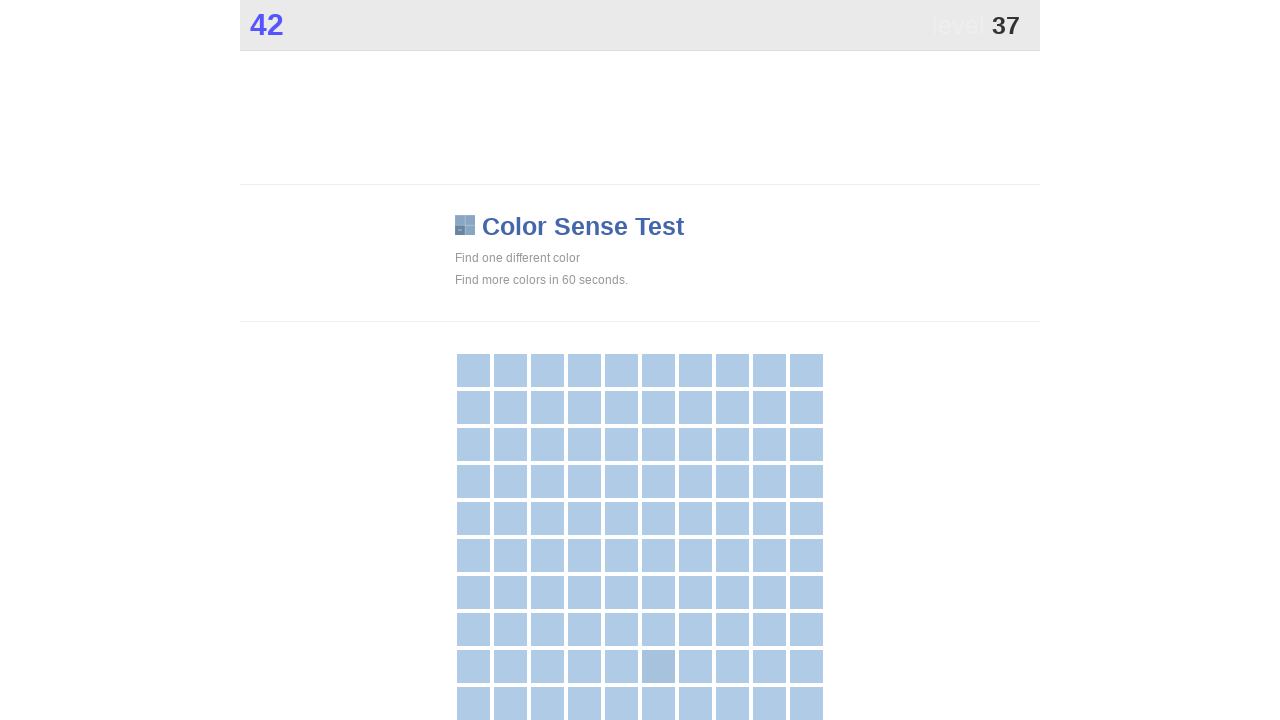

Clicked the unique color button (.main) at (658, 666) on .main
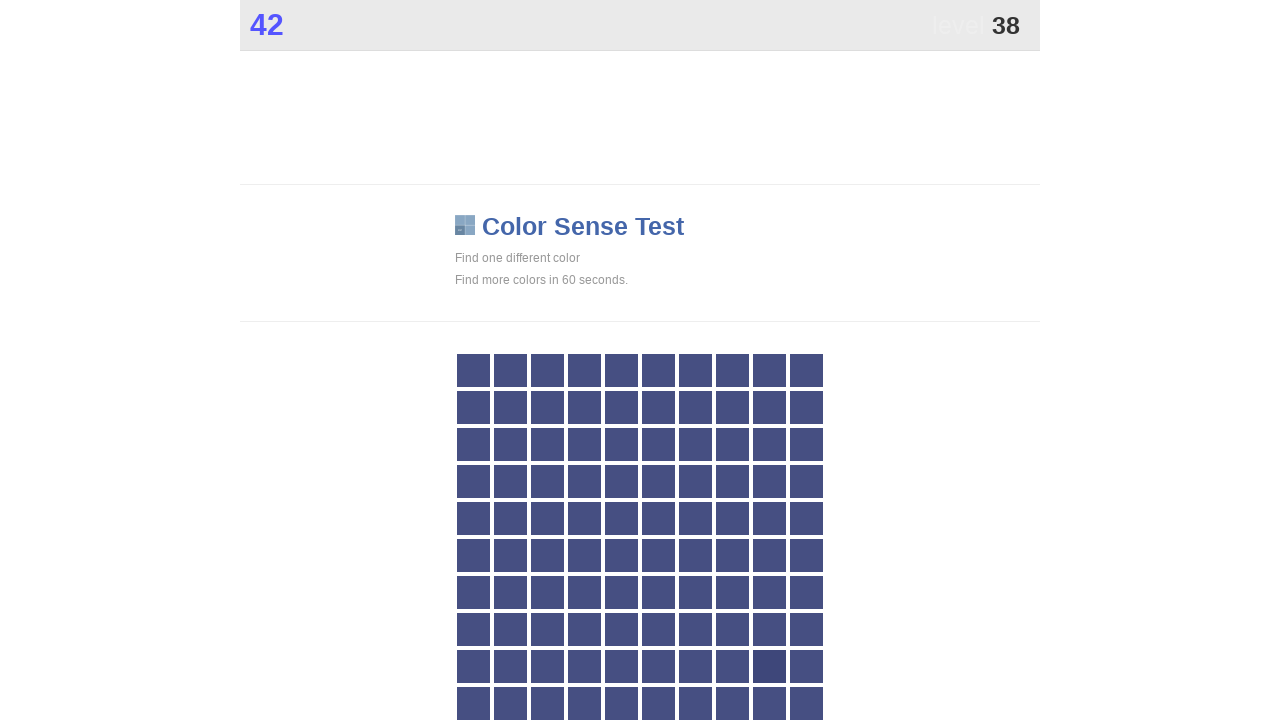

Clicked the unique color button (.main) at (769, 666) on .main
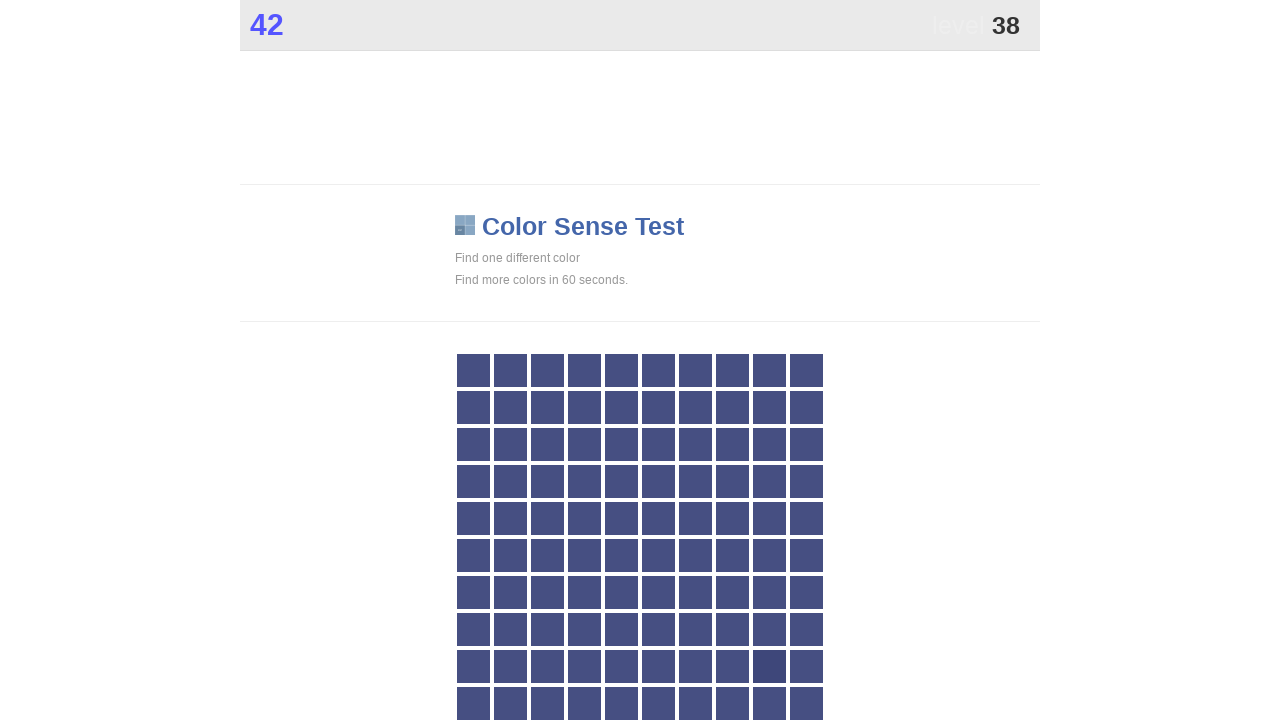

Clicked the unique color button (.main) at (769, 666) on .main
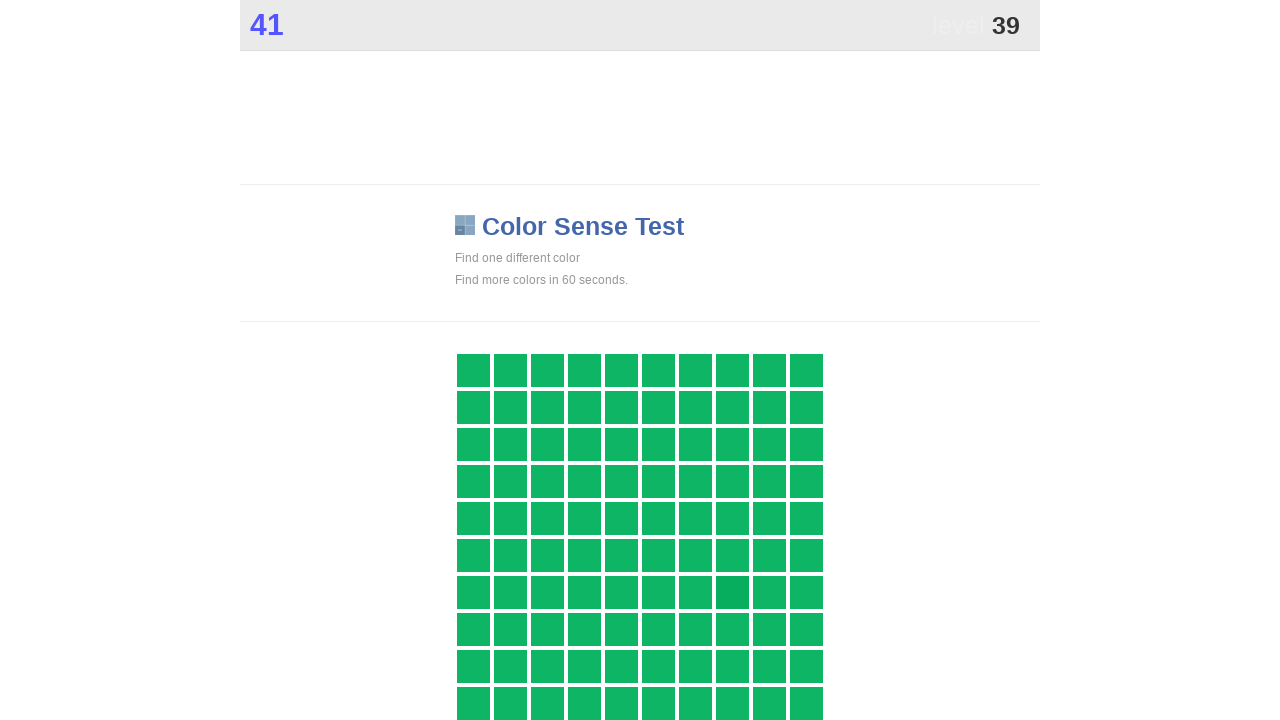

Clicked the unique color button (.main) at (732, 592) on .main
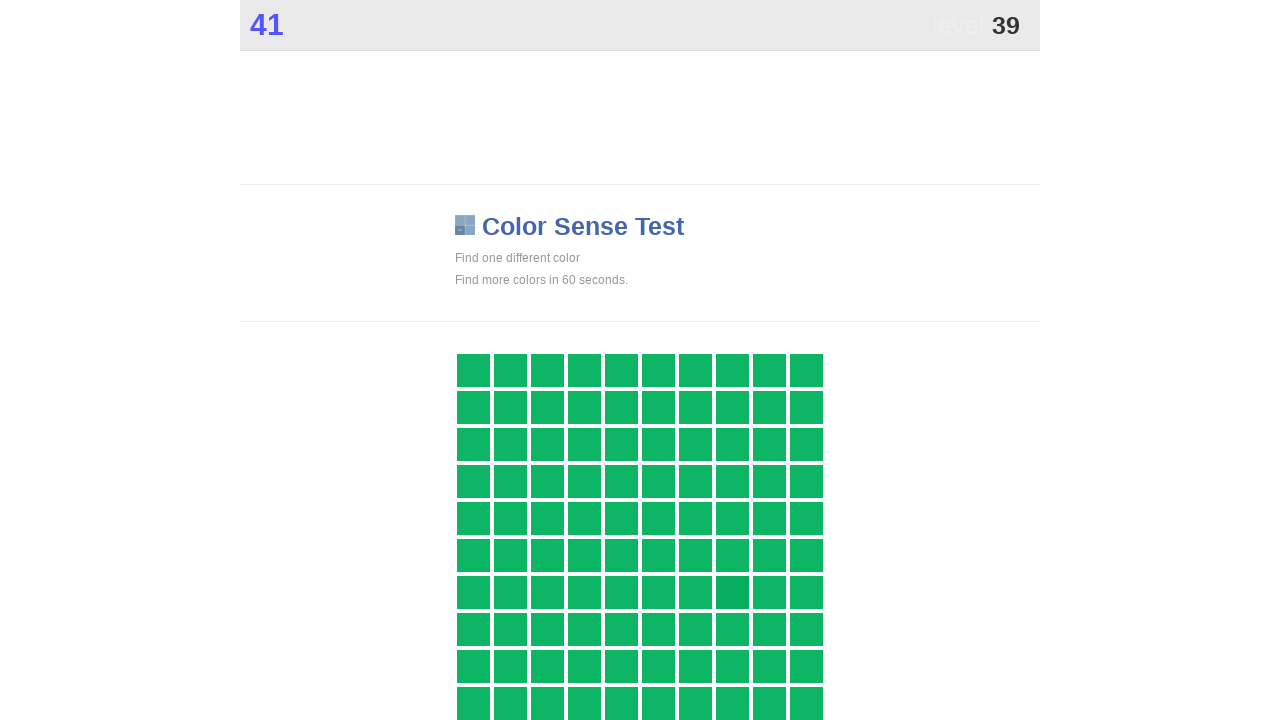

Clicked the unique color button (.main) at (732, 592) on .main
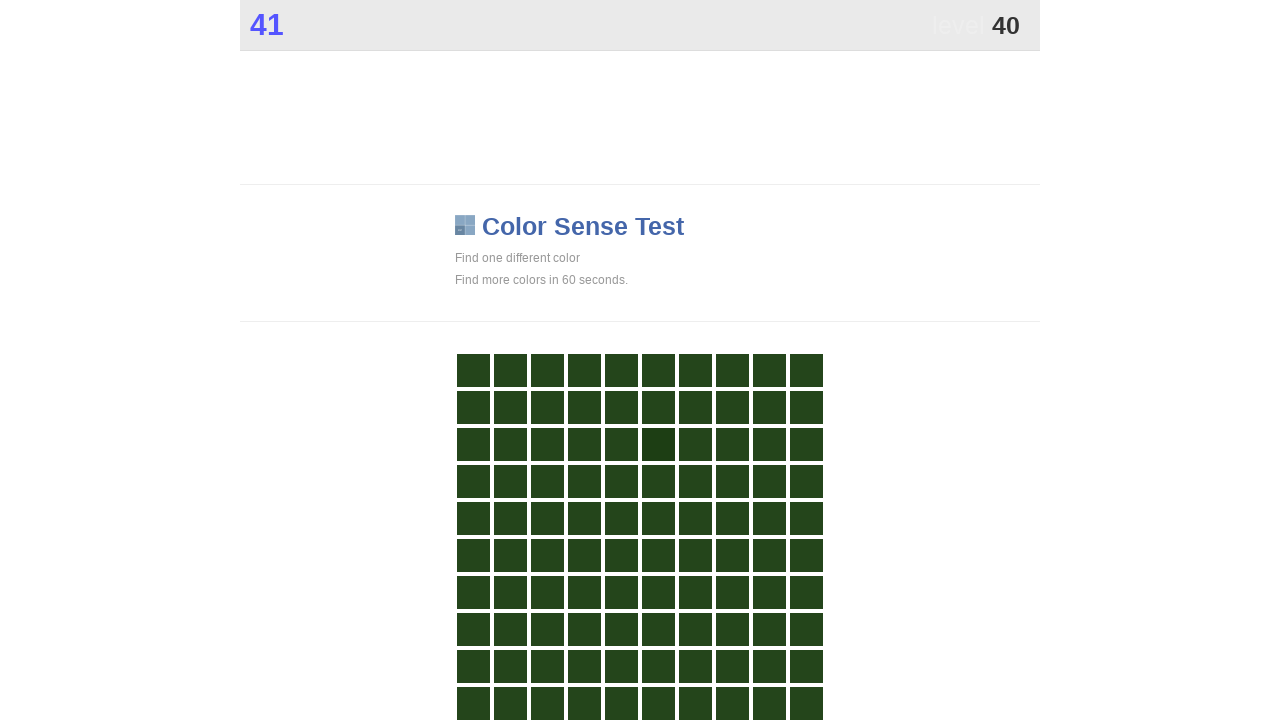

Clicked the unique color button (.main) at (658, 444) on .main
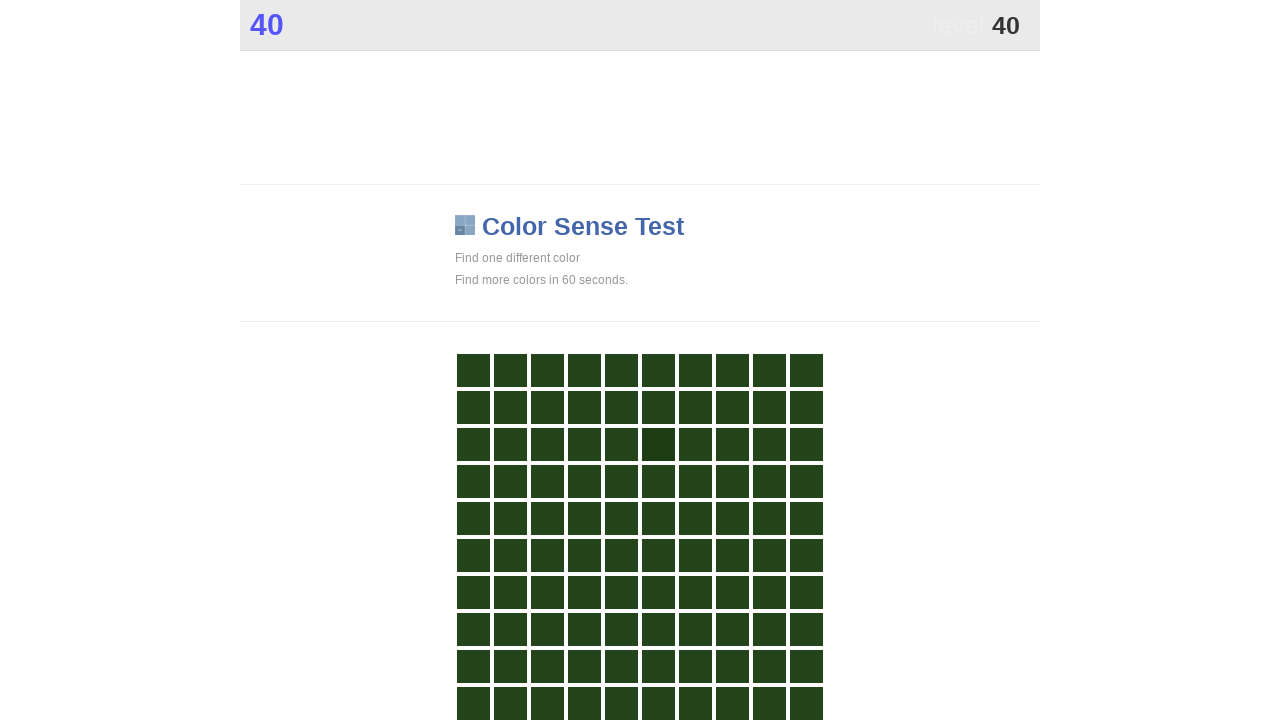

Clicked the unique color button (.main) at (658, 444) on .main
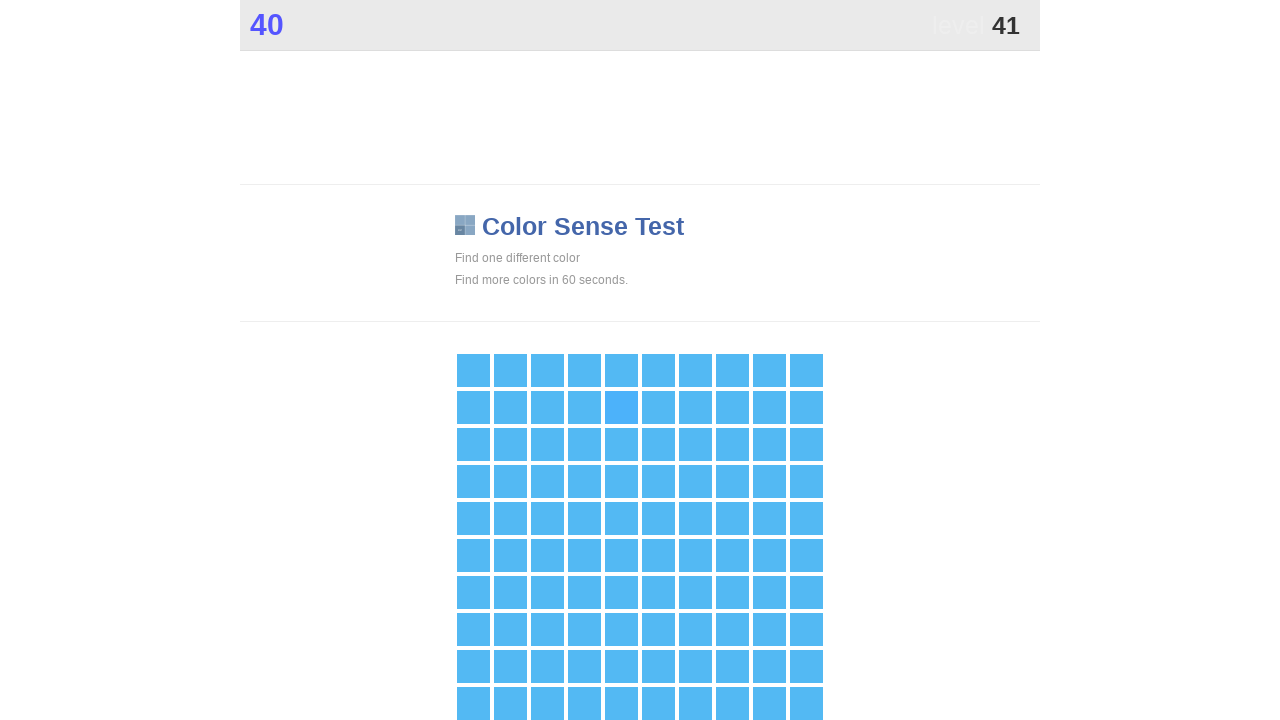

Clicked the unique color button (.main) at (621, 407) on .main
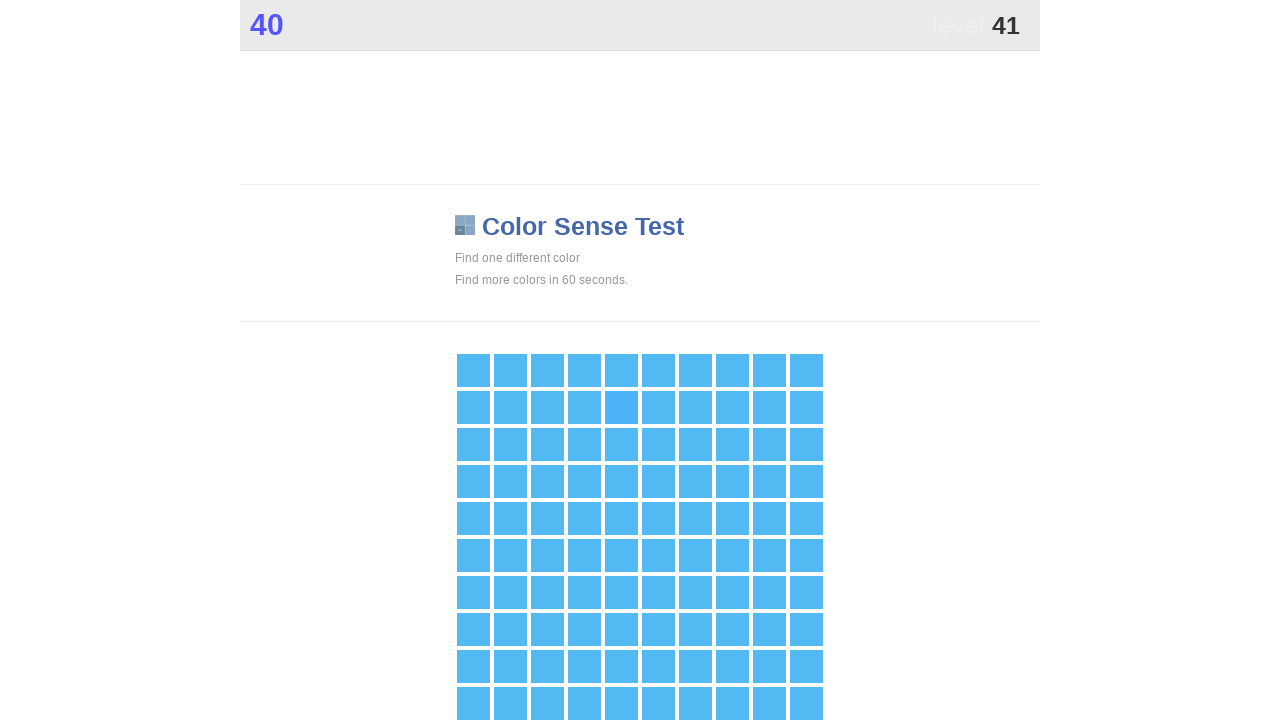

Clicked the unique color button (.main) at (621, 407) on .main
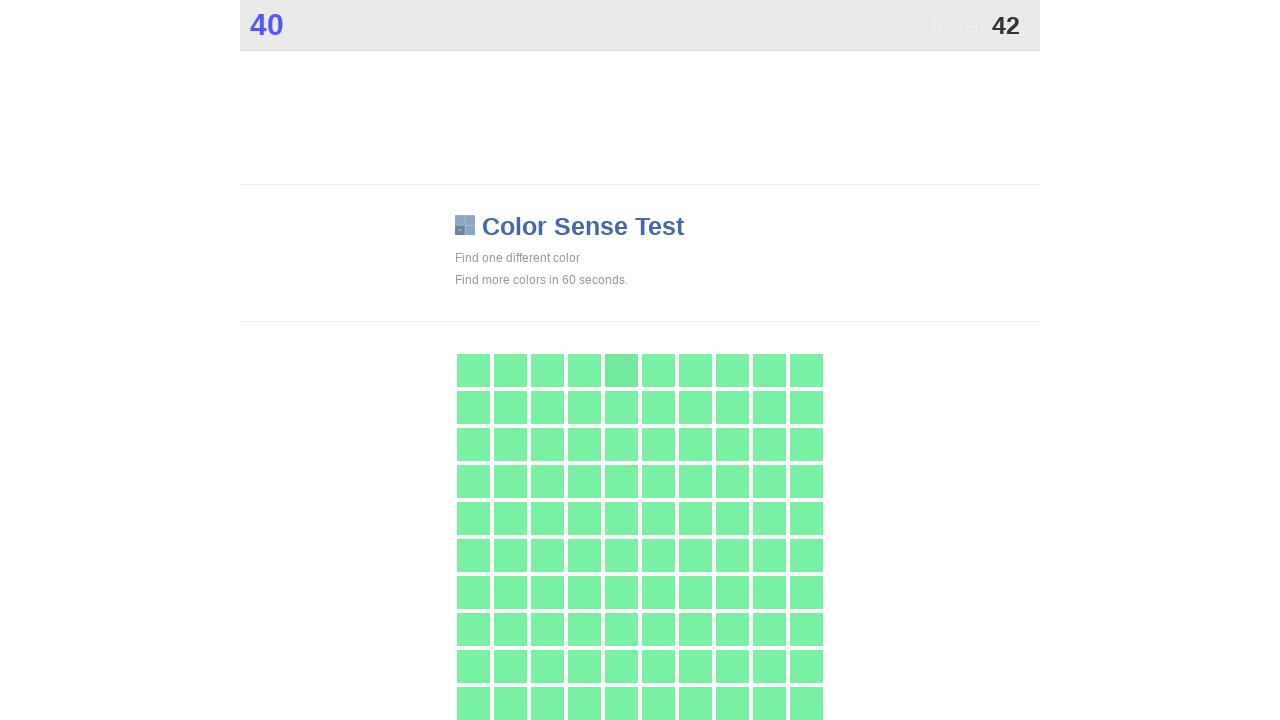

Clicked the unique color button (.main) at (621, 370) on .main
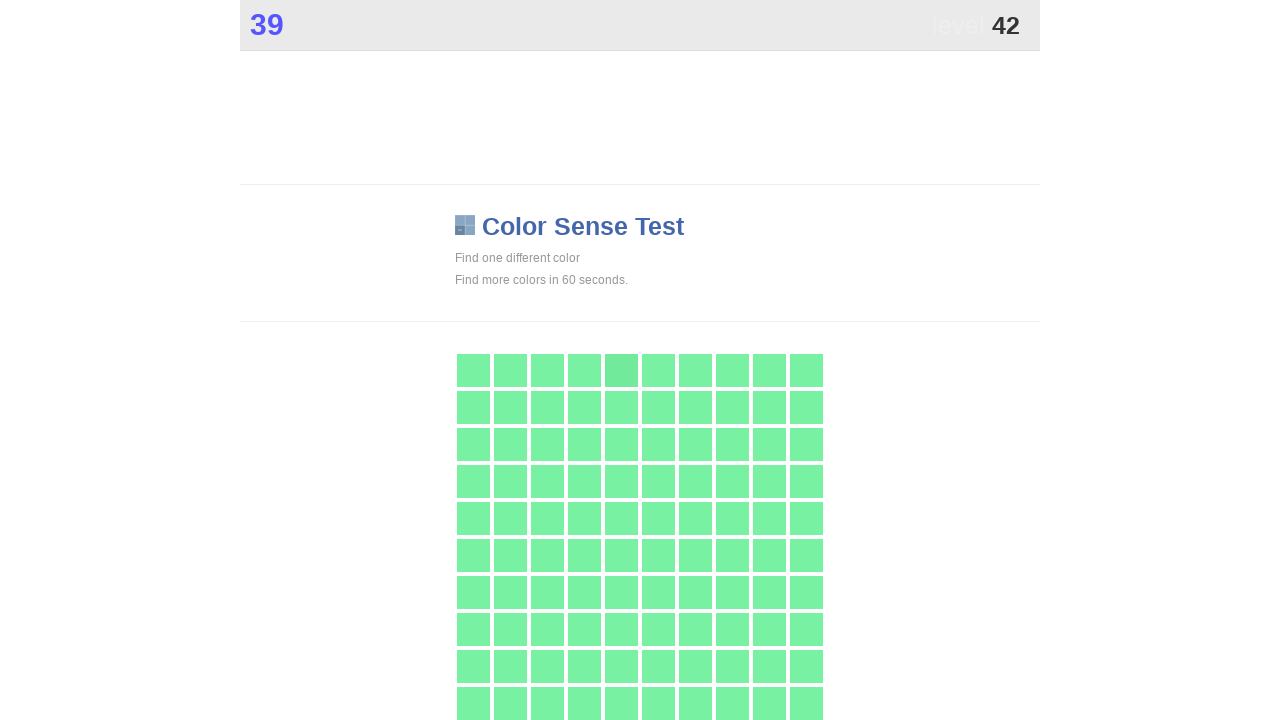

Clicked the unique color button (.main) at (621, 370) on .main
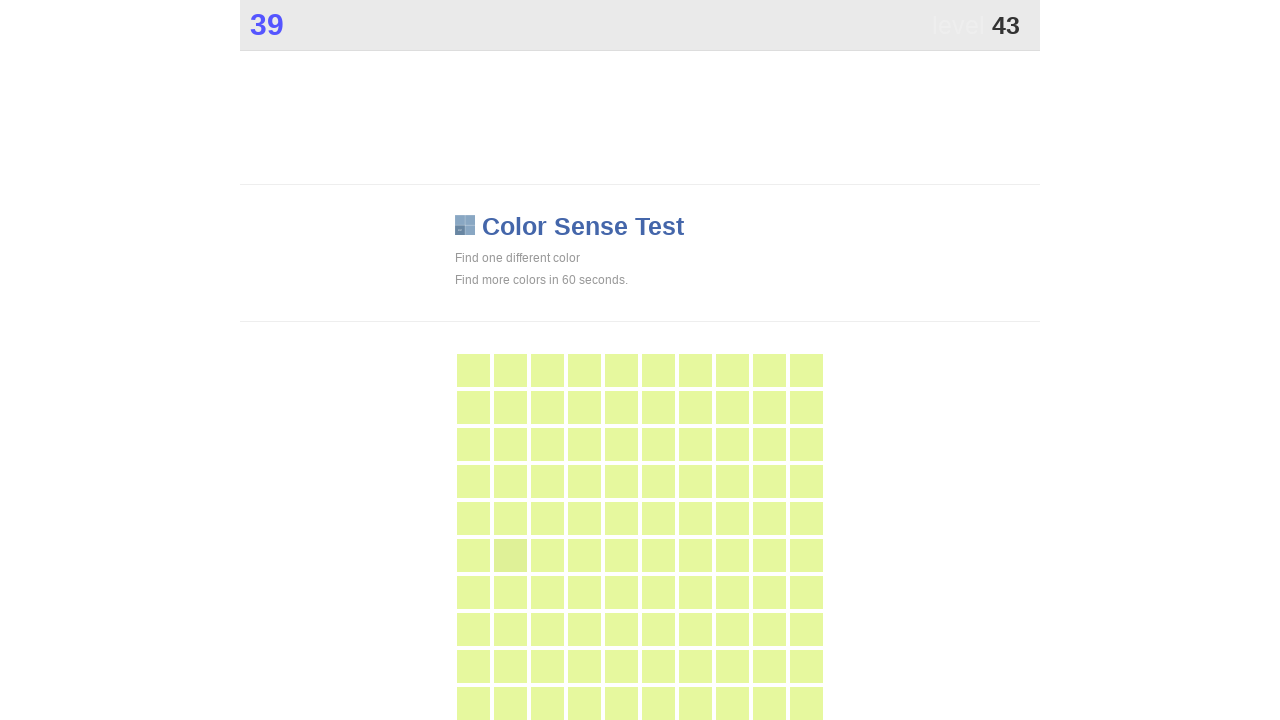

Clicked the unique color button (.main) at (510, 555) on .main
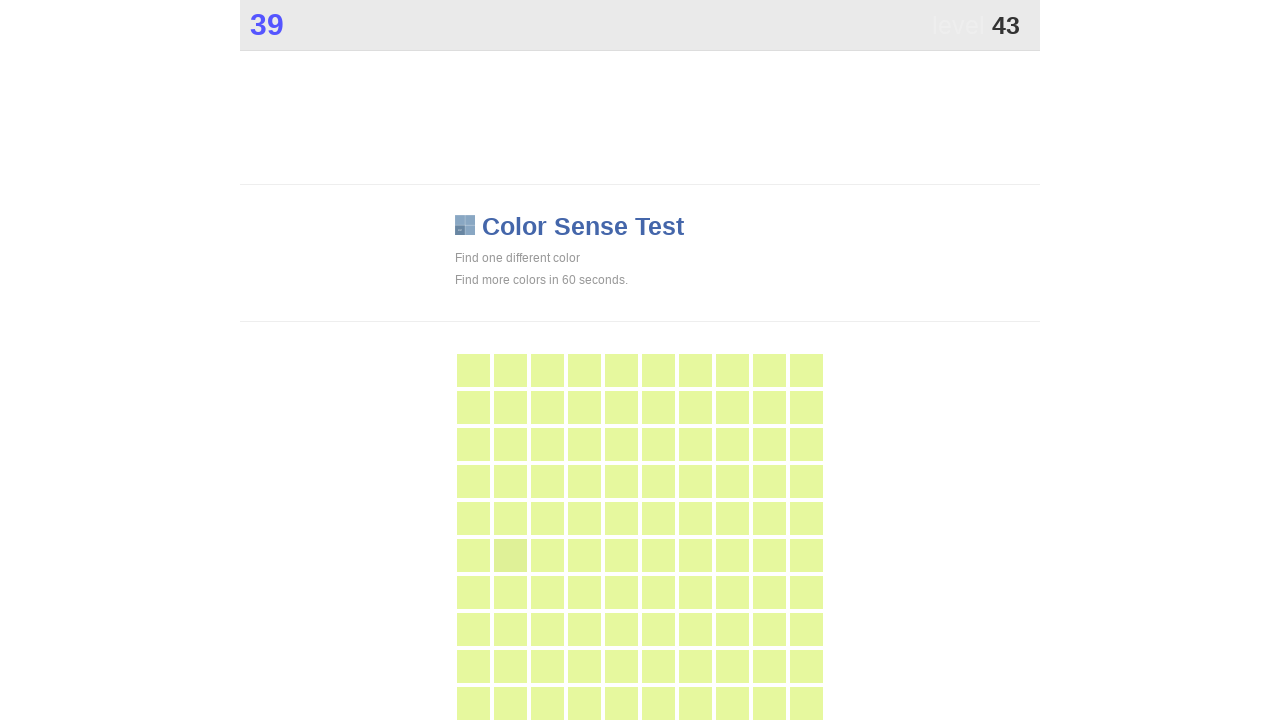

Clicked the unique color button (.main) at (510, 555) on .main
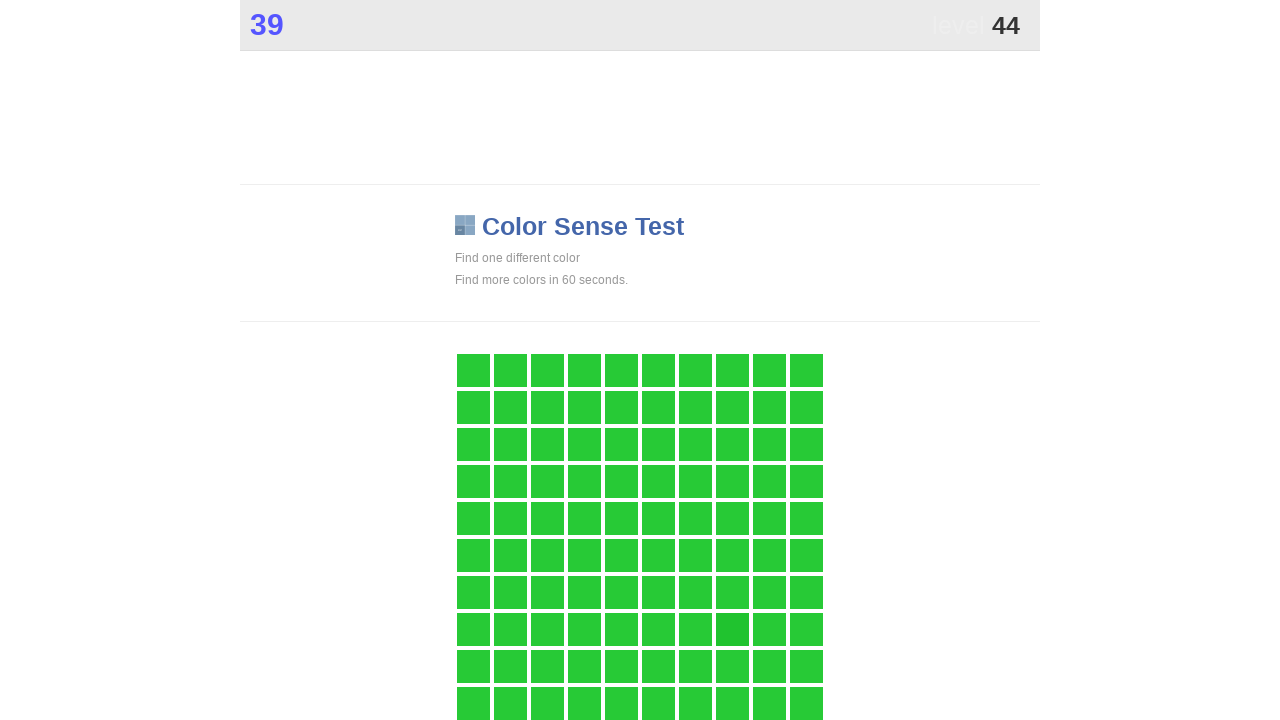

Clicked the unique color button (.main) at (732, 629) on .main
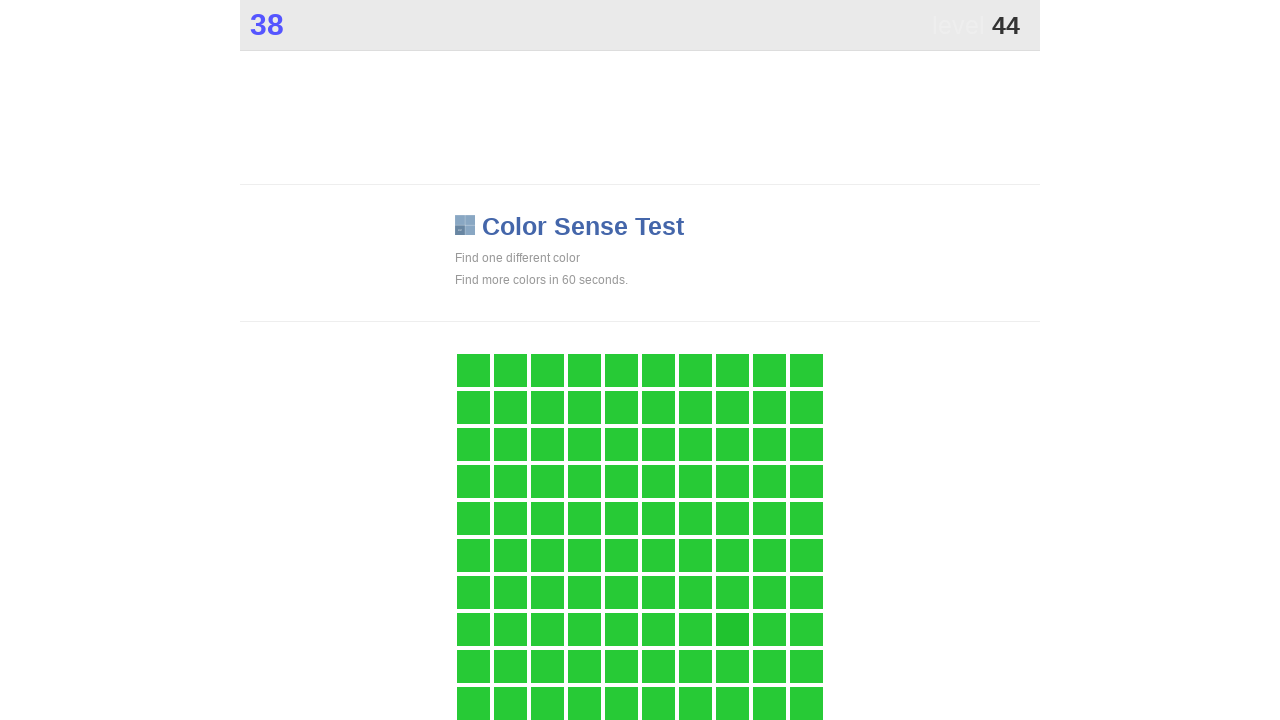

Clicked the unique color button (.main) at (732, 629) on .main
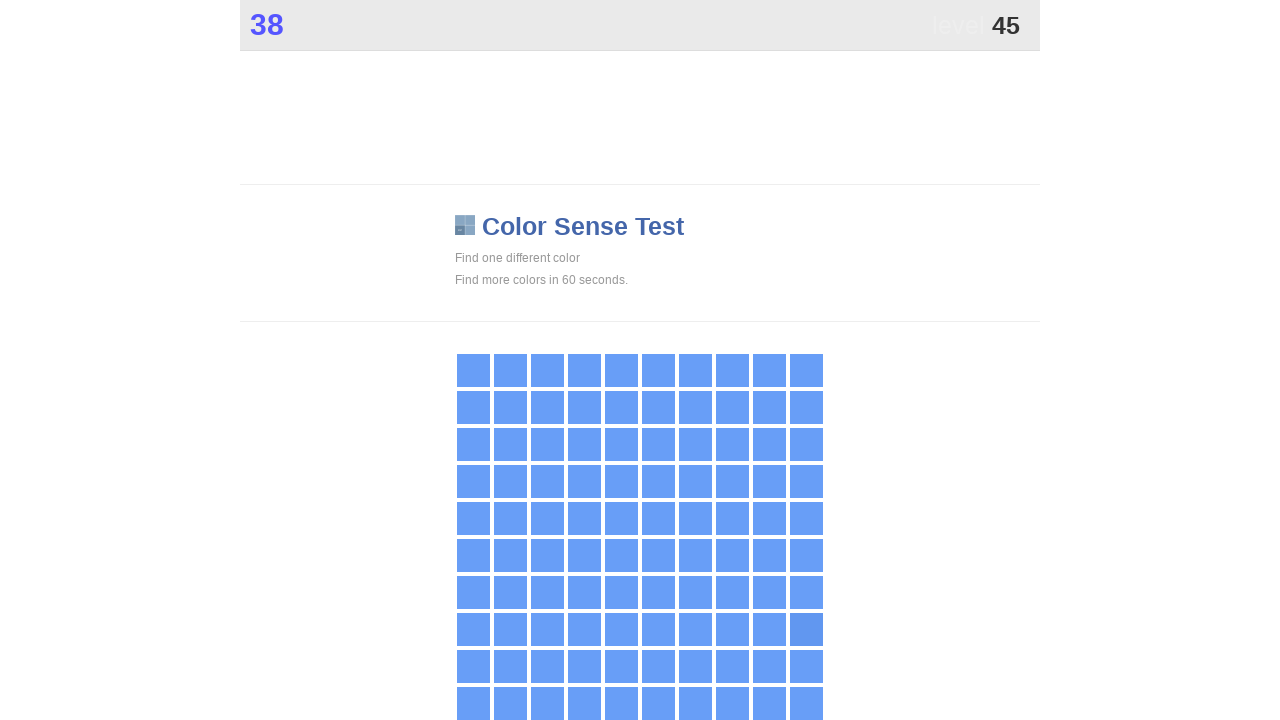

Clicked the unique color button (.main) at (806, 629) on .main
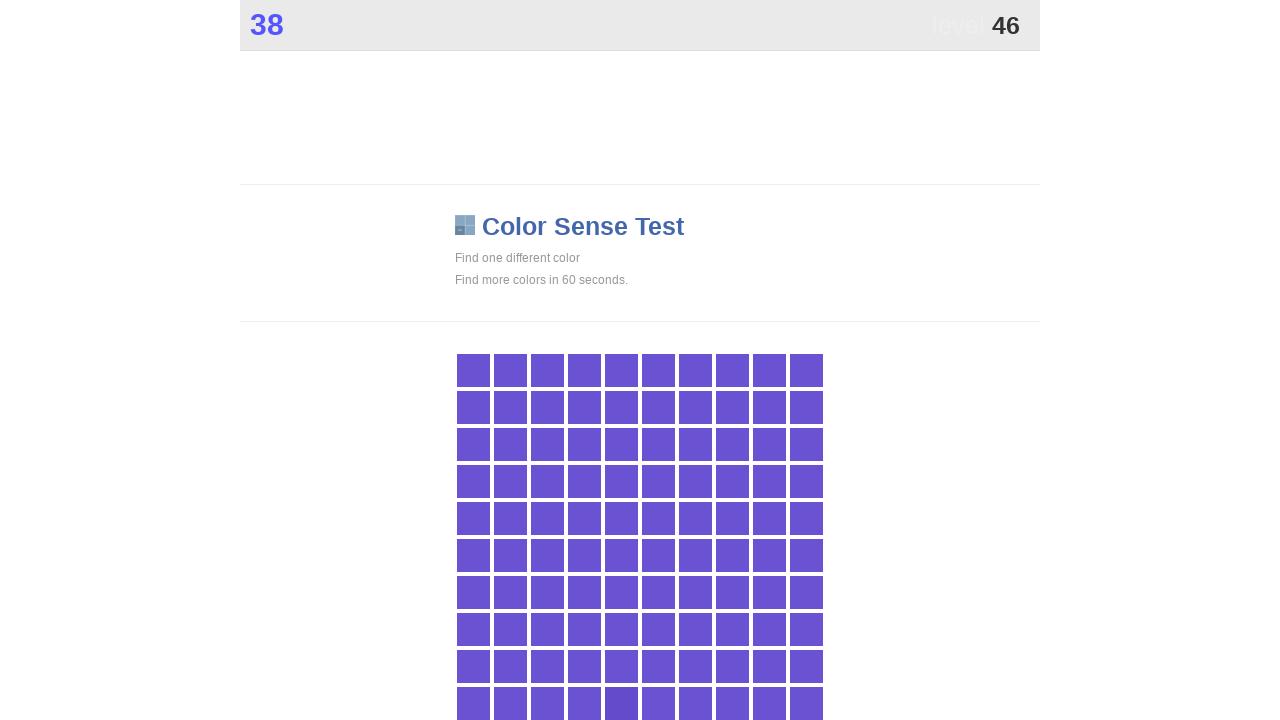

Clicked the unique color button (.main) at (621, 703) on .main
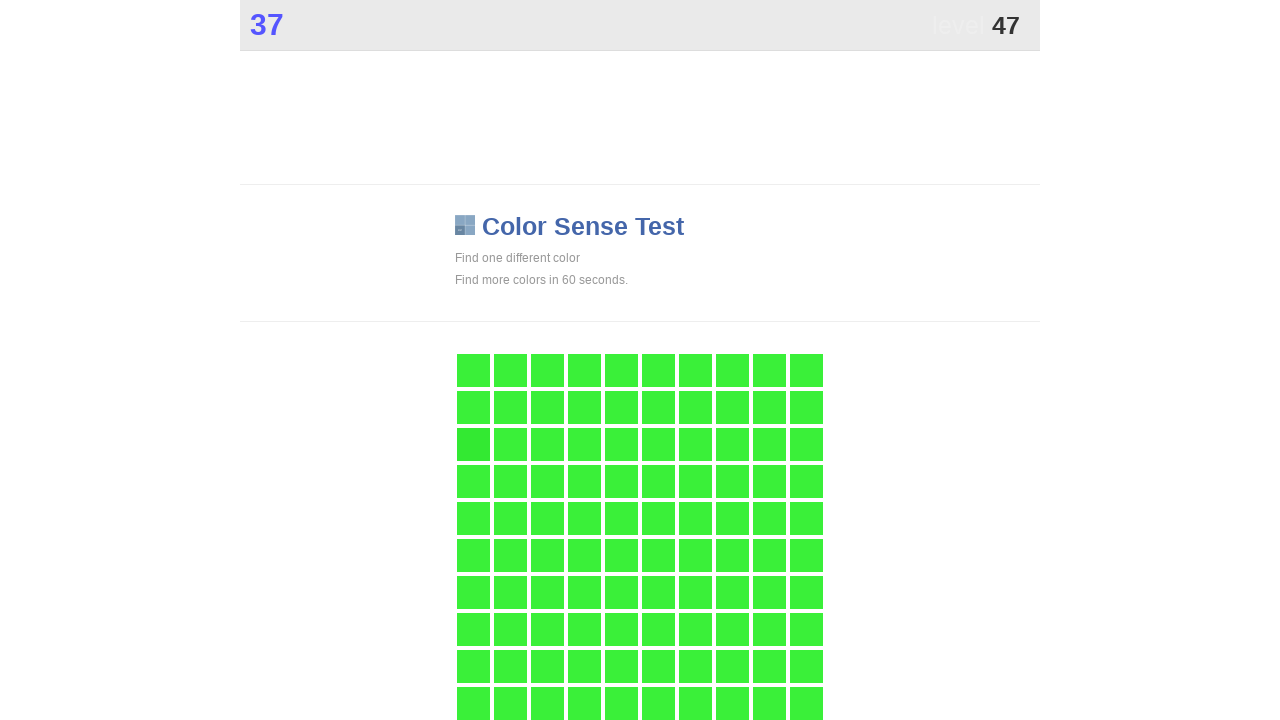

Clicked the unique color button (.main) at (473, 444) on .main
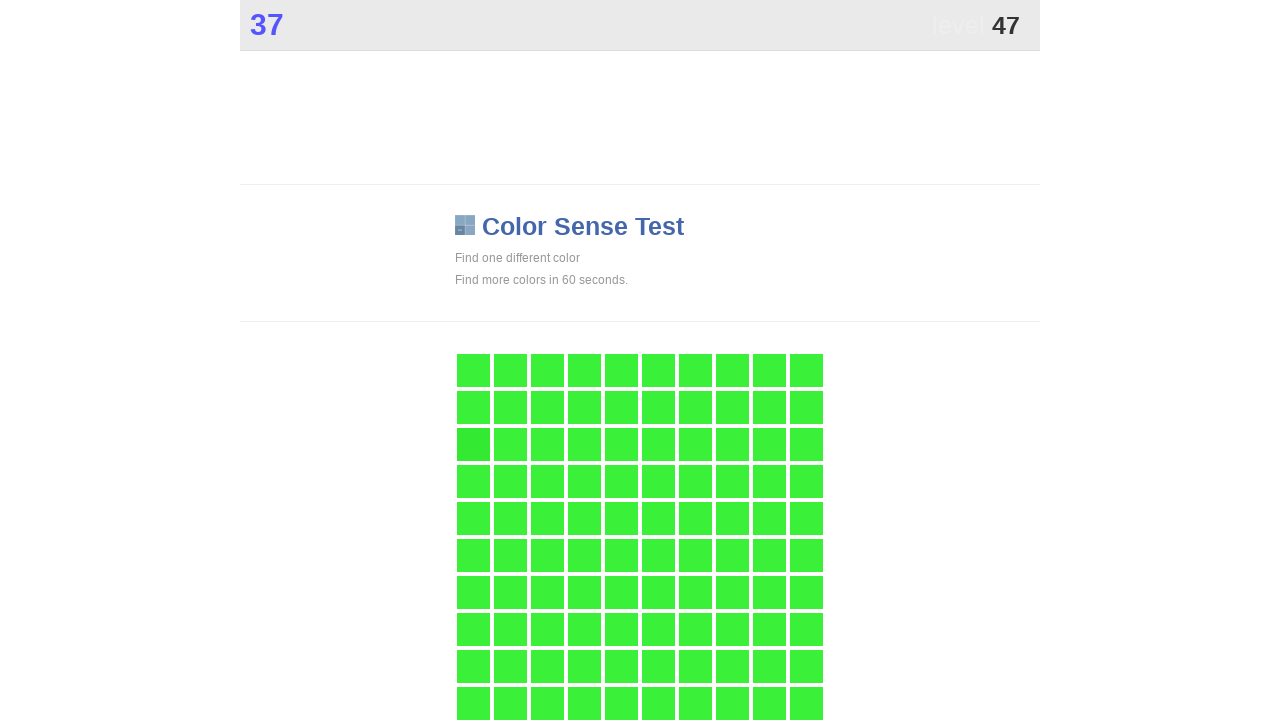

Clicked the unique color button (.main) at (473, 444) on .main
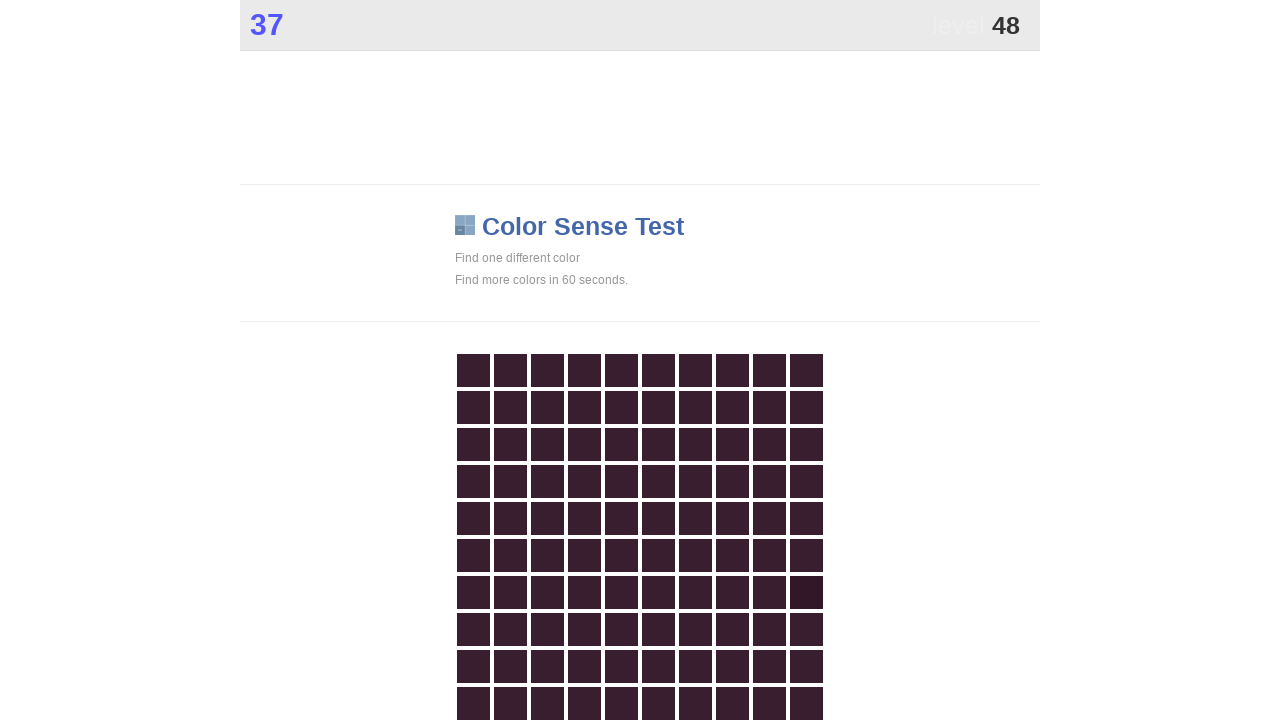

Clicked the unique color button (.main) at (806, 592) on .main
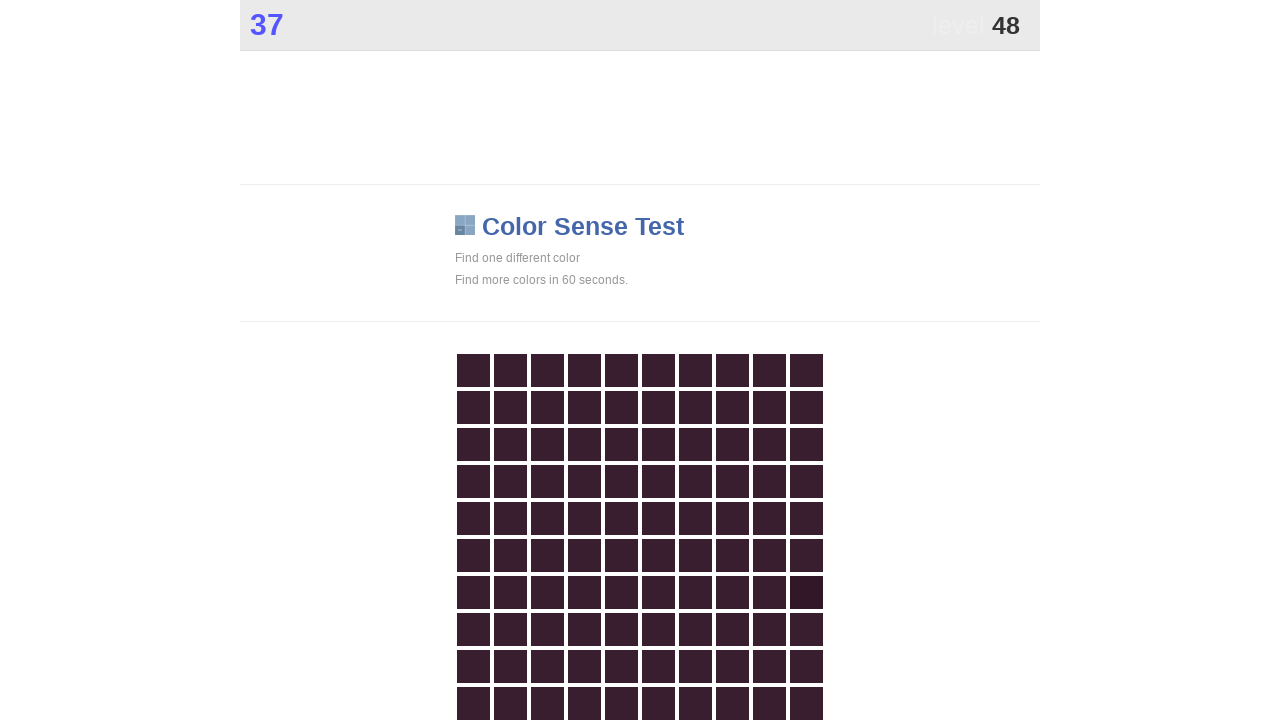

Clicked the unique color button (.main) at (806, 592) on .main
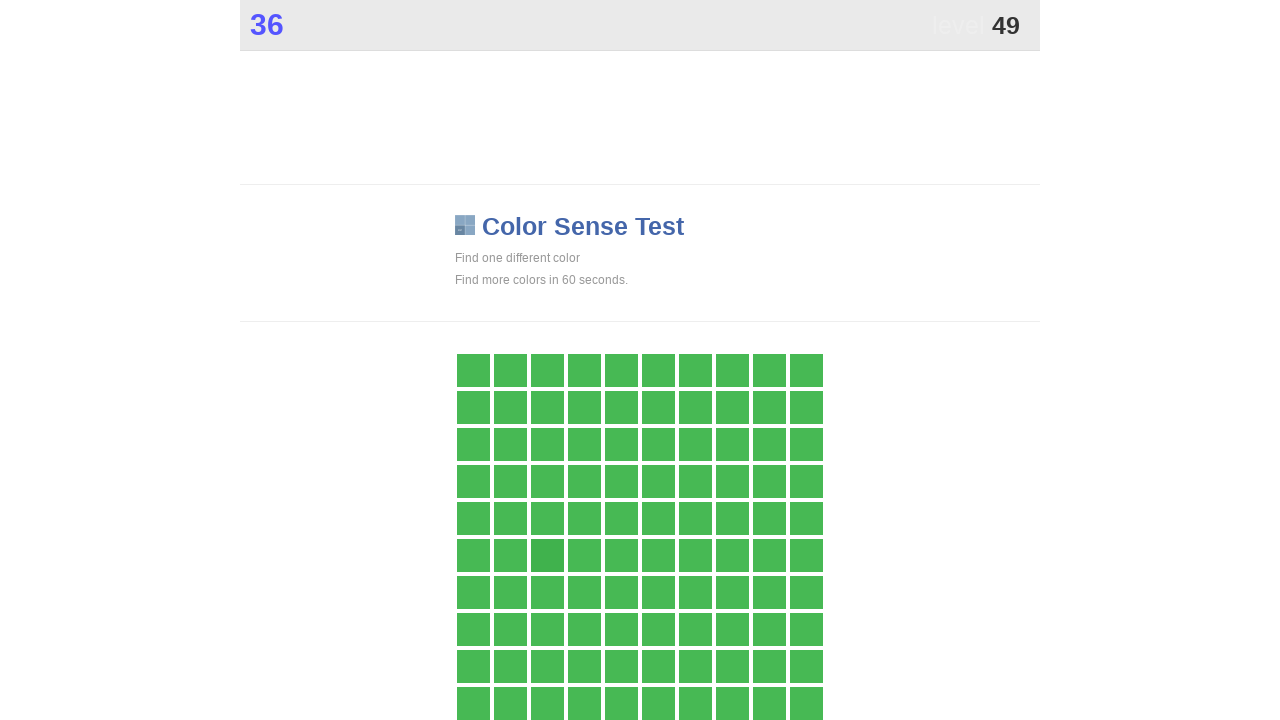

Clicked the unique color button (.main) at (547, 555) on .main
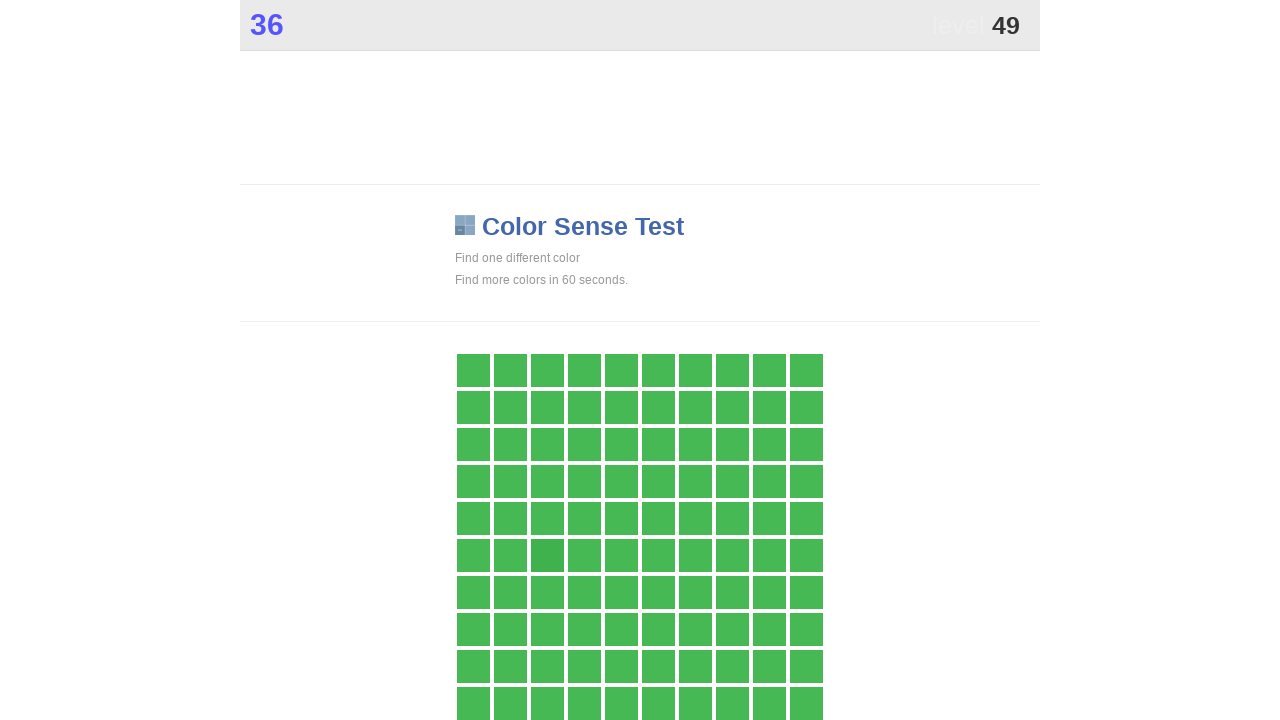

Clicked the unique color button (.main) at (547, 555) on .main
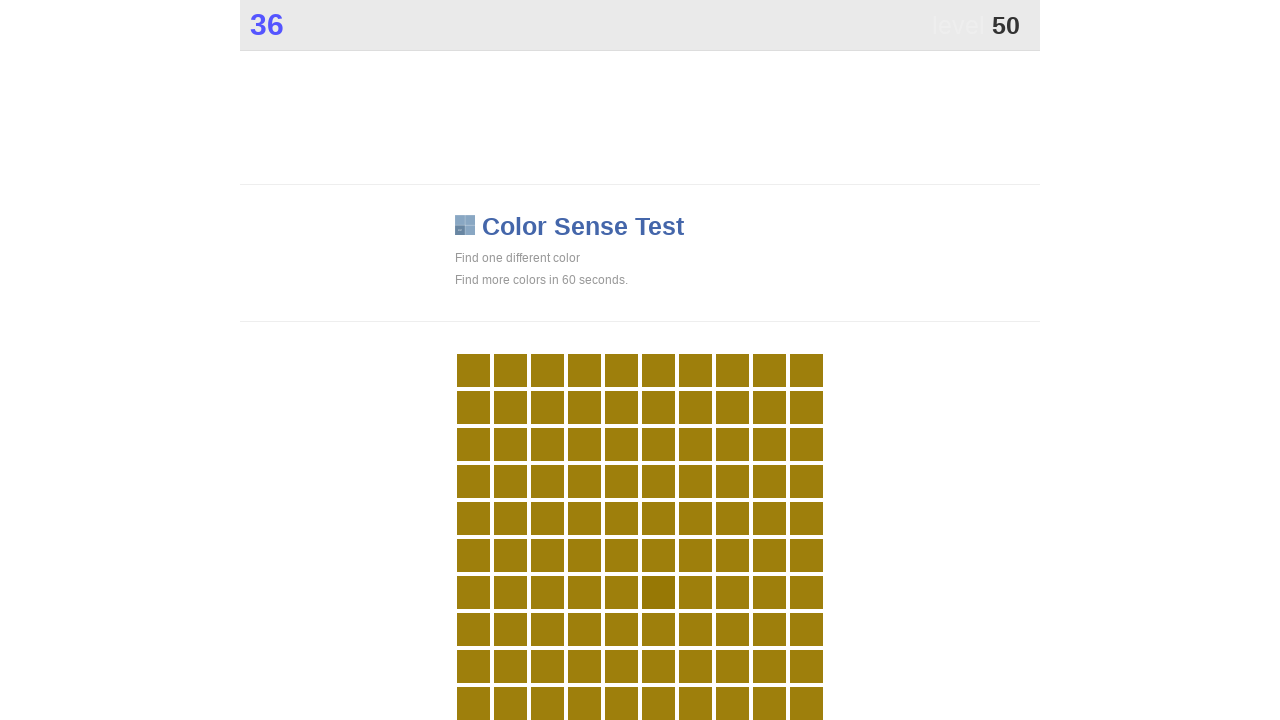

Clicked the unique color button (.main) at (658, 592) on .main
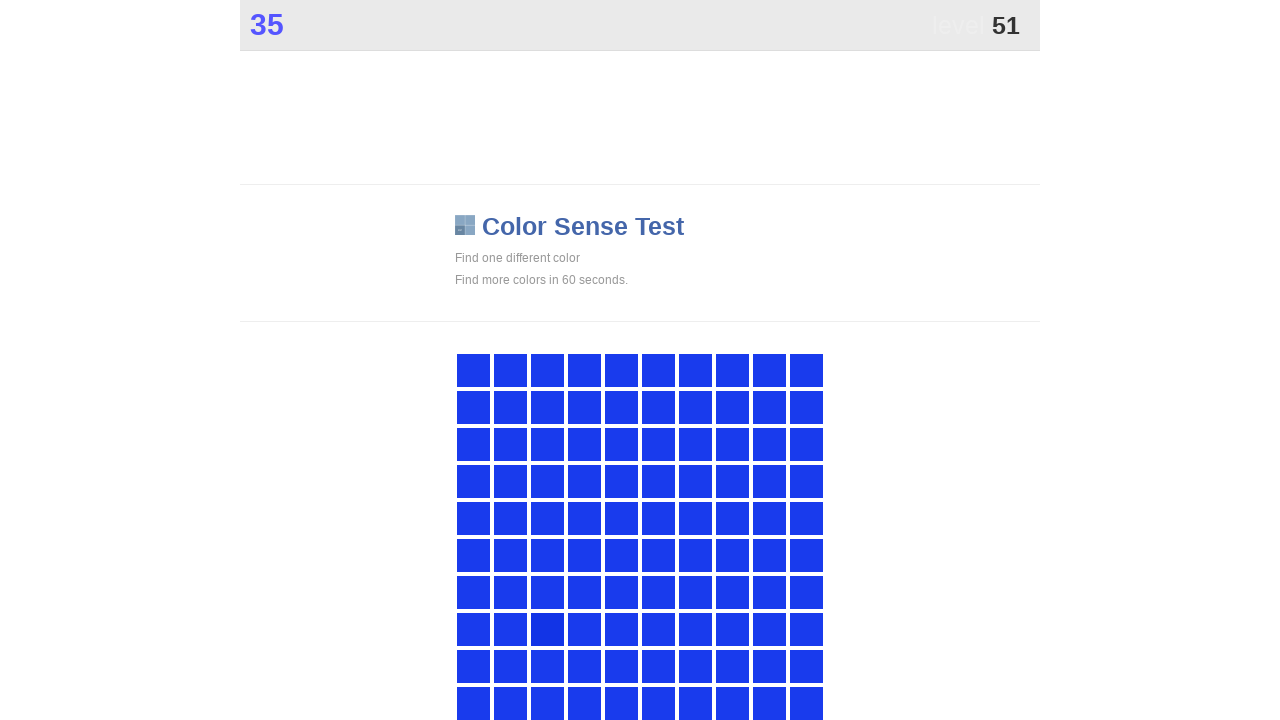

Clicked the unique color button (.main) at (547, 629) on .main
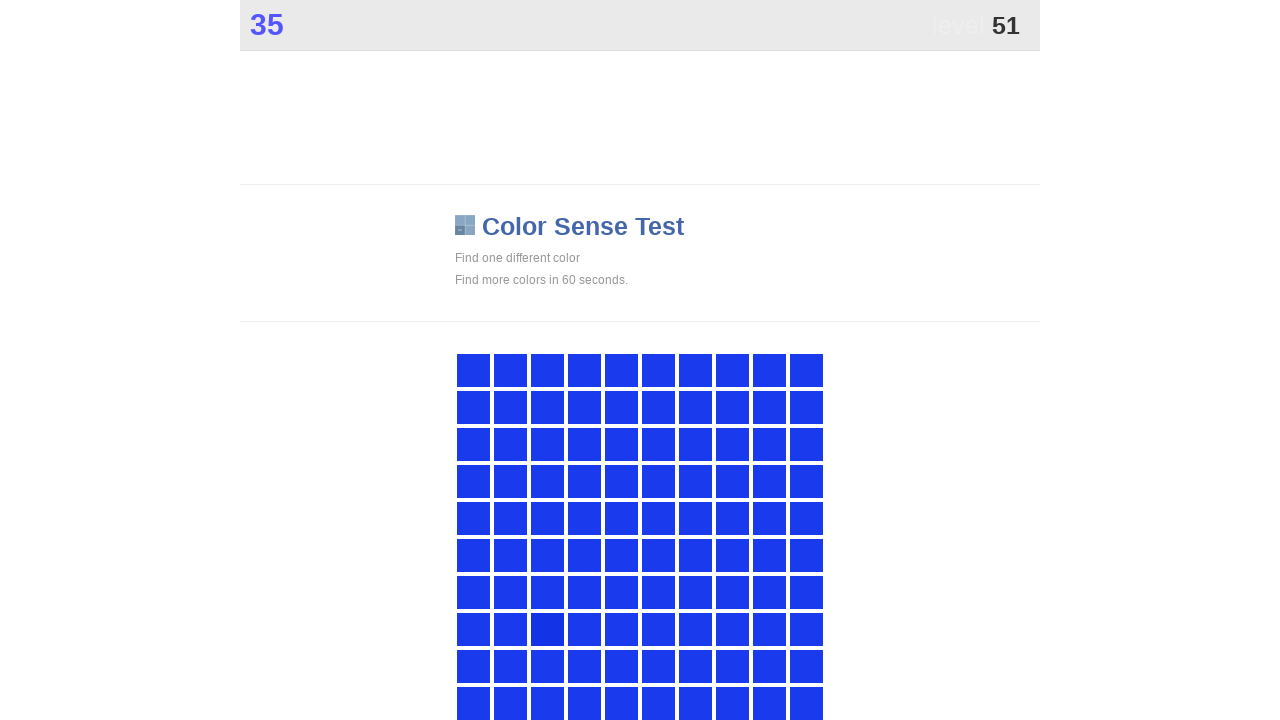

Clicked the unique color button (.main) at (547, 629) on .main
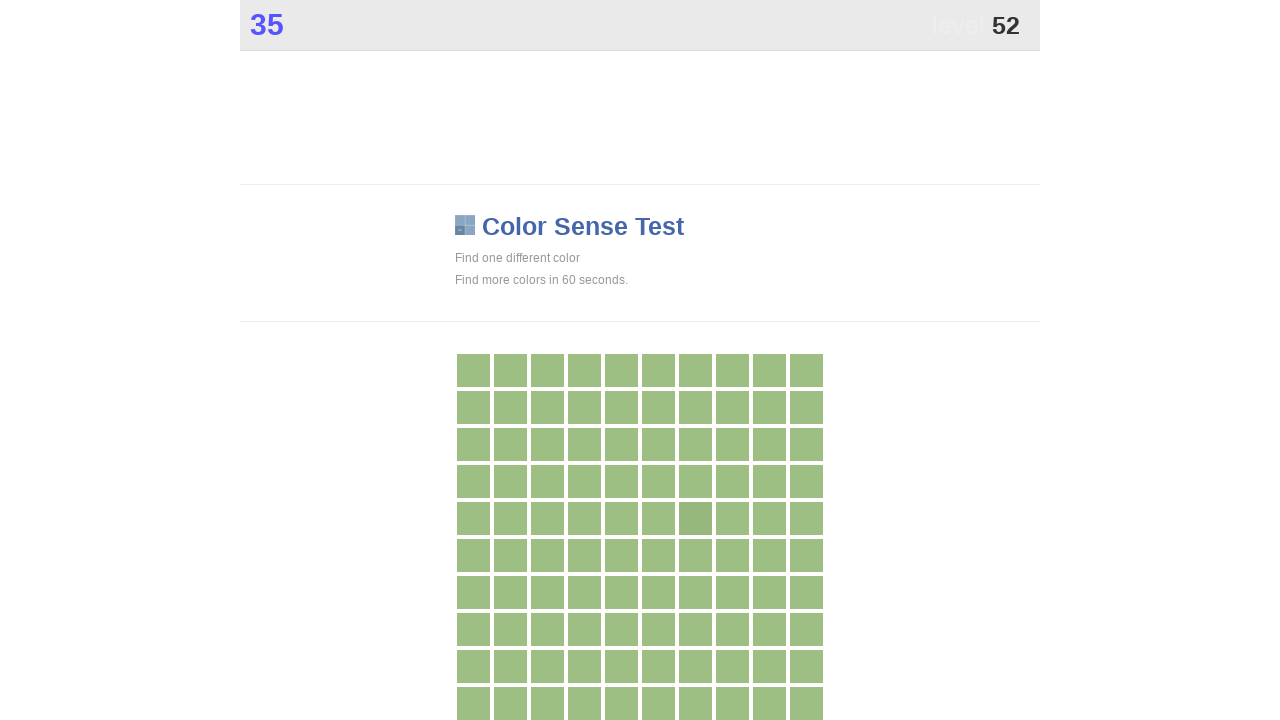

Clicked the unique color button (.main) at (695, 518) on .main
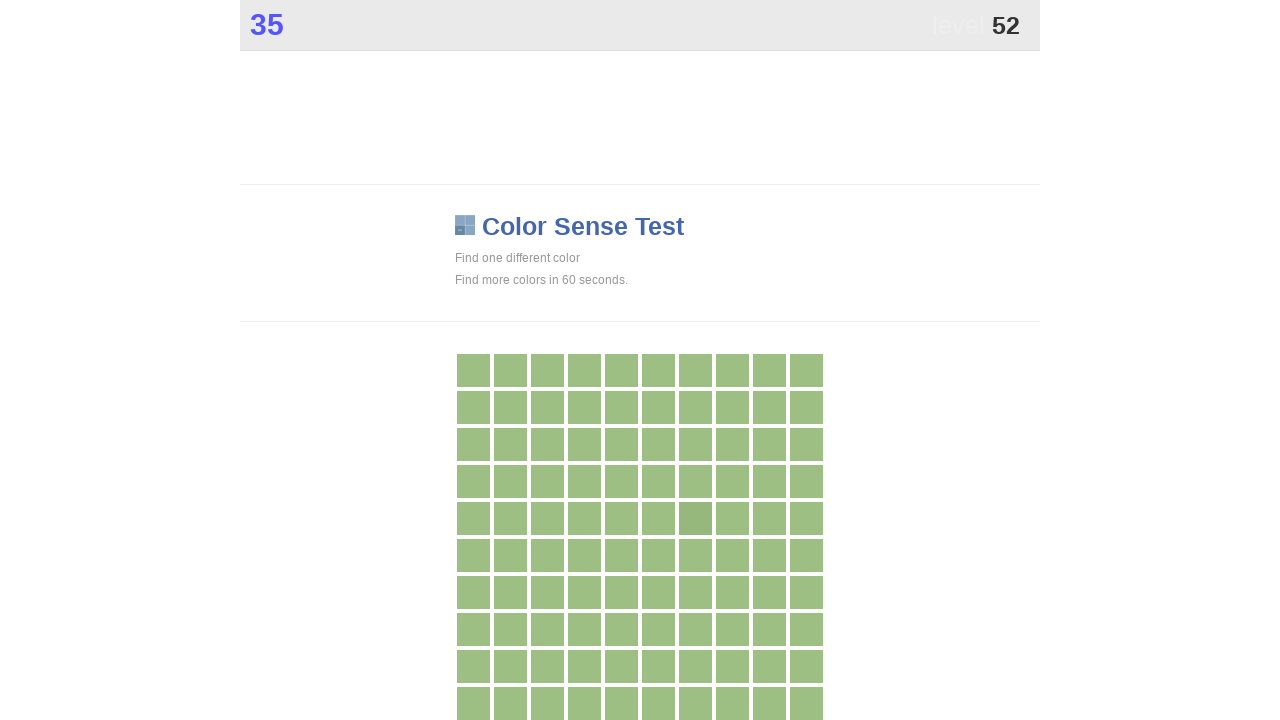

Clicked the unique color button (.main) at (695, 518) on .main
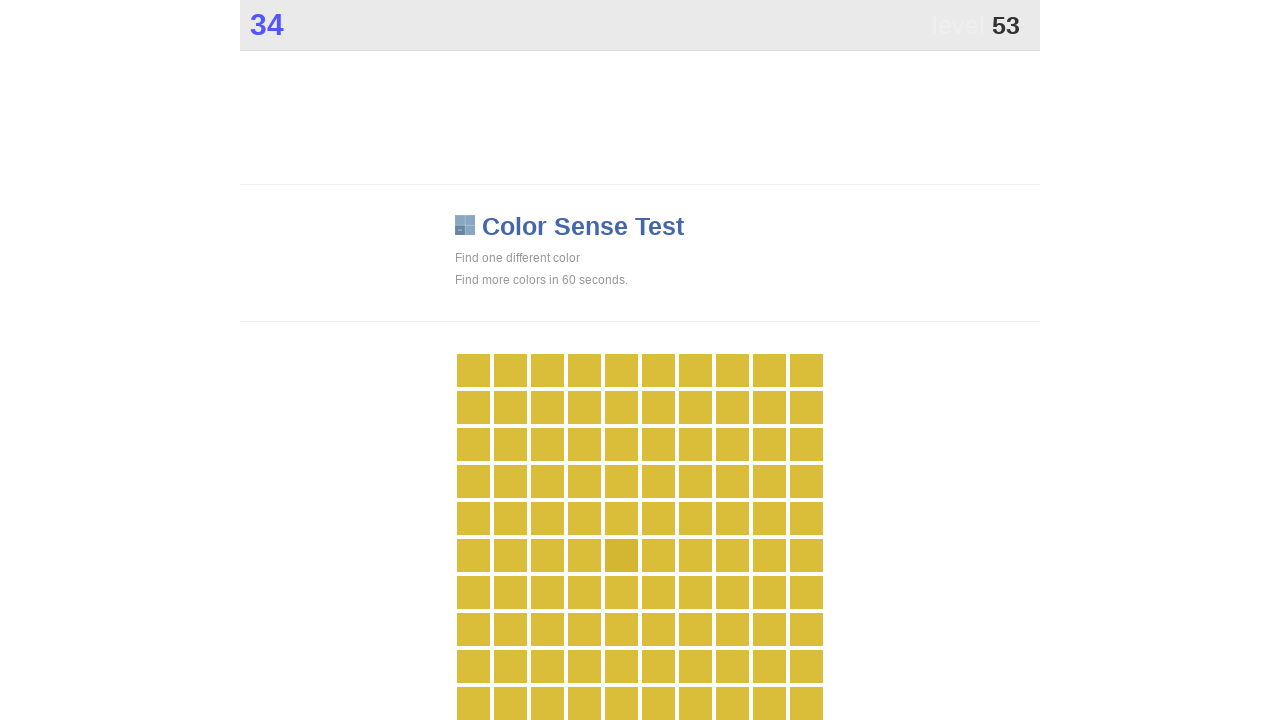

Clicked the unique color button (.main) at (621, 555) on .main
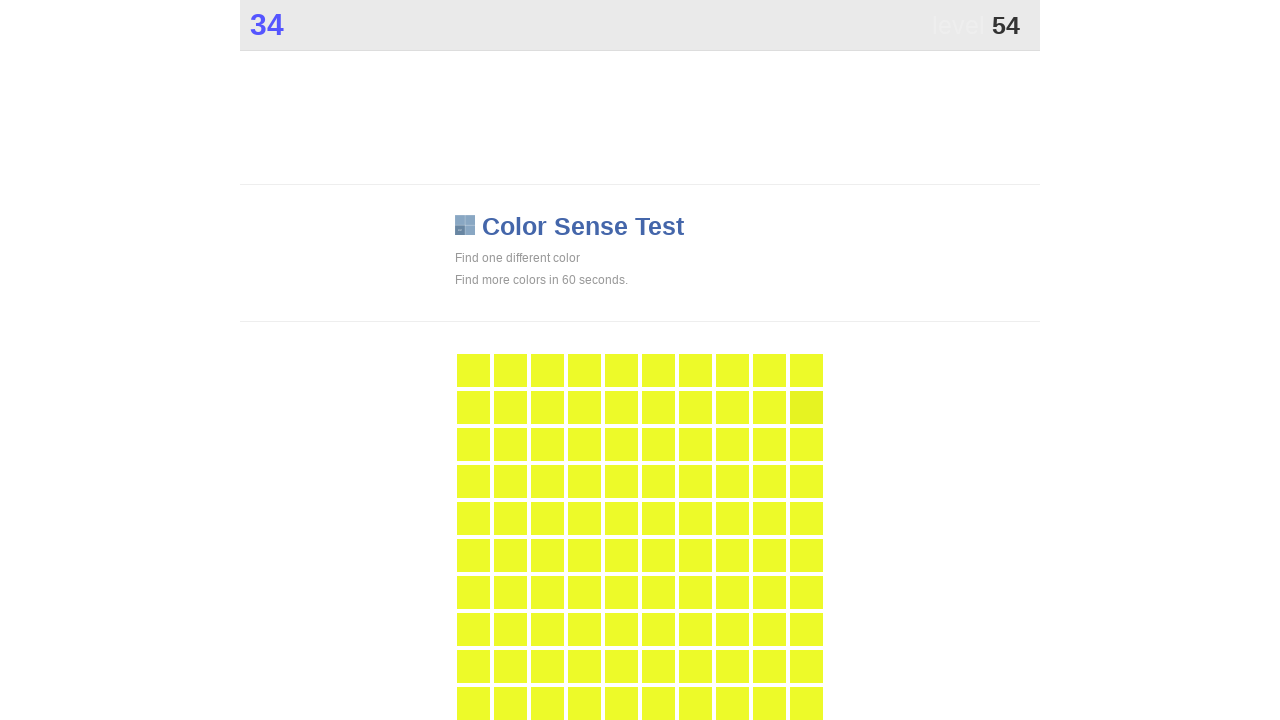

Clicked the unique color button (.main) at (806, 407) on .main
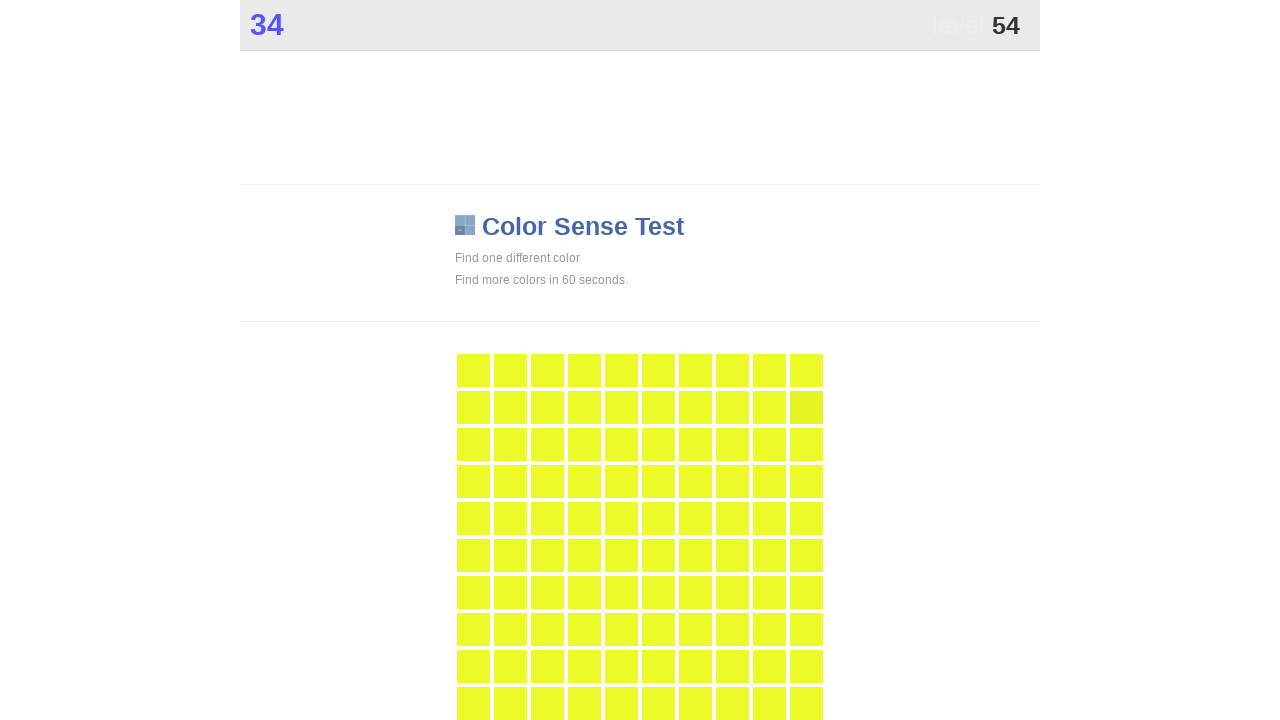

Clicked the unique color button (.main) at (806, 407) on .main
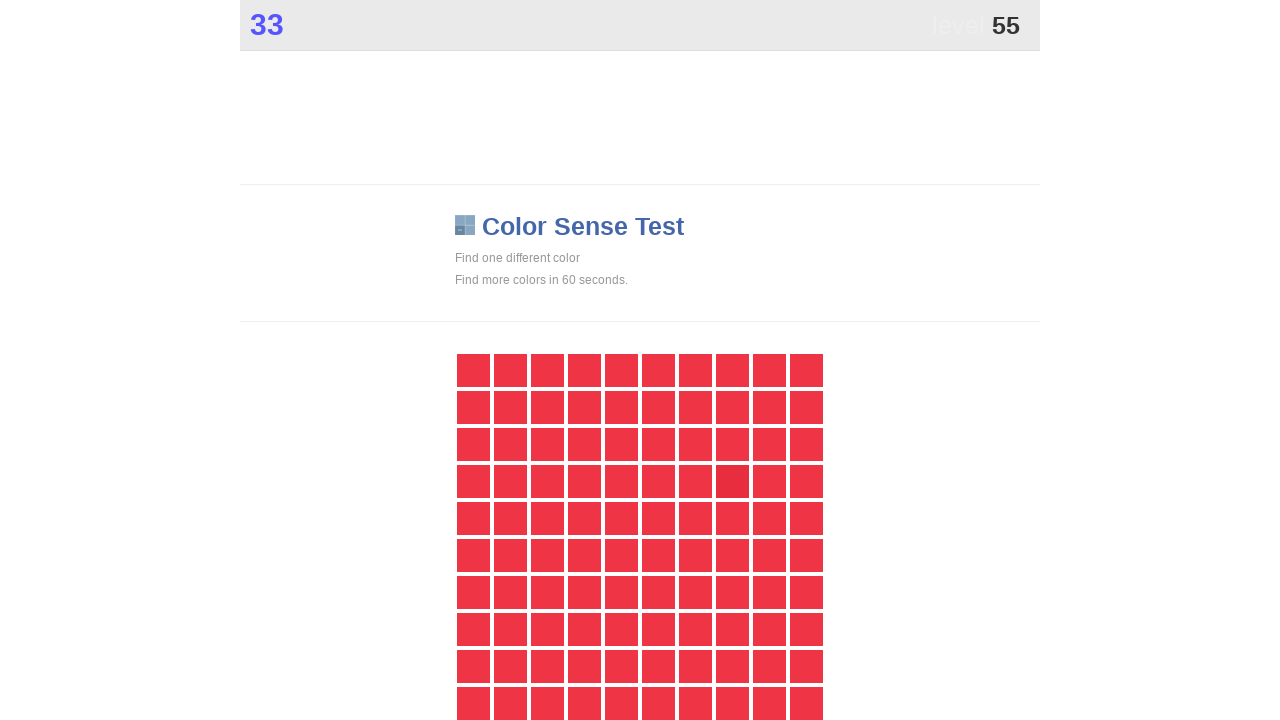

Clicked the unique color button (.main) at (732, 481) on .main
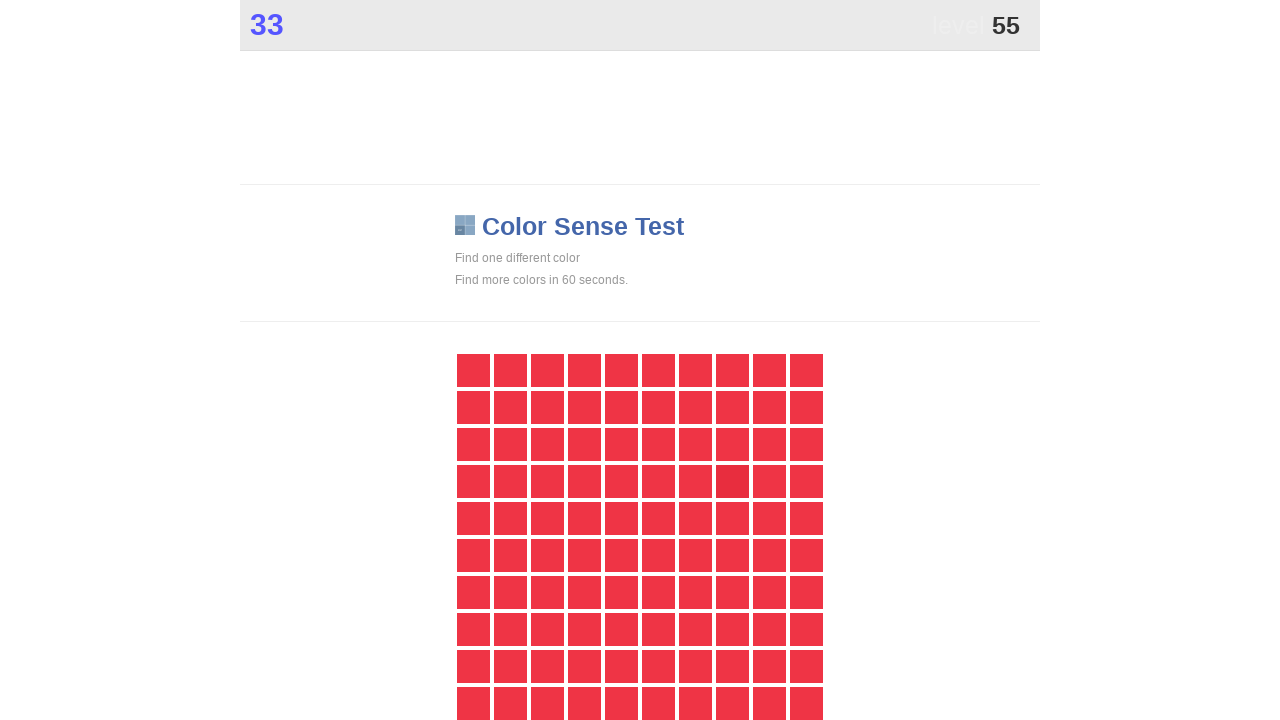

Clicked the unique color button (.main) at (732, 481) on .main
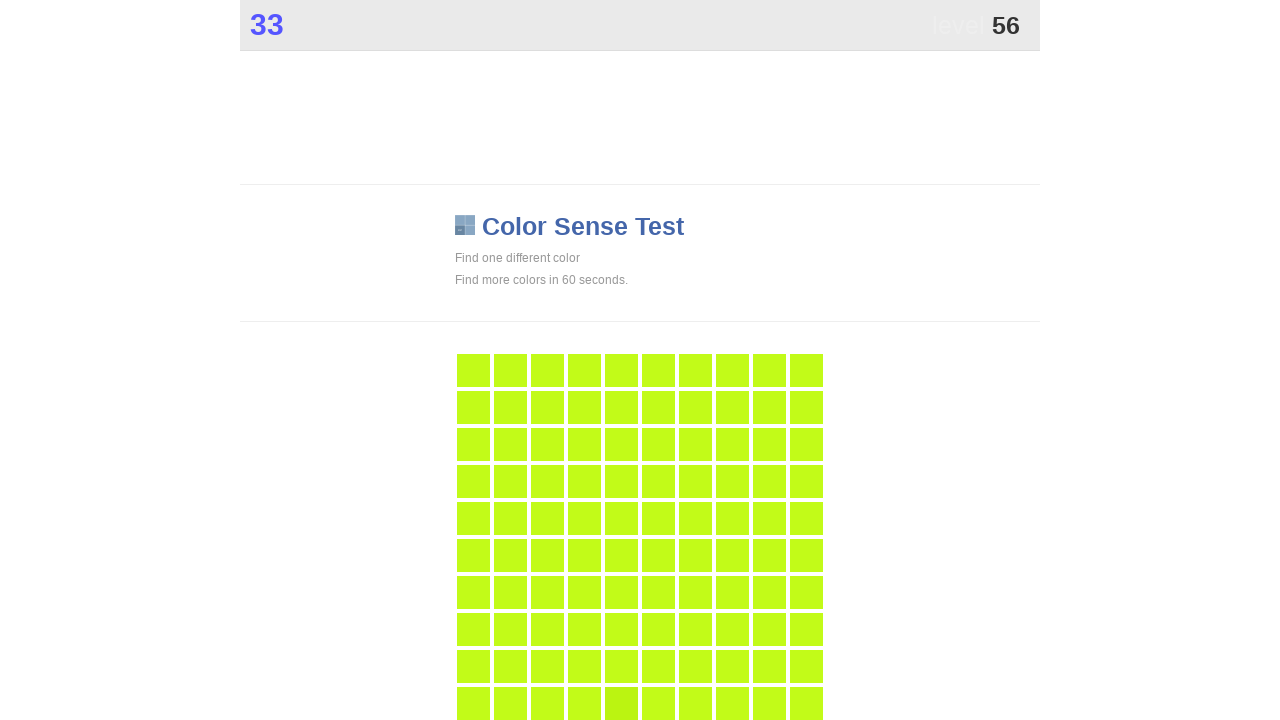

Clicked the unique color button (.main) at (621, 703) on .main
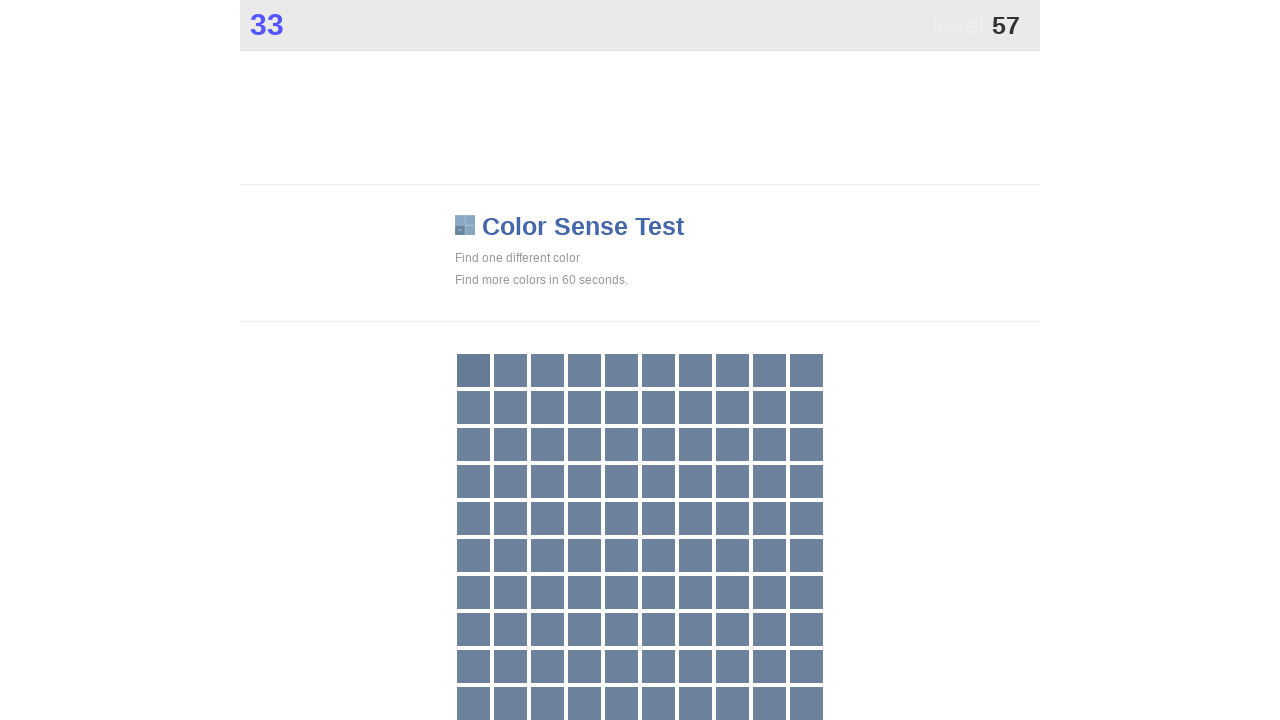

Clicked the unique color button (.main) at (473, 370) on .main
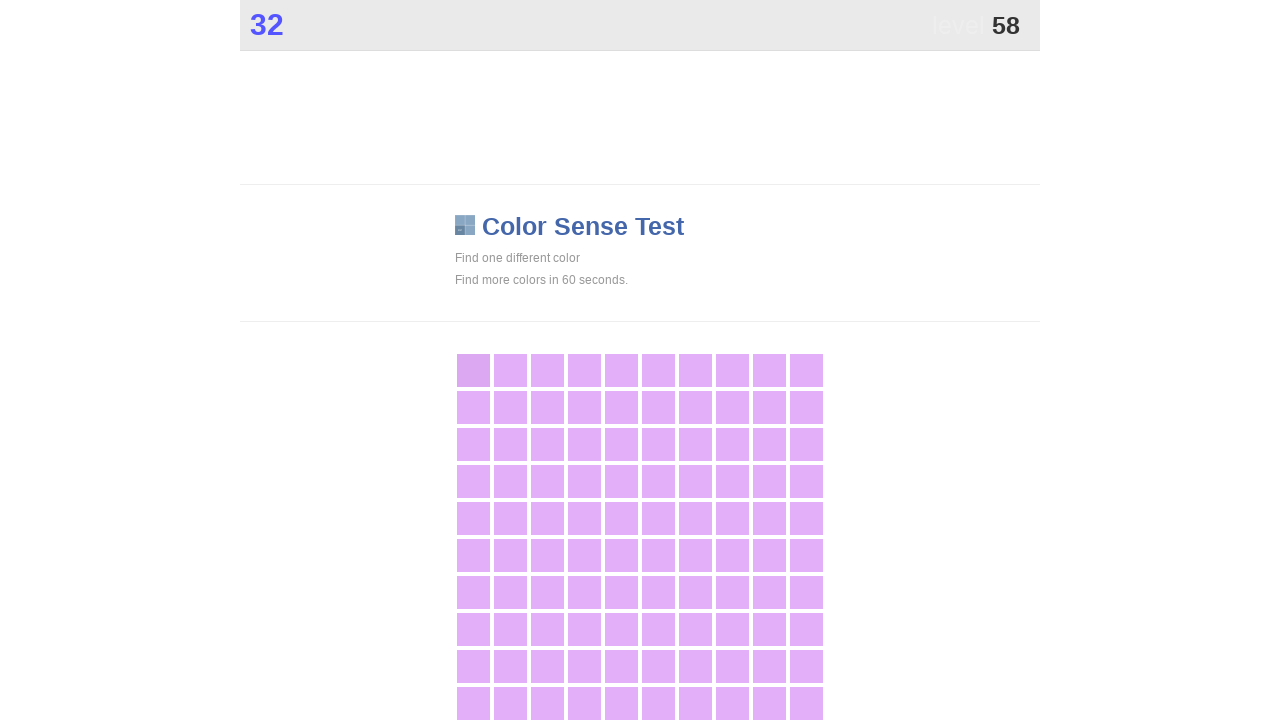

Clicked the unique color button (.main) at (473, 370) on .main
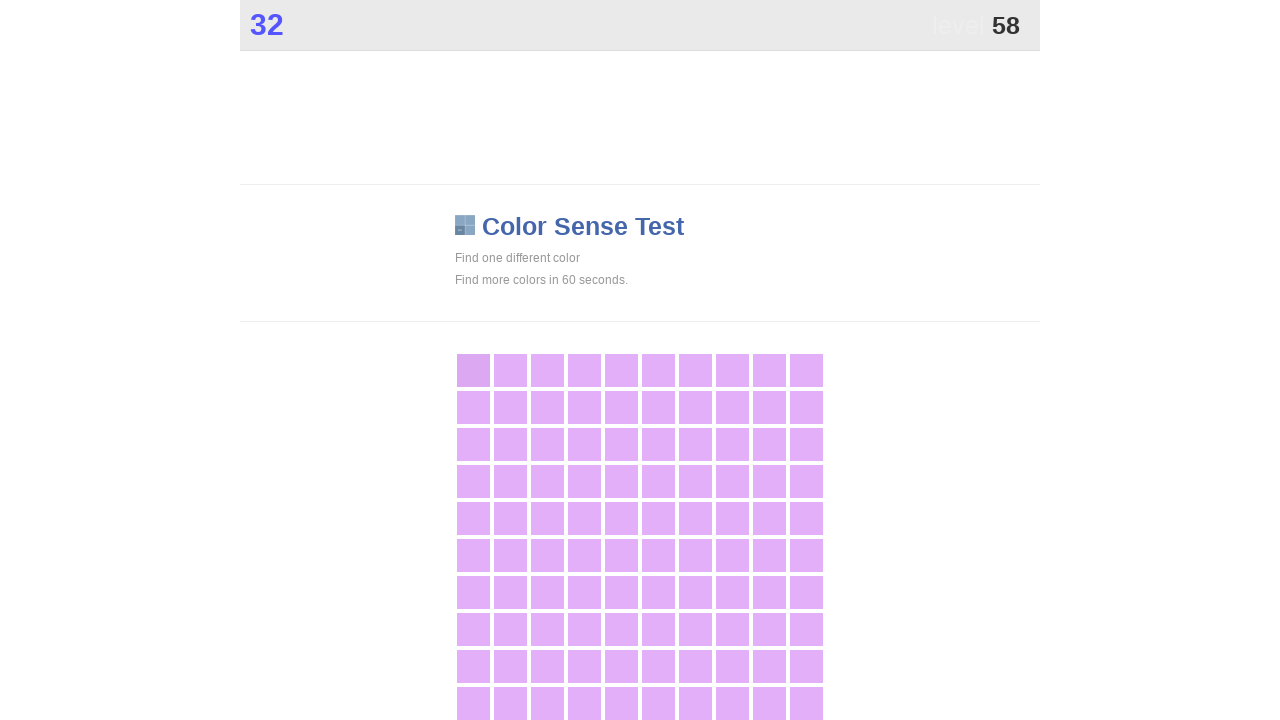

Clicked the unique color button (.main) at (473, 370) on .main
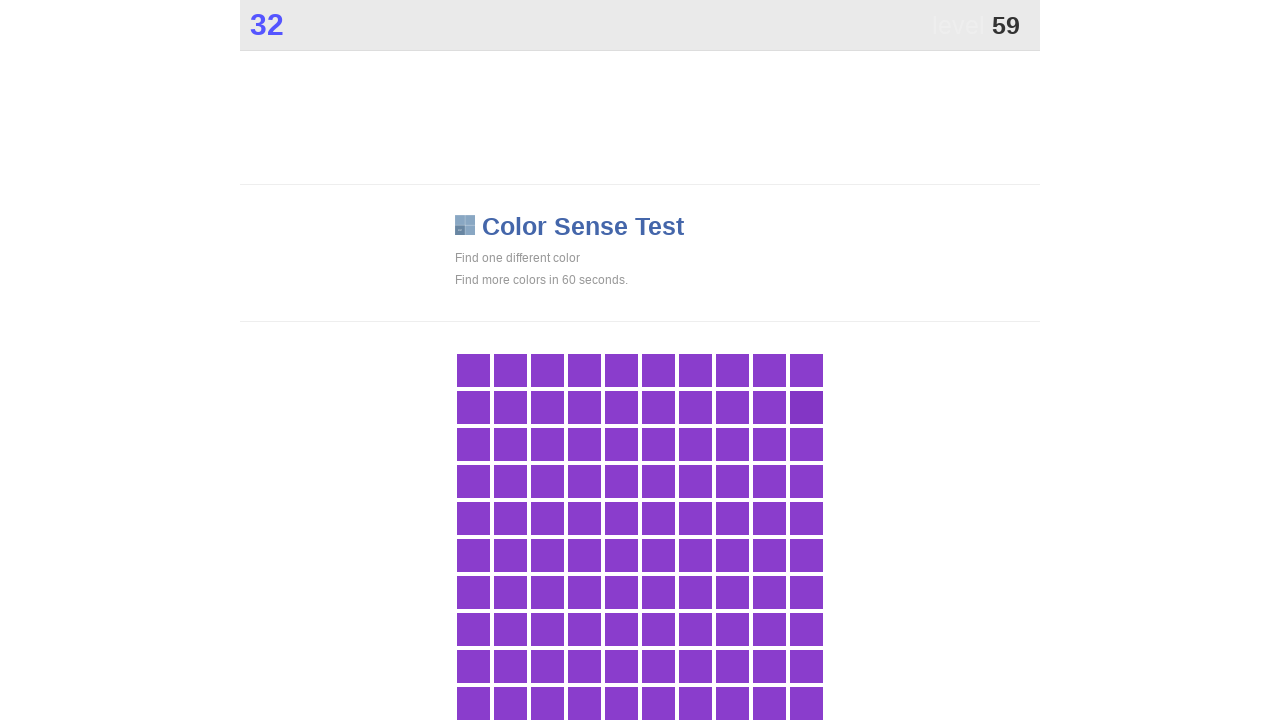

Clicked the unique color button (.main) at (806, 407) on .main
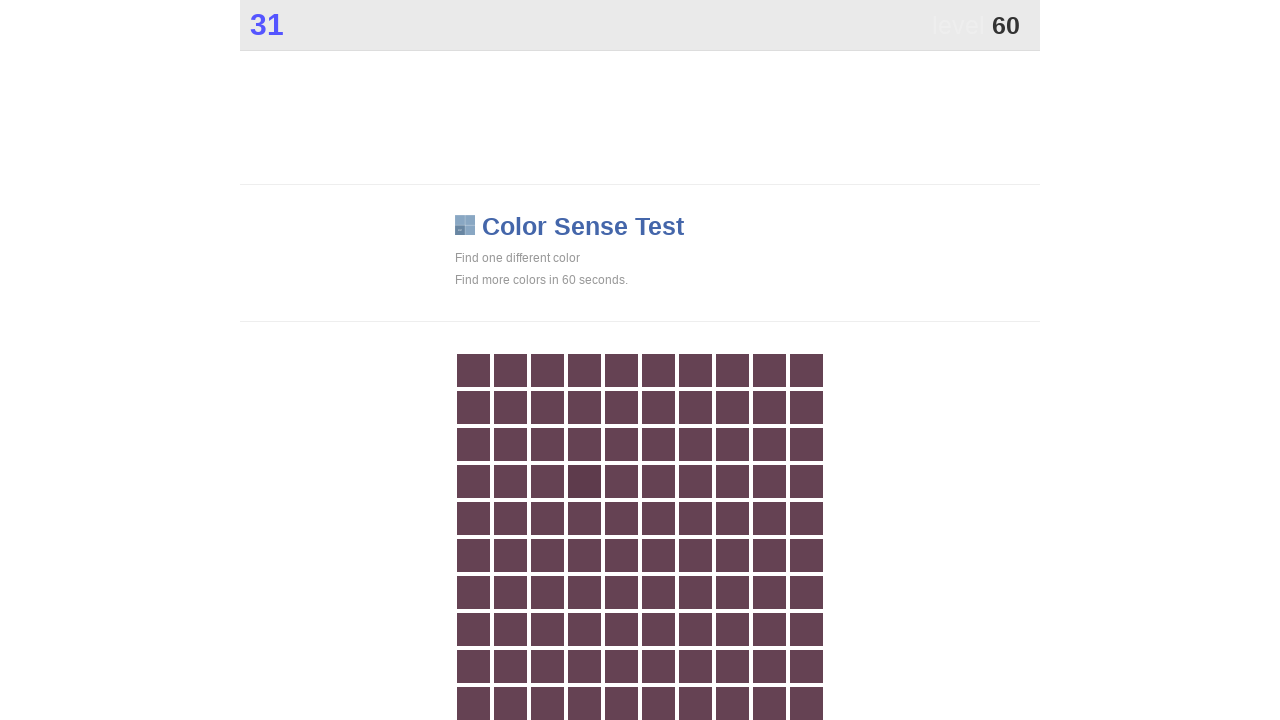

Clicked the unique color button (.main) at (584, 481) on .main
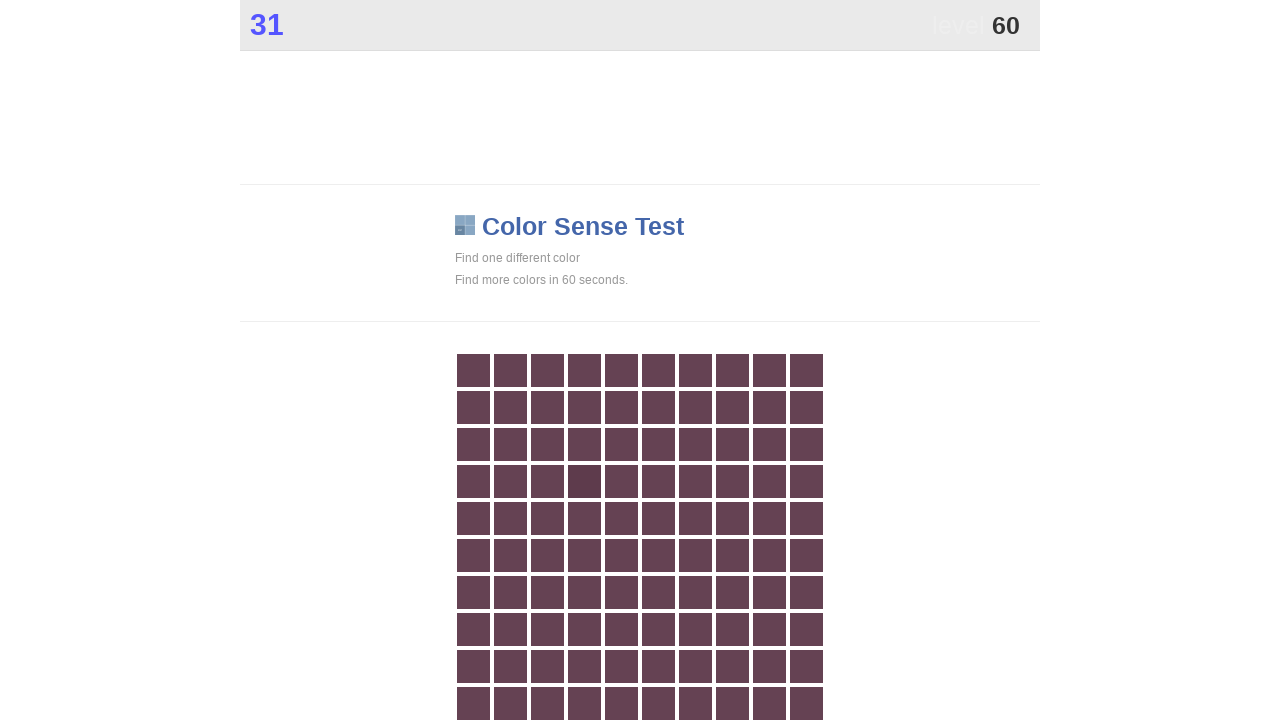

Clicked the unique color button (.main) at (584, 481) on .main
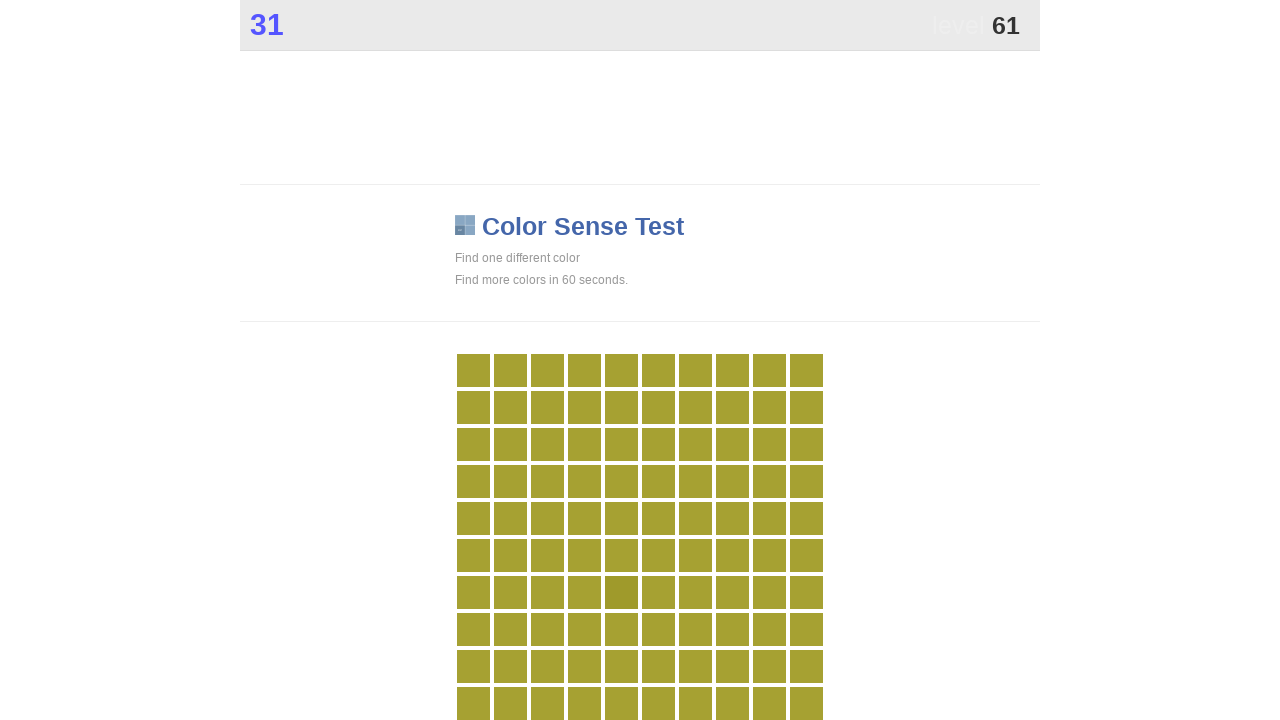

Clicked the unique color button (.main) at (621, 592) on .main
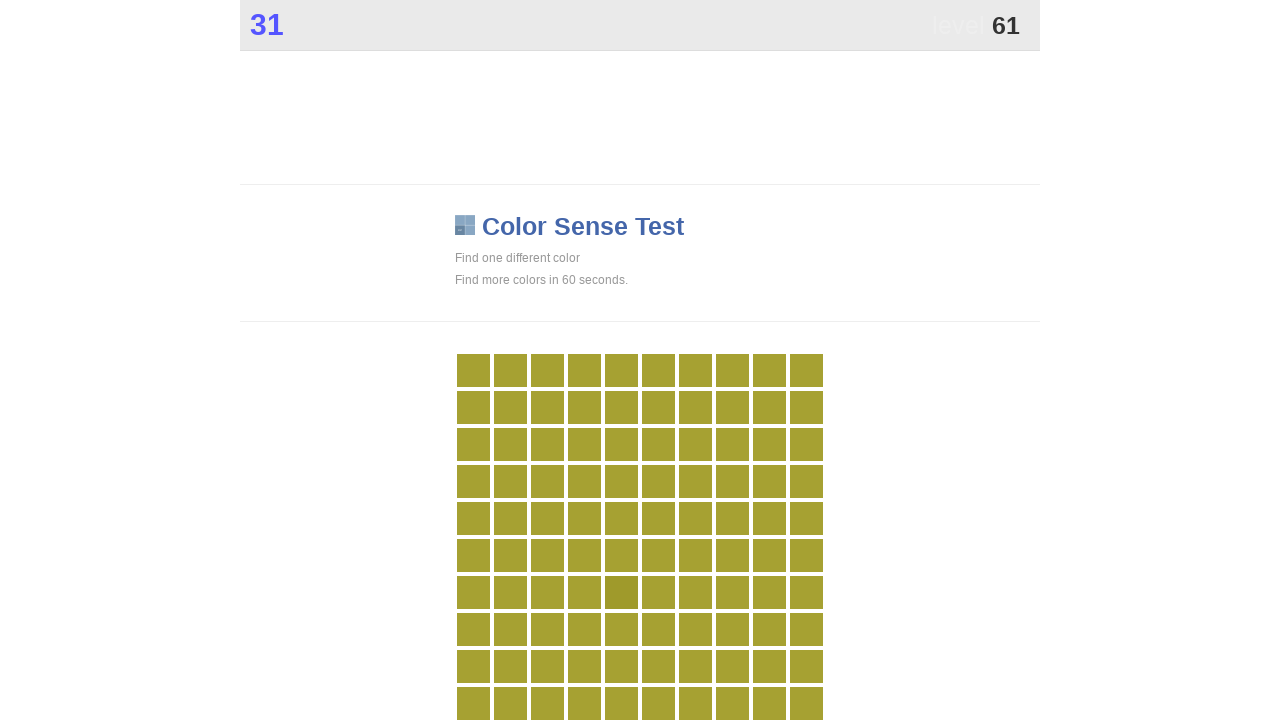

Clicked the unique color button (.main) at (621, 592) on .main
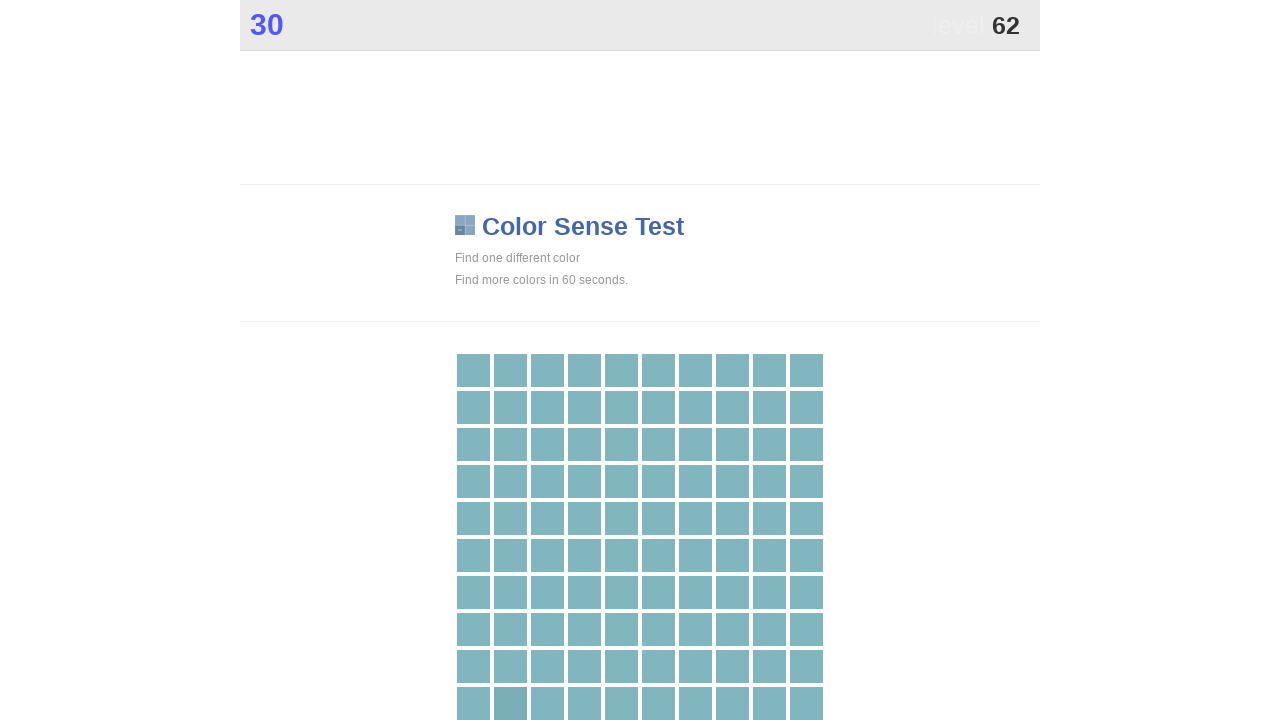

Clicked the unique color button (.main) at (510, 703) on .main
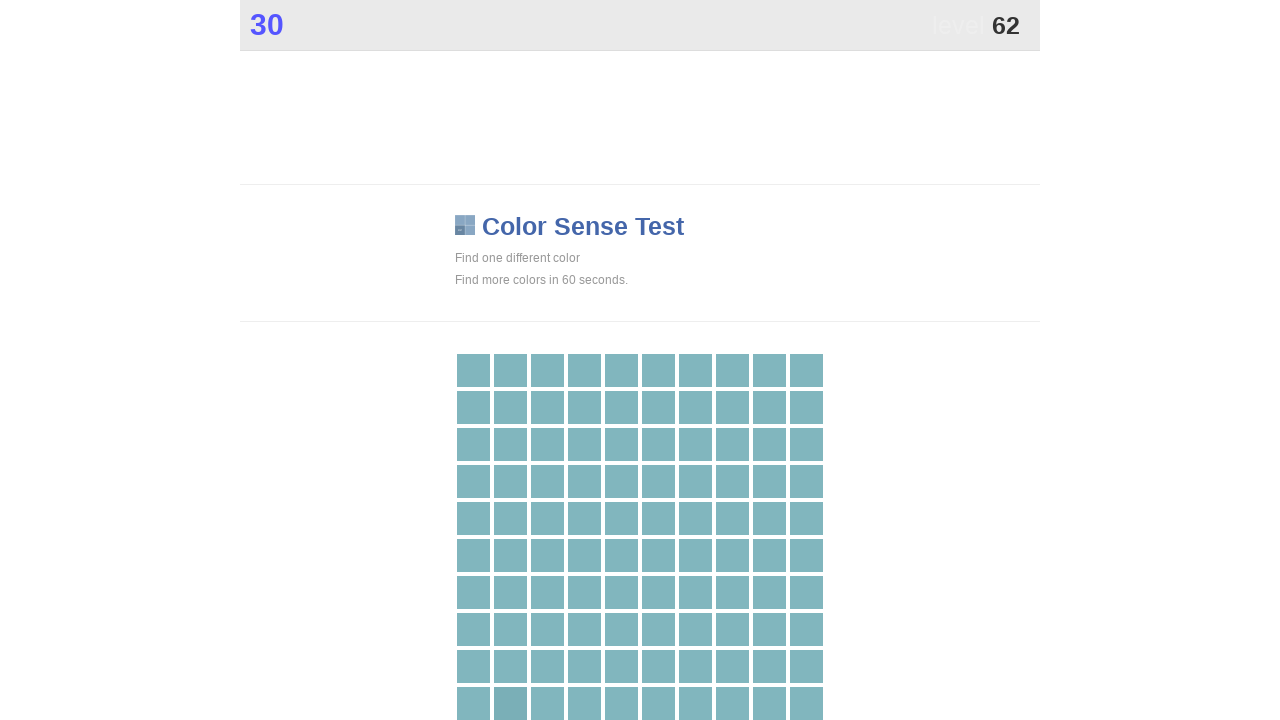

Clicked the unique color button (.main) at (510, 703) on .main
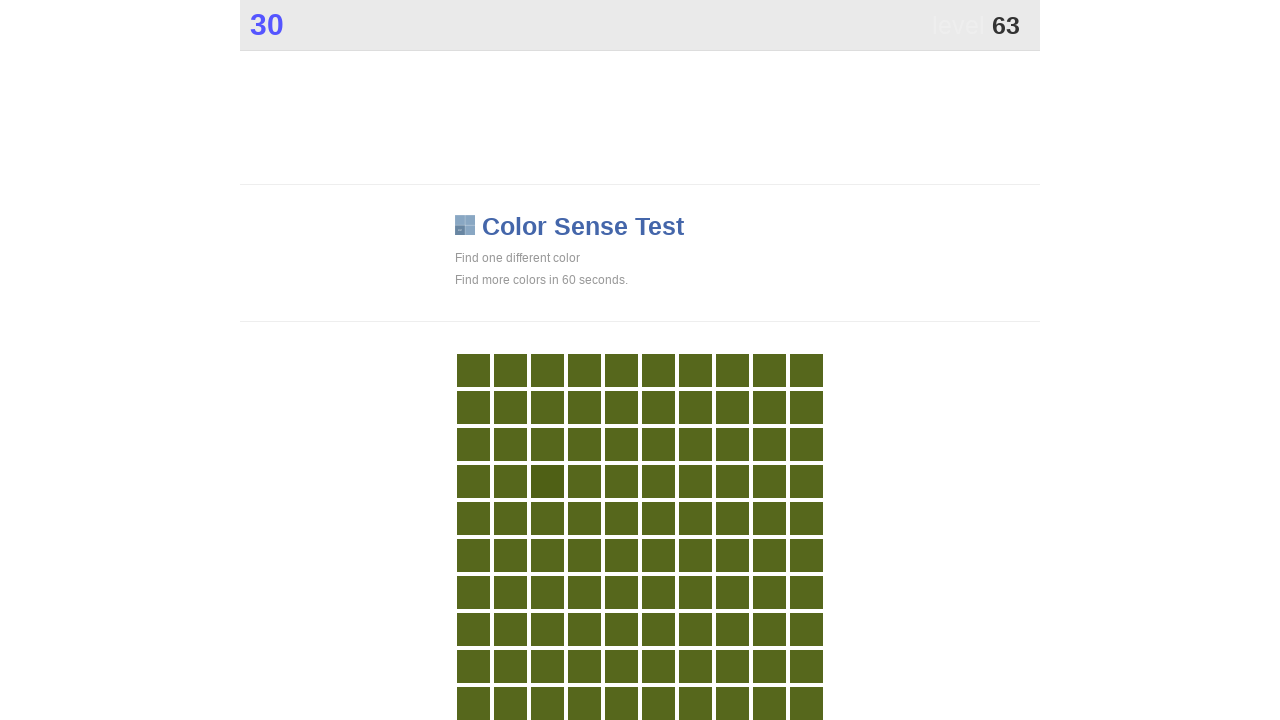

Clicked the unique color button (.main) at (547, 481) on .main
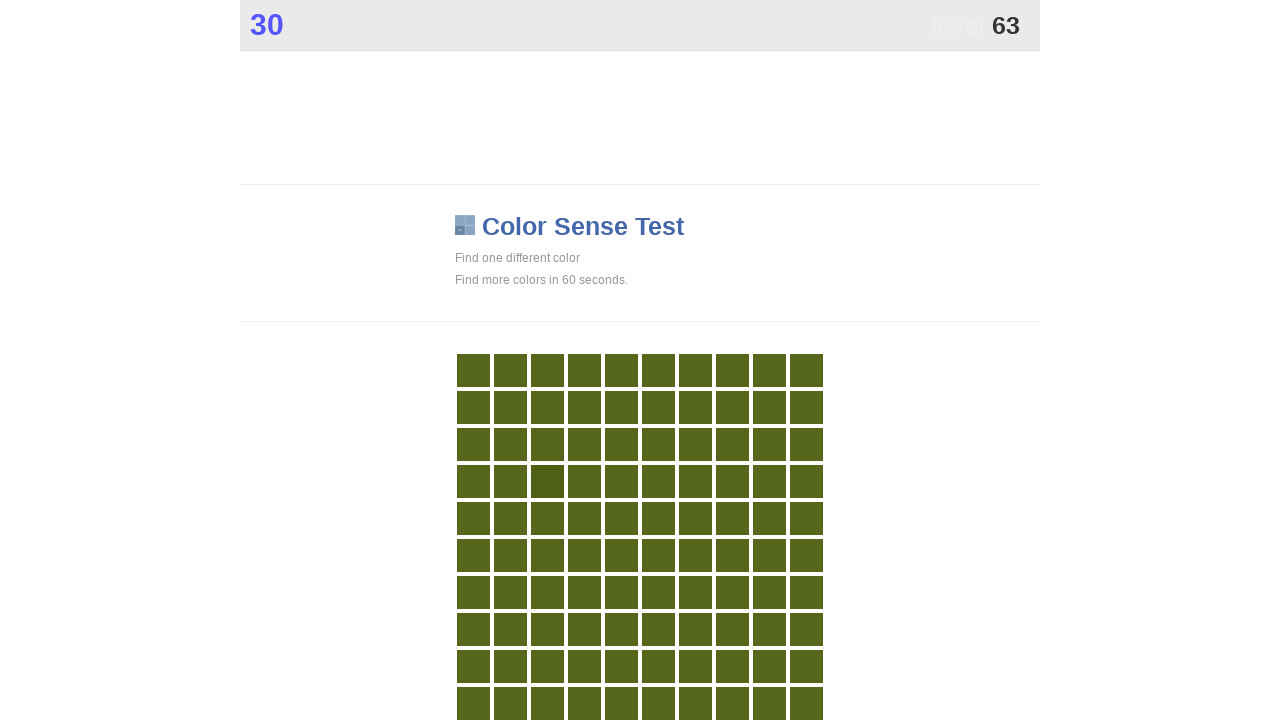

Clicked the unique color button (.main) at (547, 481) on .main
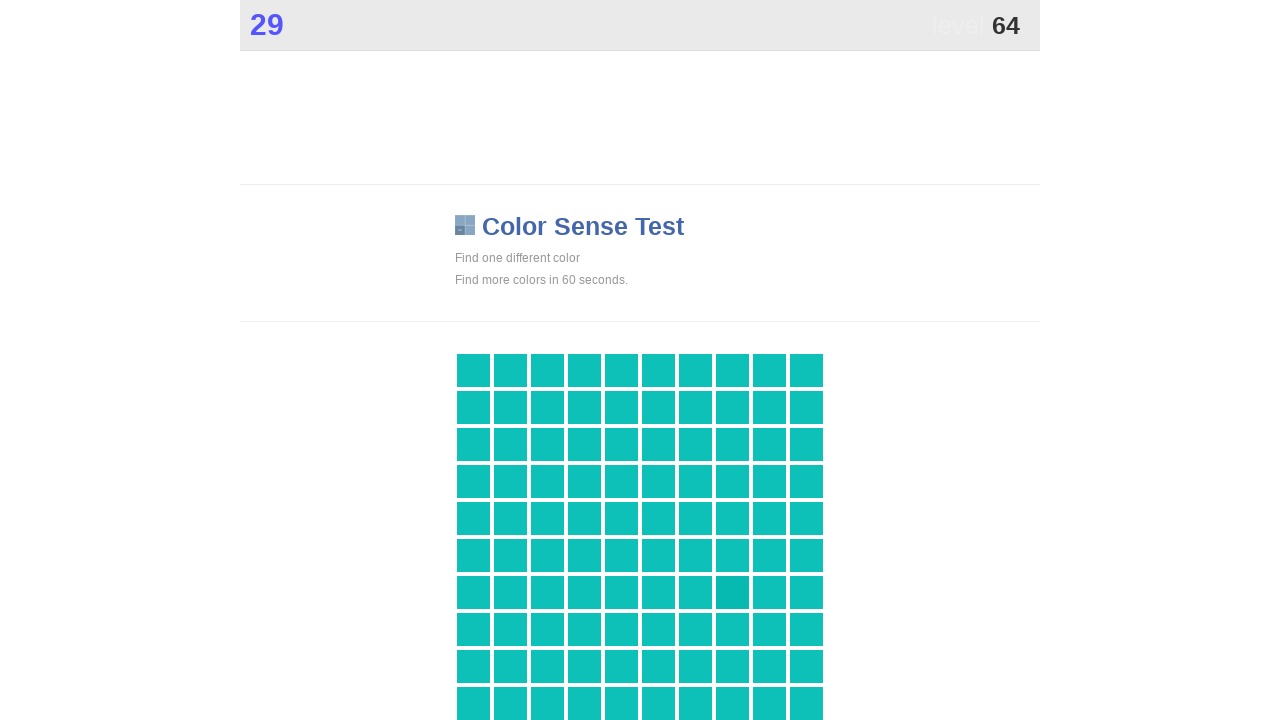

Clicked the unique color button (.main) at (732, 592) on .main
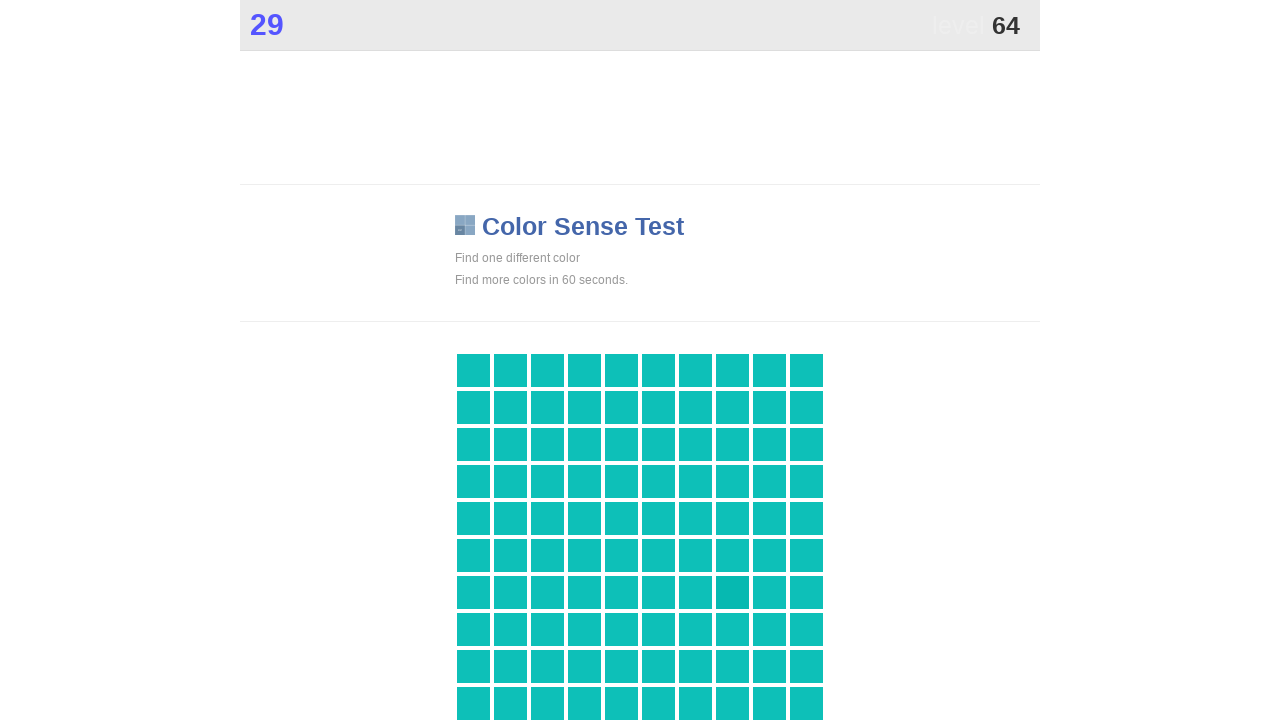

Clicked the unique color button (.main) at (732, 592) on .main
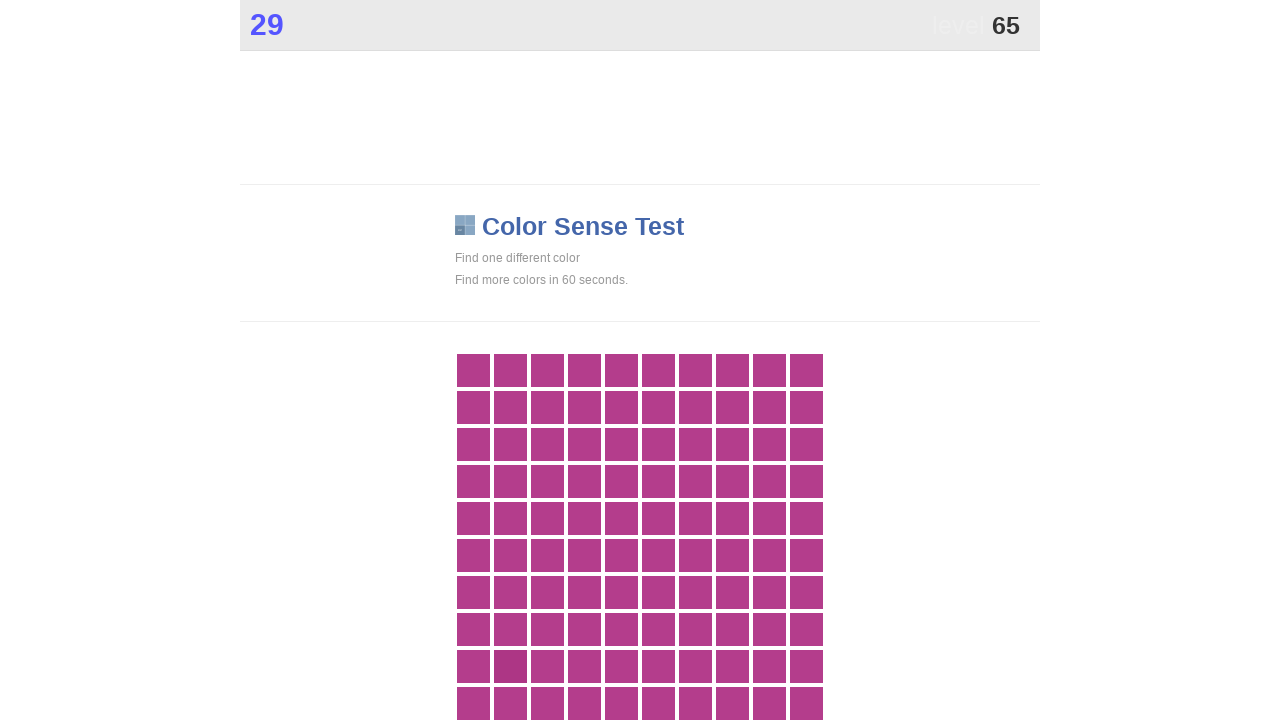

Clicked the unique color button (.main) at (510, 666) on .main
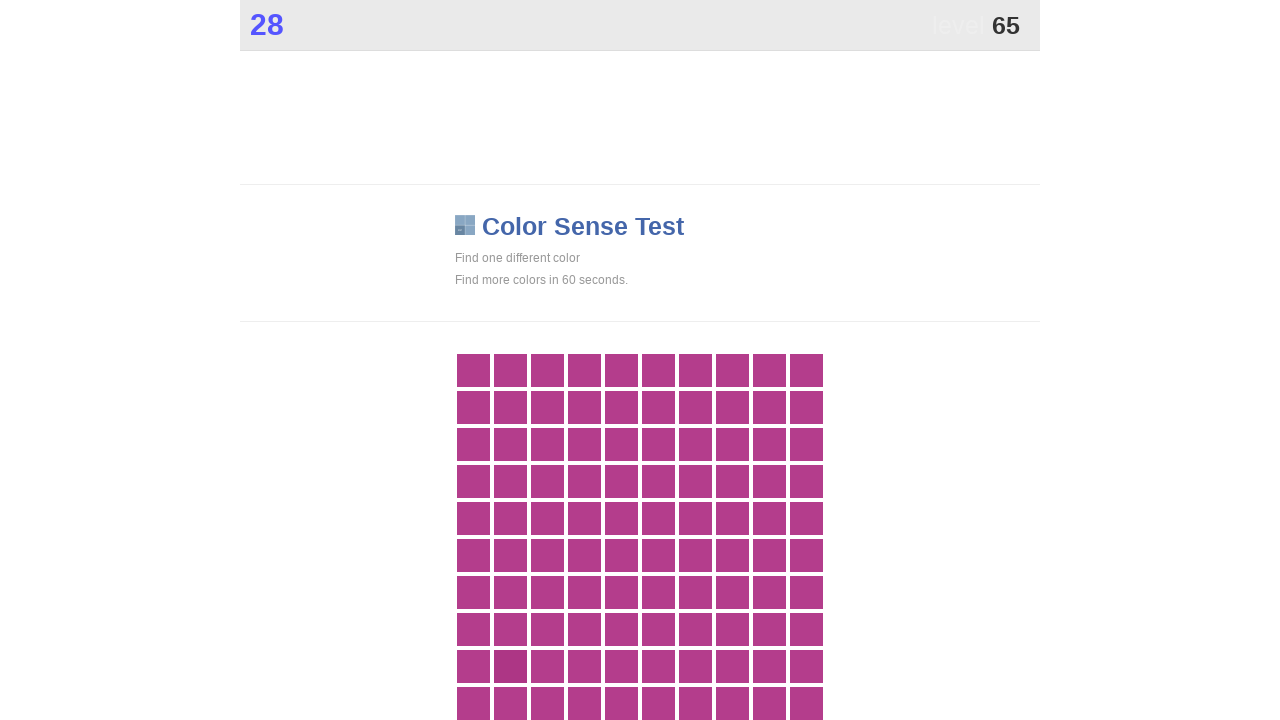

Clicked the unique color button (.main) at (510, 666) on .main
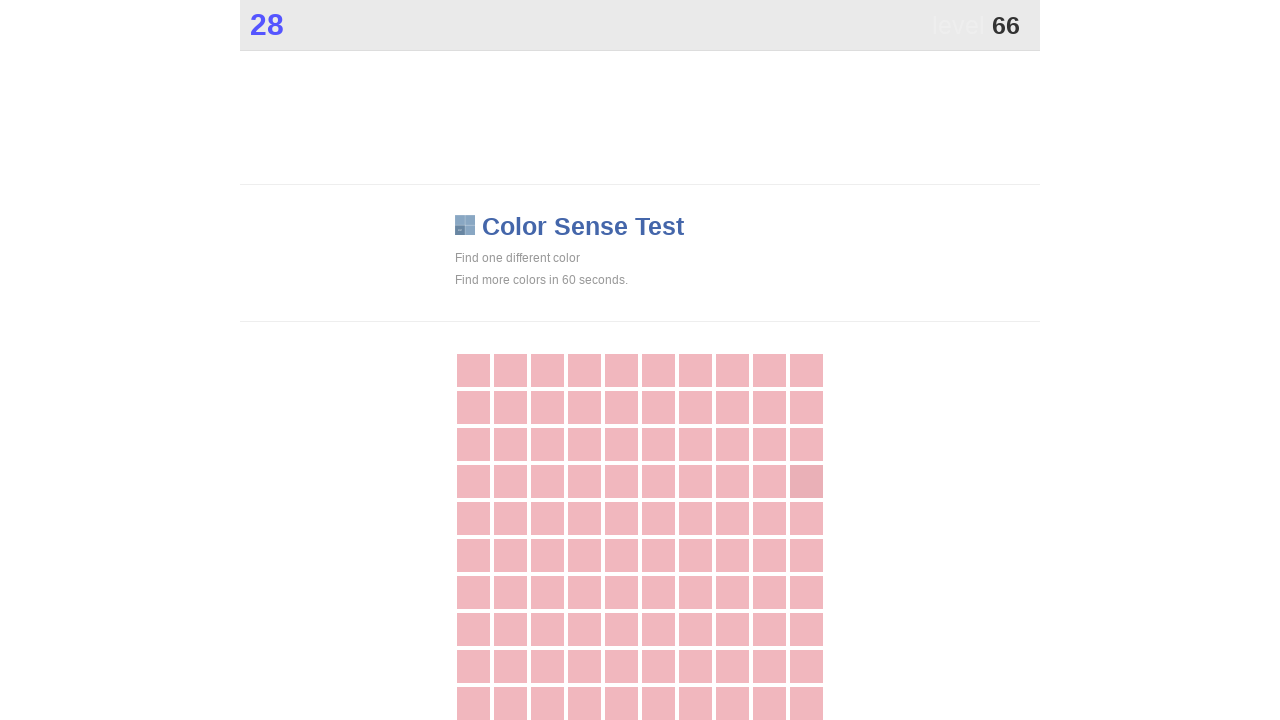

Clicked the unique color button (.main) at (806, 481) on .main
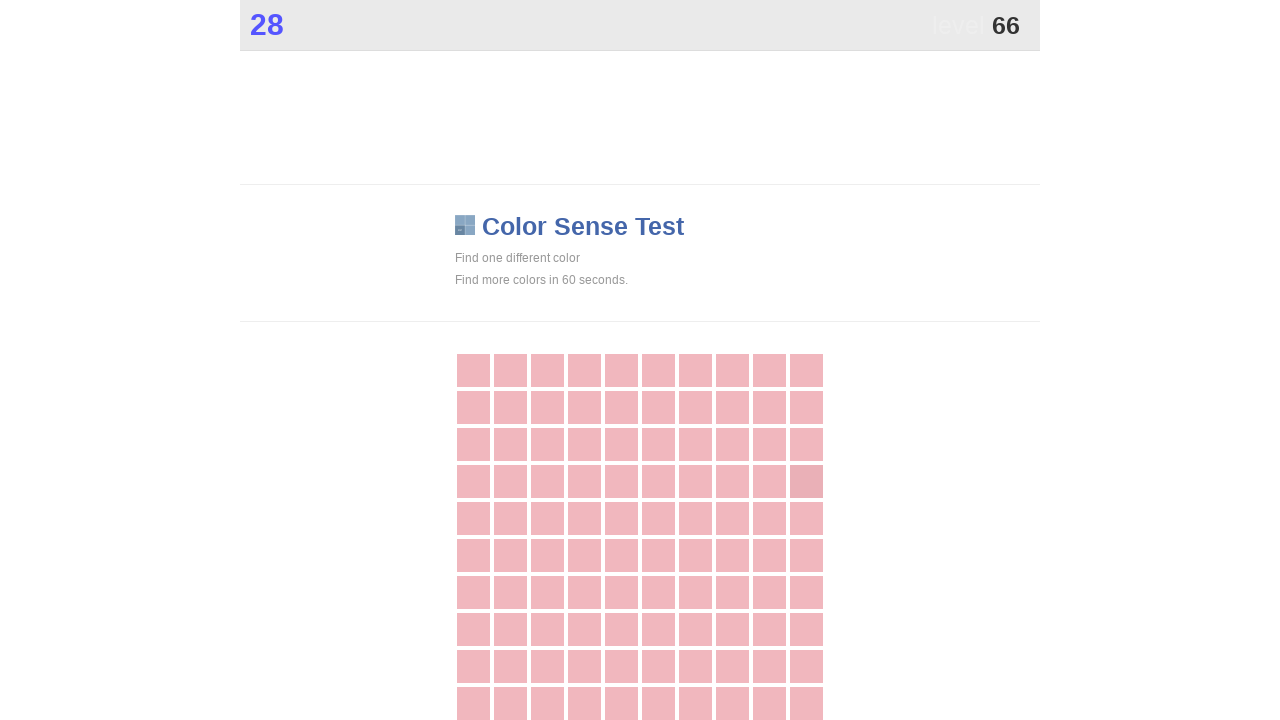

Clicked the unique color button (.main) at (806, 481) on .main
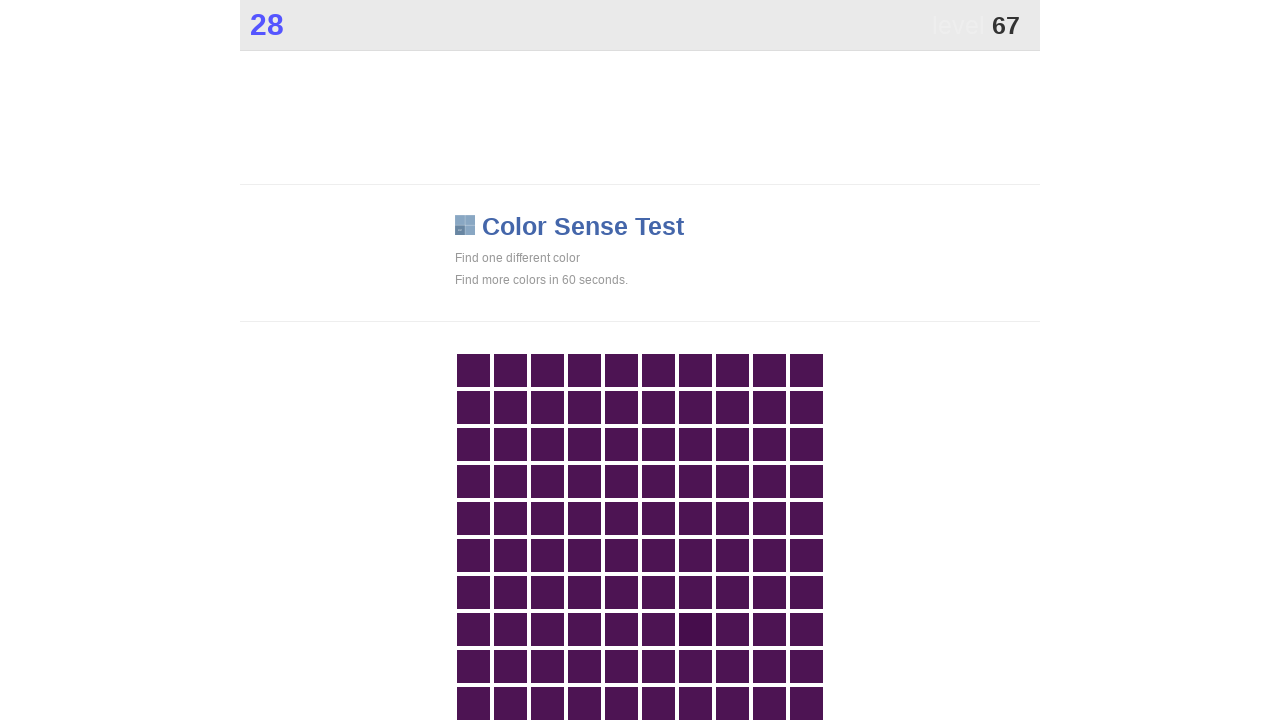

Clicked the unique color button (.main) at (695, 629) on .main
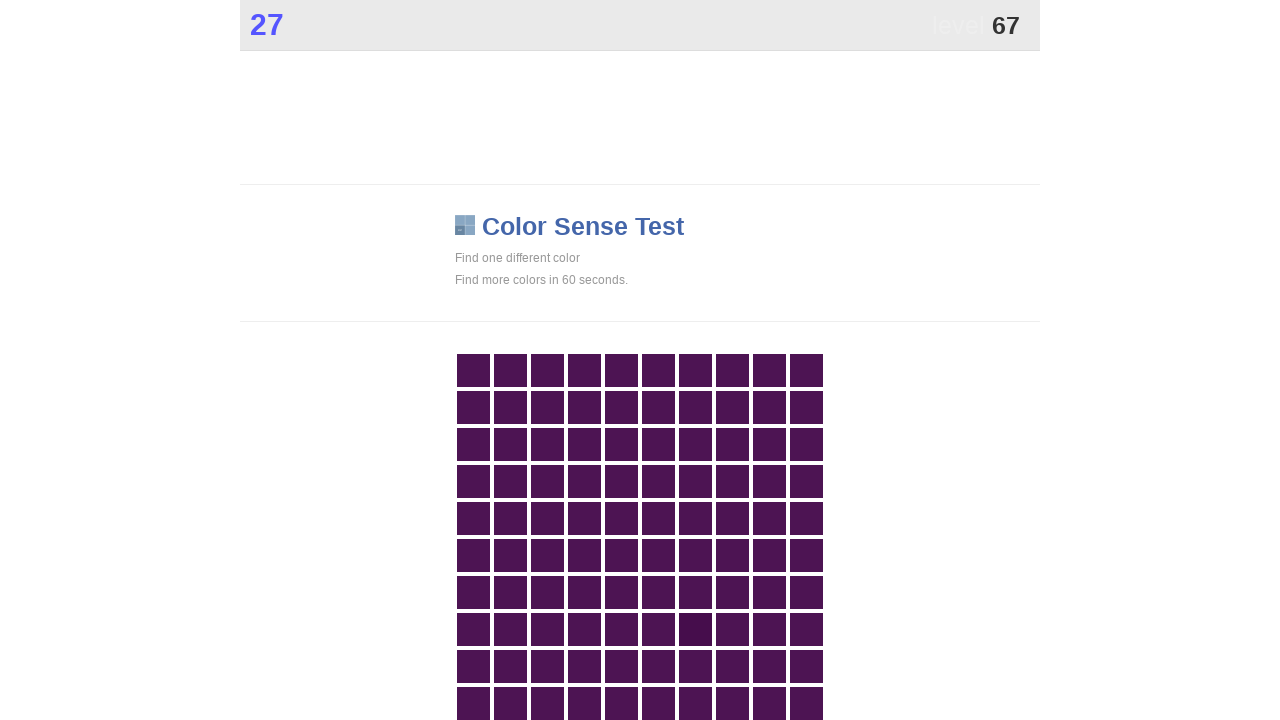

Clicked the unique color button (.main) at (695, 629) on .main
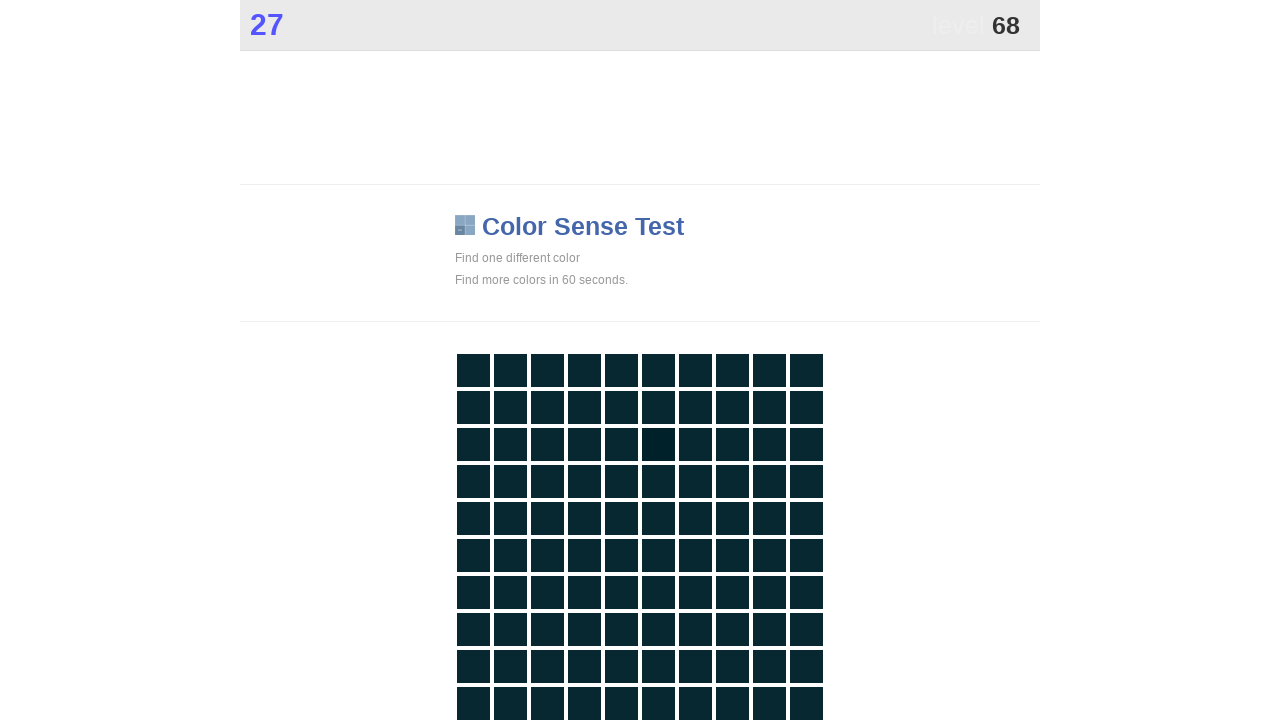

Clicked the unique color button (.main) at (658, 444) on .main
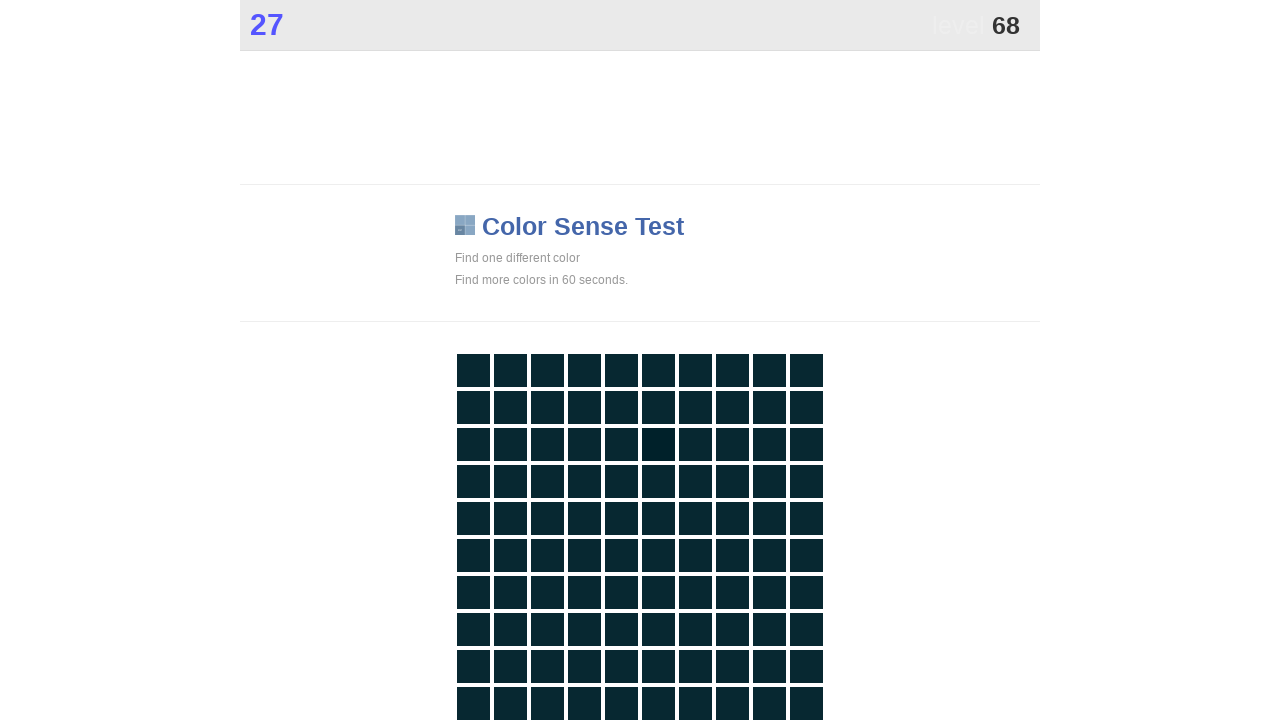

Clicked the unique color button (.main) at (658, 444) on .main
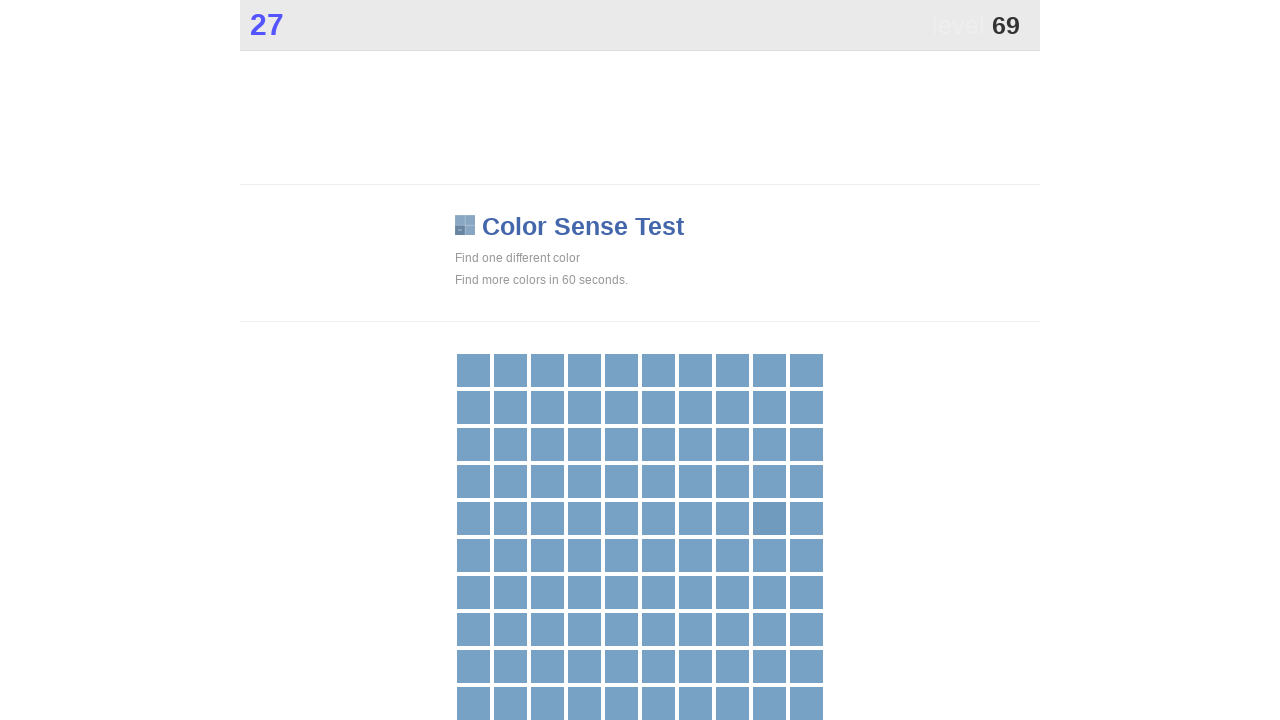

Clicked the unique color button (.main) at (769, 518) on .main
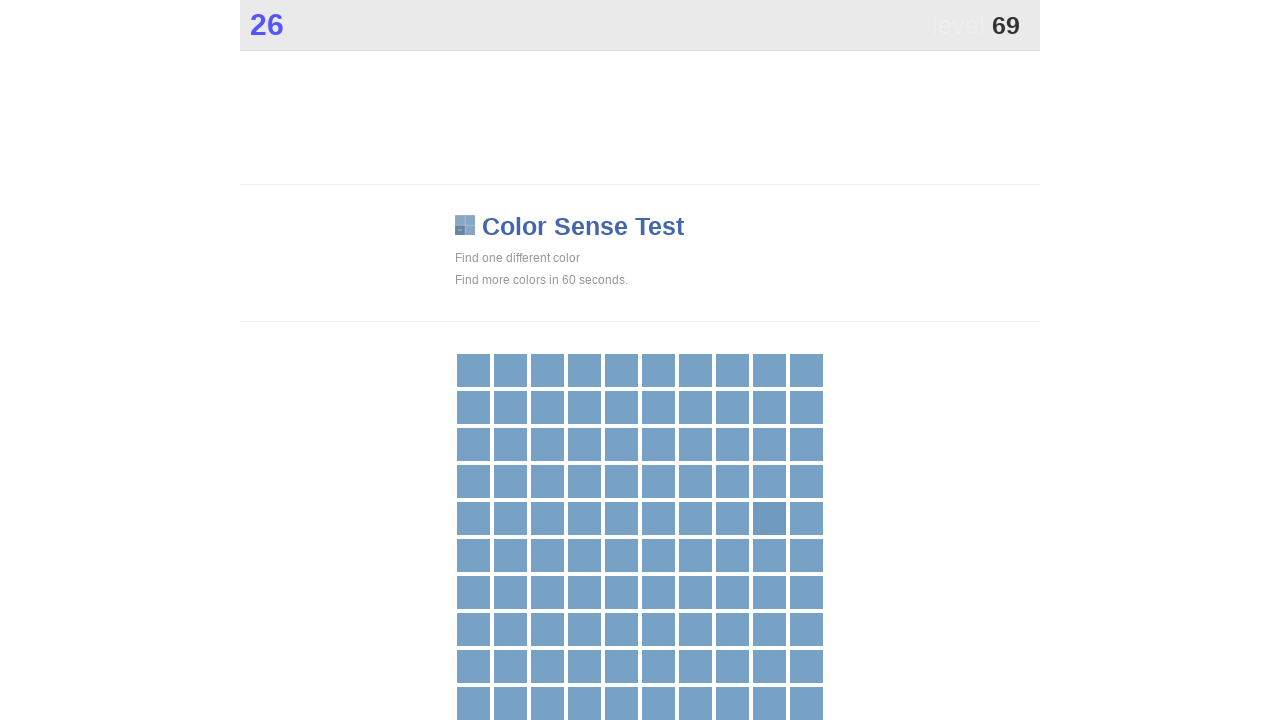

Clicked the unique color button (.main) at (769, 518) on .main
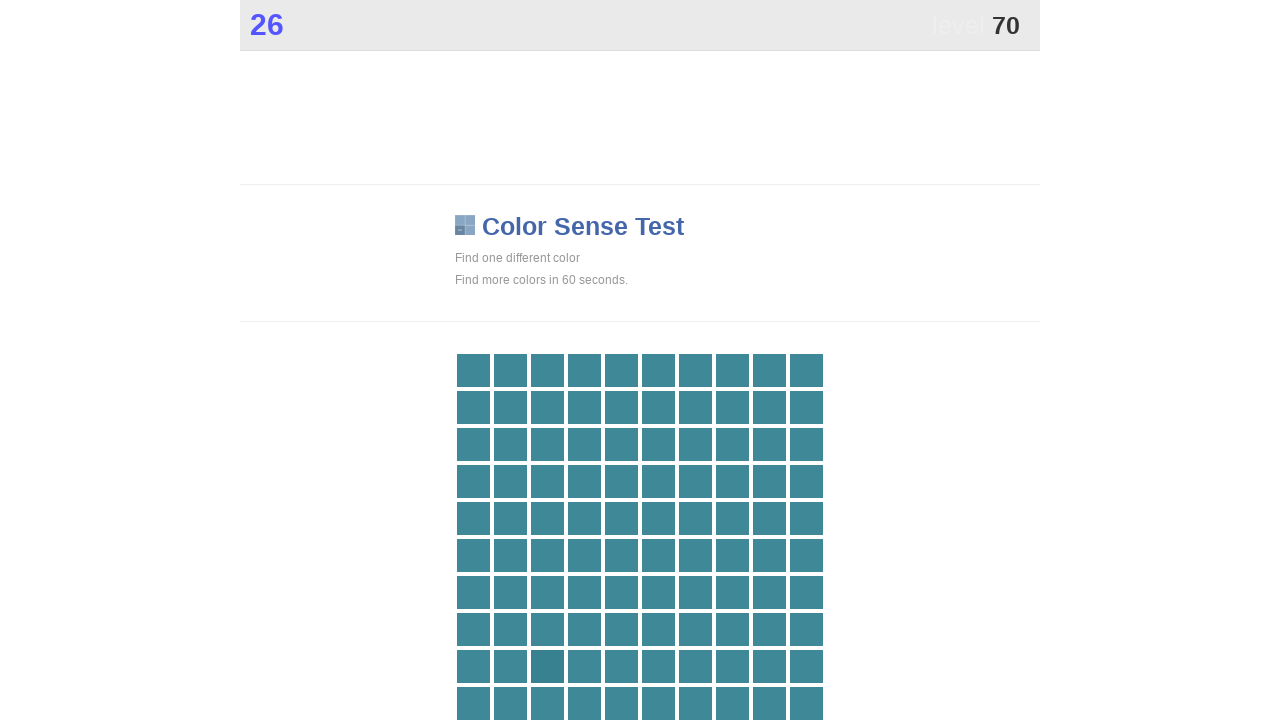

Clicked the unique color button (.main) at (547, 666) on .main
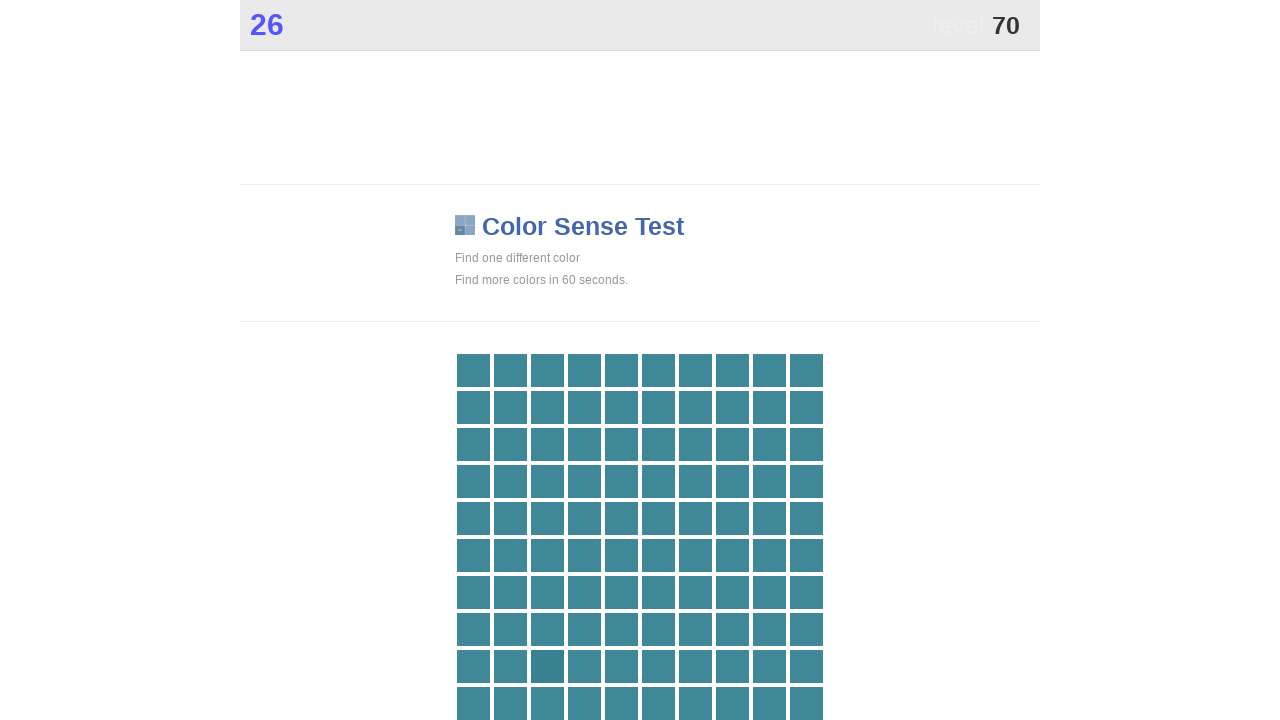

Clicked the unique color button (.main) at (547, 666) on .main
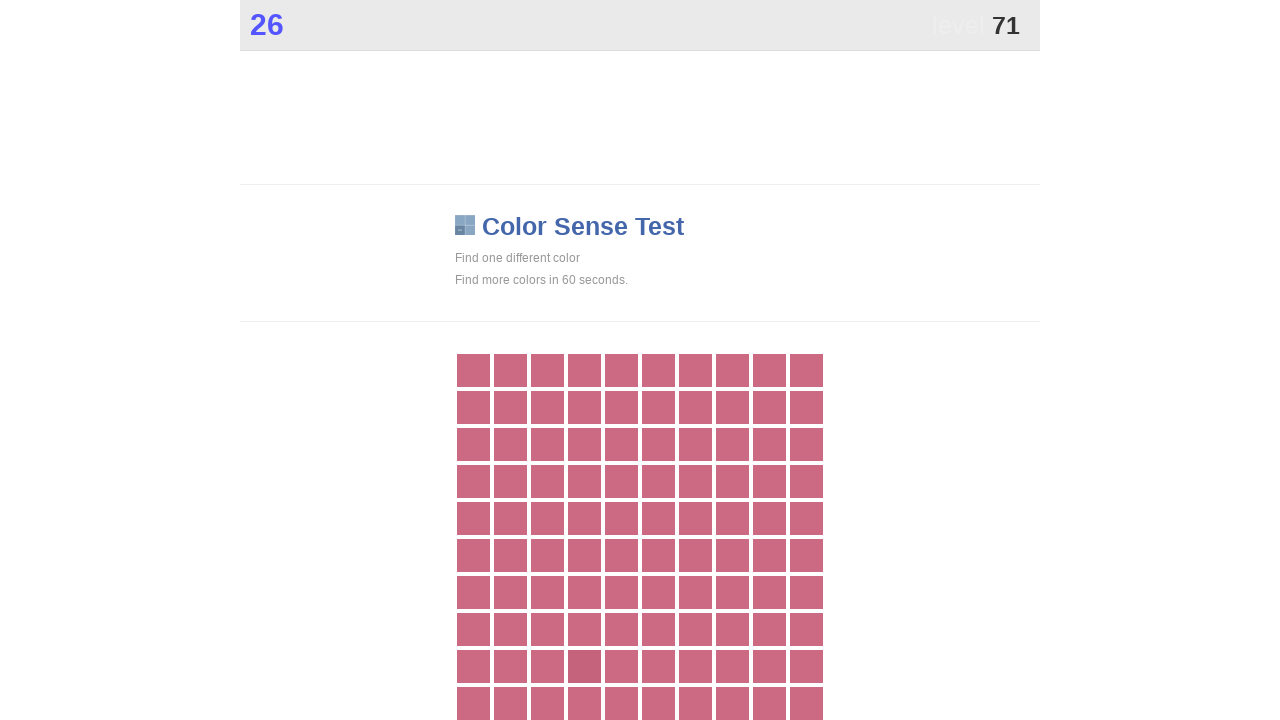

Clicked the unique color button (.main) at (584, 666) on .main
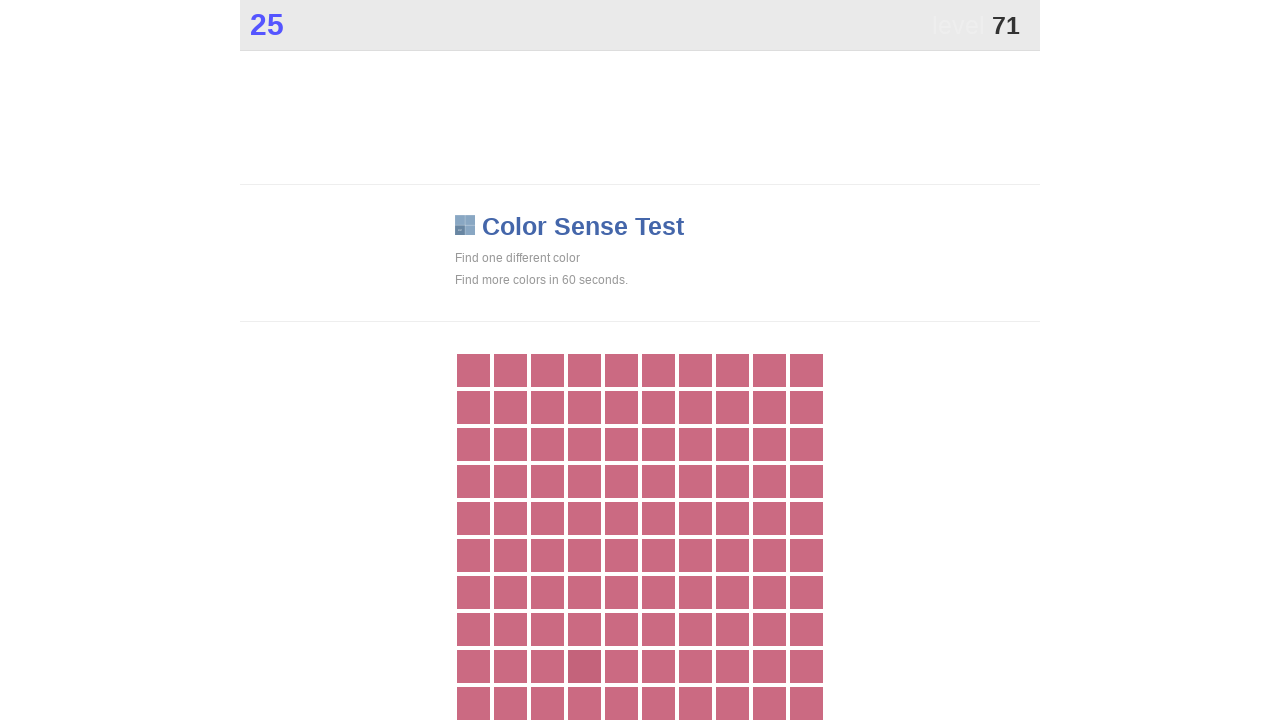

Clicked the unique color button (.main) at (584, 666) on .main
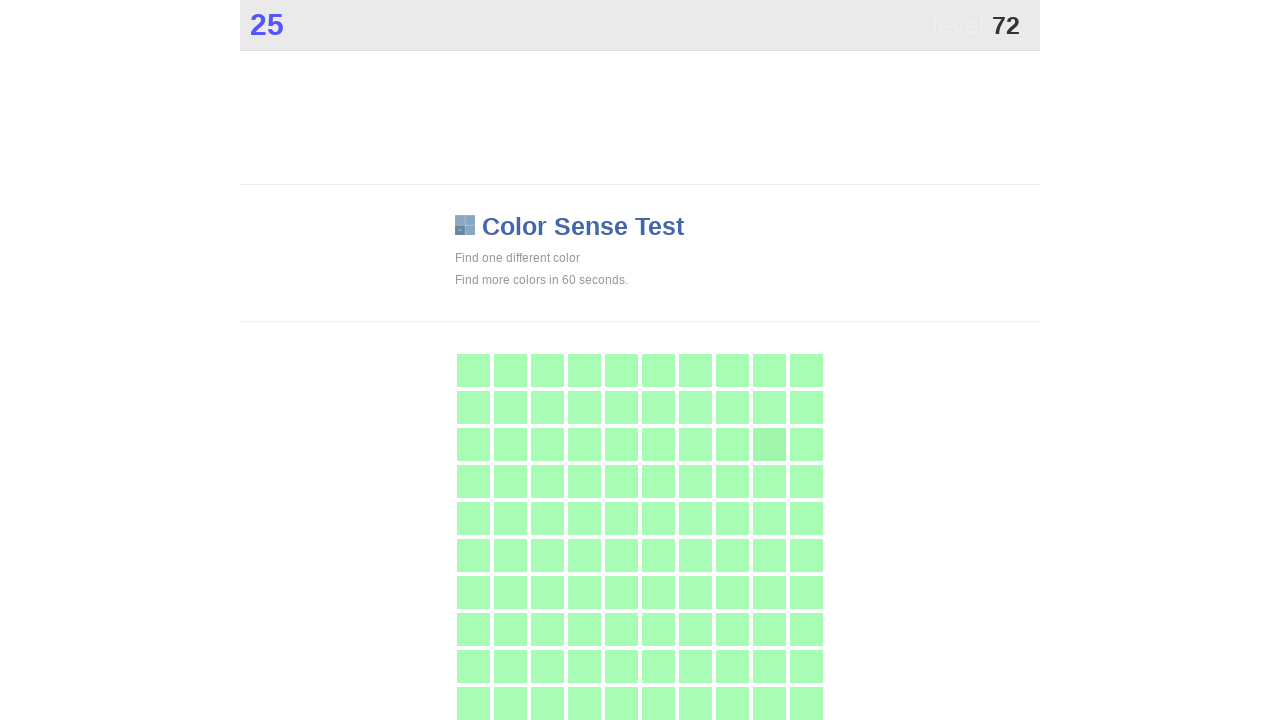

Clicked the unique color button (.main) at (769, 444) on .main
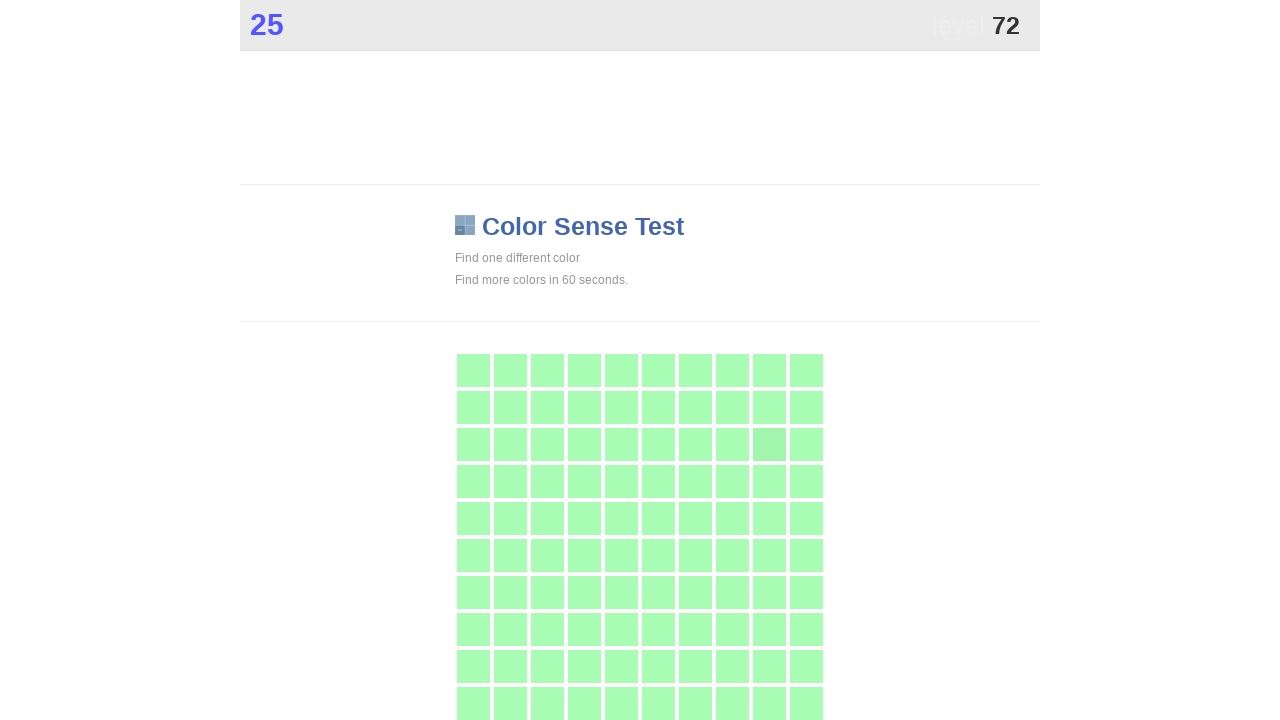

Clicked the unique color button (.main) at (769, 444) on .main
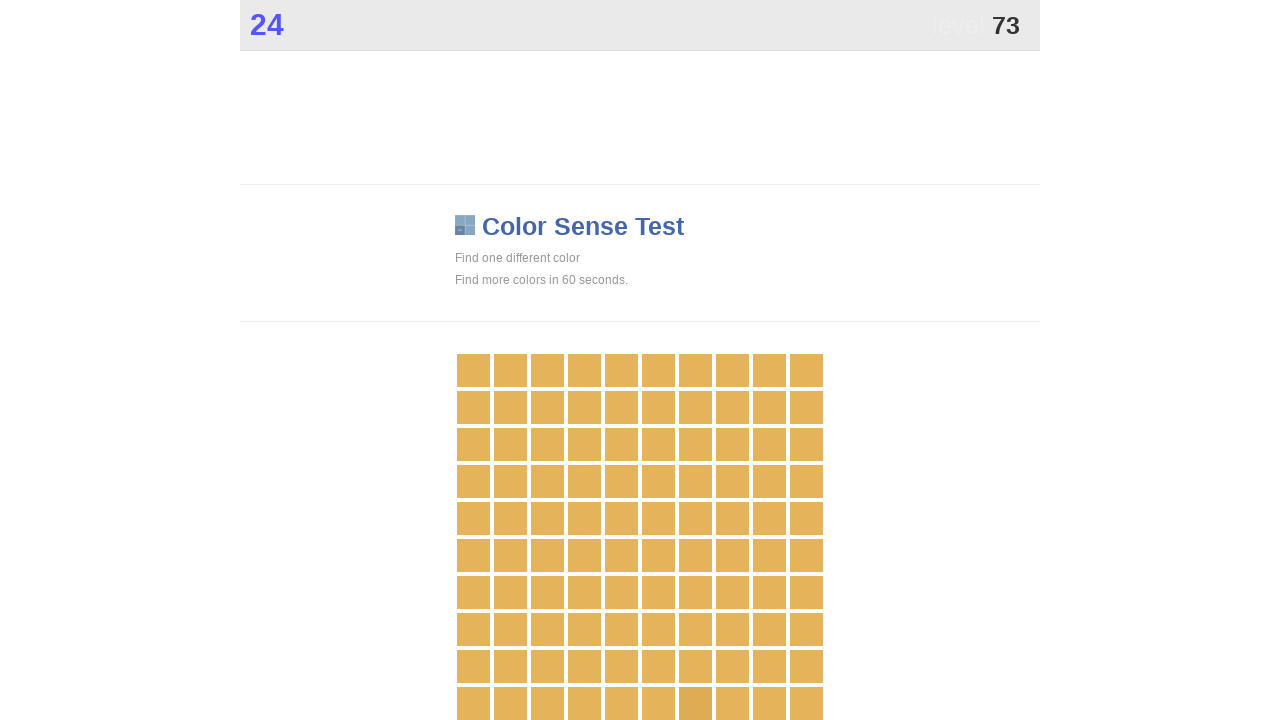

Clicked the unique color button (.main) at (695, 703) on .main
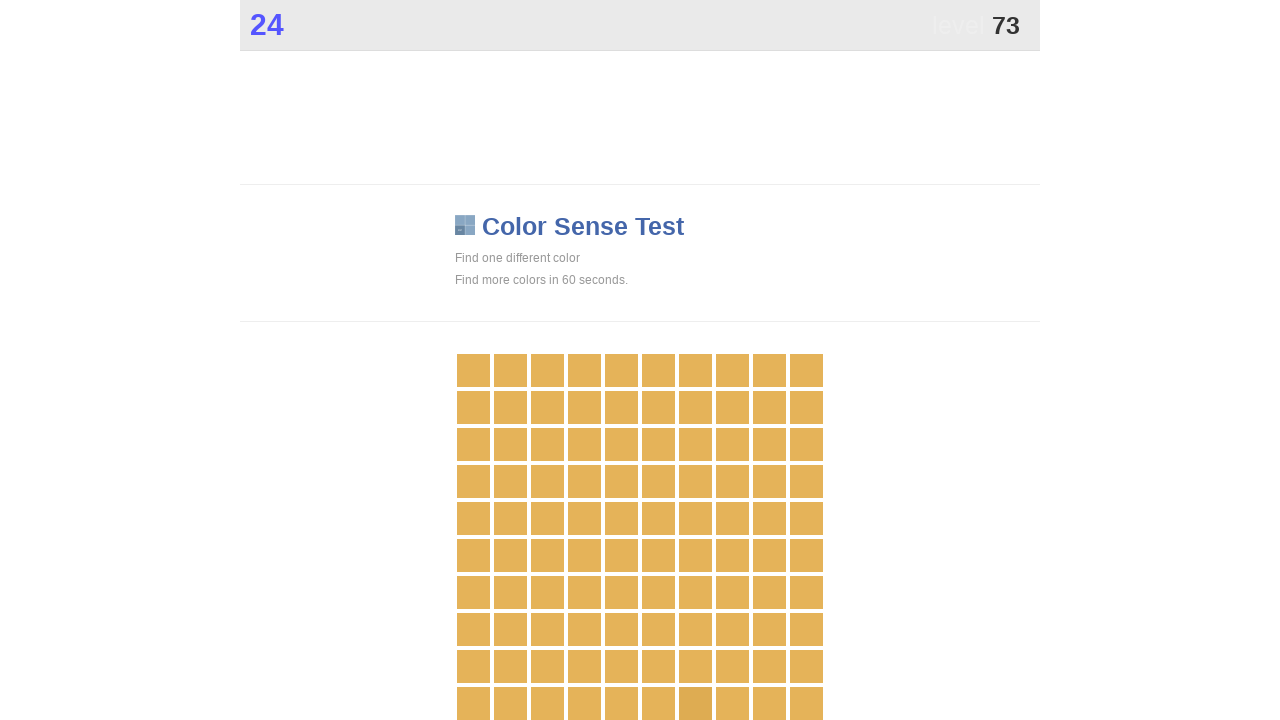

Clicked the unique color button (.main) at (695, 703) on .main
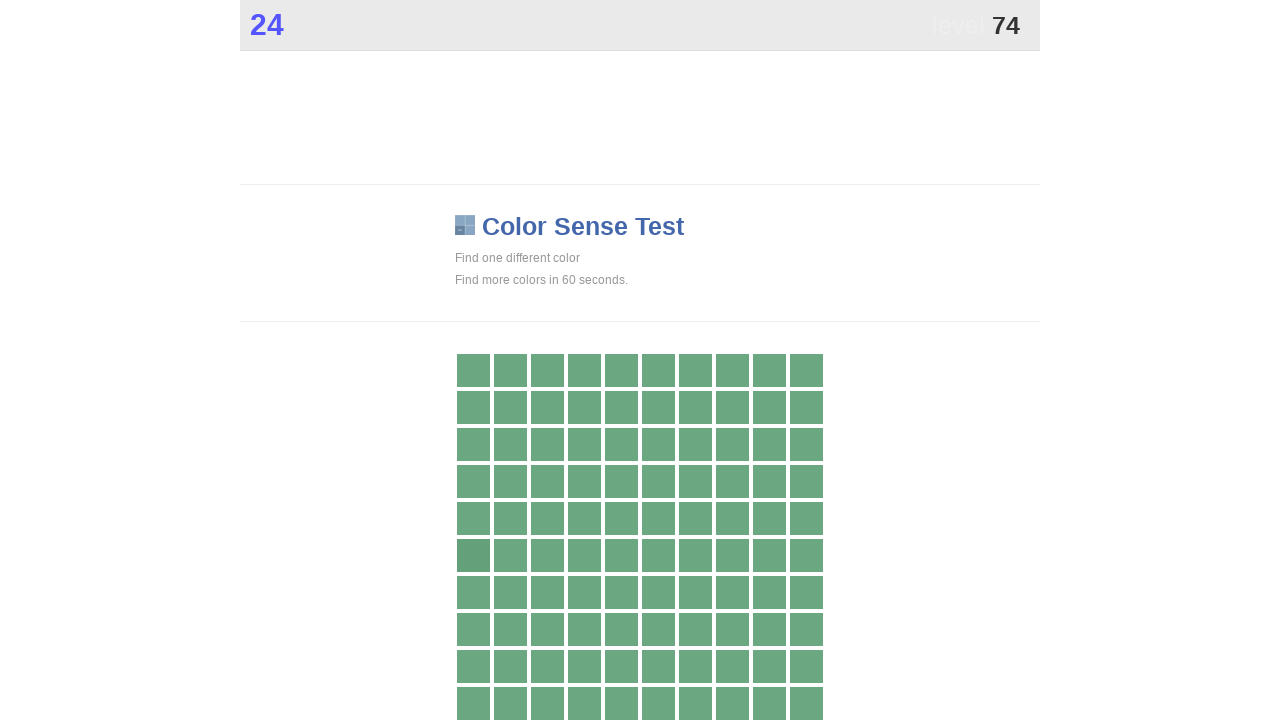

Clicked the unique color button (.main) at (473, 555) on .main
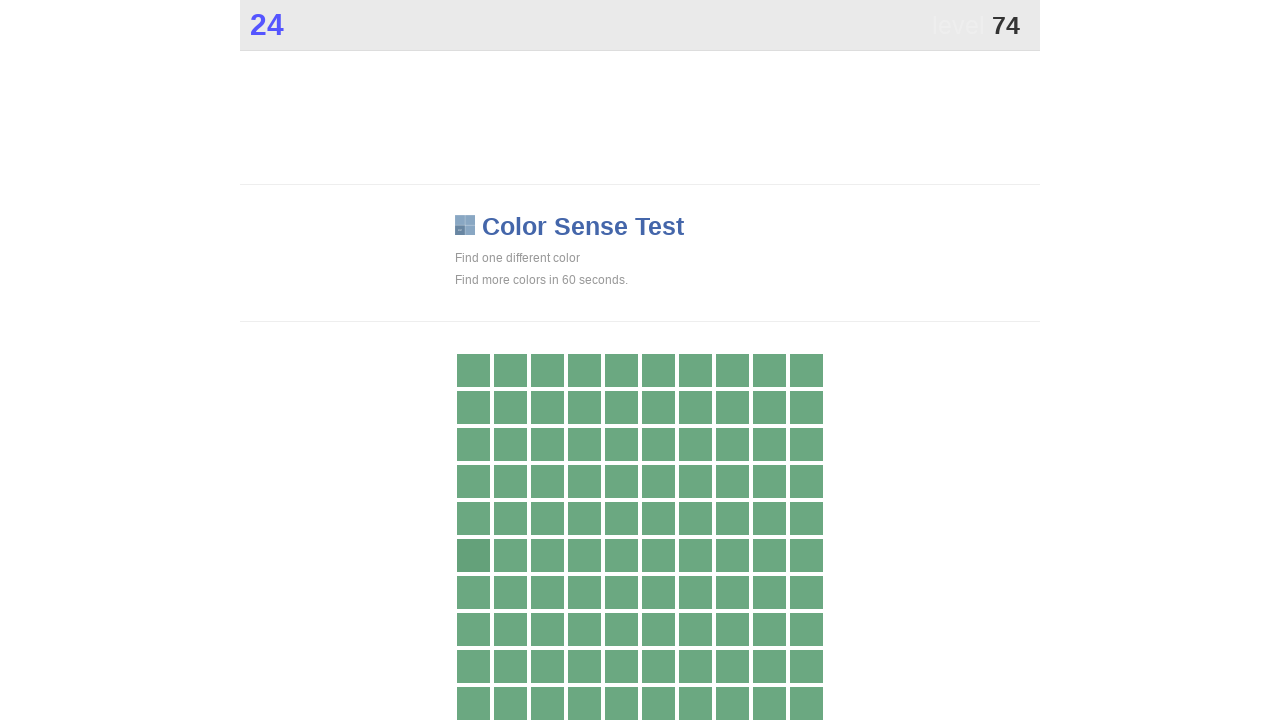

Clicked the unique color button (.main) at (473, 555) on .main
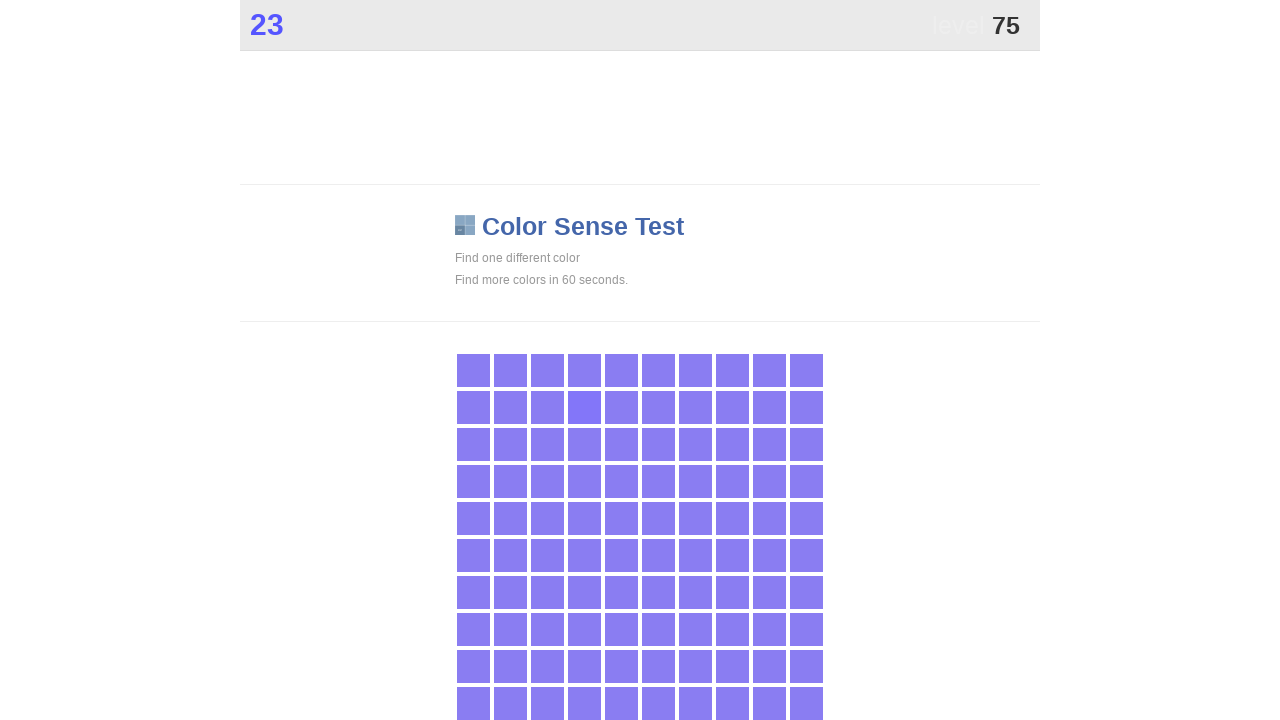

Clicked the unique color button (.main) at (584, 407) on .main
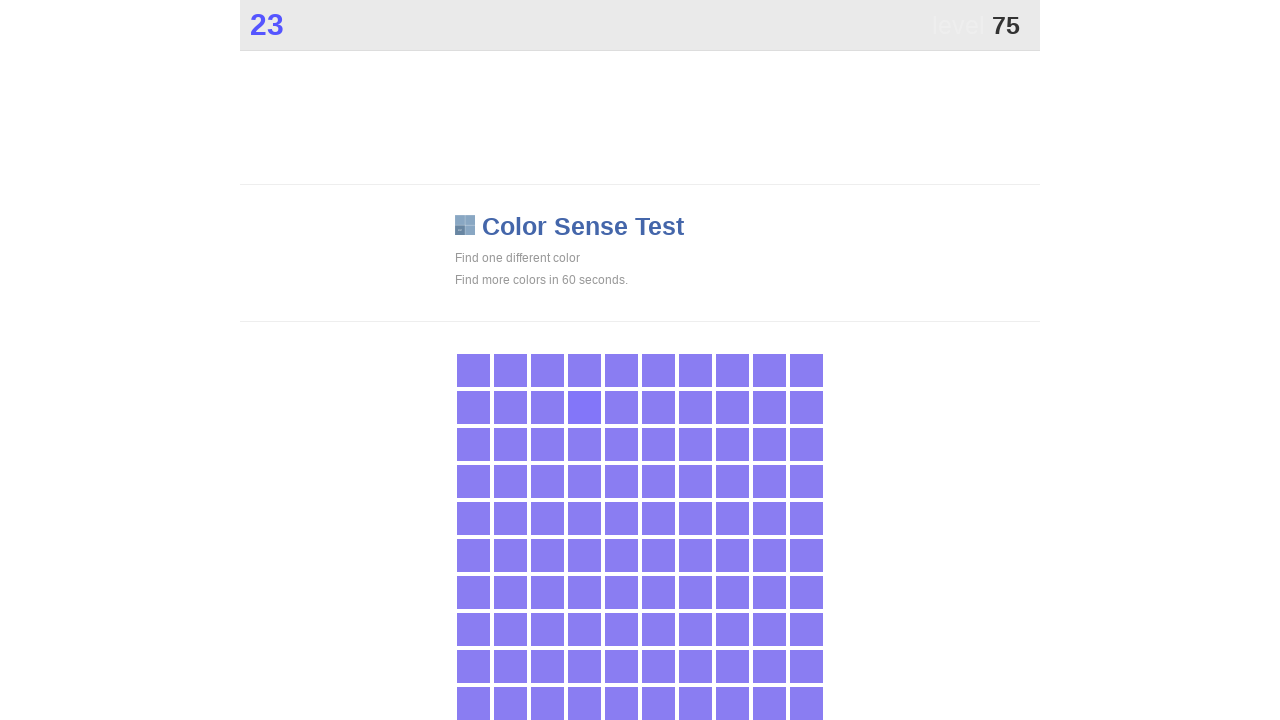

Clicked the unique color button (.main) at (584, 407) on .main
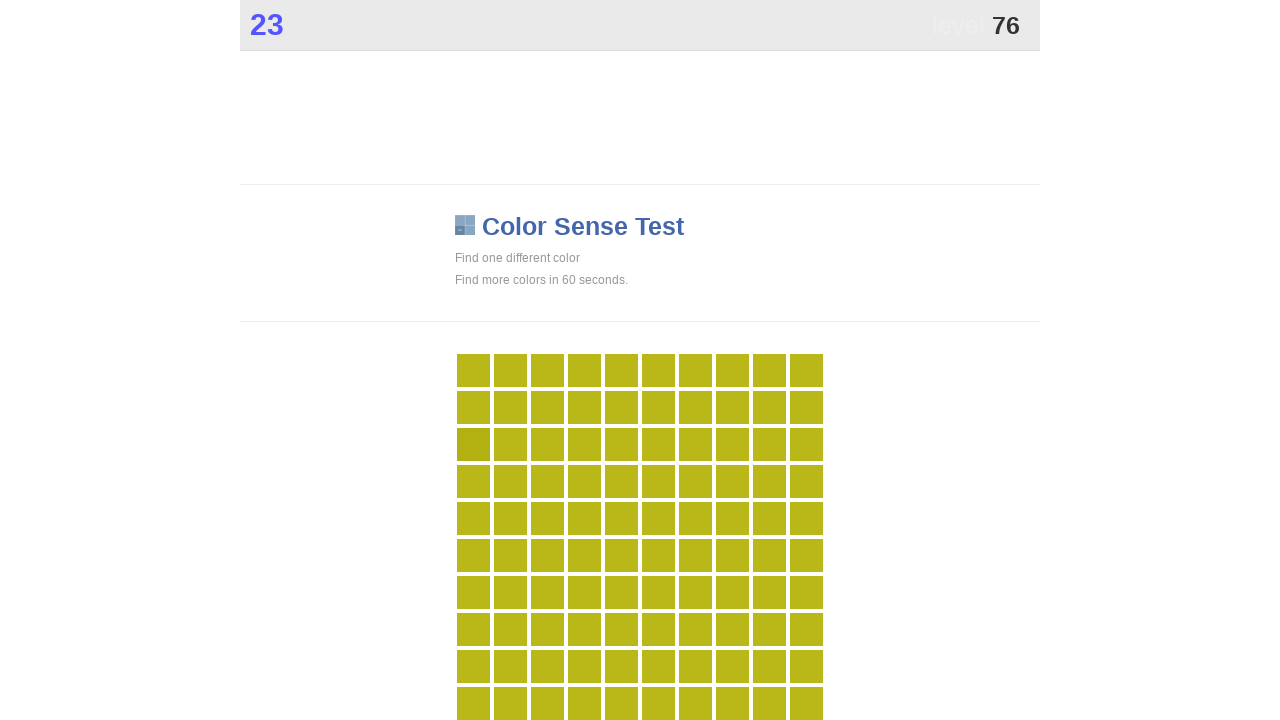

Clicked the unique color button (.main) at (473, 444) on .main
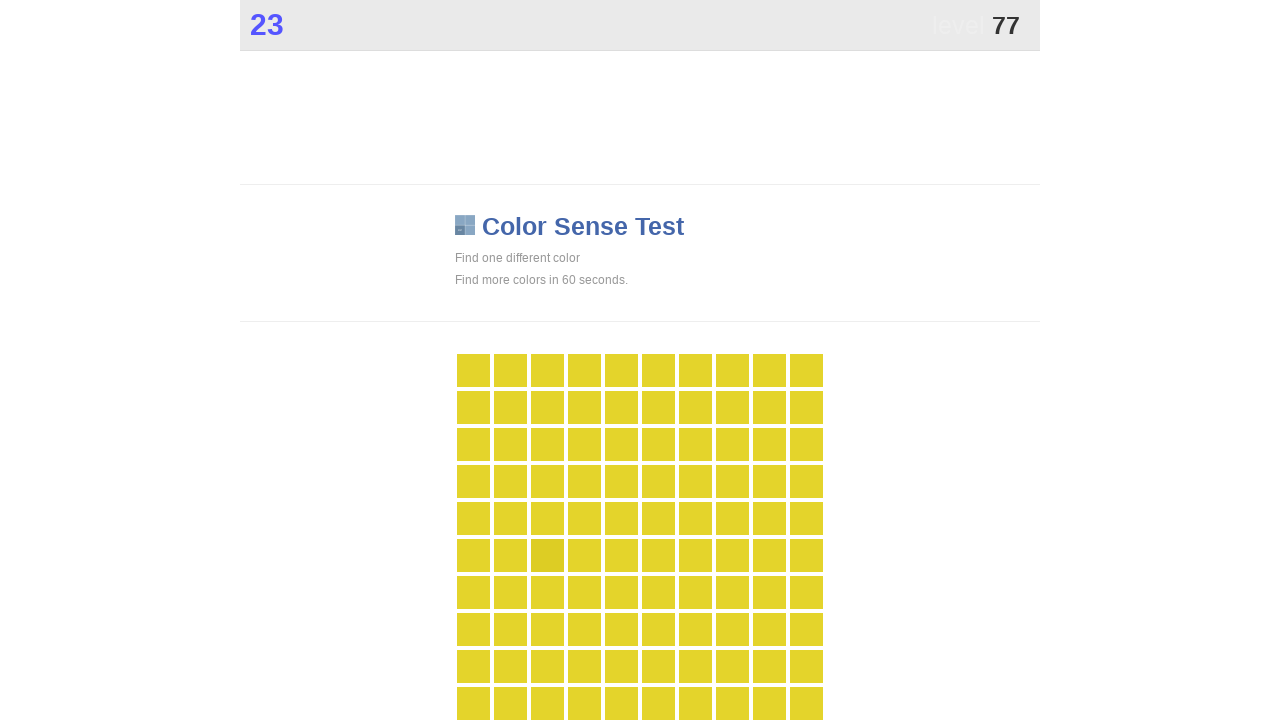

Clicked the unique color button (.main) at (547, 555) on .main
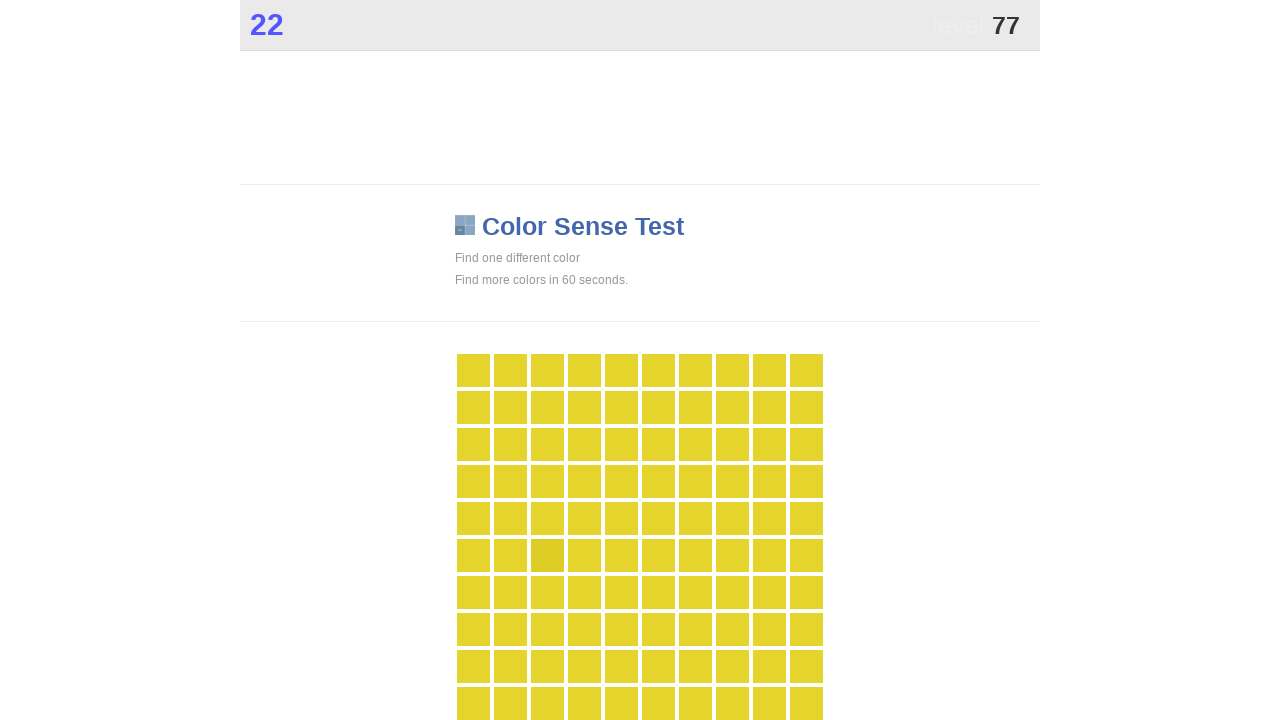

Clicked the unique color button (.main) at (547, 555) on .main
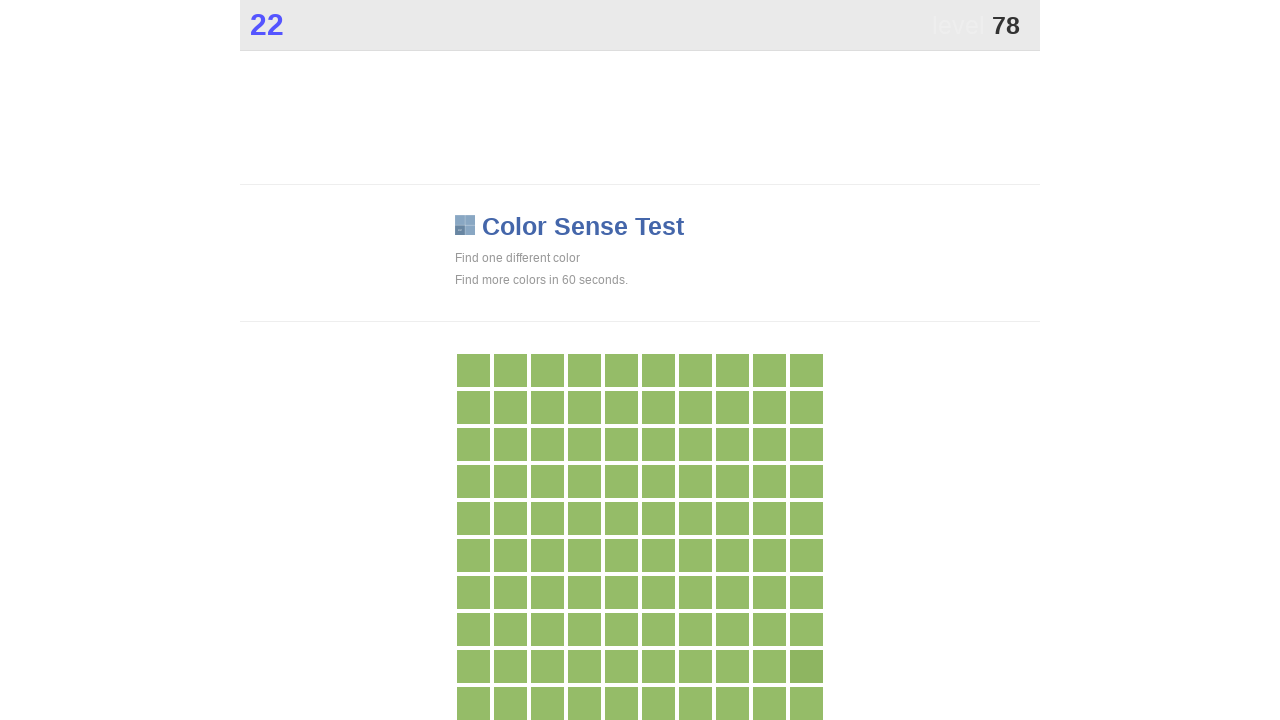

Clicked the unique color button (.main) at (806, 666) on .main
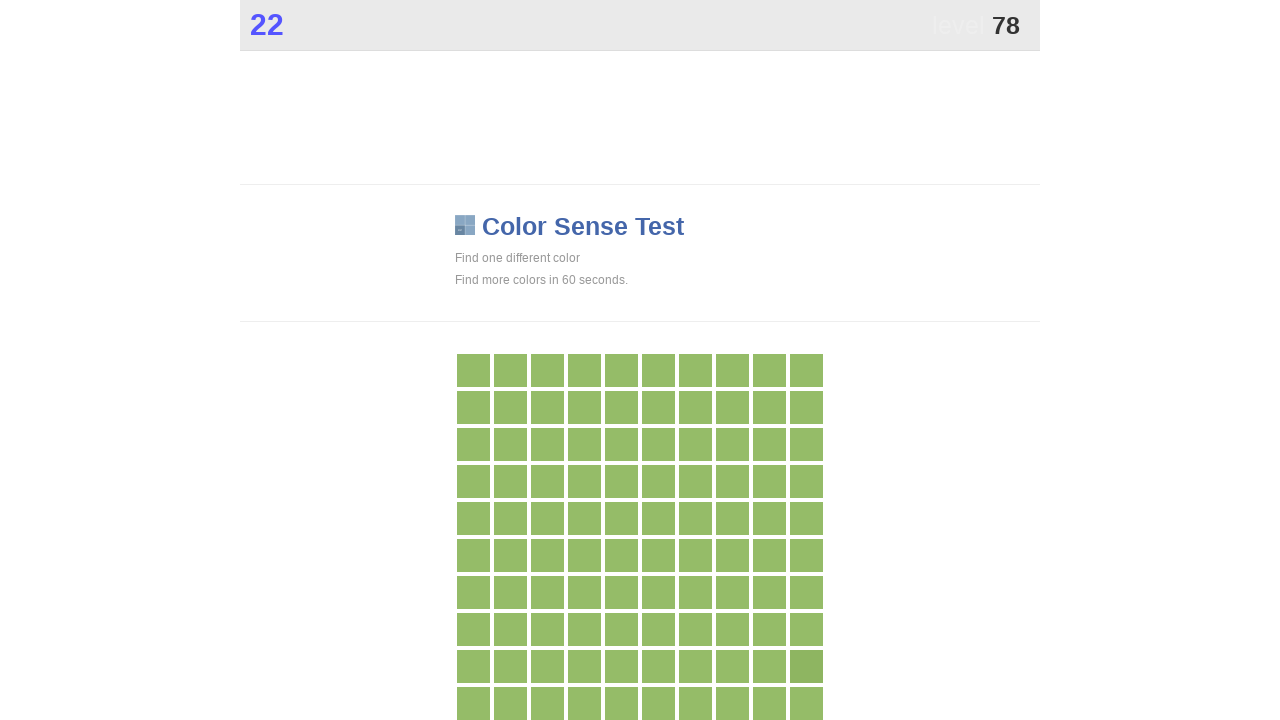

Clicked the unique color button (.main) at (806, 666) on .main
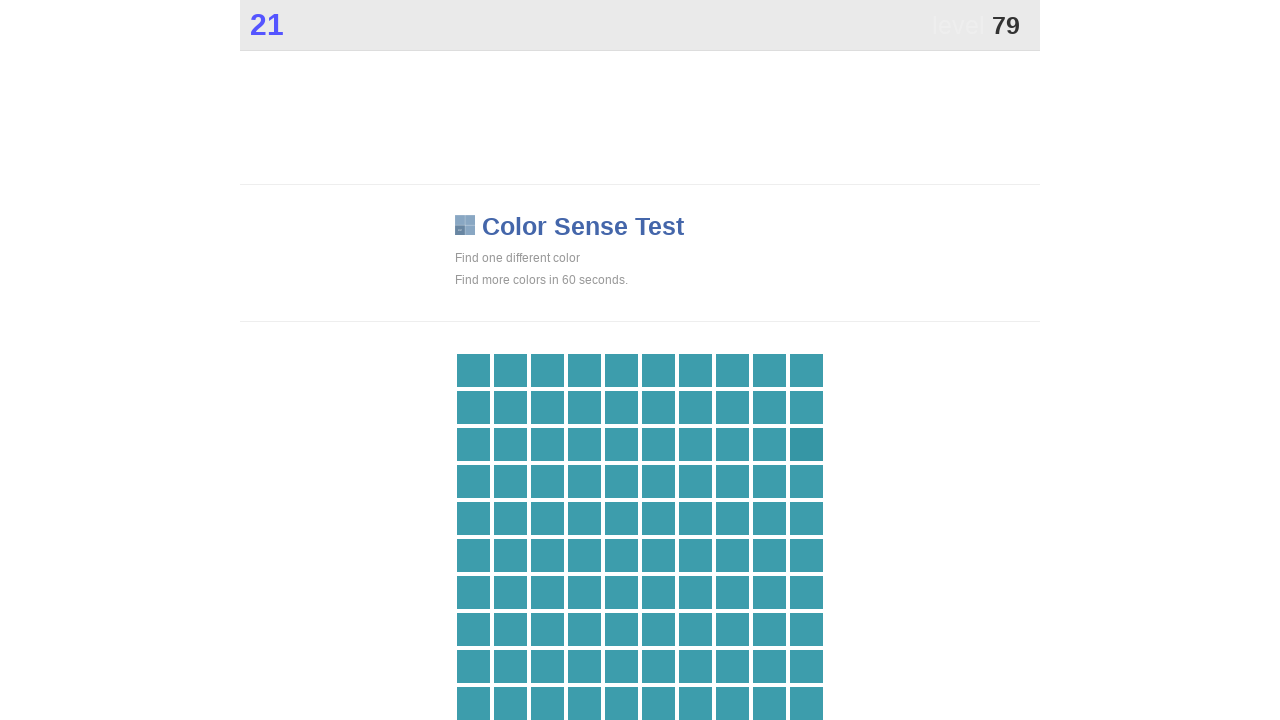

Clicked the unique color button (.main) at (806, 444) on .main
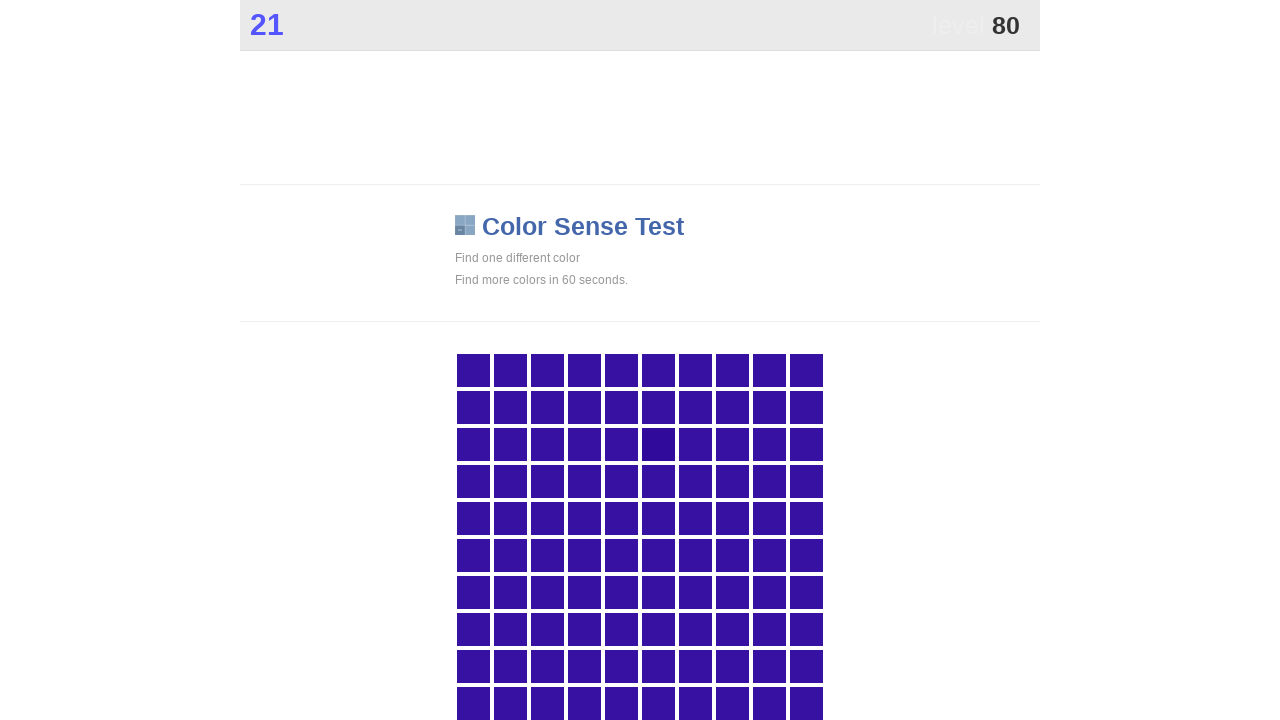

Clicked the unique color button (.main) at (658, 444) on .main
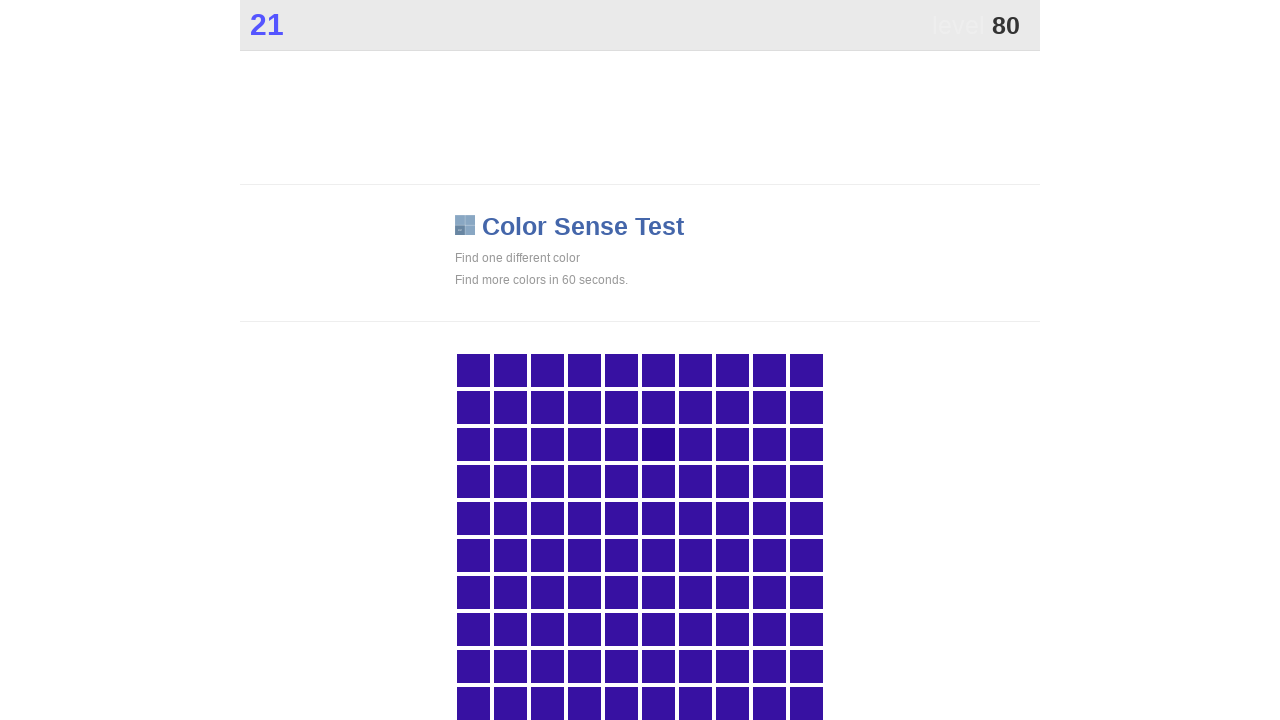

Clicked the unique color button (.main) at (658, 444) on .main
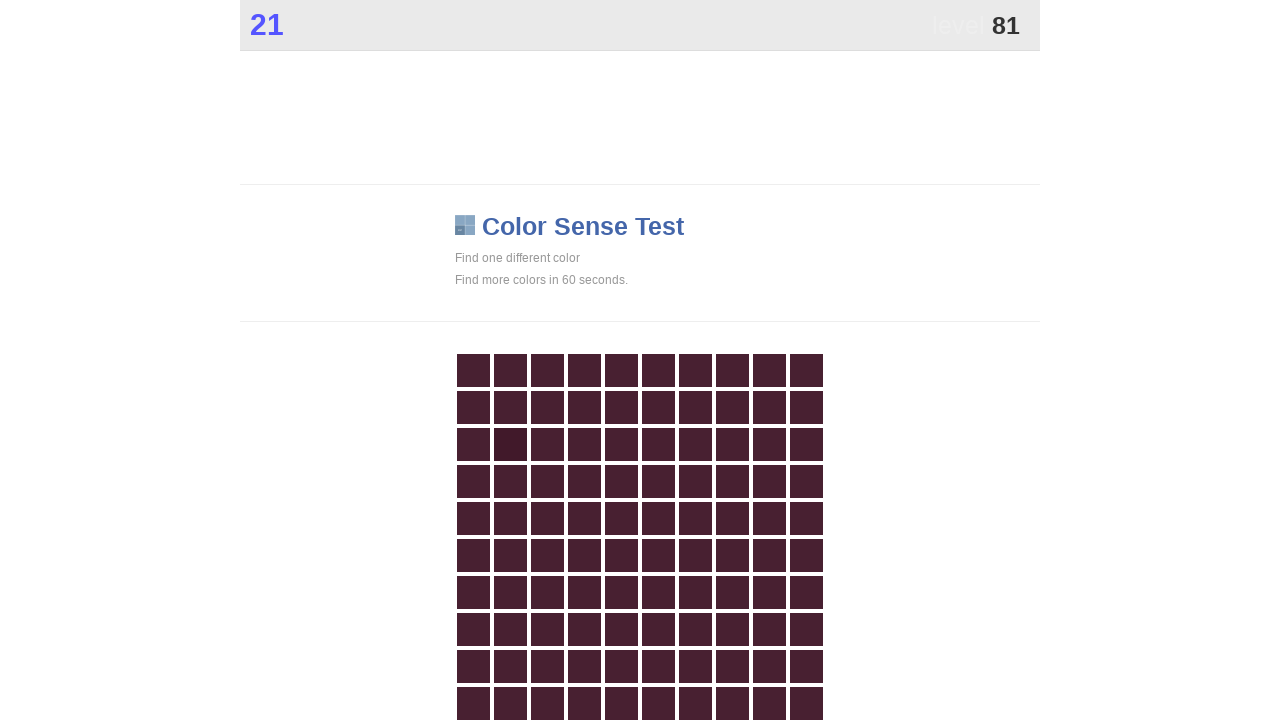

Clicked the unique color button (.main) at (510, 444) on .main
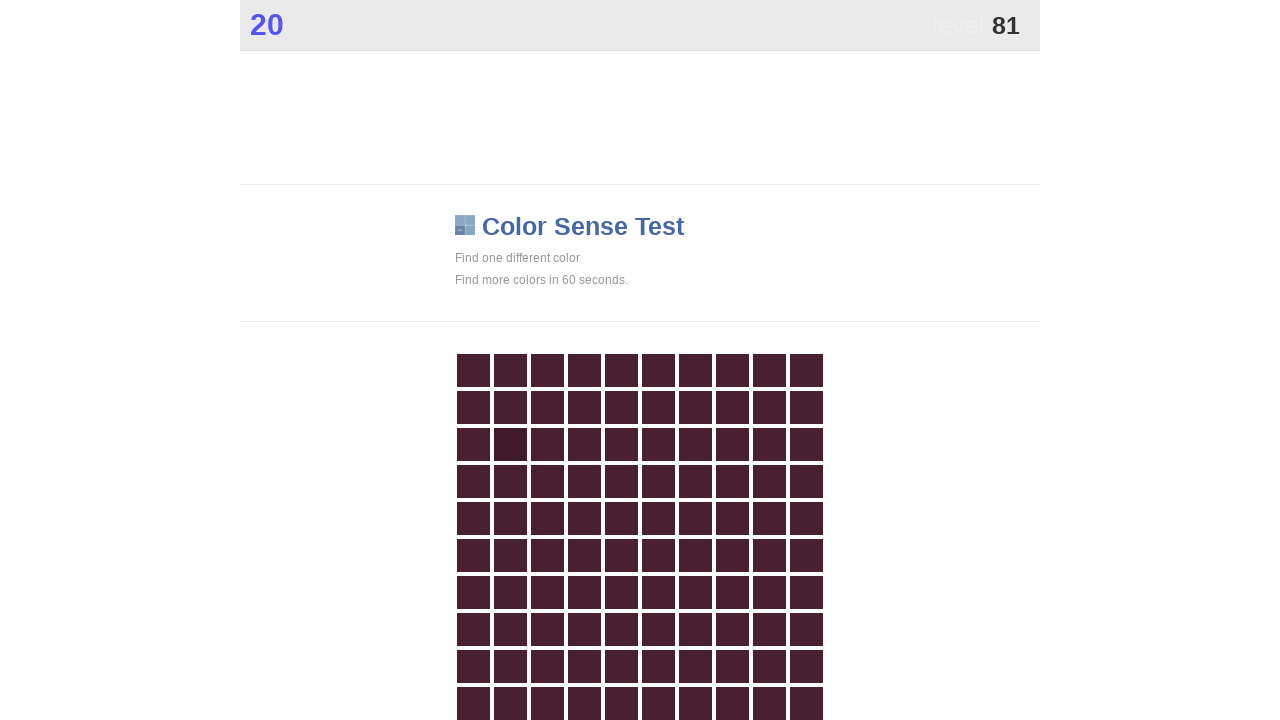

Clicked the unique color button (.main) at (510, 444) on .main
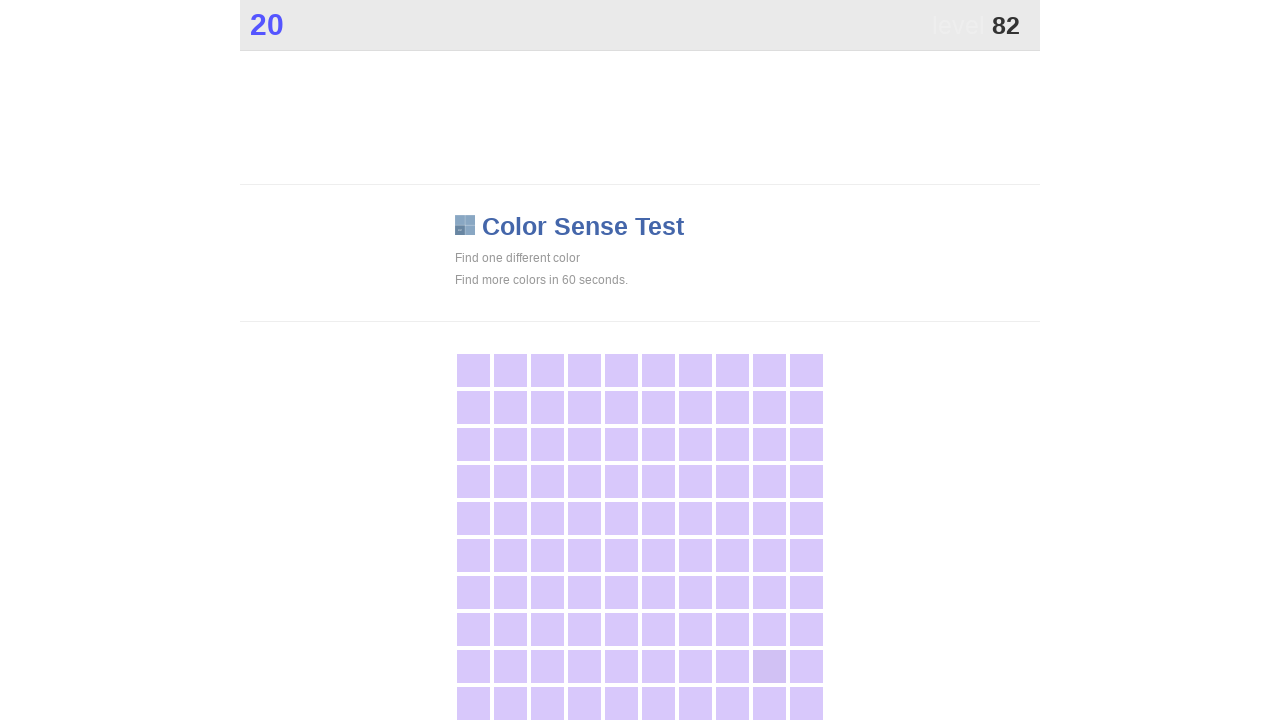

Clicked the unique color button (.main) at (769, 666) on .main
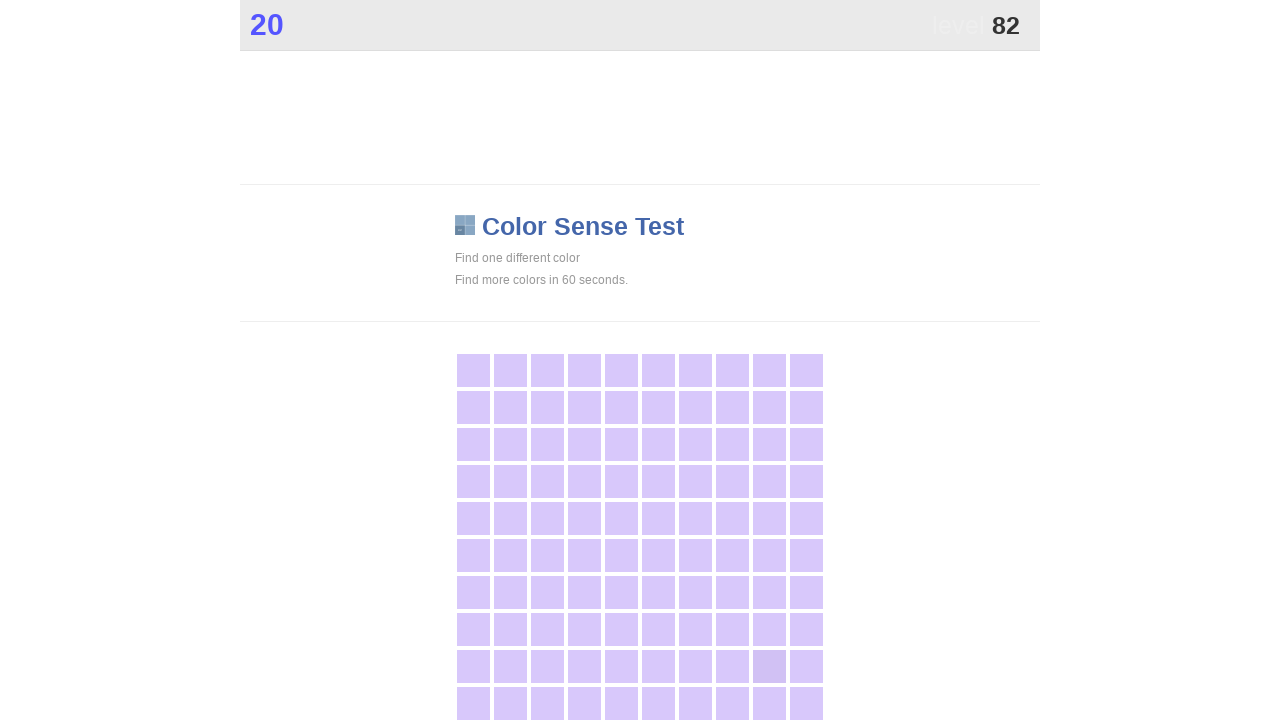

Clicked the unique color button (.main) at (769, 666) on .main
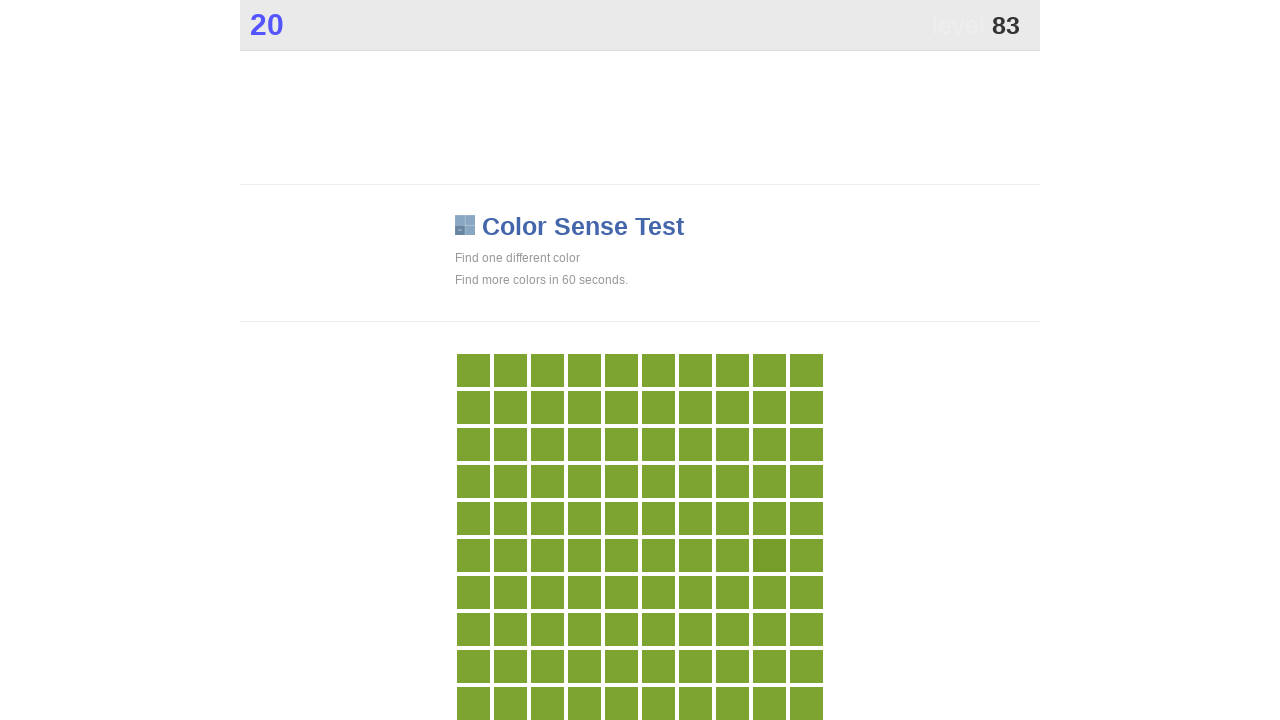

Clicked the unique color button (.main) at (769, 555) on .main
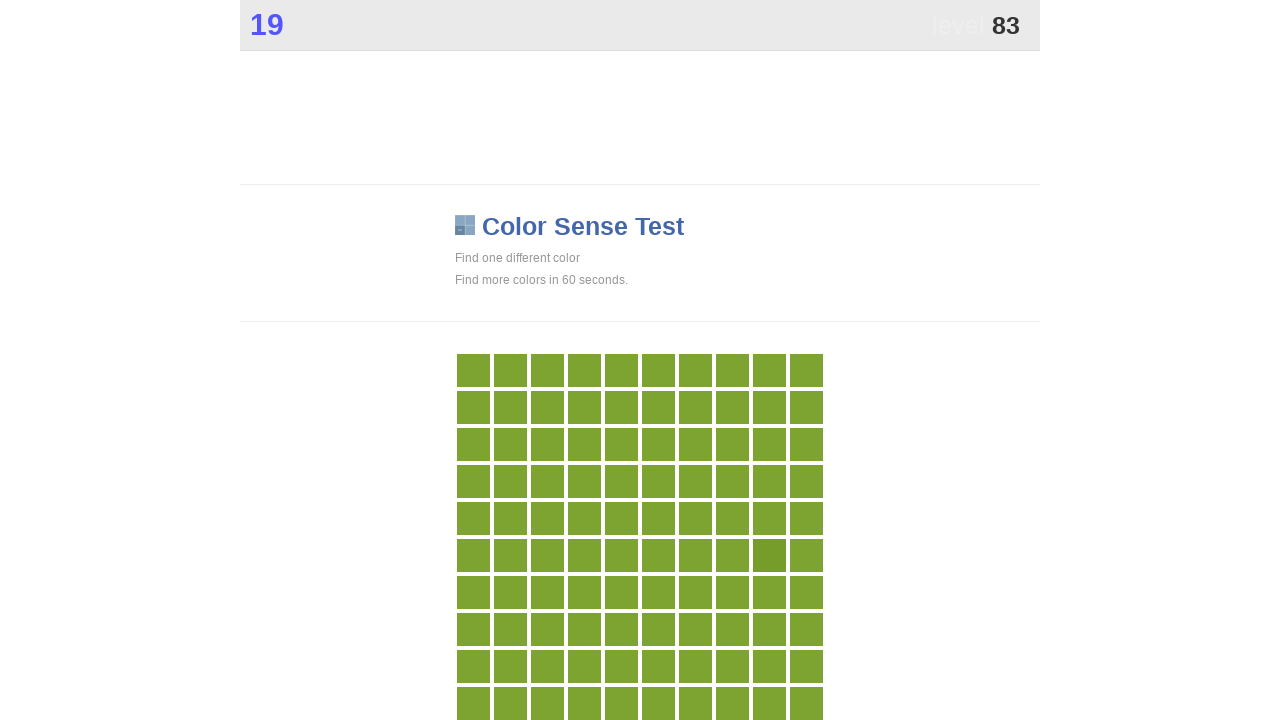

Clicked the unique color button (.main) at (769, 555) on .main
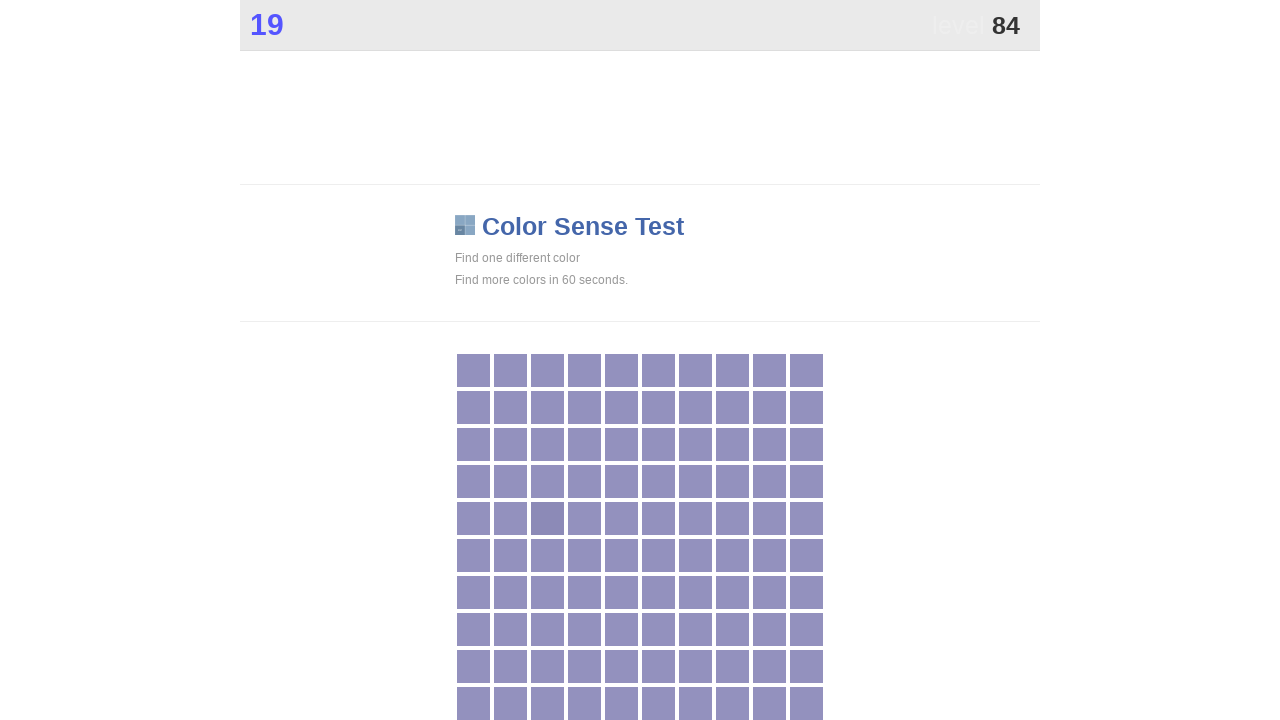

Clicked the unique color button (.main) at (547, 518) on .main
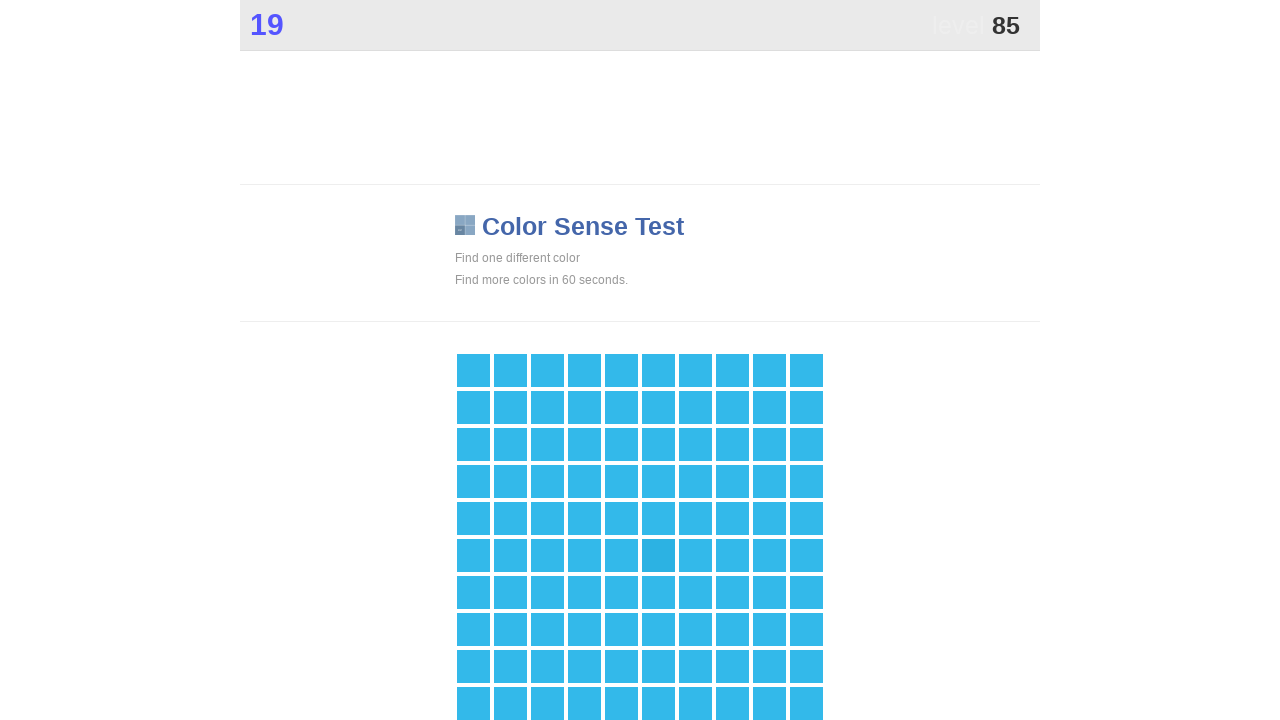

Clicked the unique color button (.main) at (658, 555) on .main
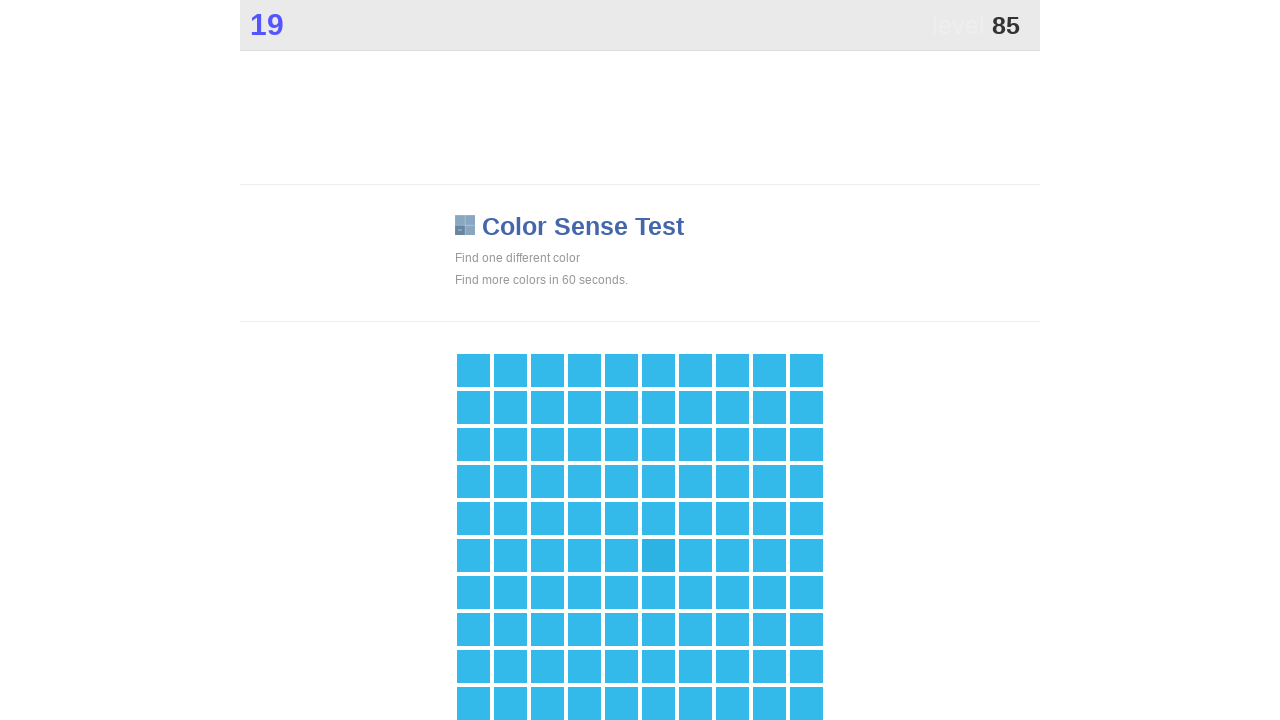

Clicked the unique color button (.main) at (658, 555) on .main
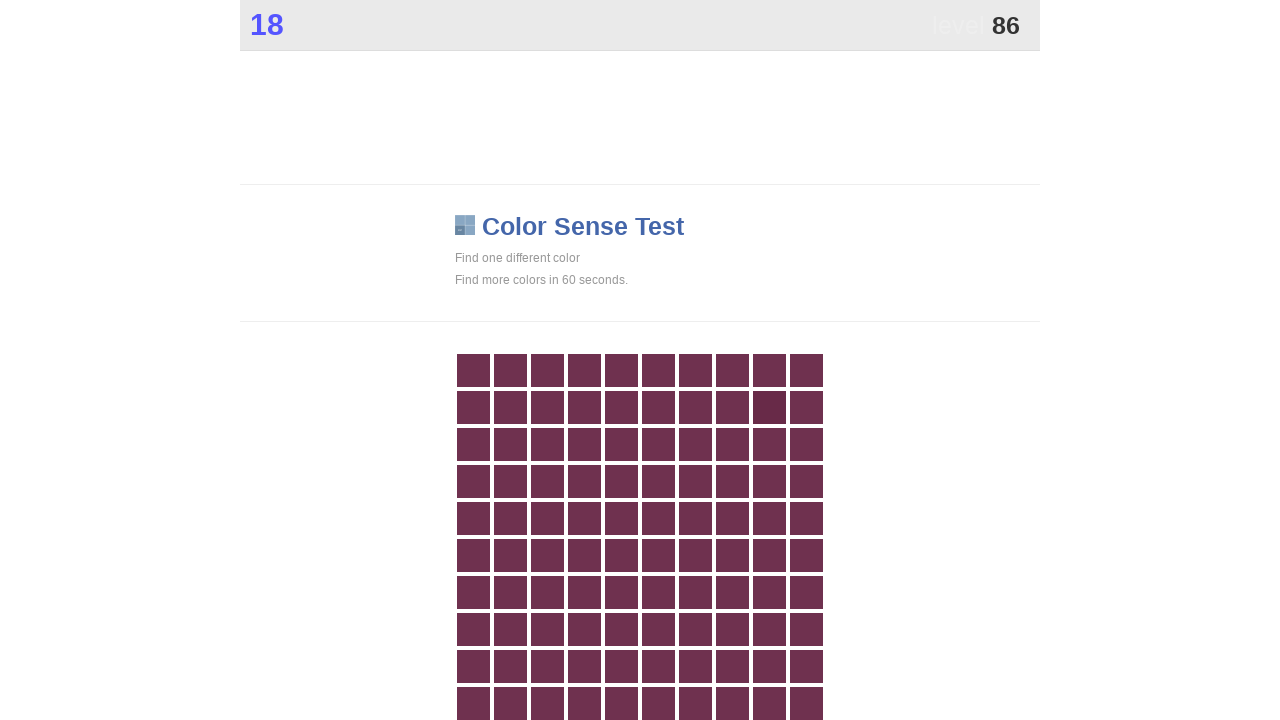

Clicked the unique color button (.main) at (769, 407) on .main
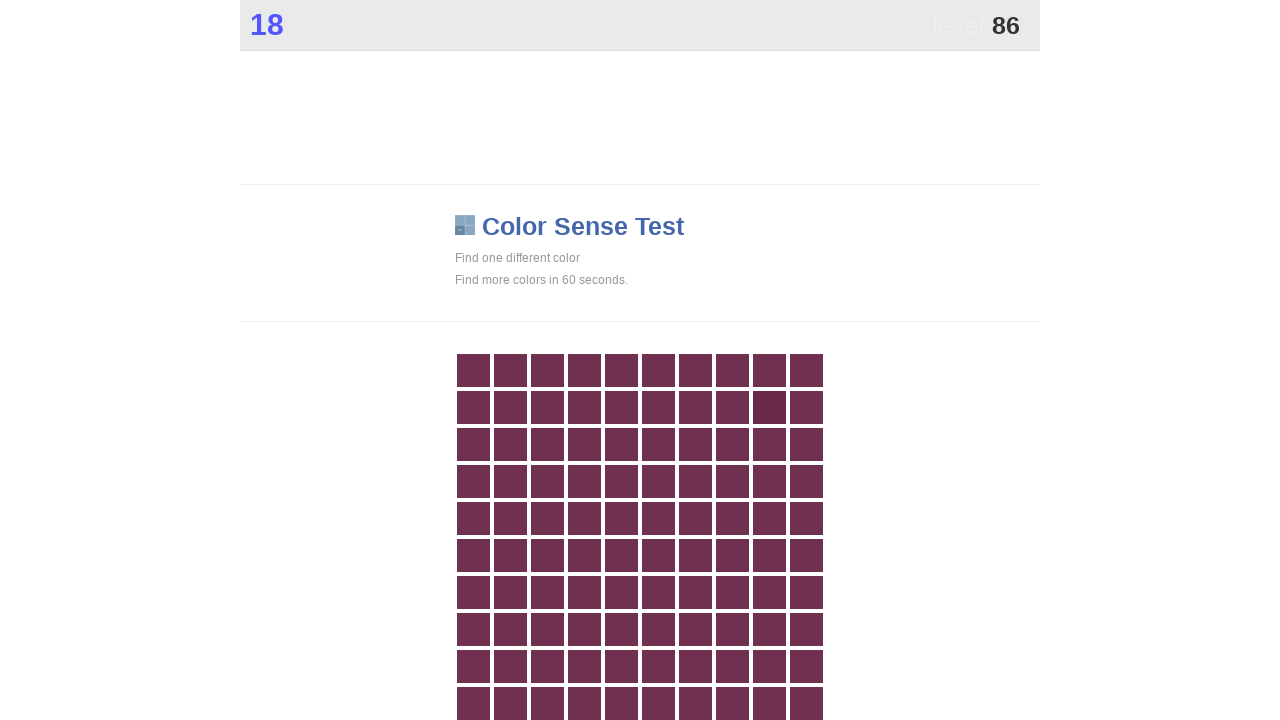

Clicked the unique color button (.main) at (769, 407) on .main
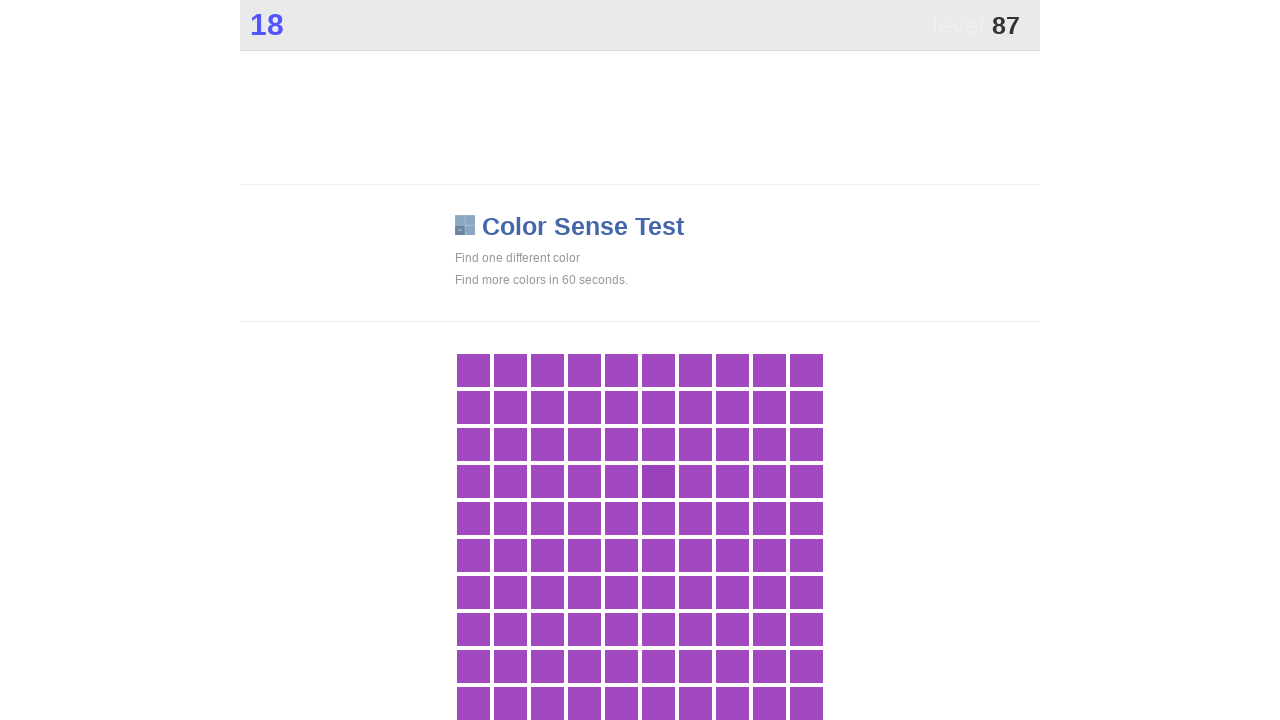

Clicked the unique color button (.main) at (658, 481) on .main
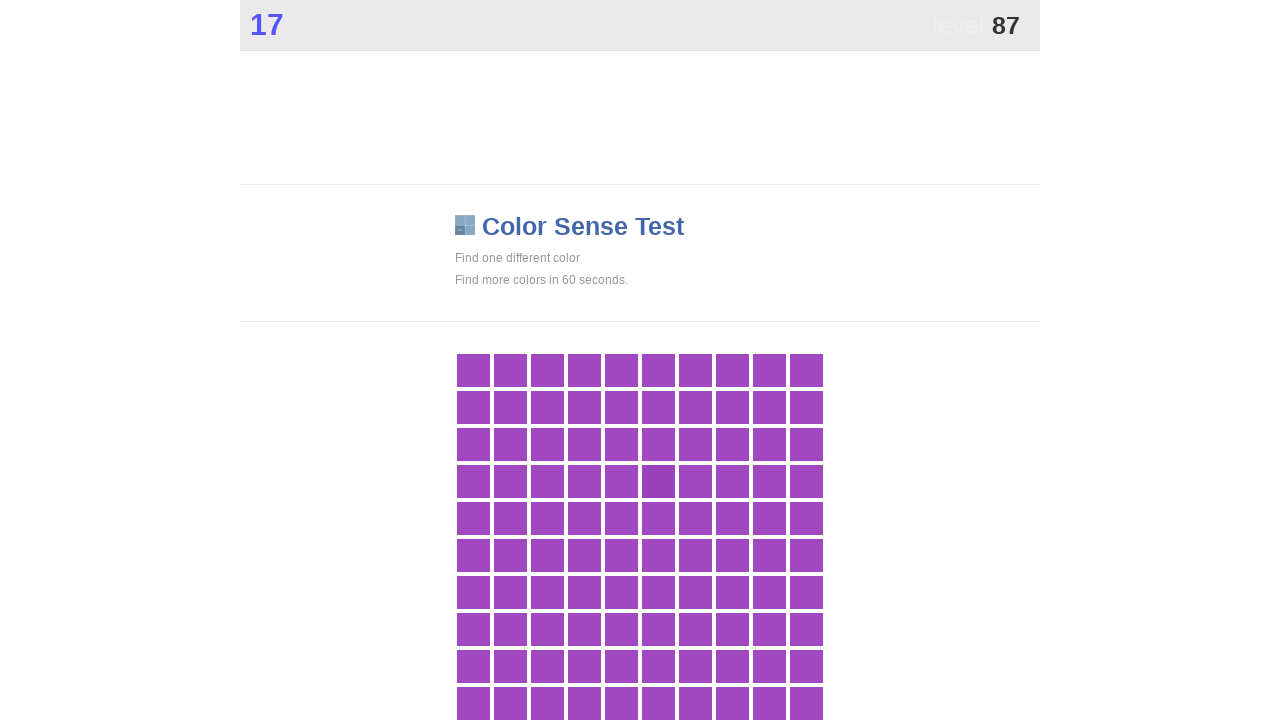

Clicked the unique color button (.main) at (658, 481) on .main
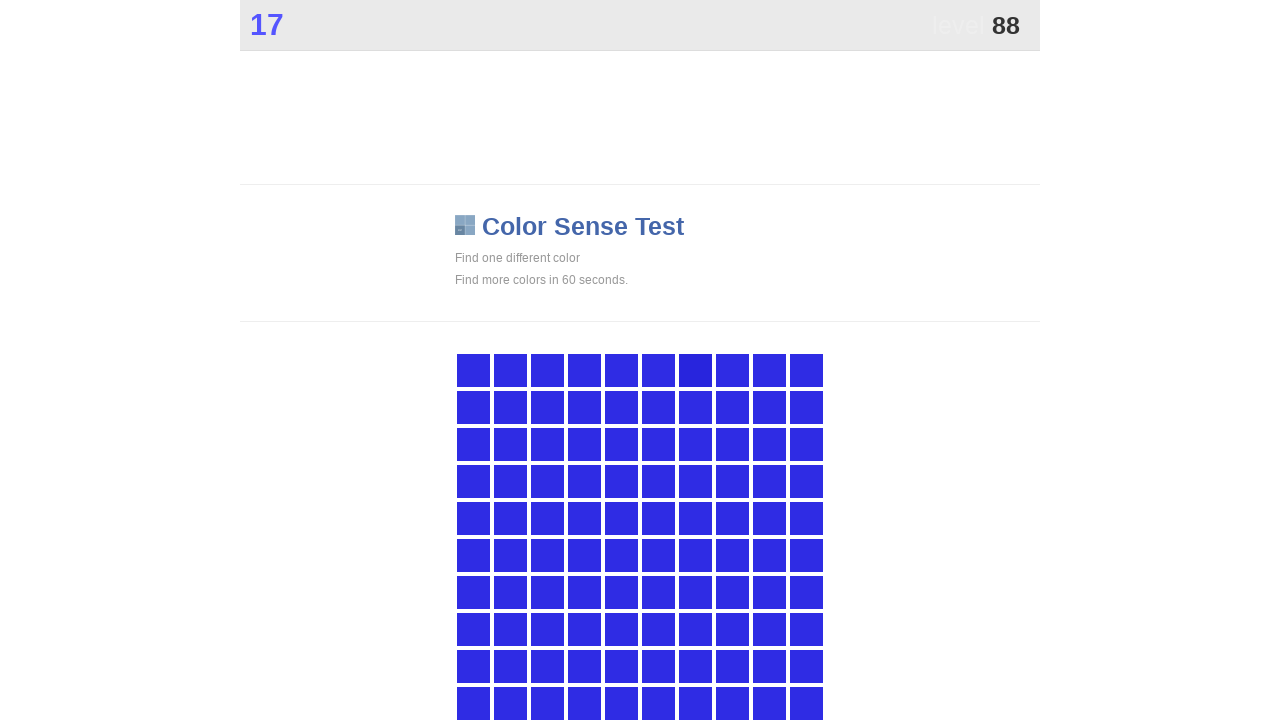

Clicked the unique color button (.main) at (695, 370) on .main
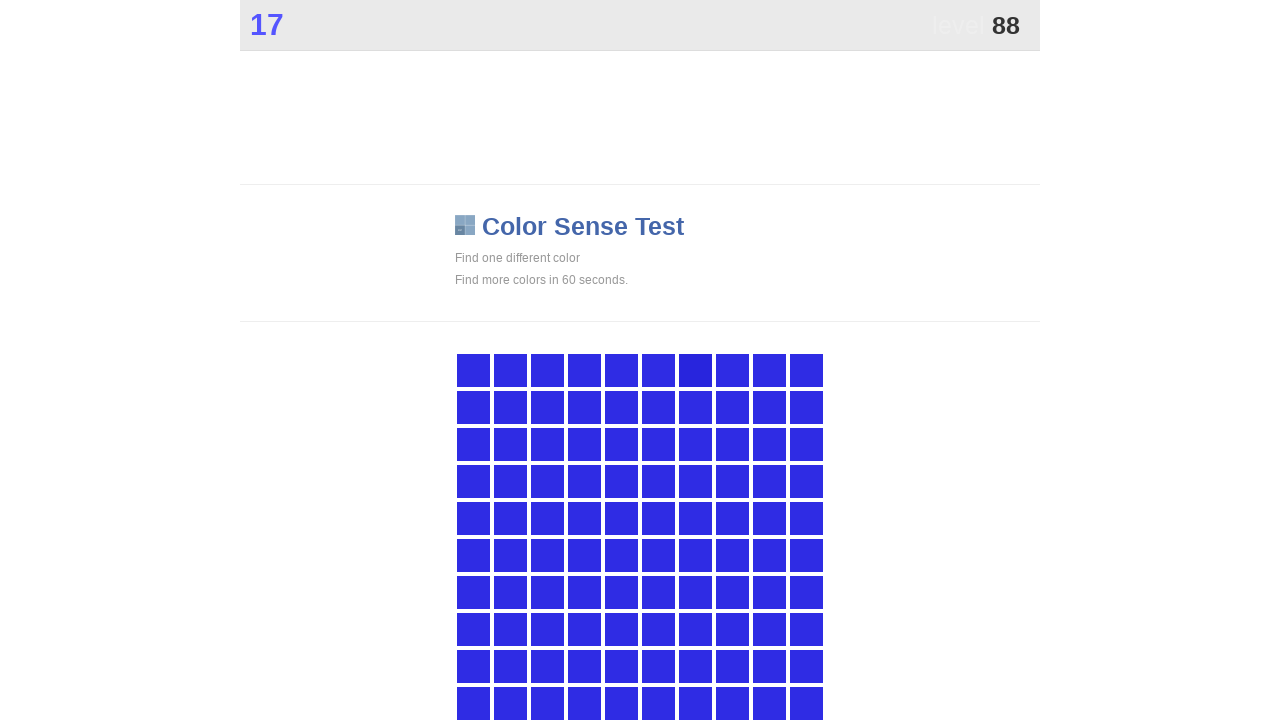

Clicked the unique color button (.main) at (695, 370) on .main
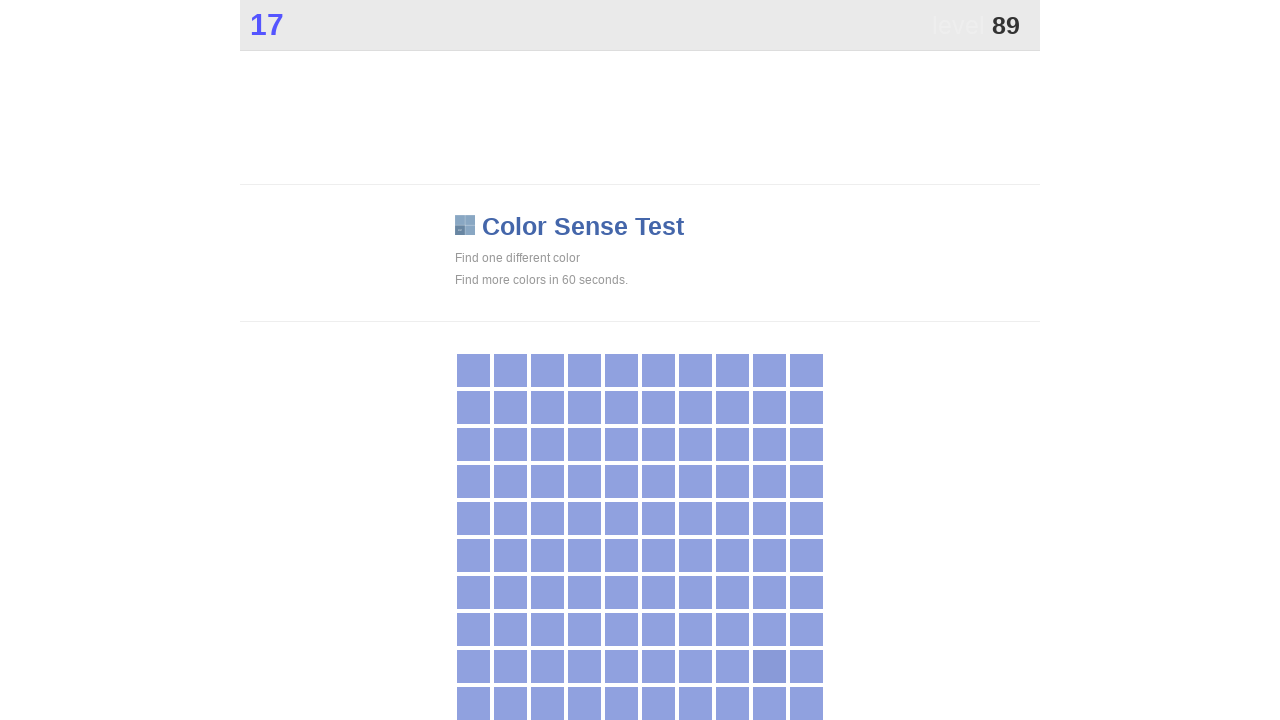

Clicked the unique color button (.main) at (769, 666) on .main
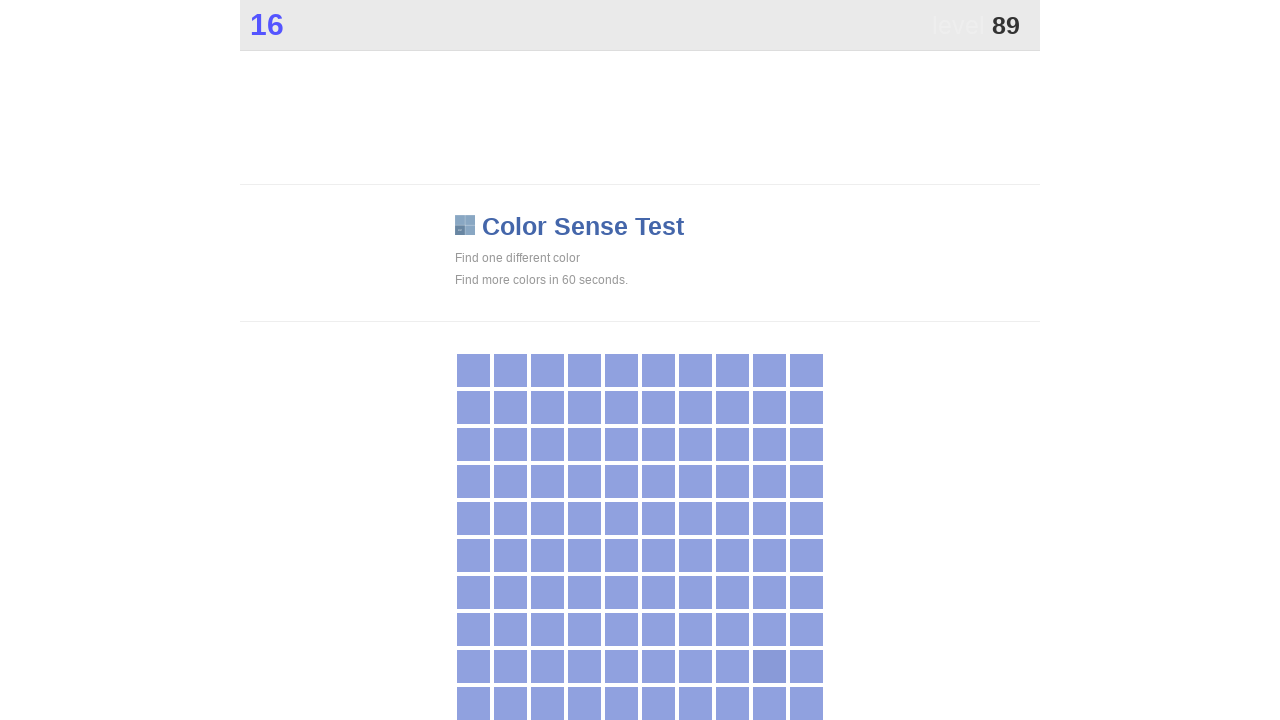

Clicked the unique color button (.main) at (769, 666) on .main
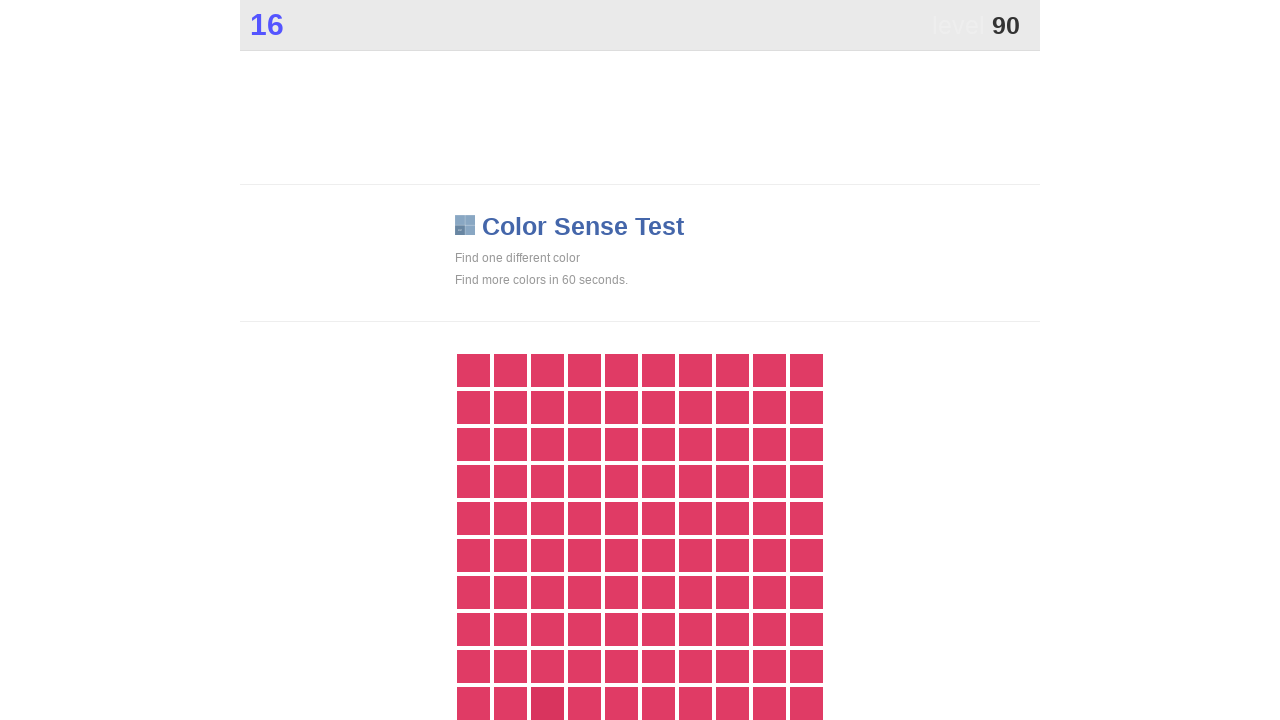

Clicked the unique color button (.main) at (547, 703) on .main
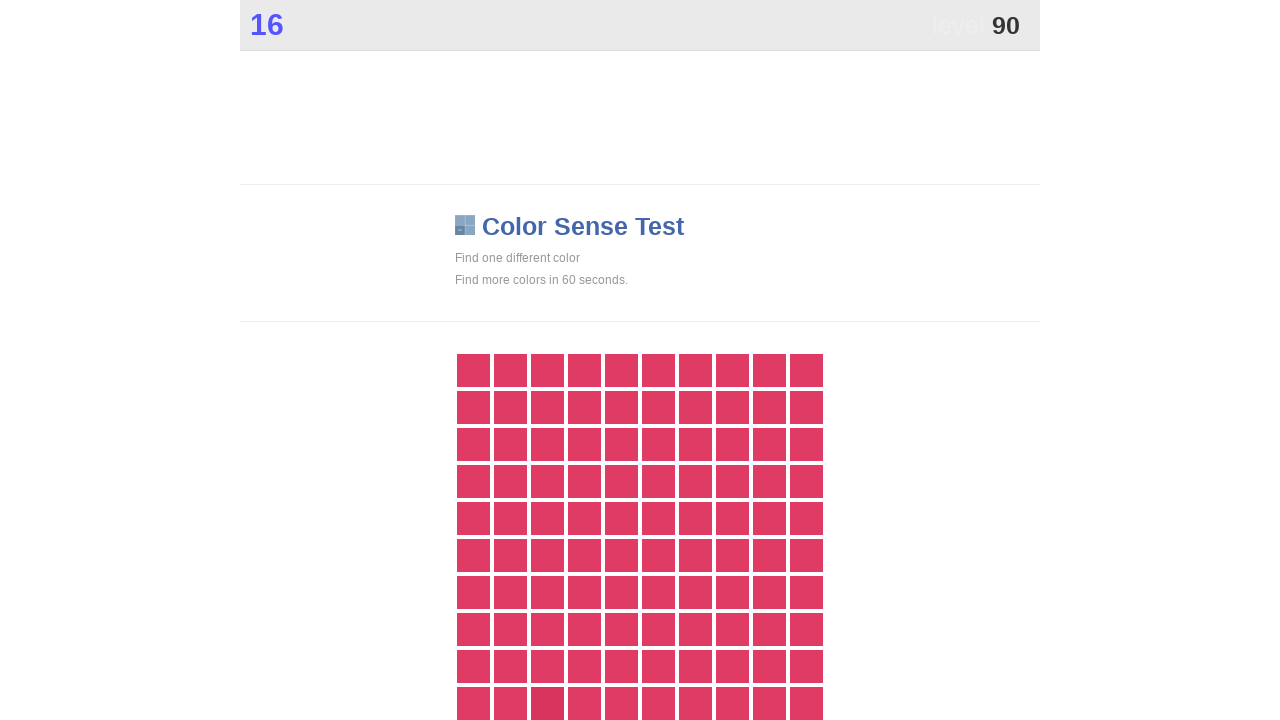

Clicked the unique color button (.main) at (547, 703) on .main
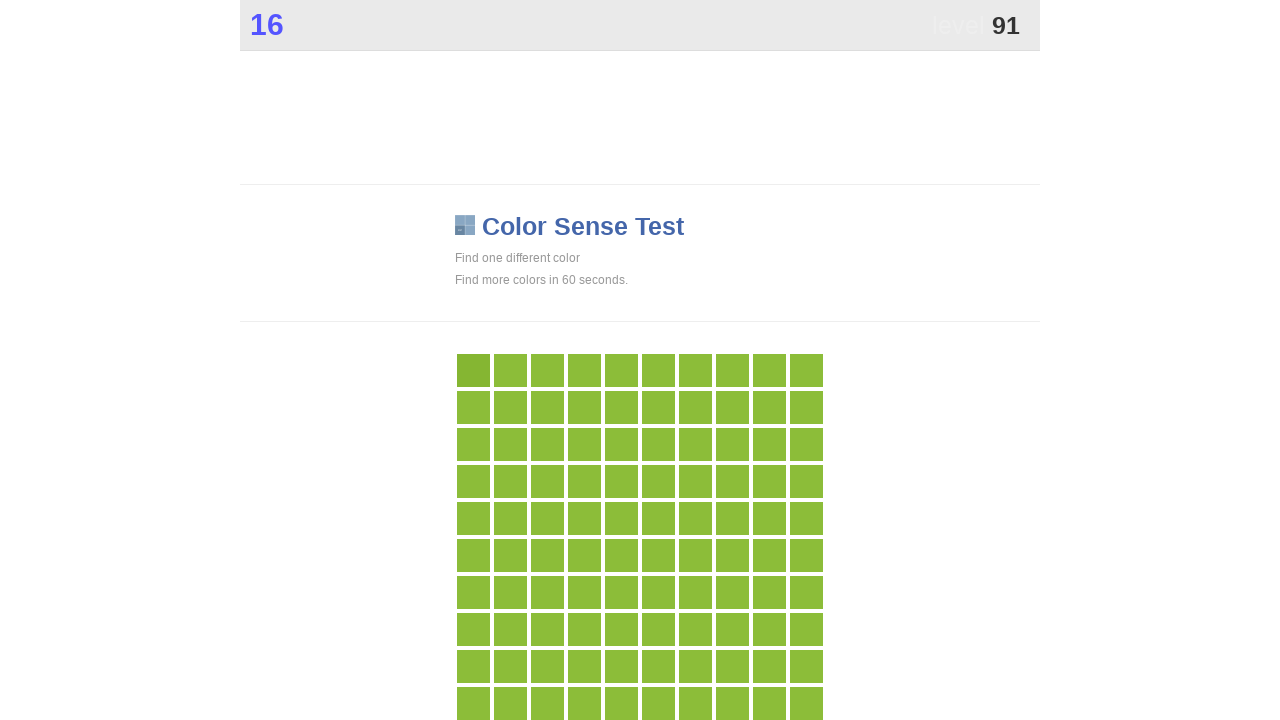

Clicked the unique color button (.main) at (473, 370) on .main
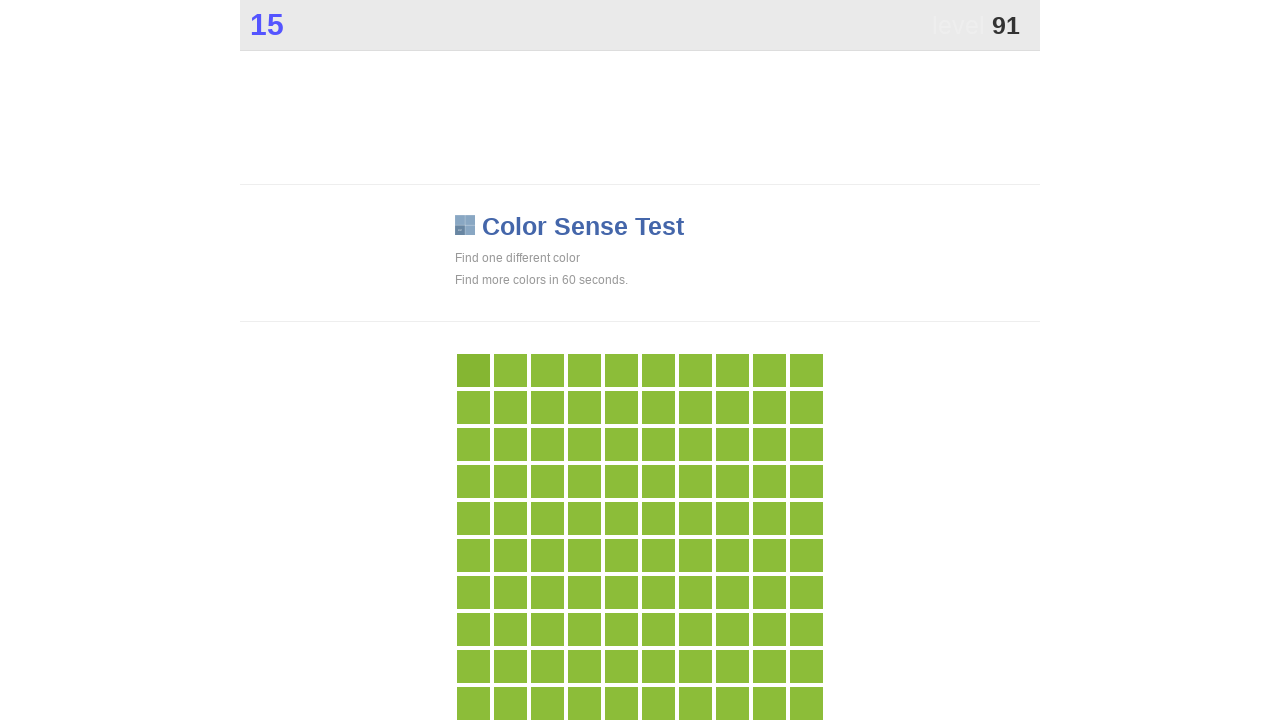

Clicked the unique color button (.main) at (473, 370) on .main
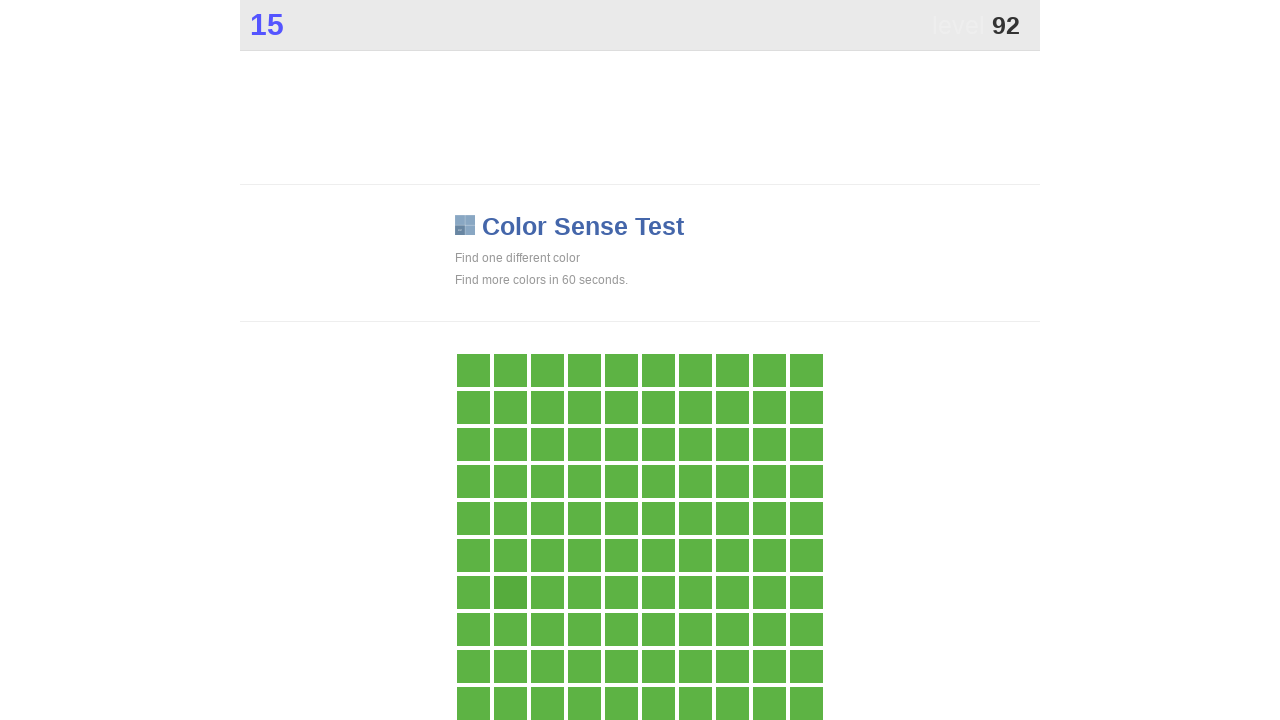

Clicked the unique color button (.main) at (510, 592) on .main
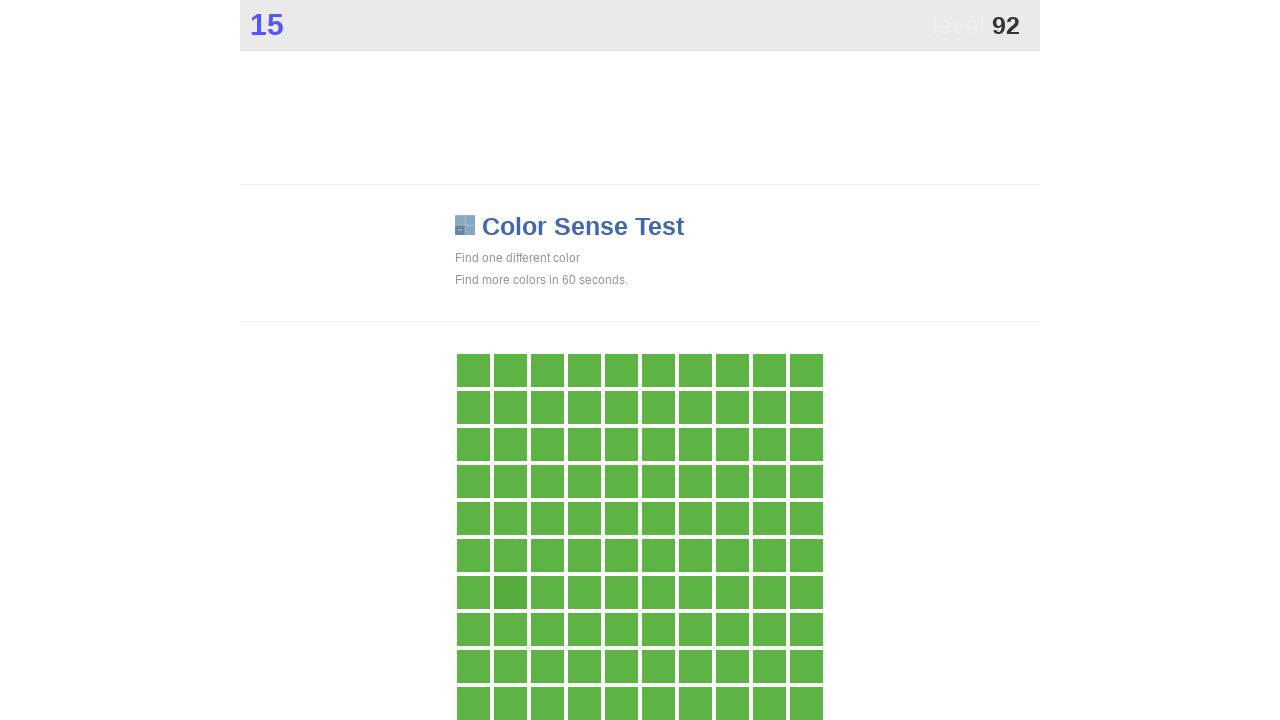

Clicked the unique color button (.main) at (510, 592) on .main
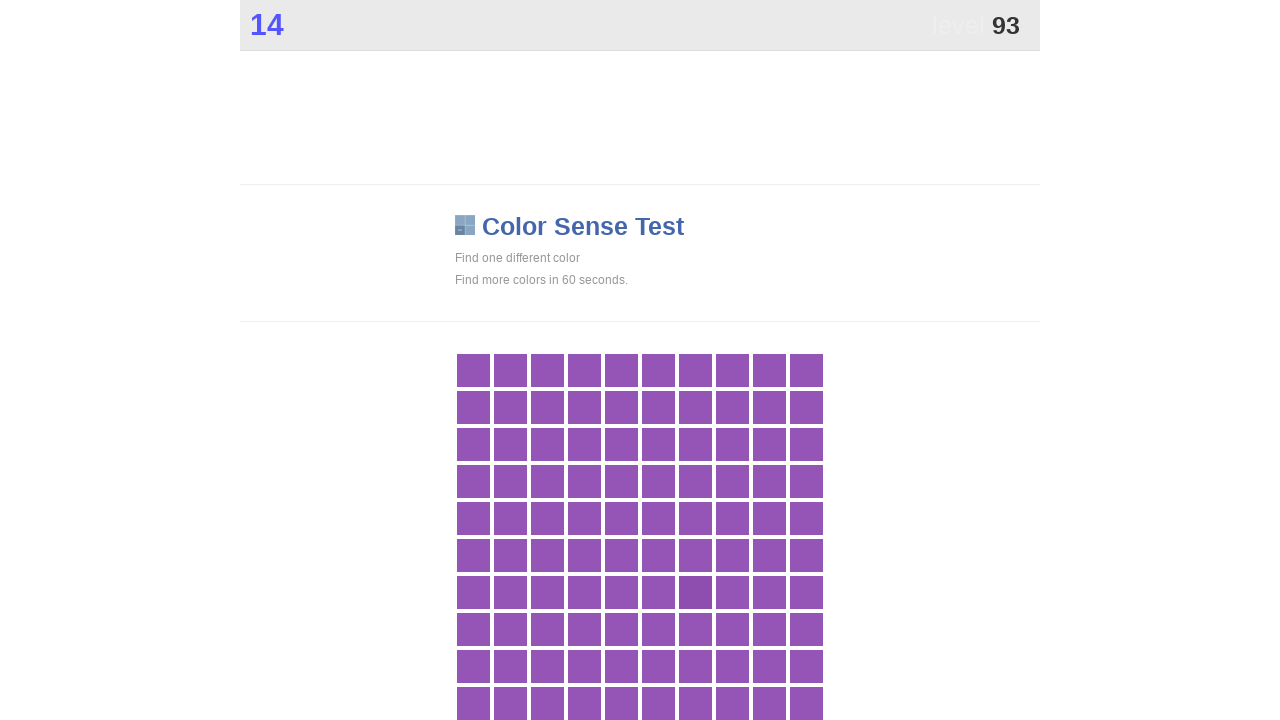

Clicked the unique color button (.main) at (695, 592) on .main
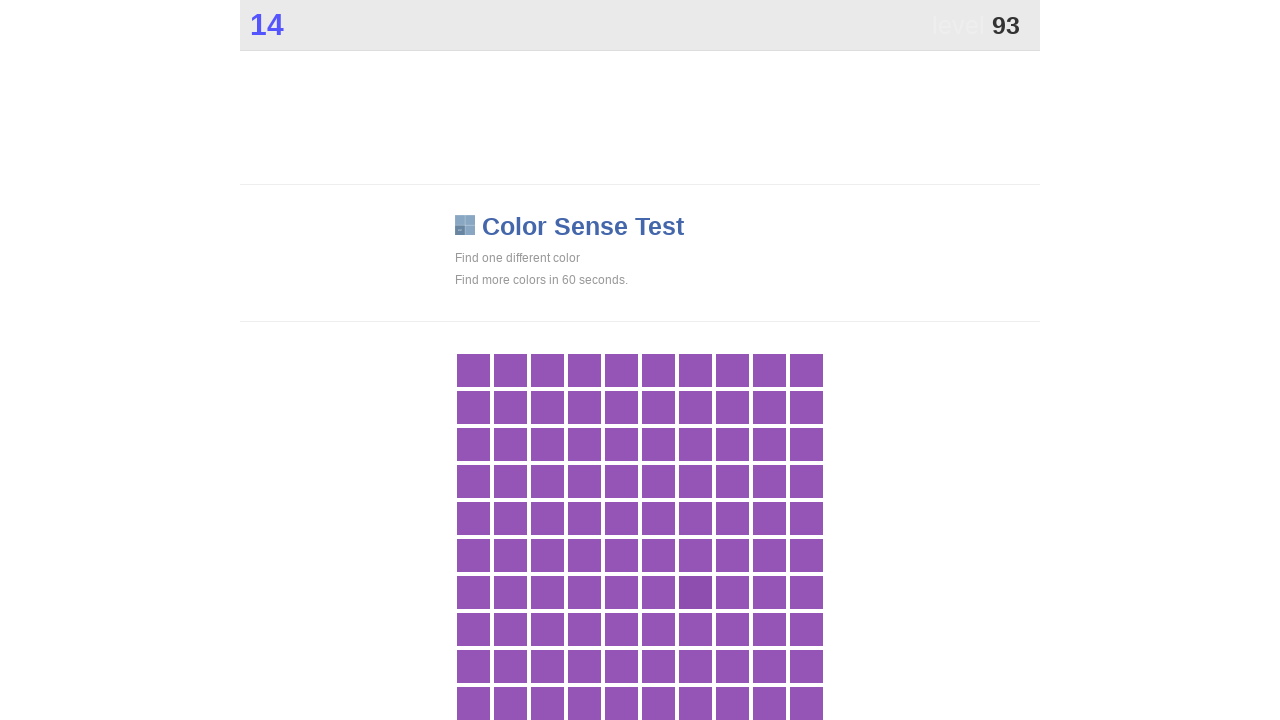

Clicked the unique color button (.main) at (695, 592) on .main
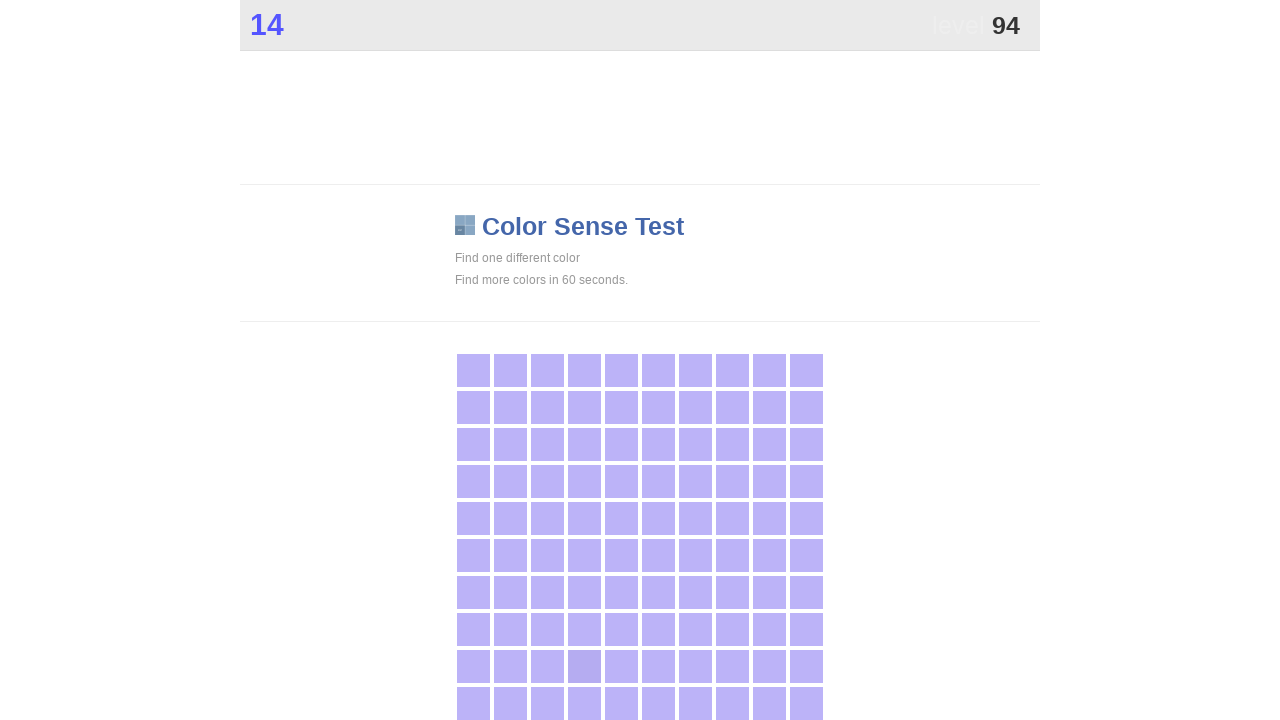

Clicked the unique color button (.main) at (584, 666) on .main
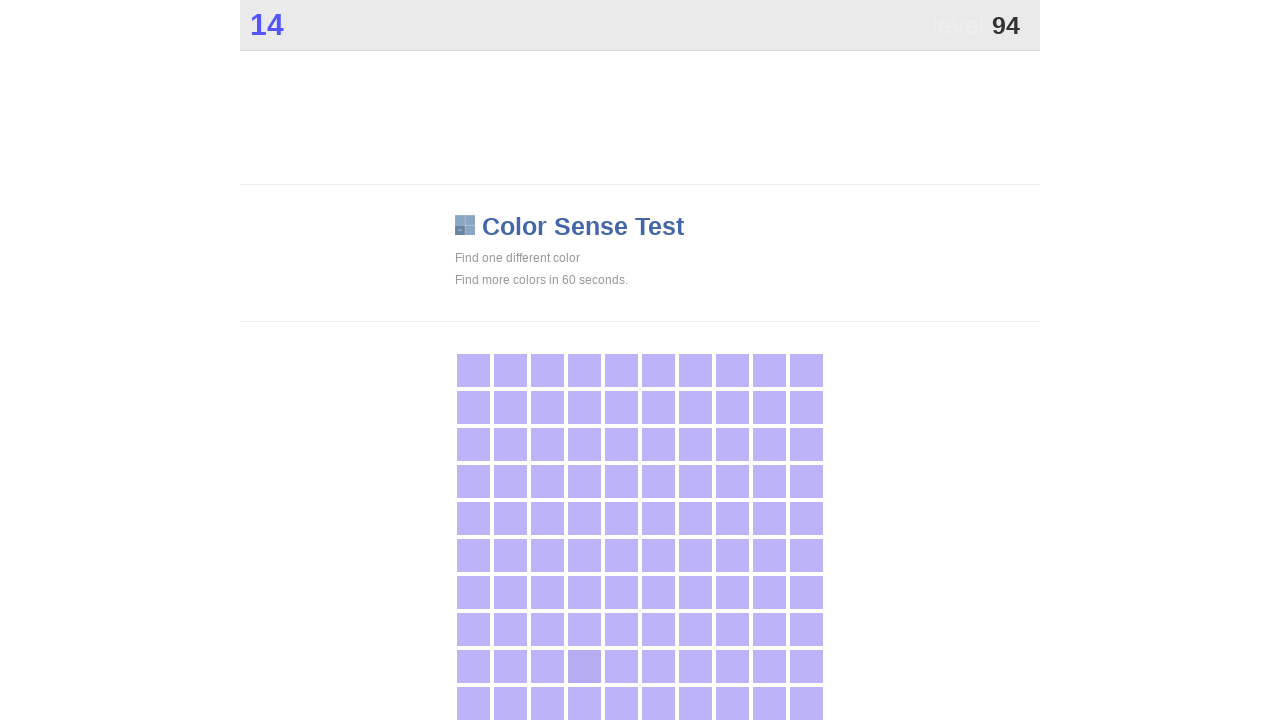

Clicked the unique color button (.main) at (584, 666) on .main
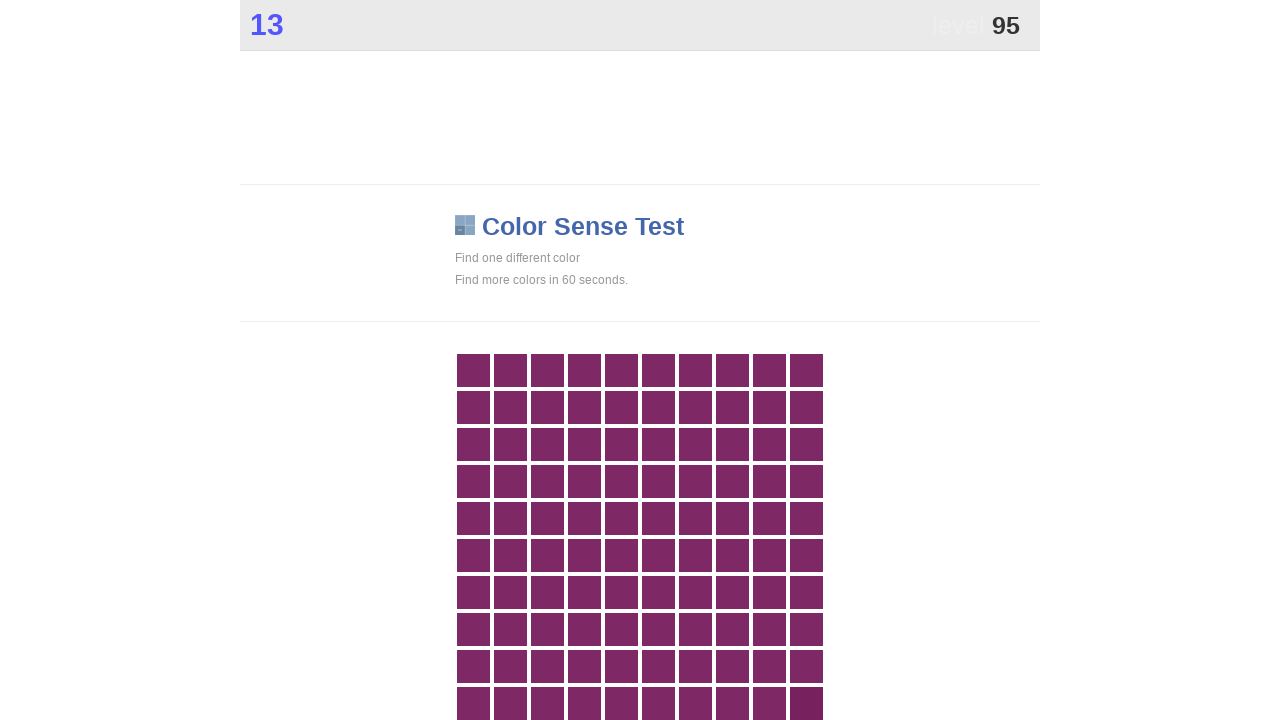

Clicked the unique color button (.main) at (806, 703) on .main
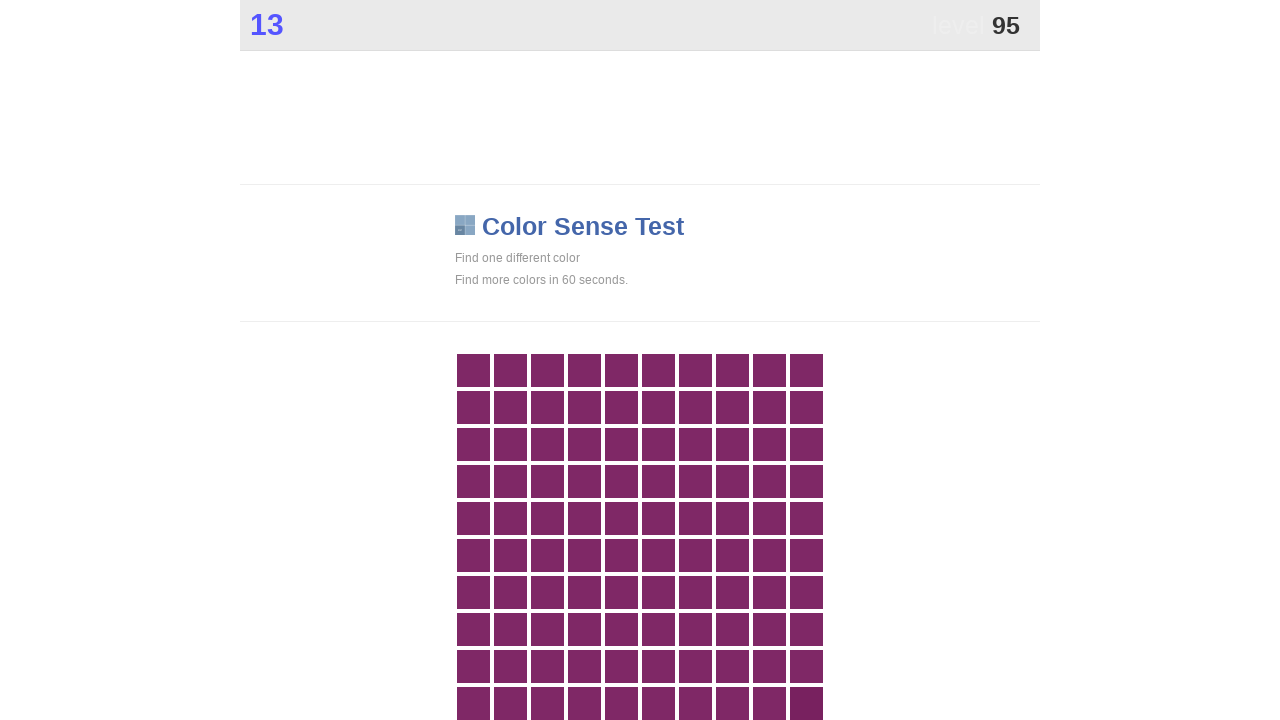

Clicked the unique color button (.main) at (806, 703) on .main
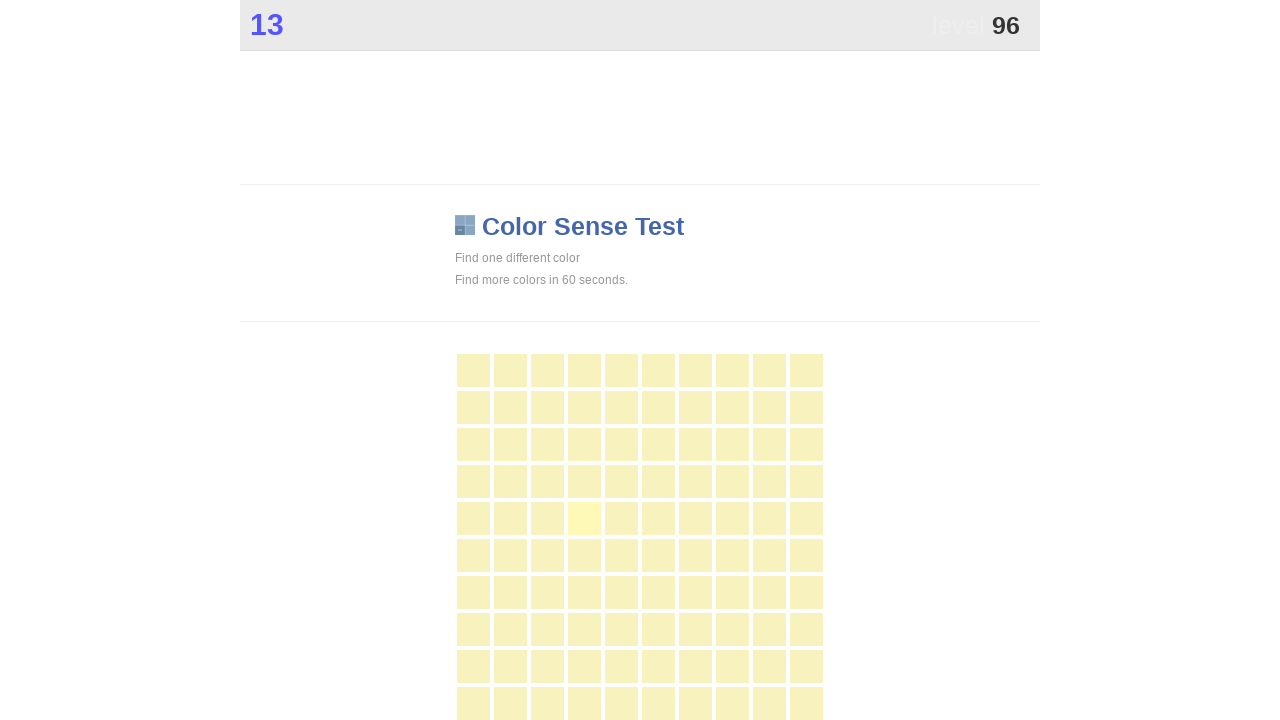

Clicked the unique color button (.main) at (584, 518) on .main
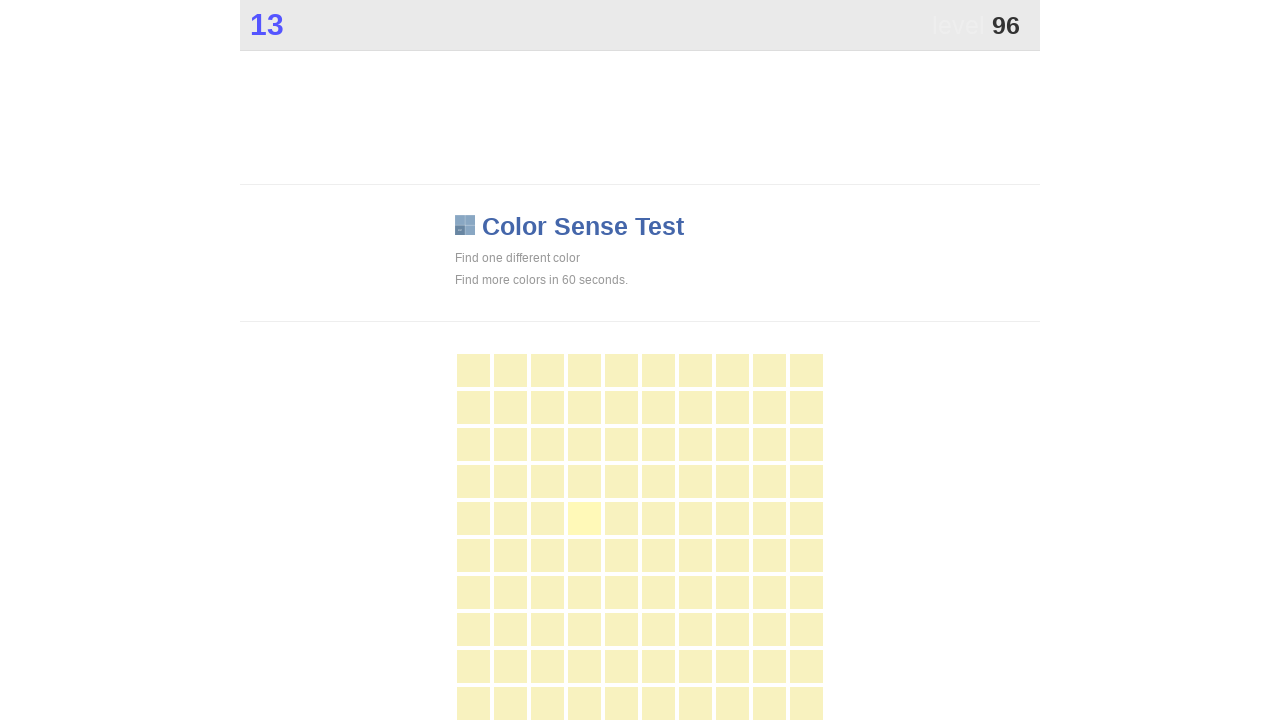

Clicked the unique color button (.main) at (584, 518) on .main
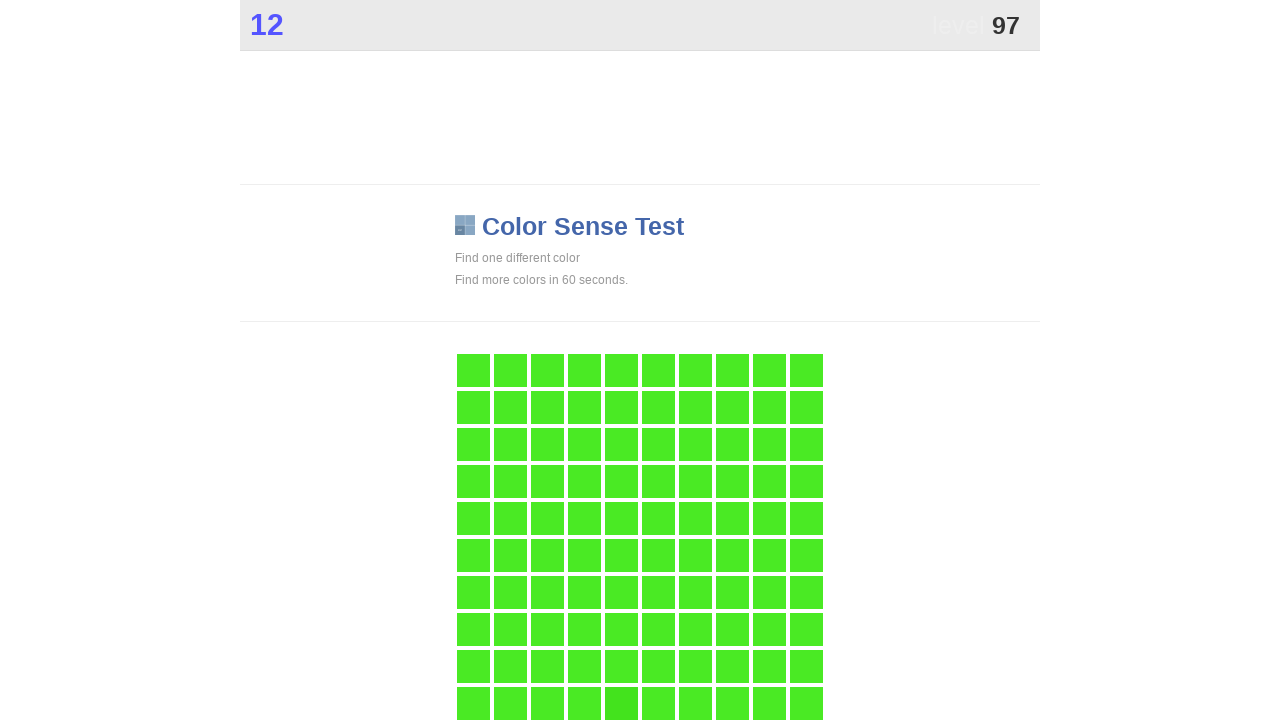

Clicked the unique color button (.main) at (621, 703) on .main
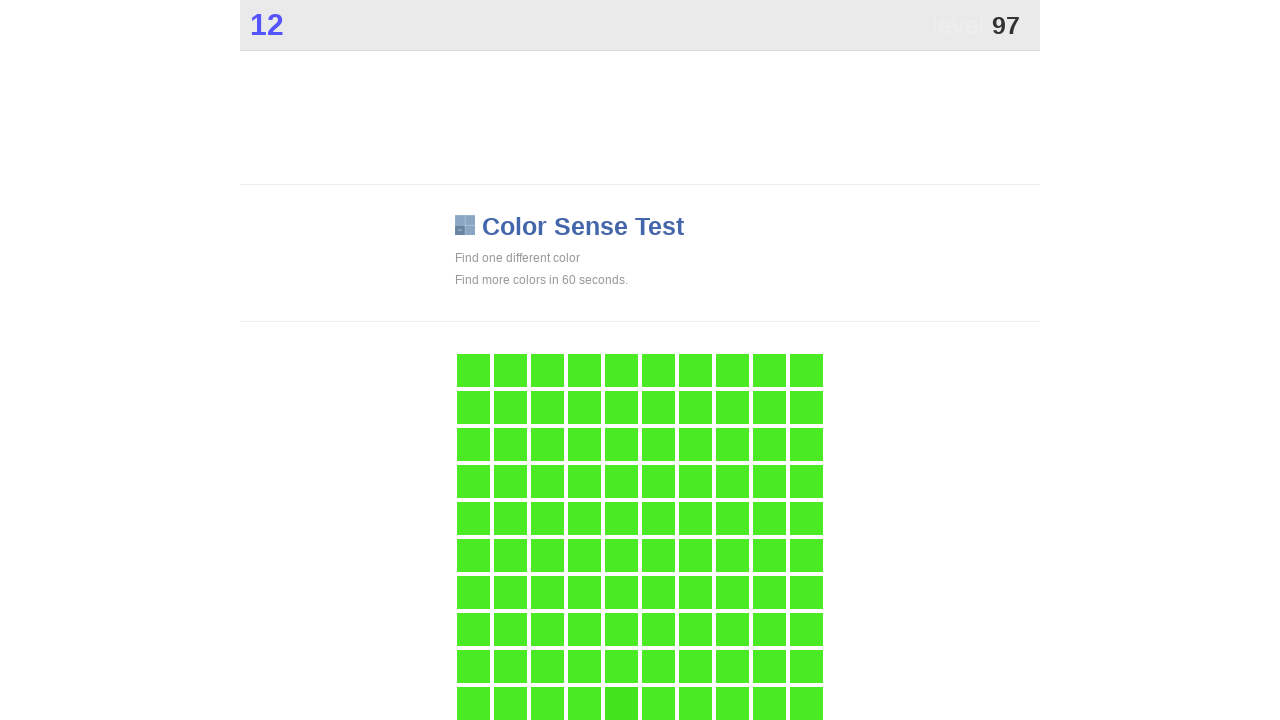

Clicked the unique color button (.main) at (621, 703) on .main
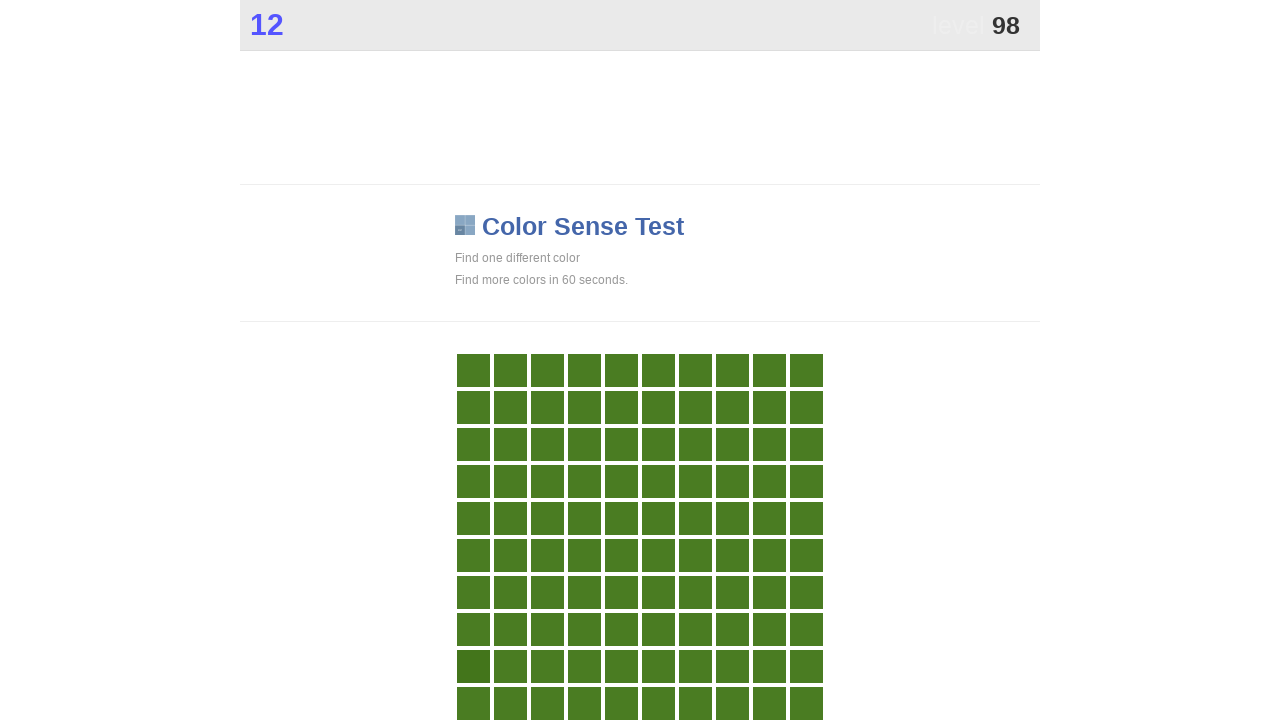

Clicked the unique color button (.main) at (473, 666) on .main
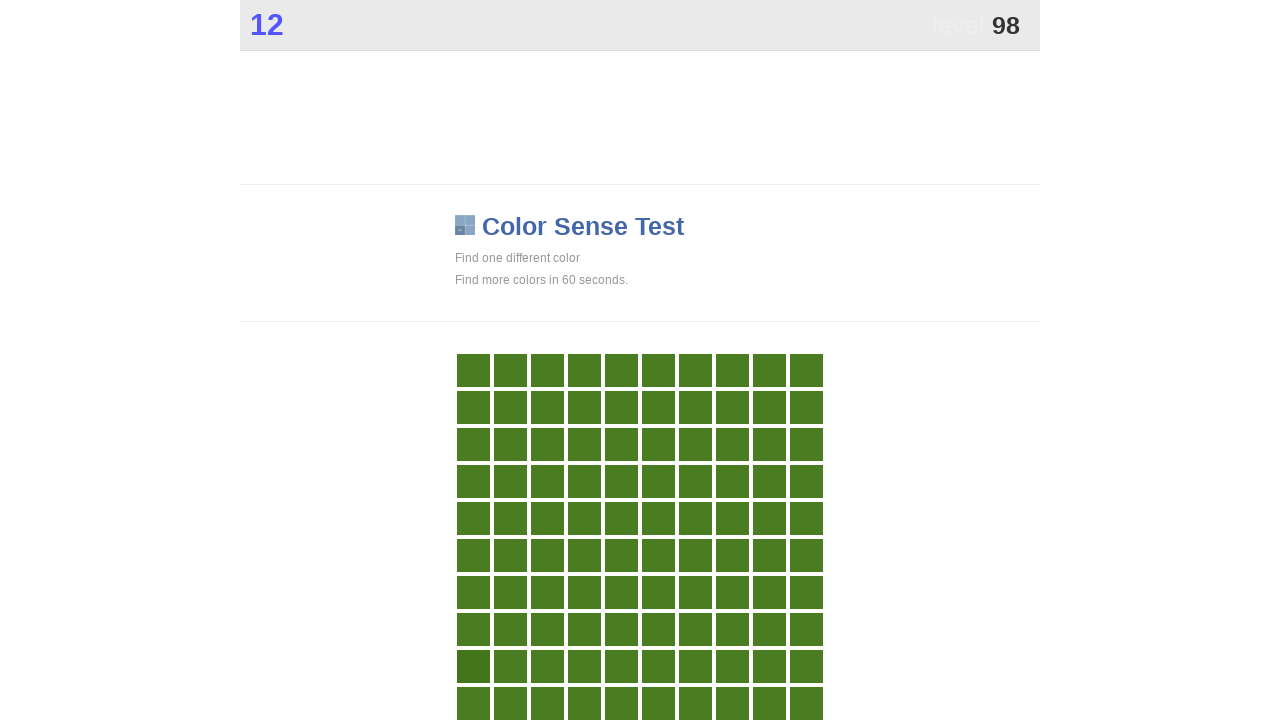

Clicked the unique color button (.main) at (473, 666) on .main
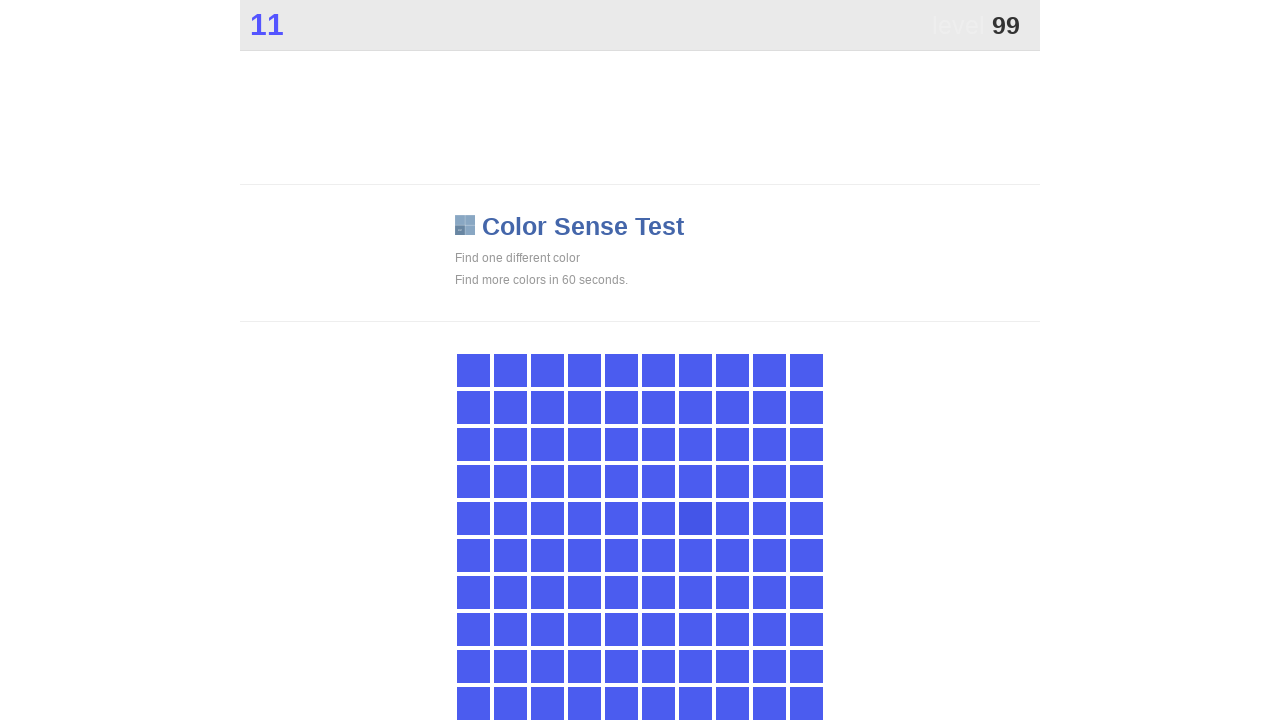

Clicked the unique color button (.main) at (695, 518) on .main
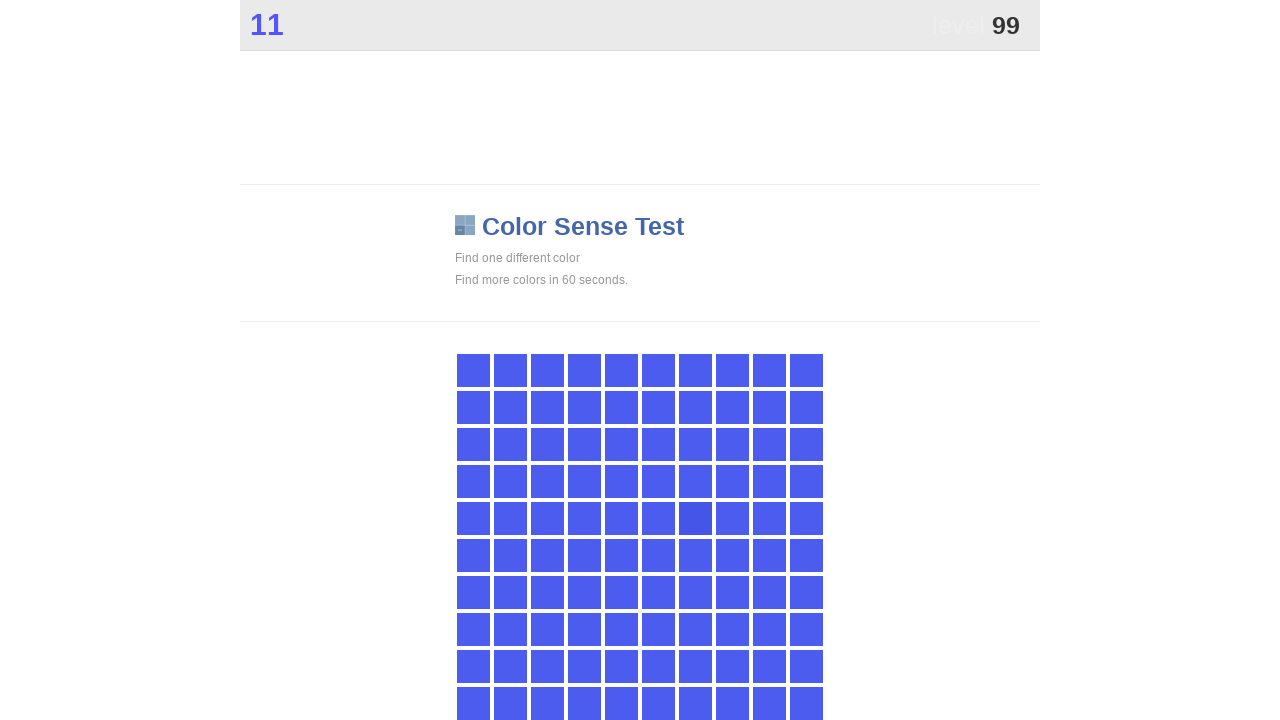

Clicked the unique color button (.main) at (695, 518) on .main
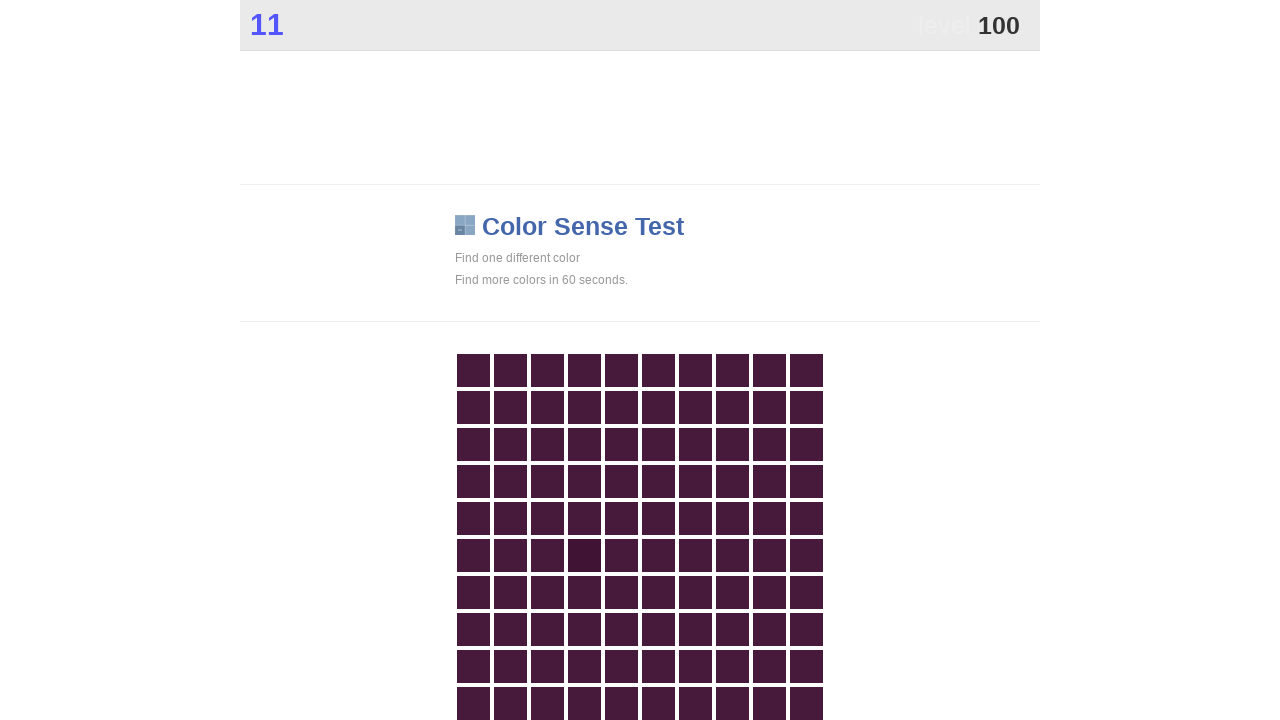

Clicked the unique color button (.main) at (584, 555) on .main
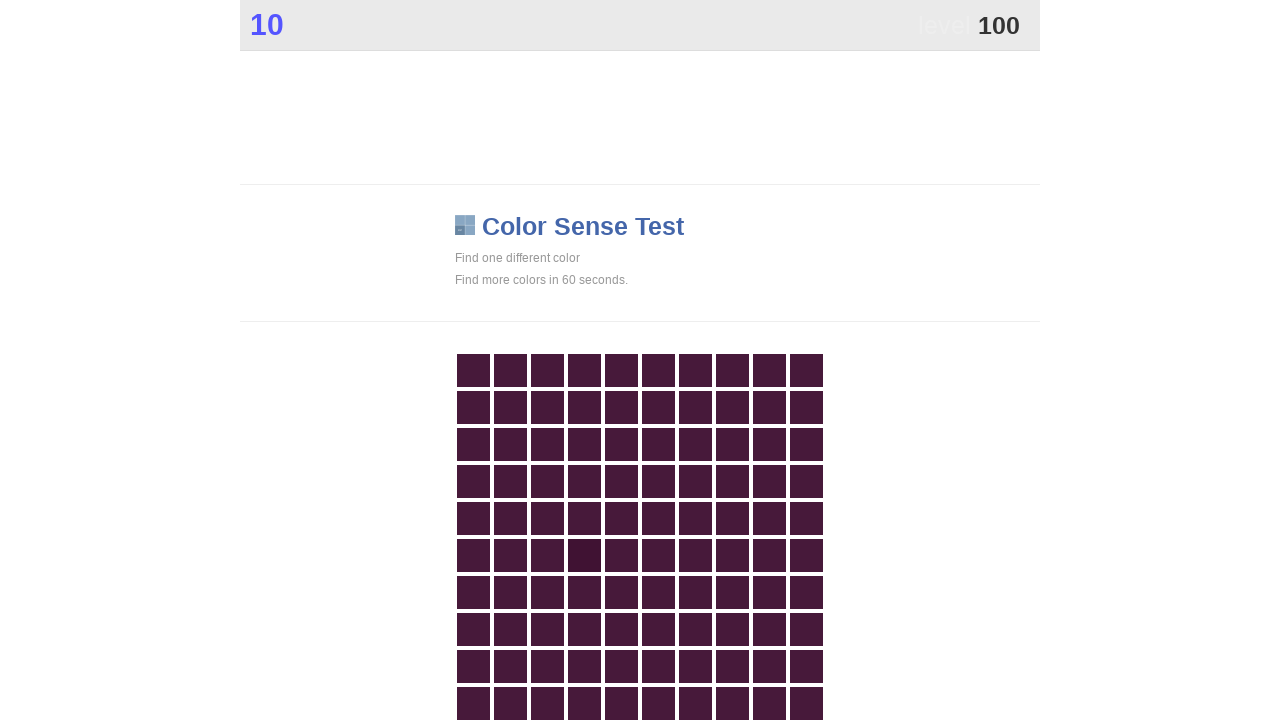

Clicked the unique color button (.main) at (584, 555) on .main
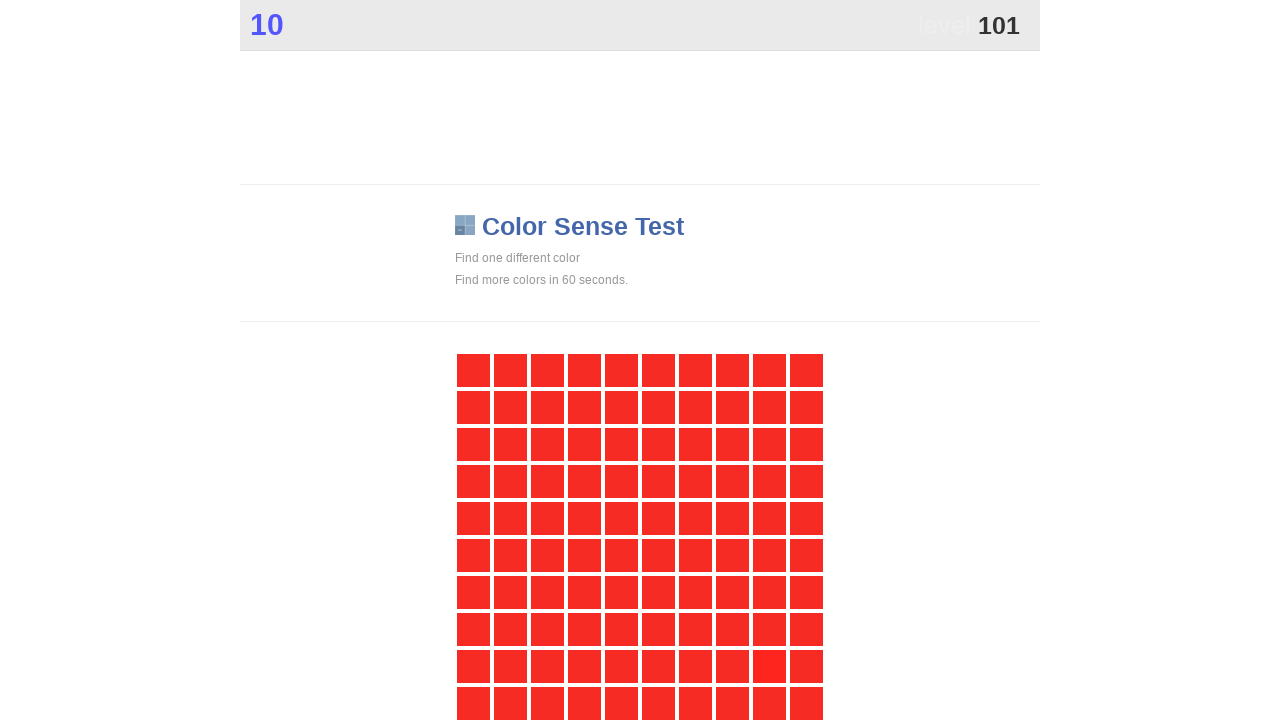

Clicked the unique color button (.main) at (769, 666) on .main
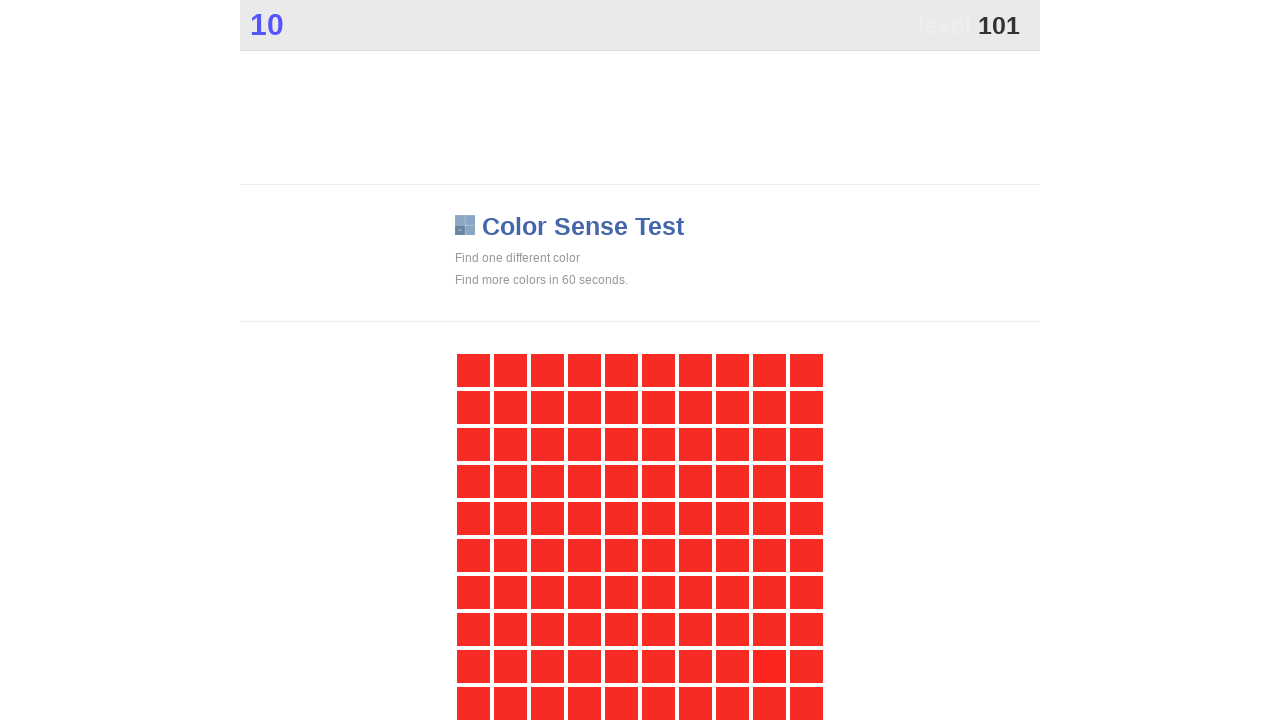

Clicked the unique color button (.main) at (769, 666) on .main
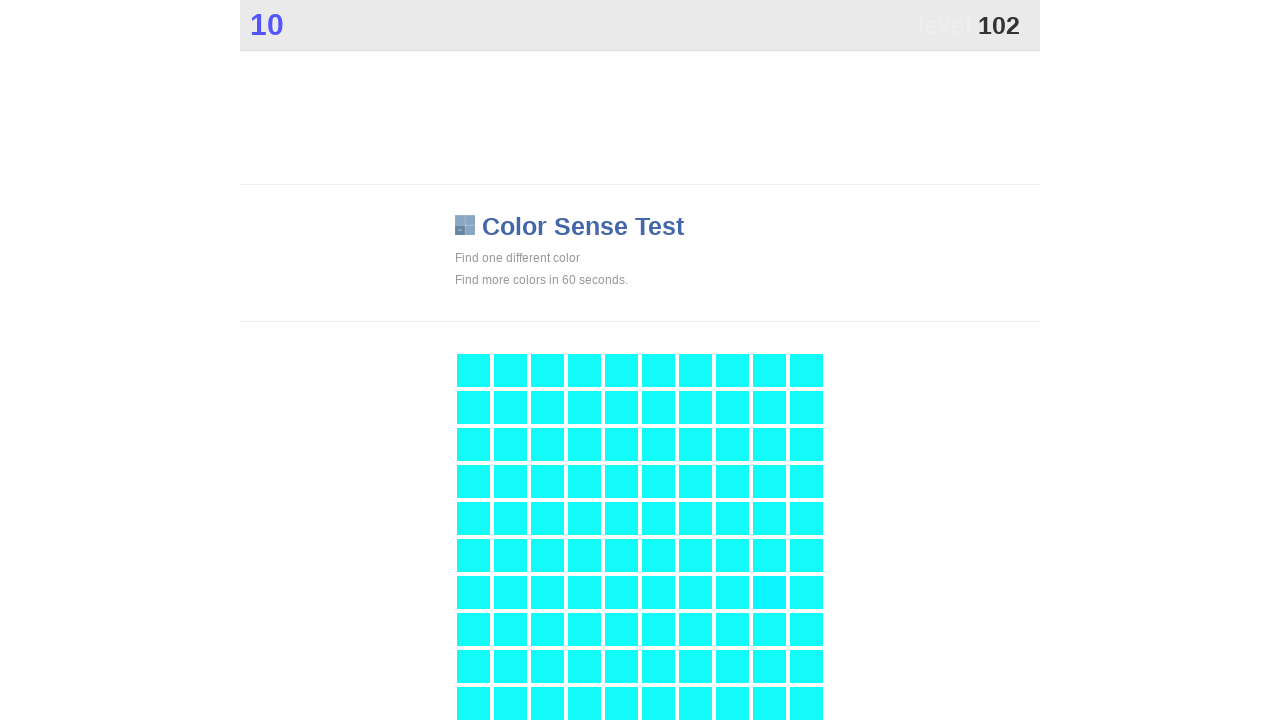

Clicked the unique color button (.main) at (769, 592) on .main
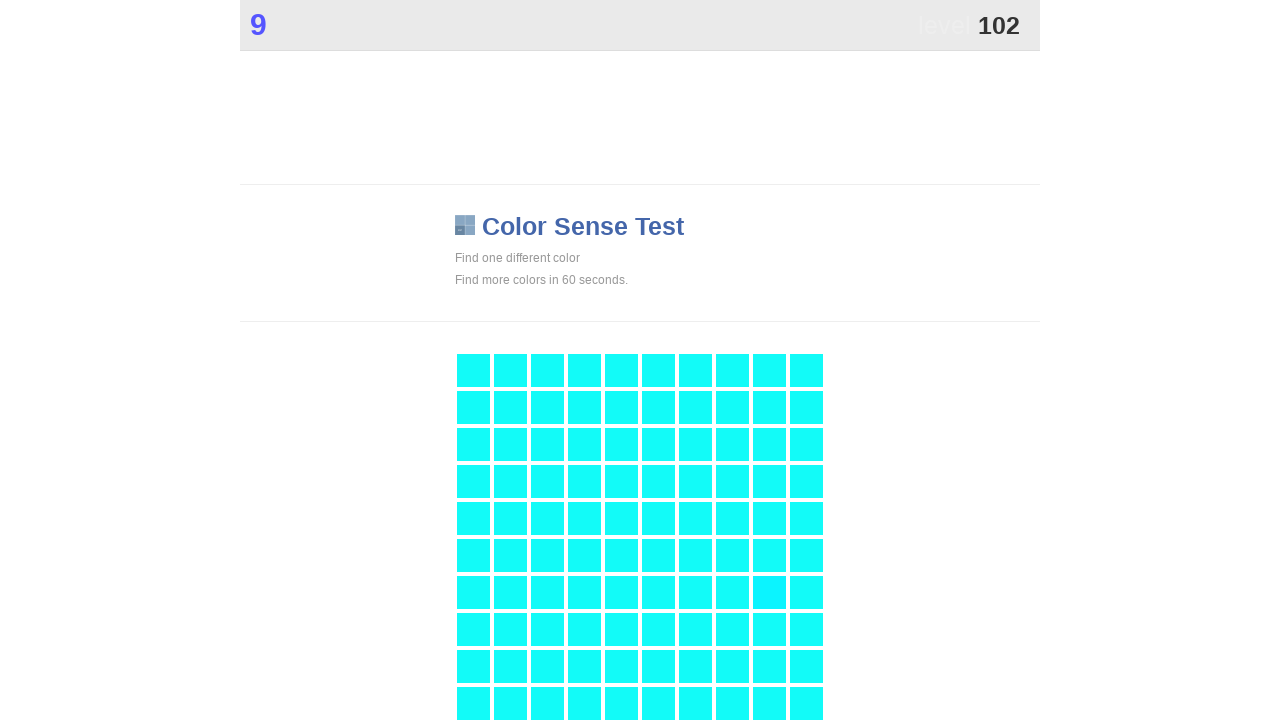

Clicked the unique color button (.main) at (769, 592) on .main
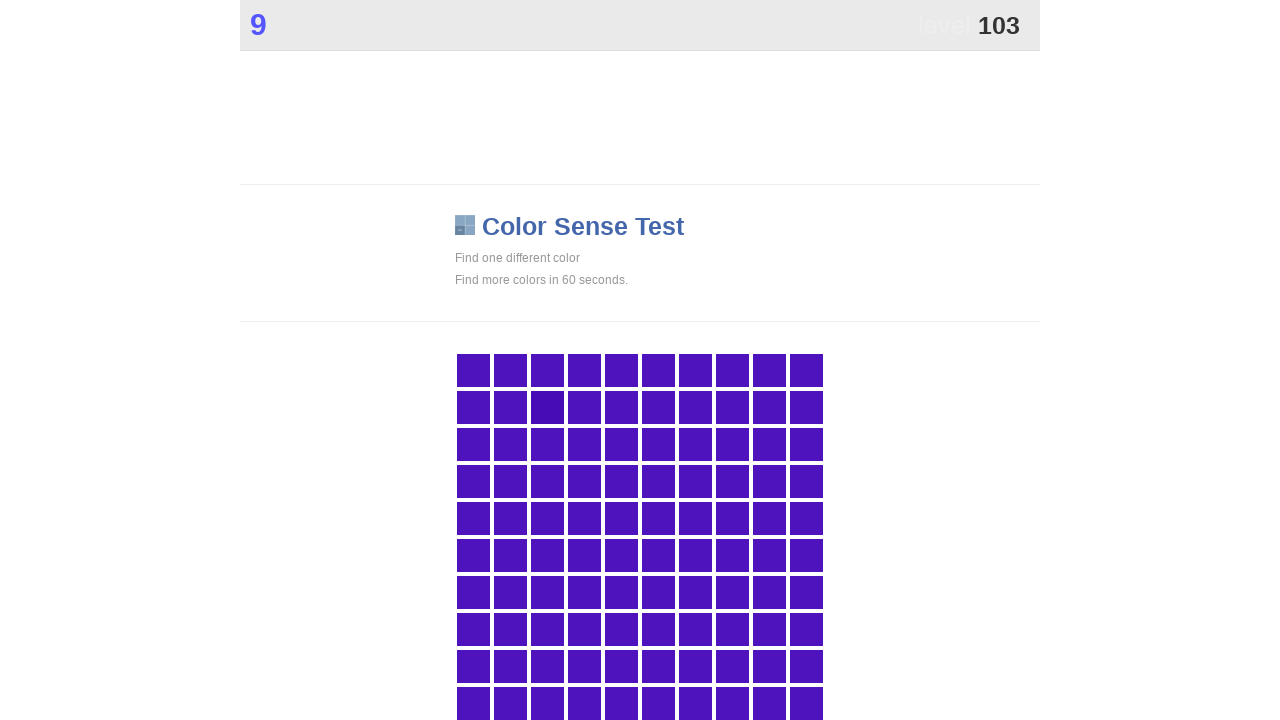

Clicked the unique color button (.main) at (547, 407) on .main
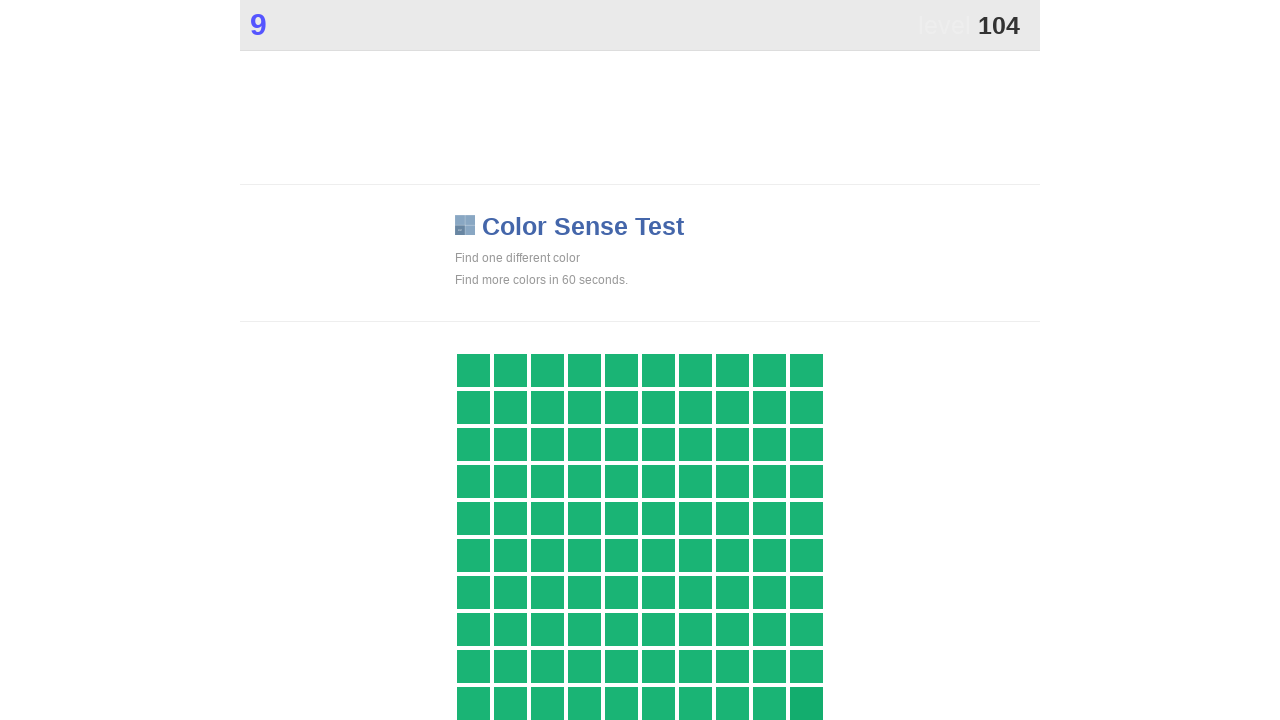

Clicked the unique color button (.main) at (806, 703) on .main
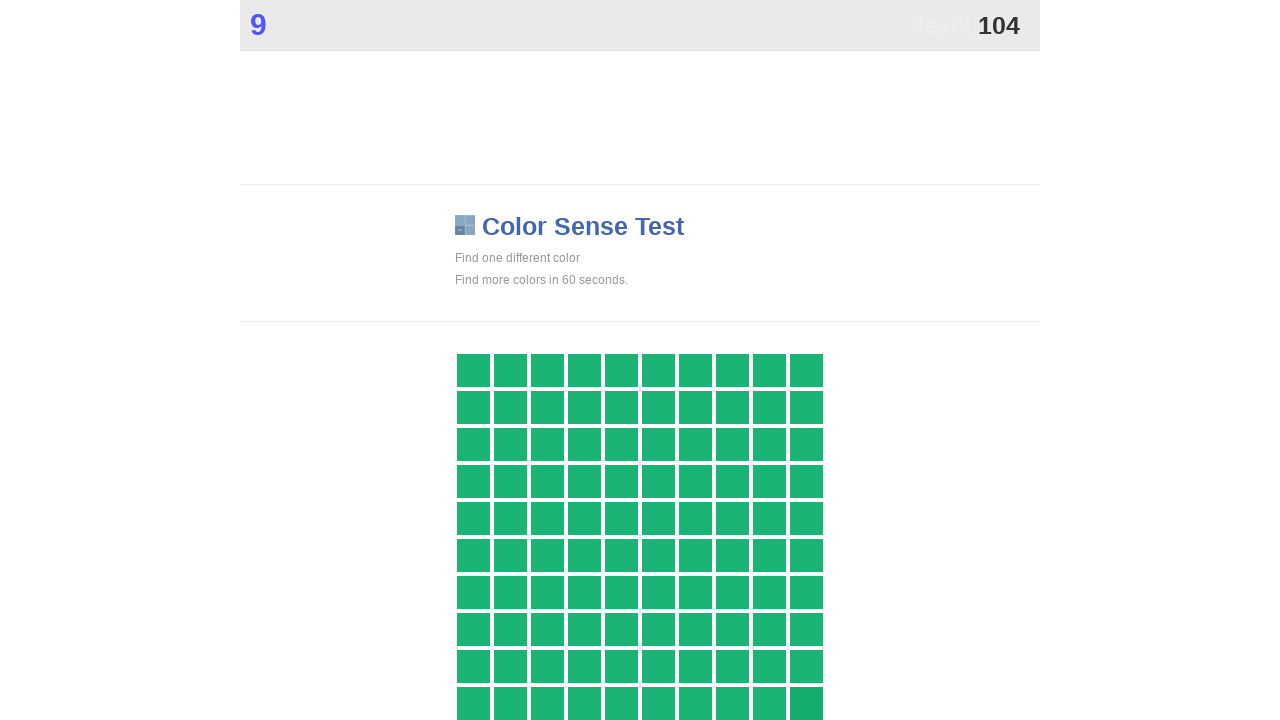

Clicked the unique color button (.main) at (806, 703) on .main
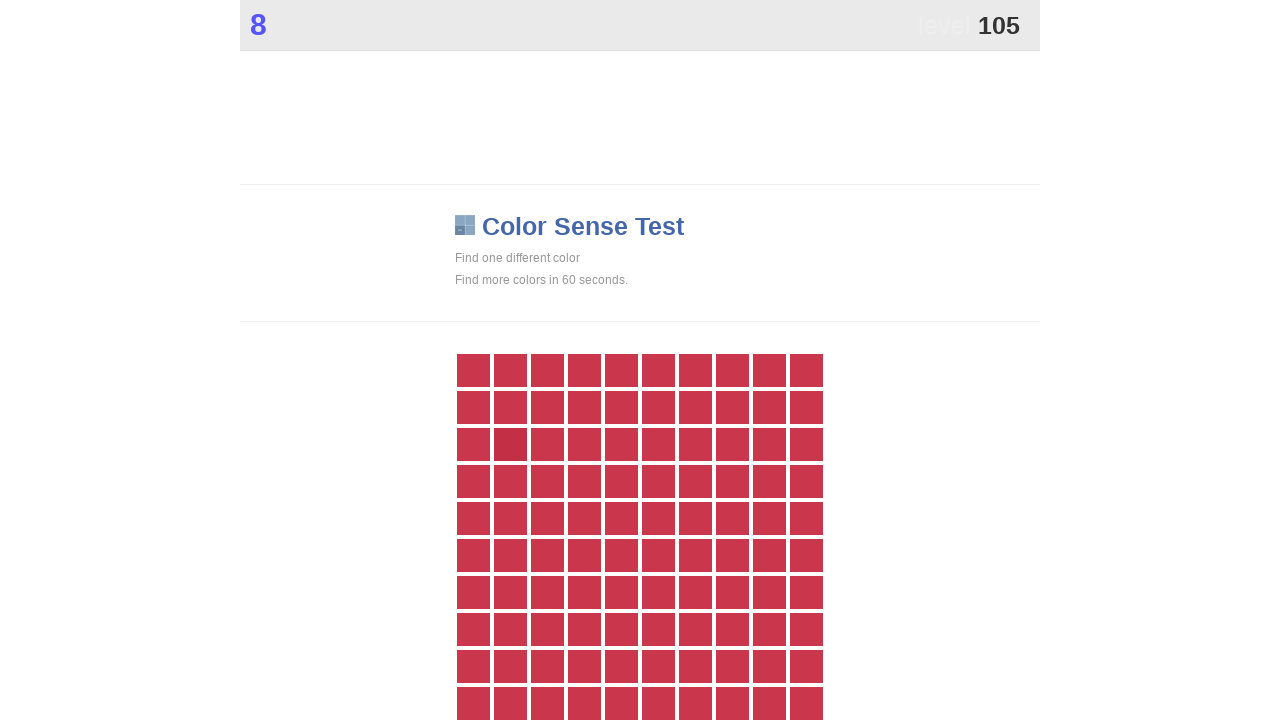

Clicked the unique color button (.main) at (510, 444) on .main
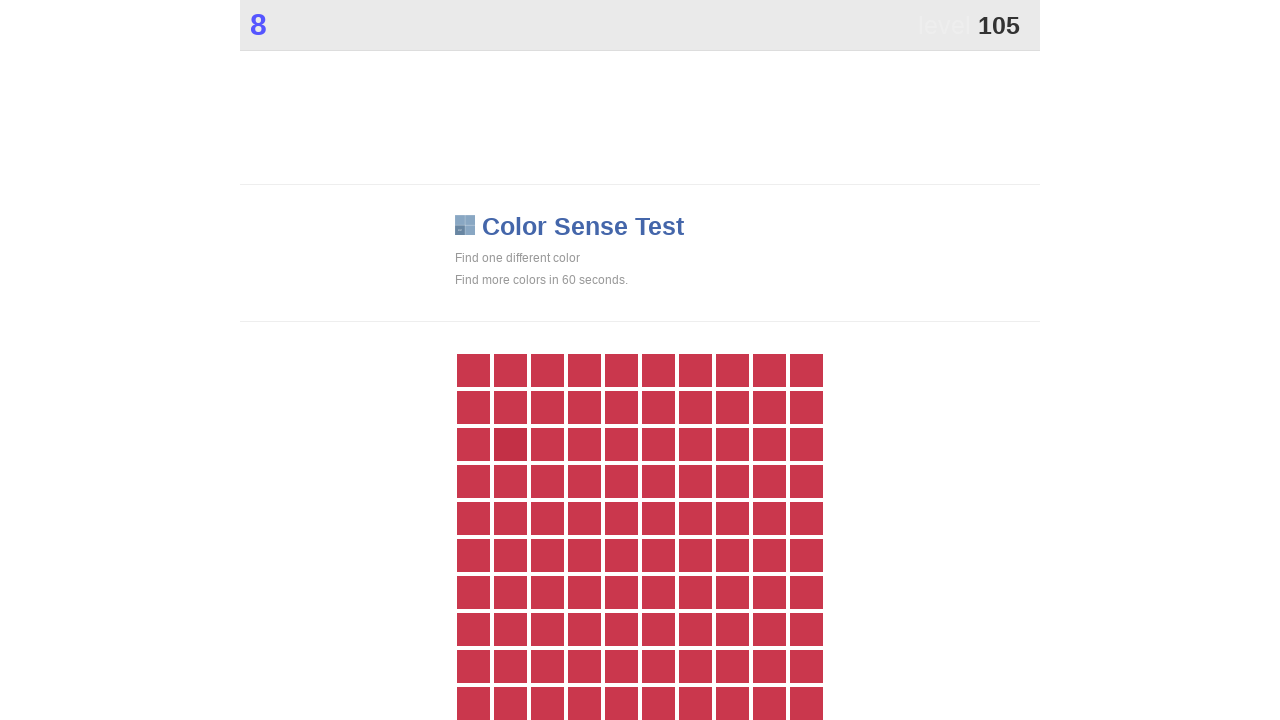

Clicked the unique color button (.main) at (510, 444) on .main
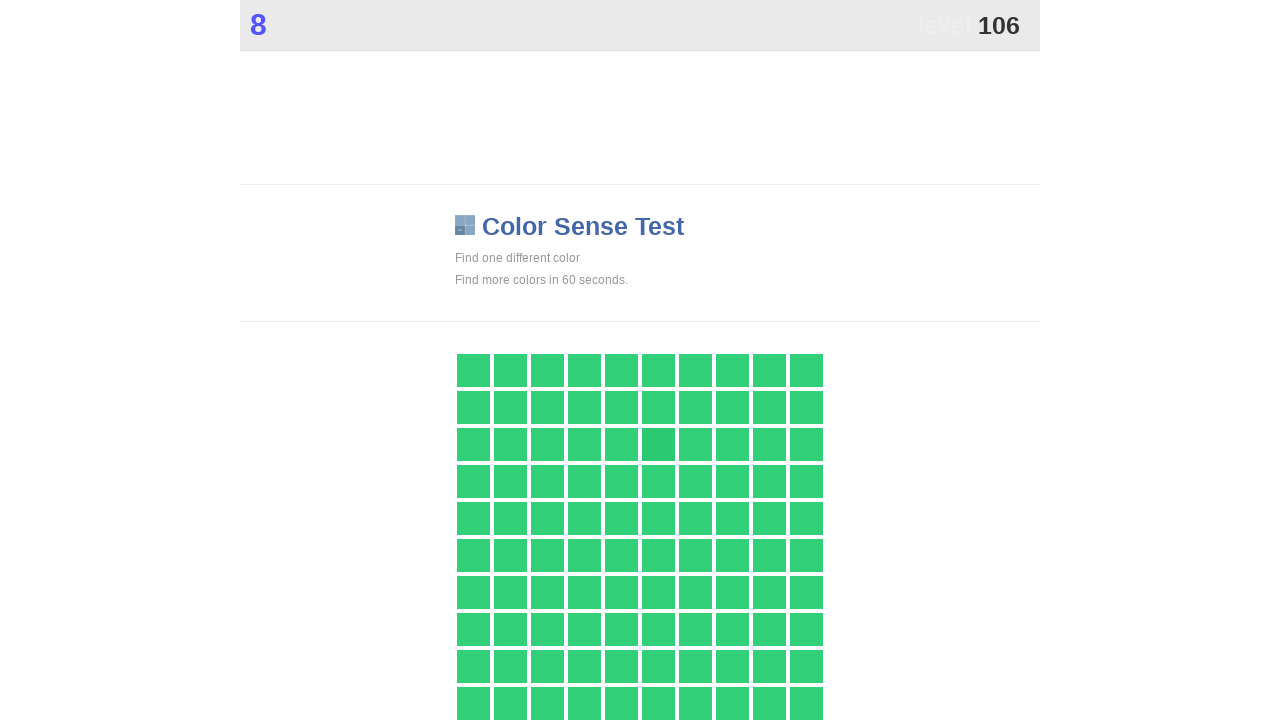

Clicked the unique color button (.main) at (658, 444) on .main
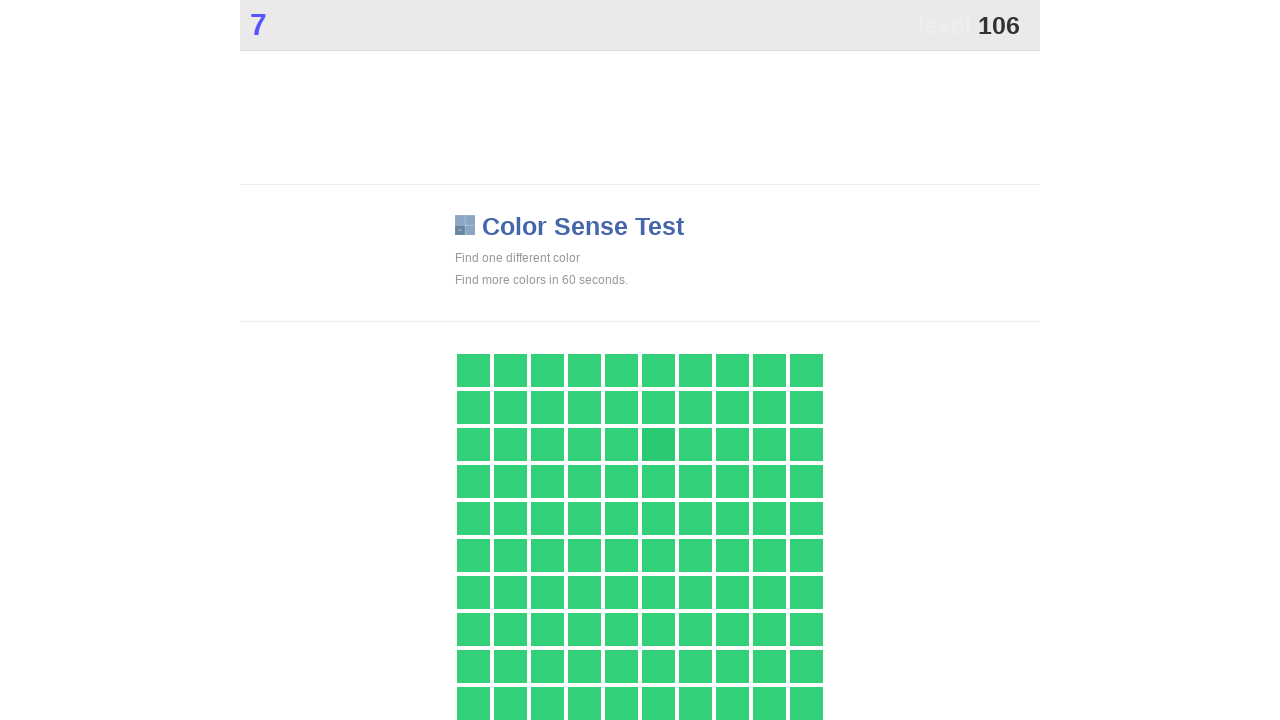

Clicked the unique color button (.main) at (658, 444) on .main
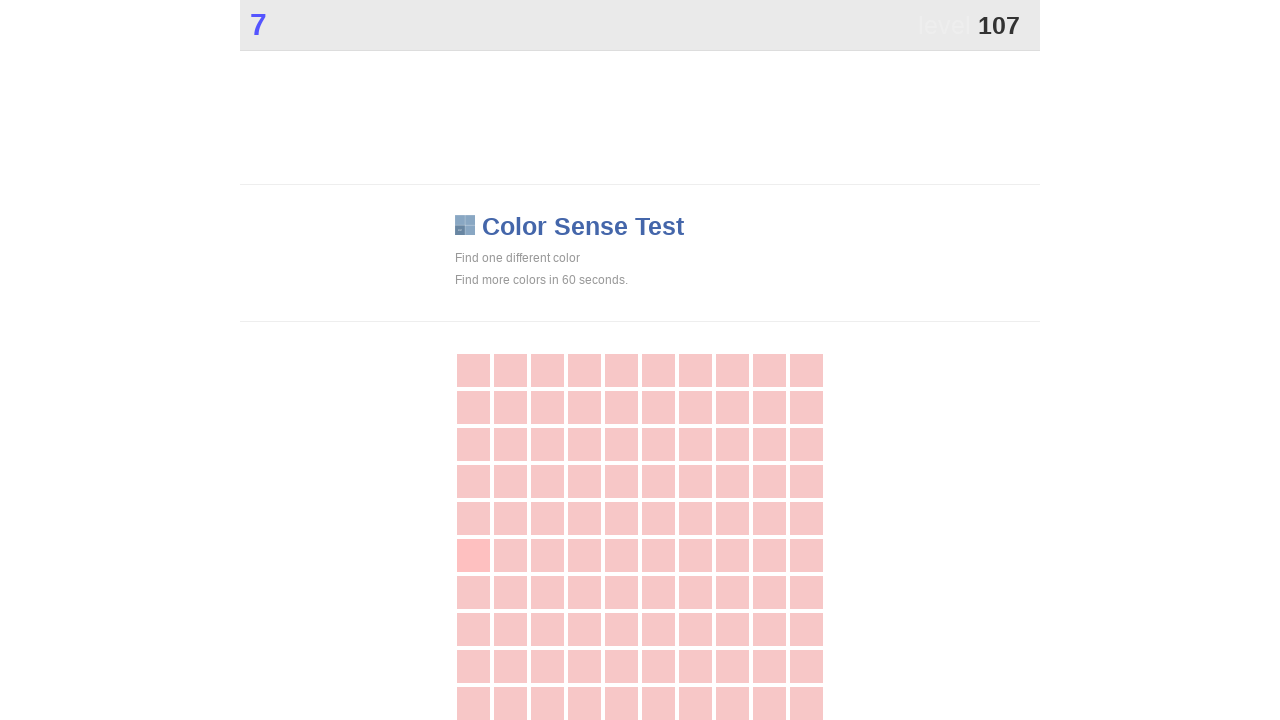

Clicked the unique color button (.main) at (473, 555) on .main
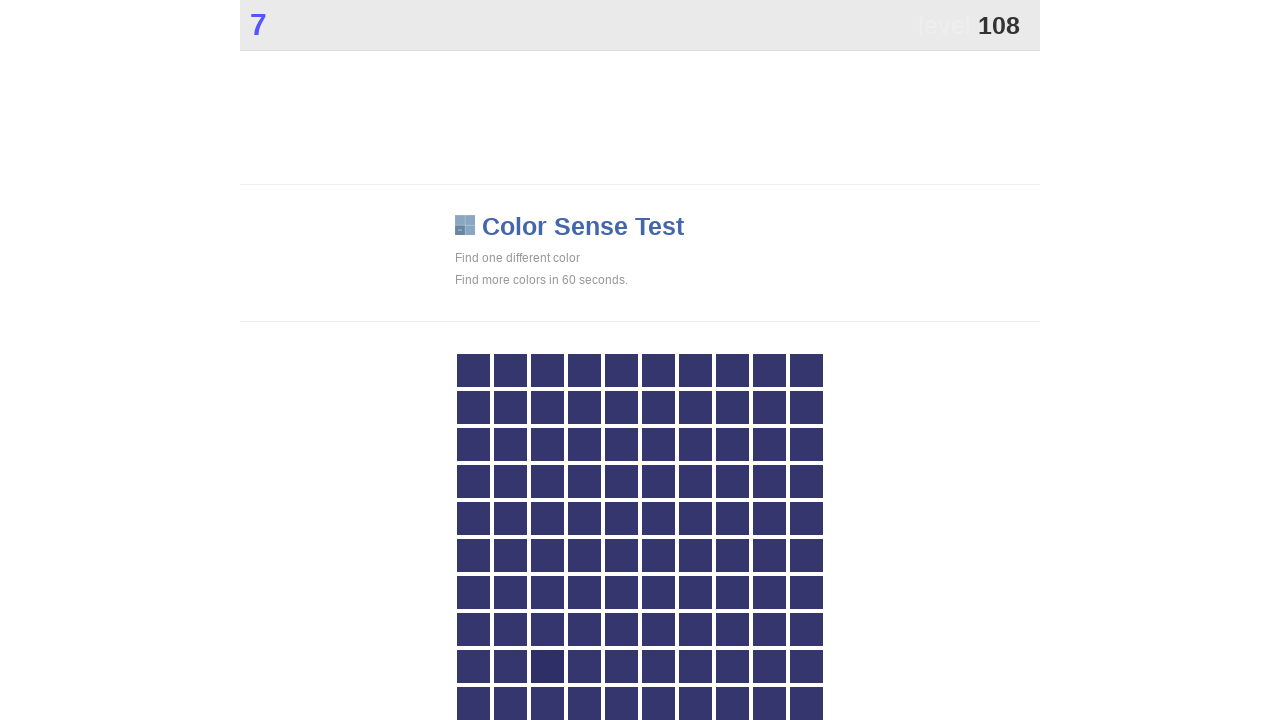

Clicked the unique color button (.main) at (547, 666) on .main
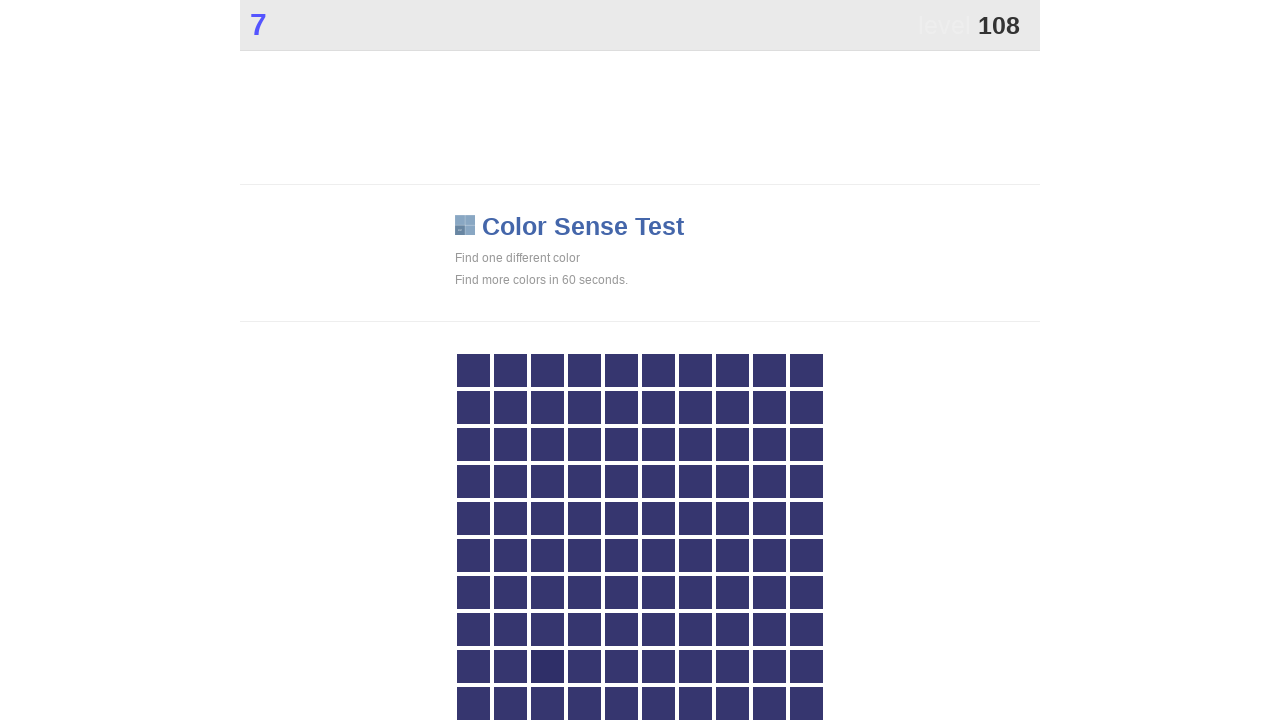

Clicked the unique color button (.main) at (547, 666) on .main
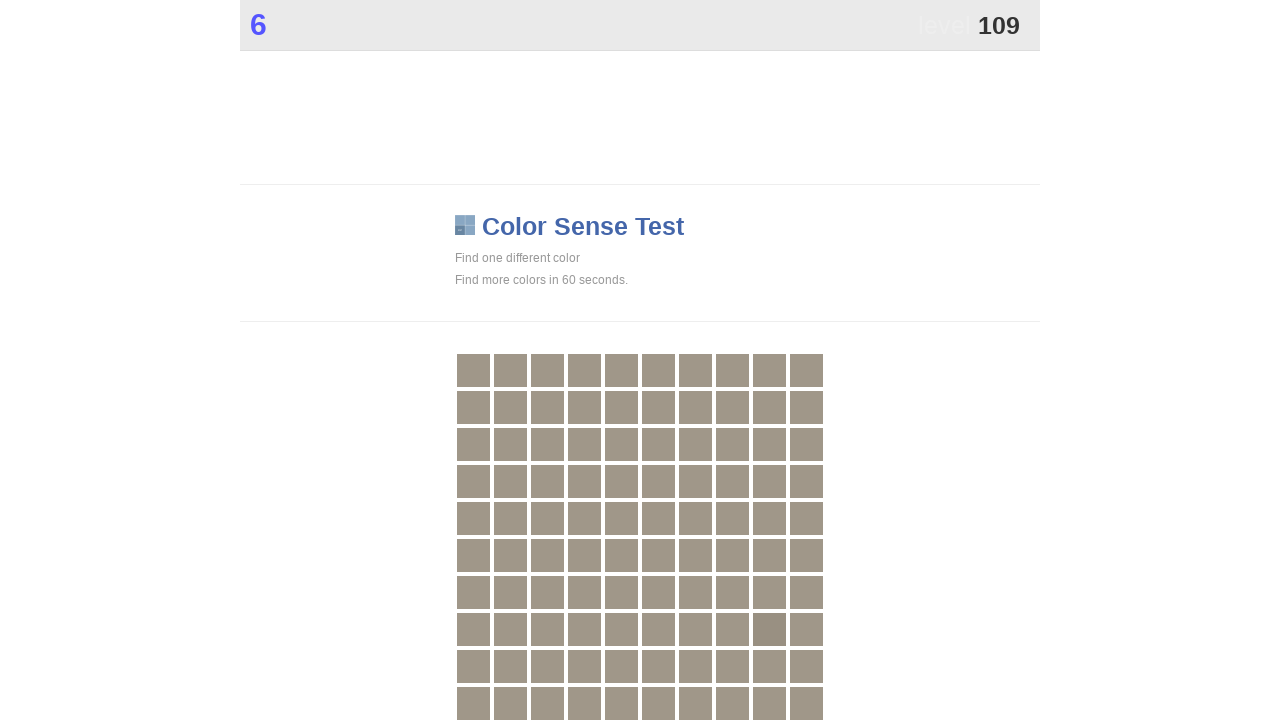

Clicked the unique color button (.main) at (769, 629) on .main
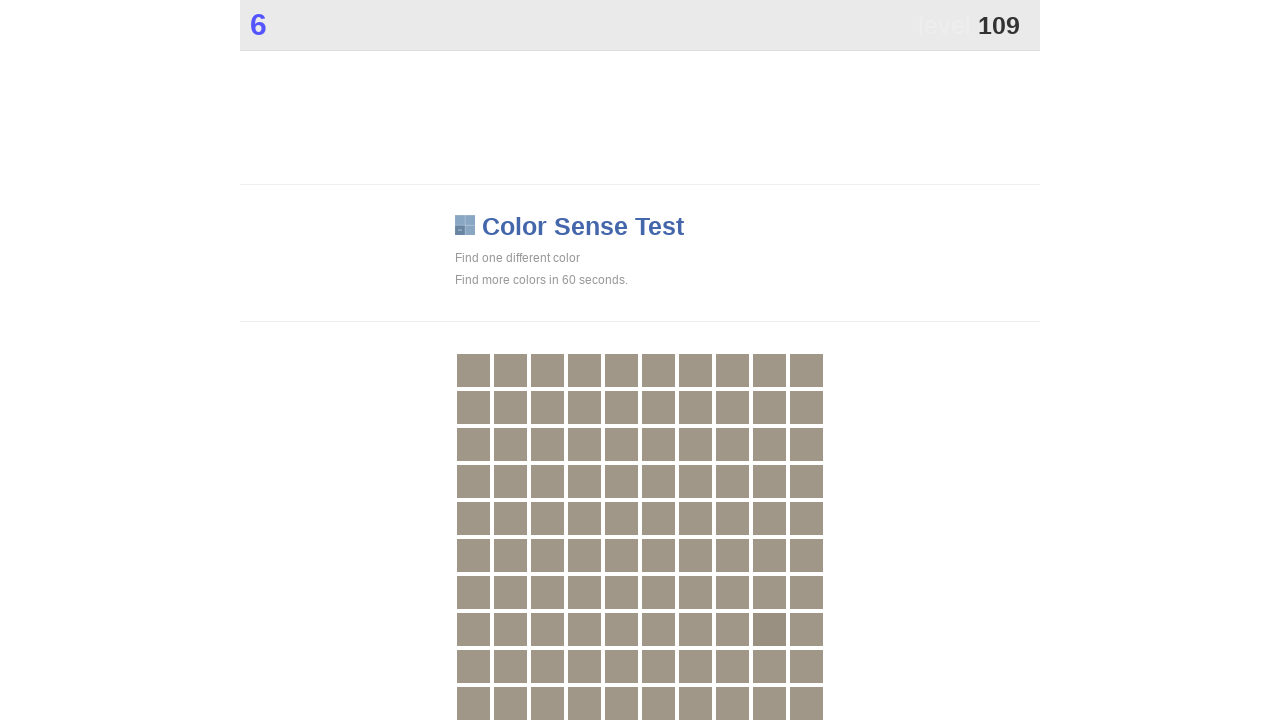

Clicked the unique color button (.main) at (769, 629) on .main
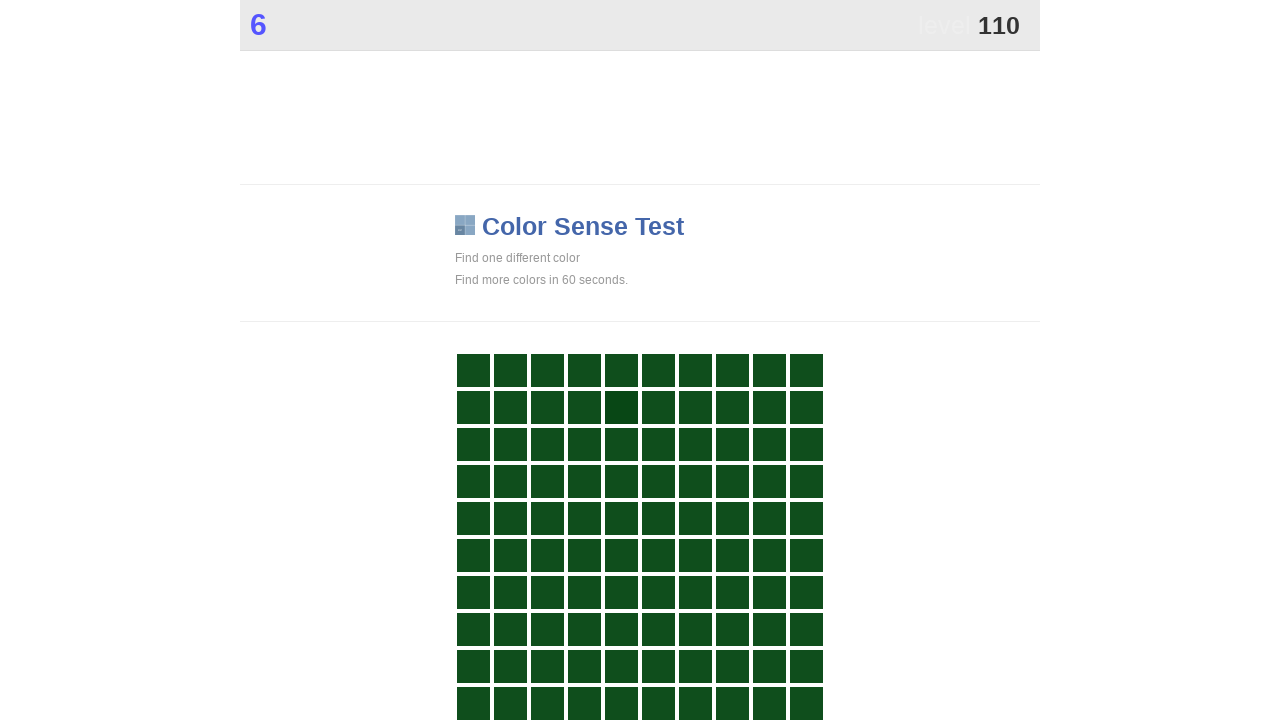

Clicked the unique color button (.main) at (621, 407) on .main
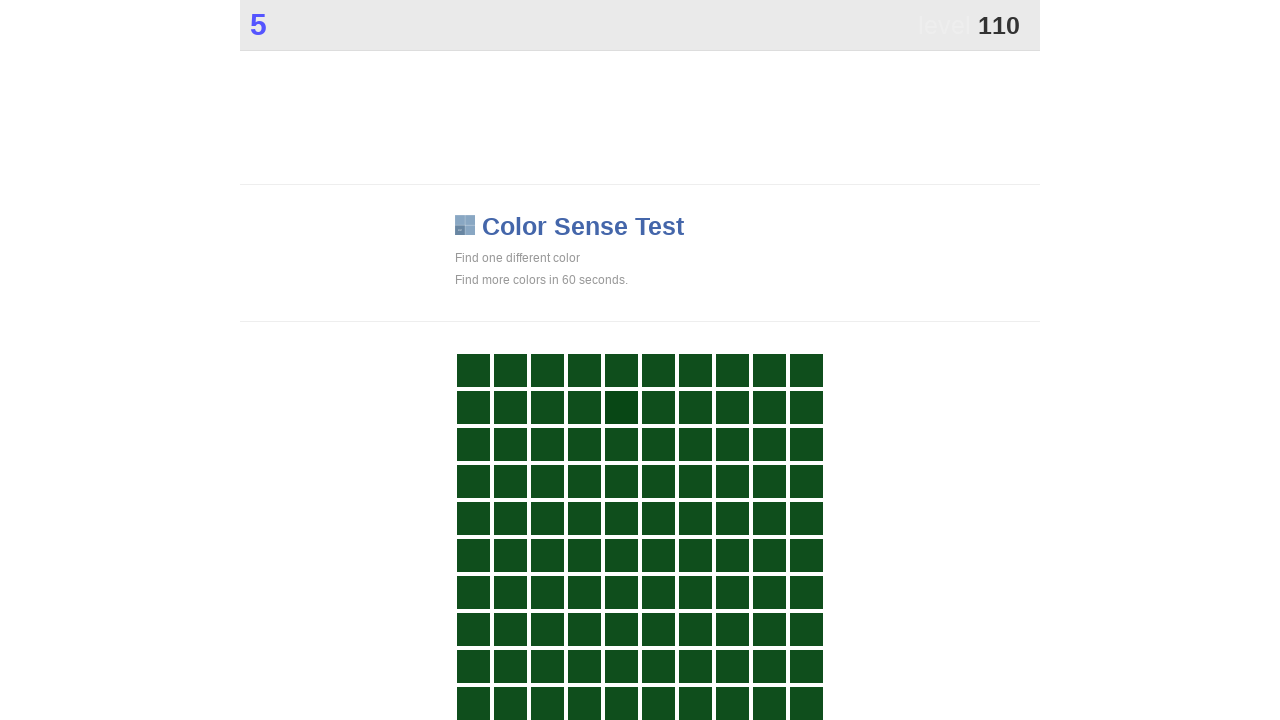

Clicked the unique color button (.main) at (621, 407) on .main
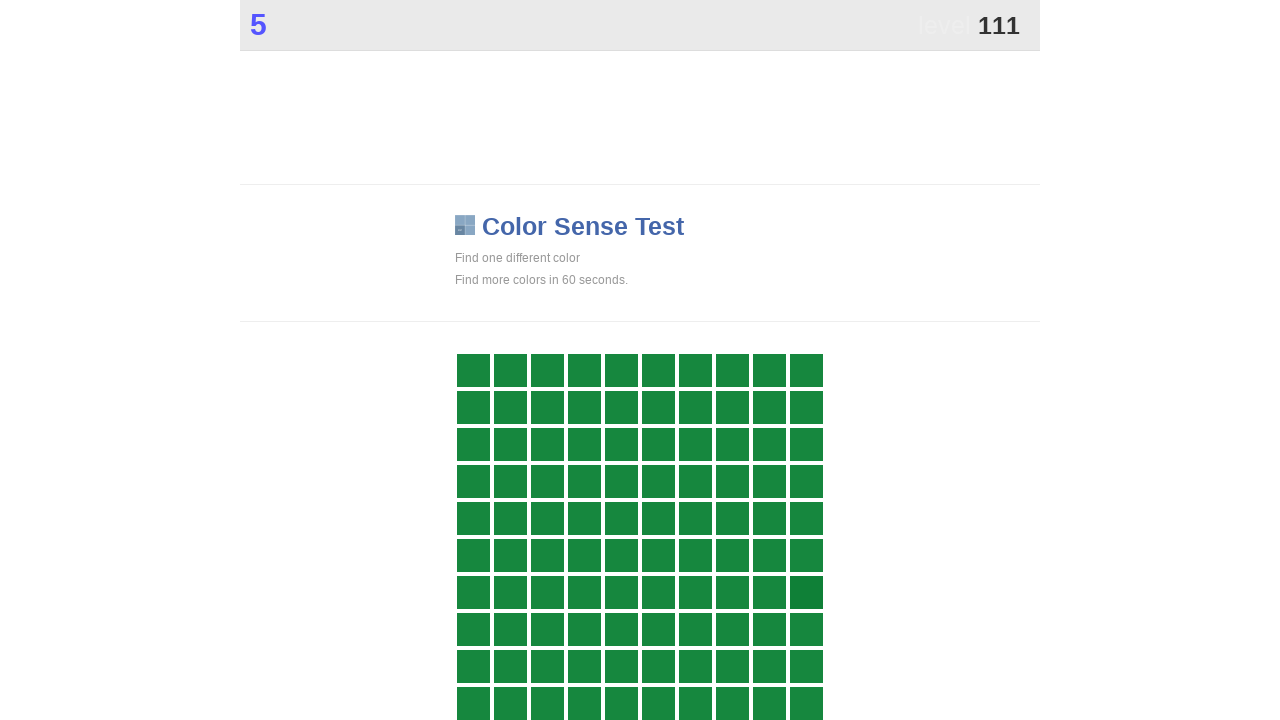

Clicked the unique color button (.main) at (806, 592) on .main
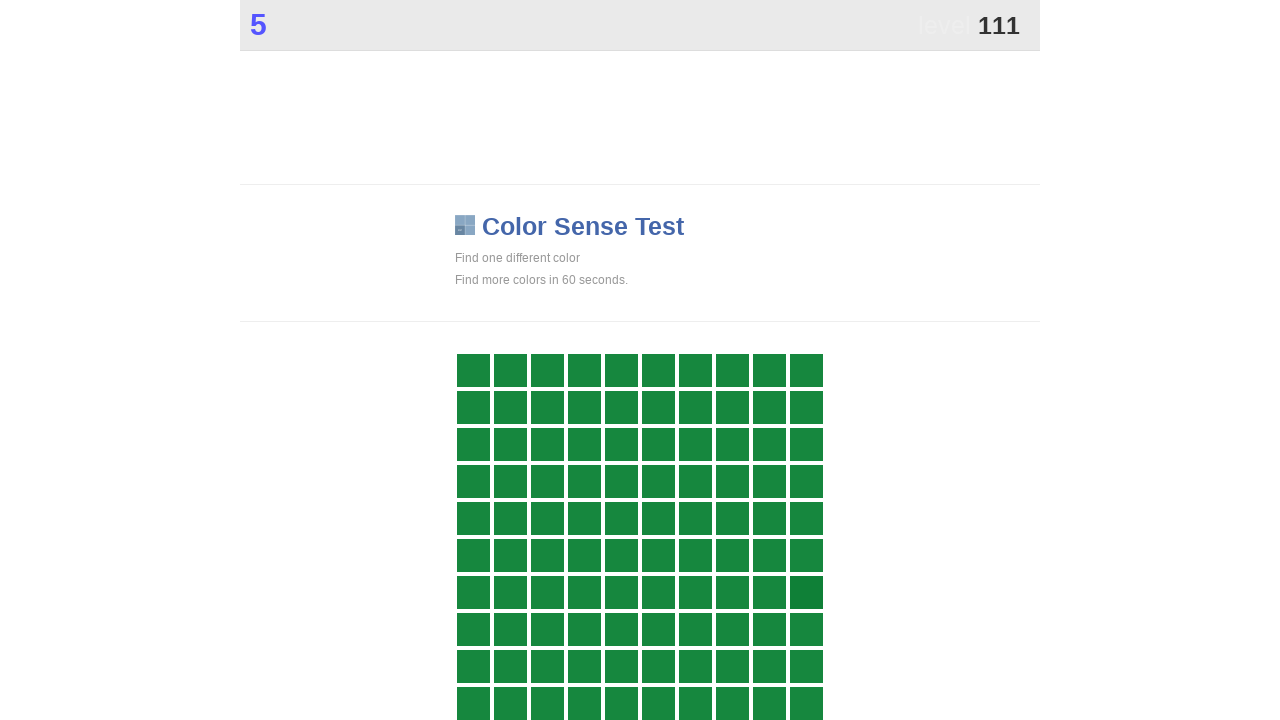

Clicked the unique color button (.main) at (806, 592) on .main
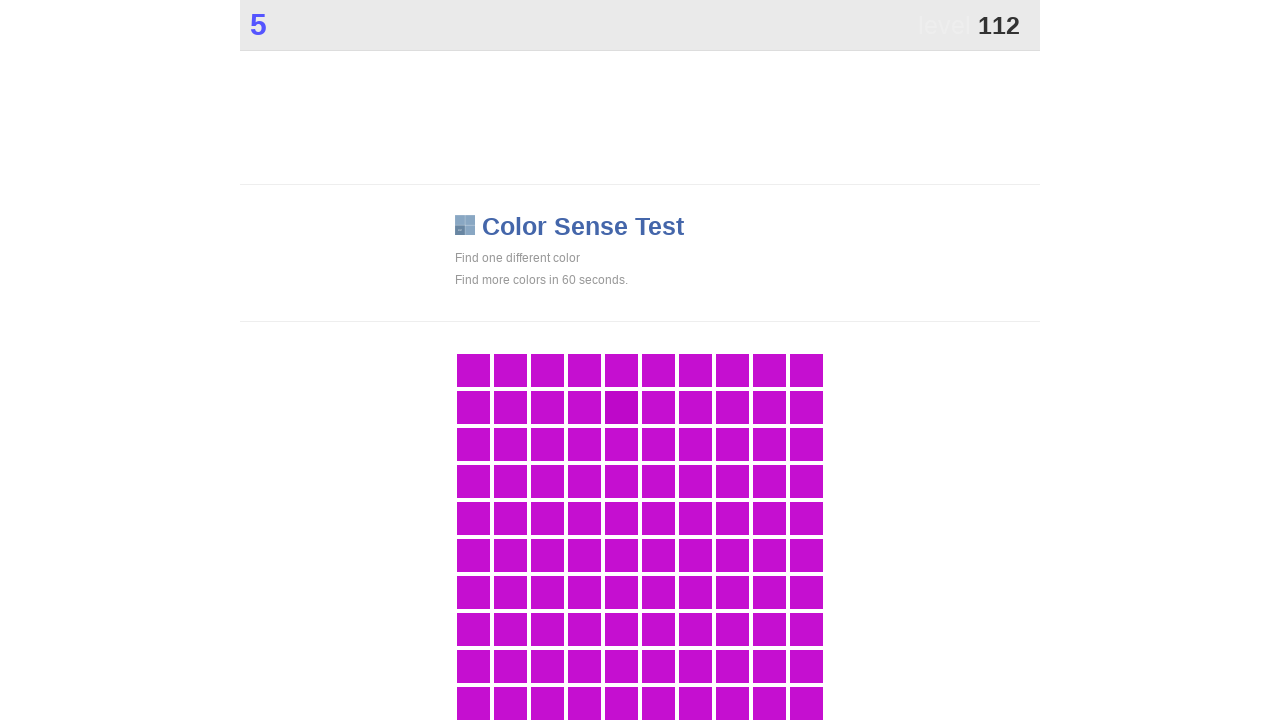

Clicked the unique color button (.main) at (621, 407) on .main
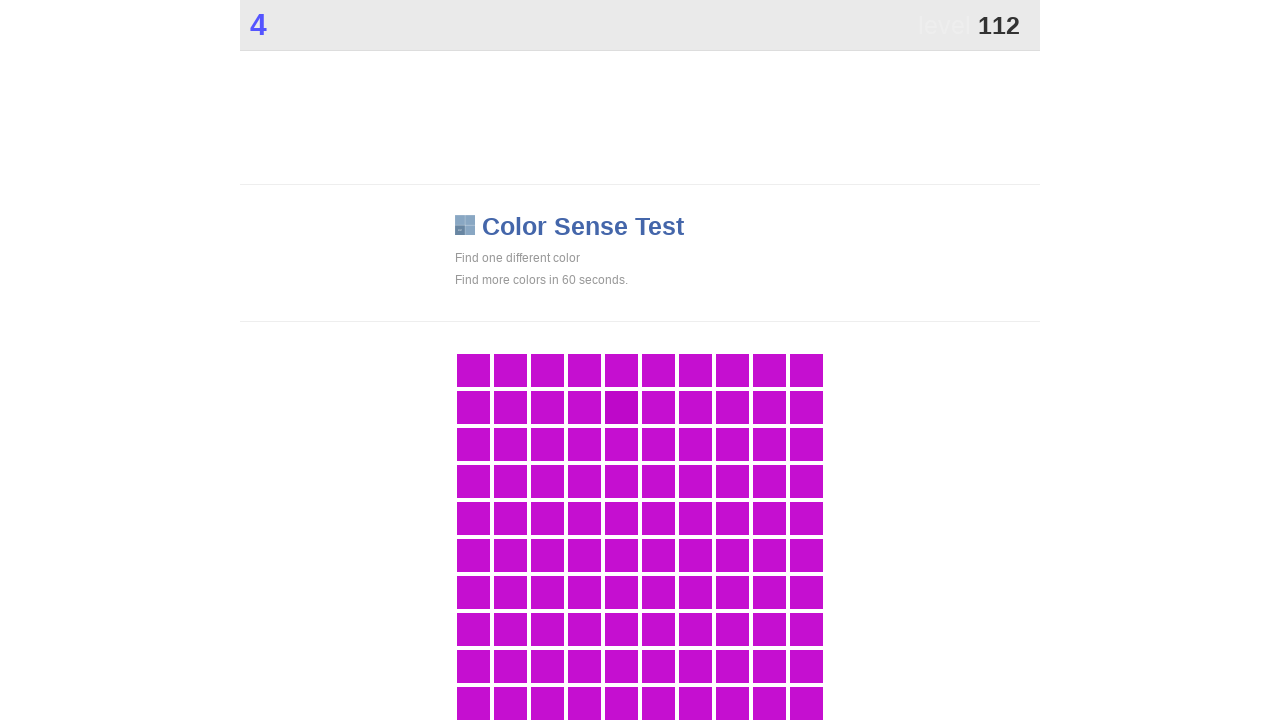

Clicked the unique color button (.main) at (621, 407) on .main
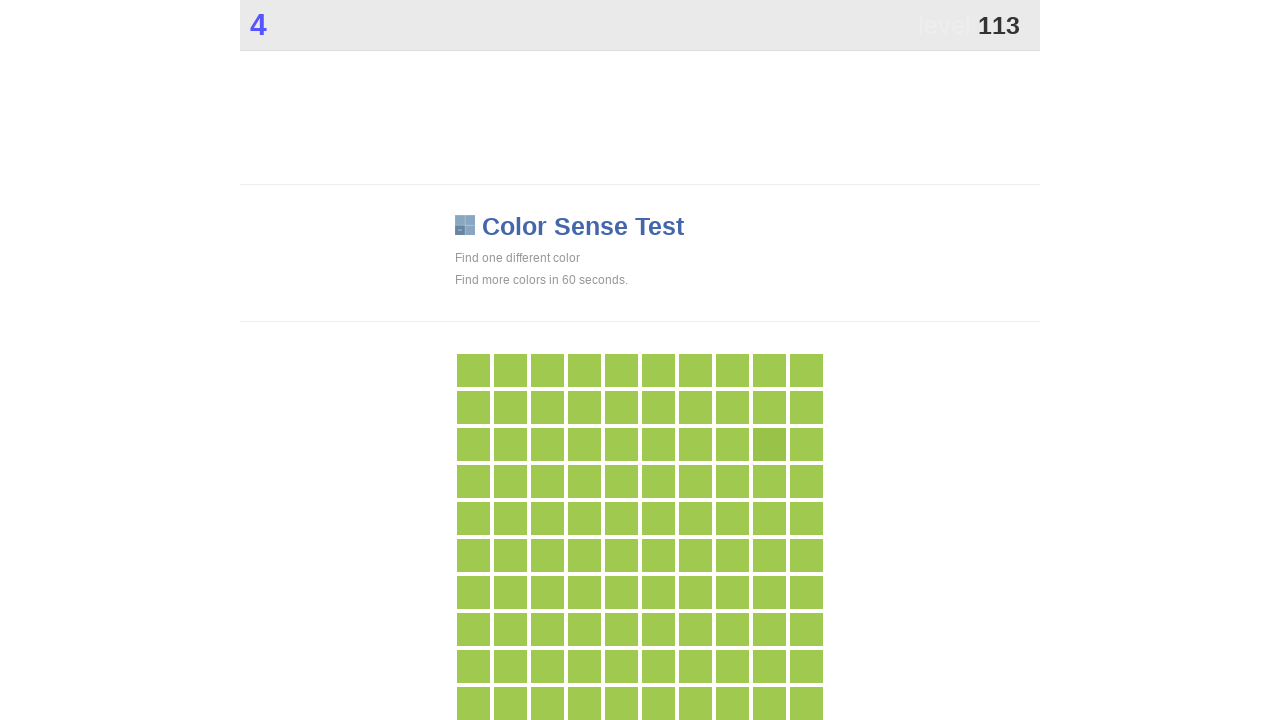

Clicked the unique color button (.main) at (769, 444) on .main
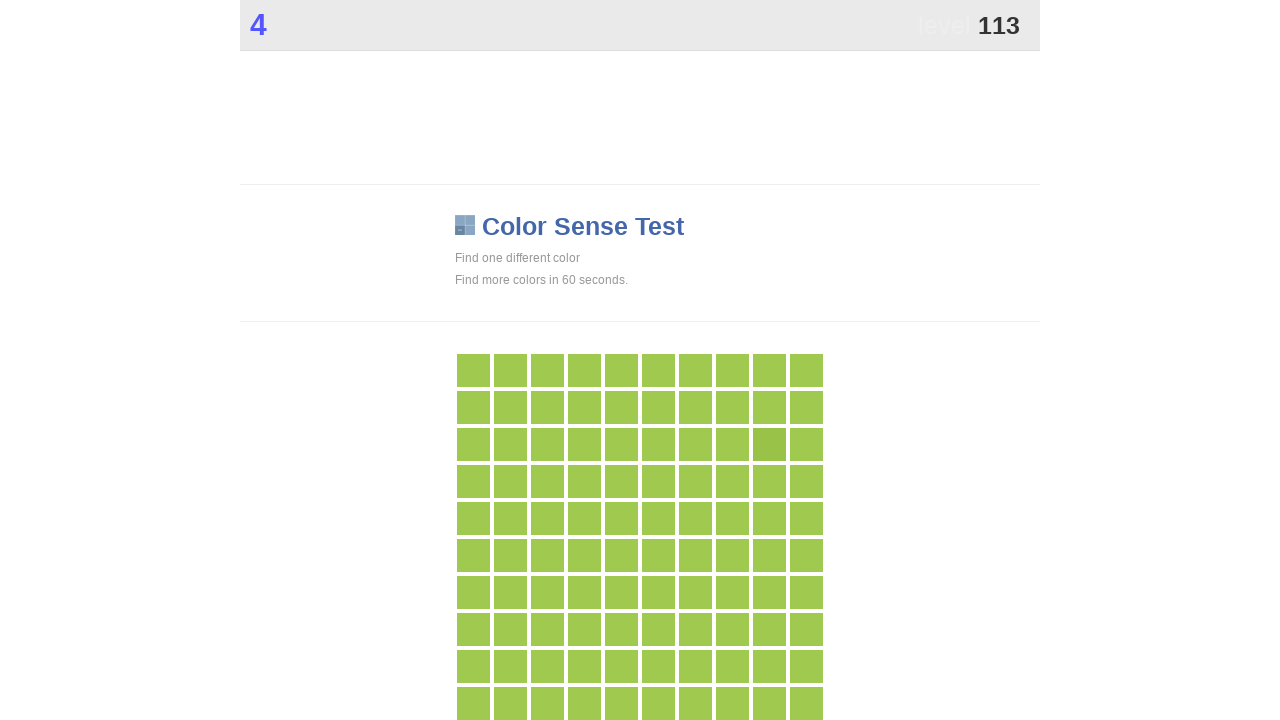

Clicked the unique color button (.main) at (769, 444) on .main
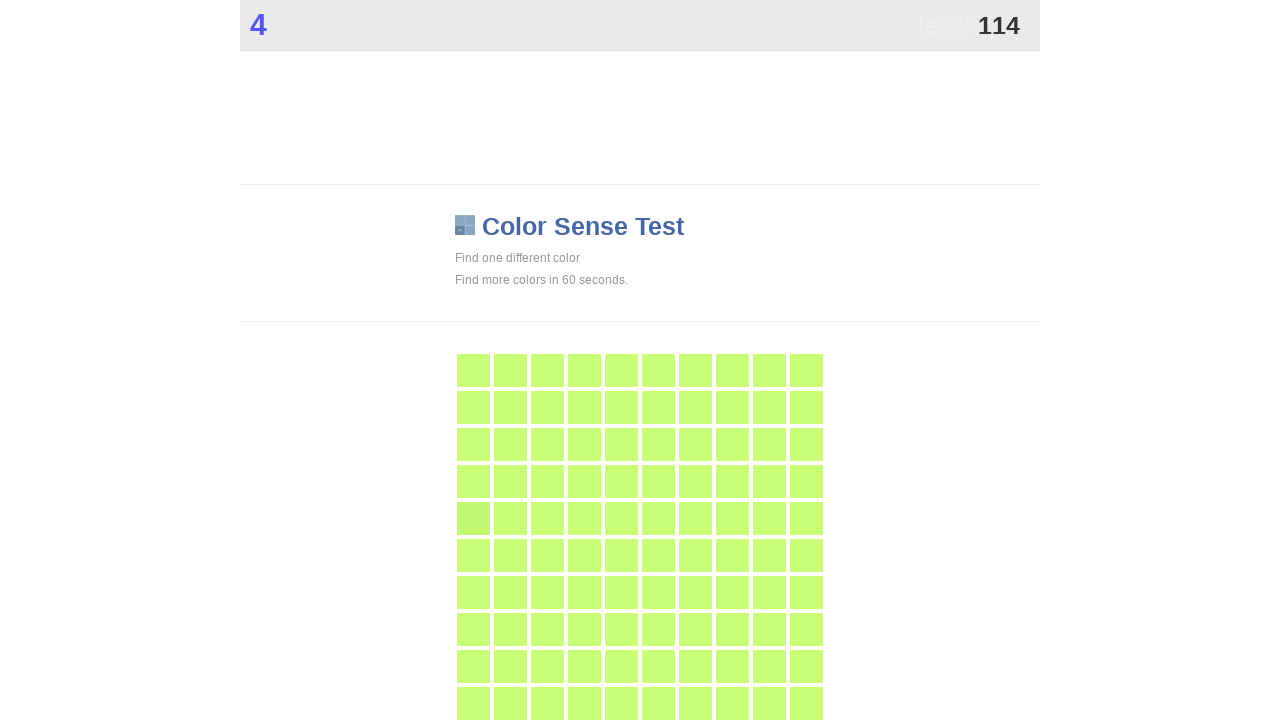

Clicked the unique color button (.main) at (473, 518) on .main
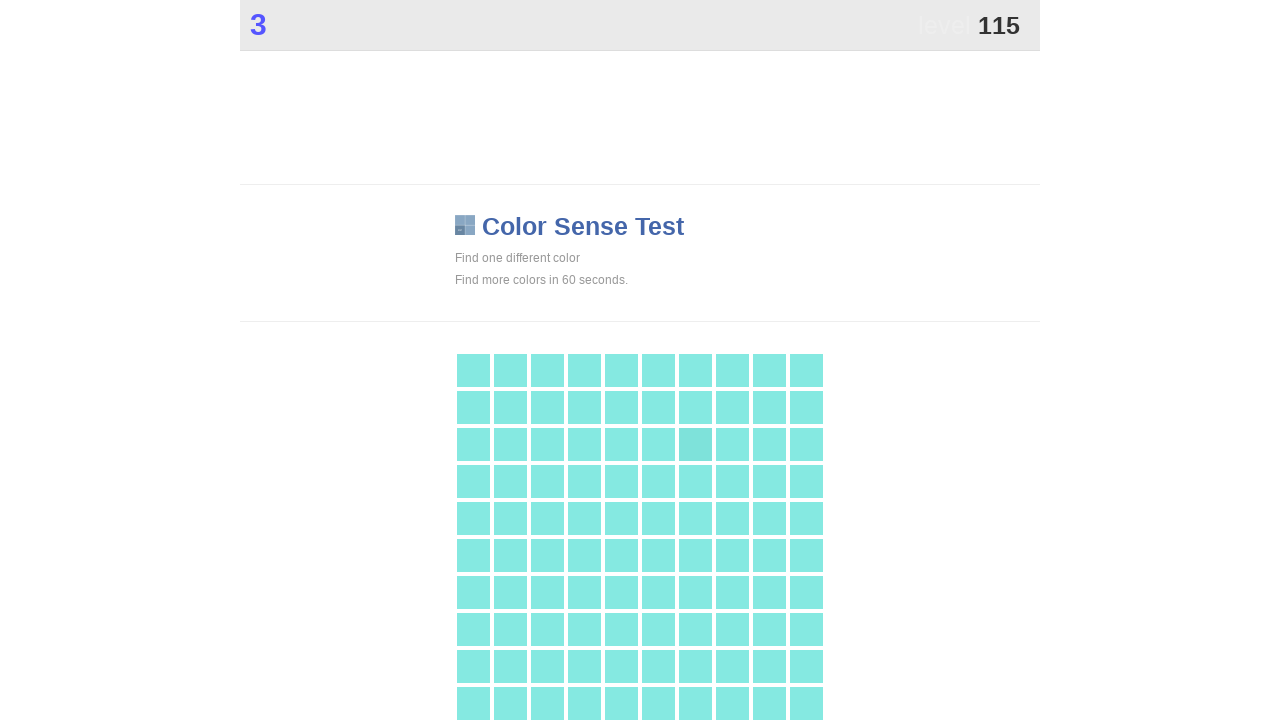

Clicked the unique color button (.main) at (695, 444) on .main
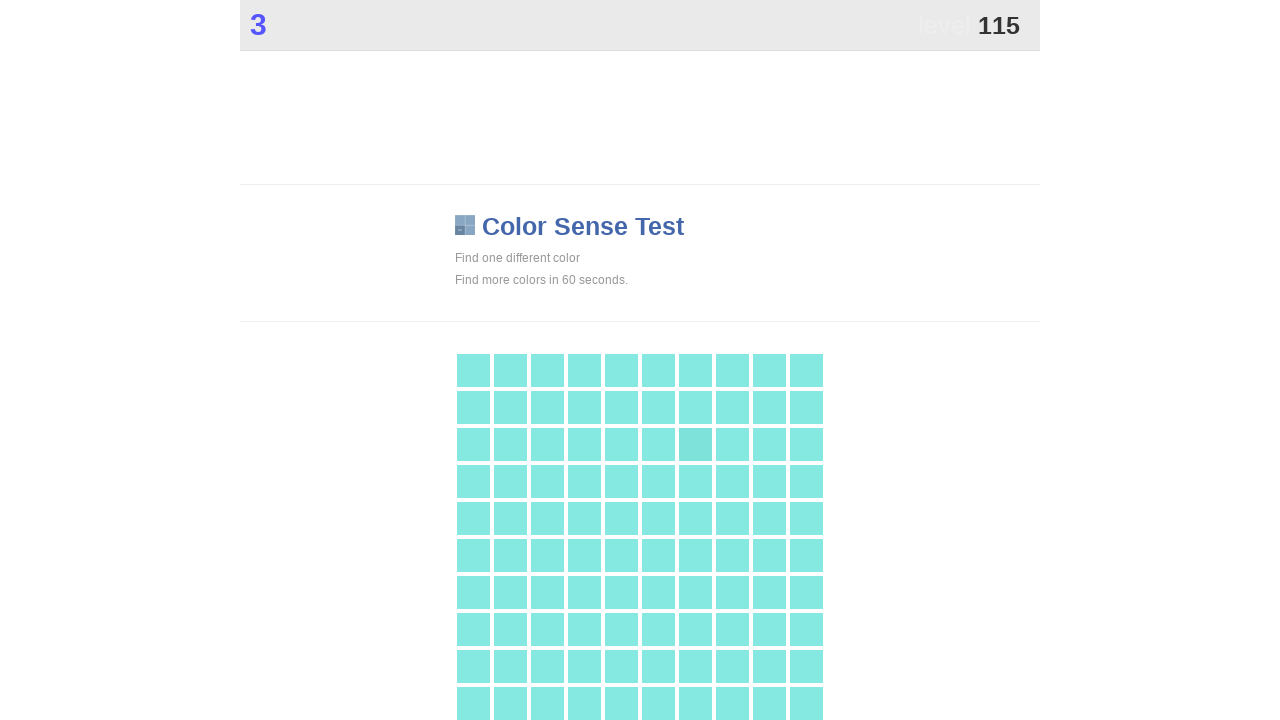

Clicked the unique color button (.main) at (695, 444) on .main
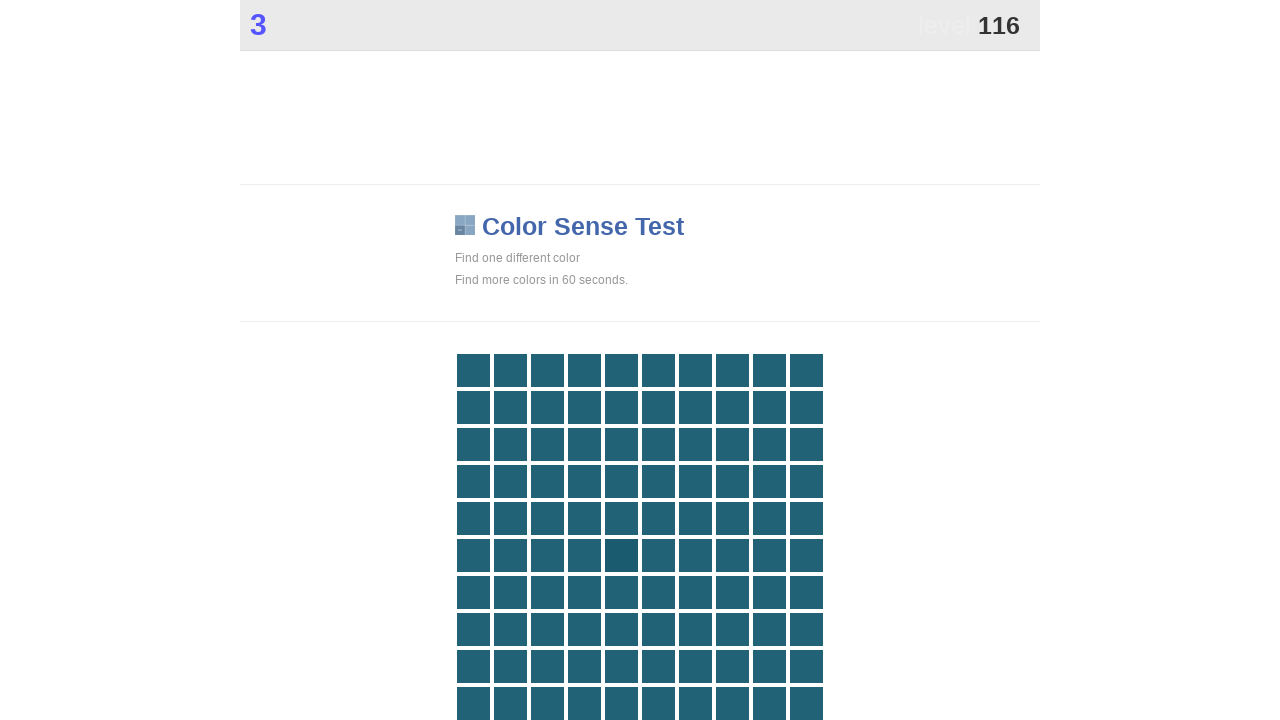

Clicked the unique color button (.main) at (621, 555) on .main
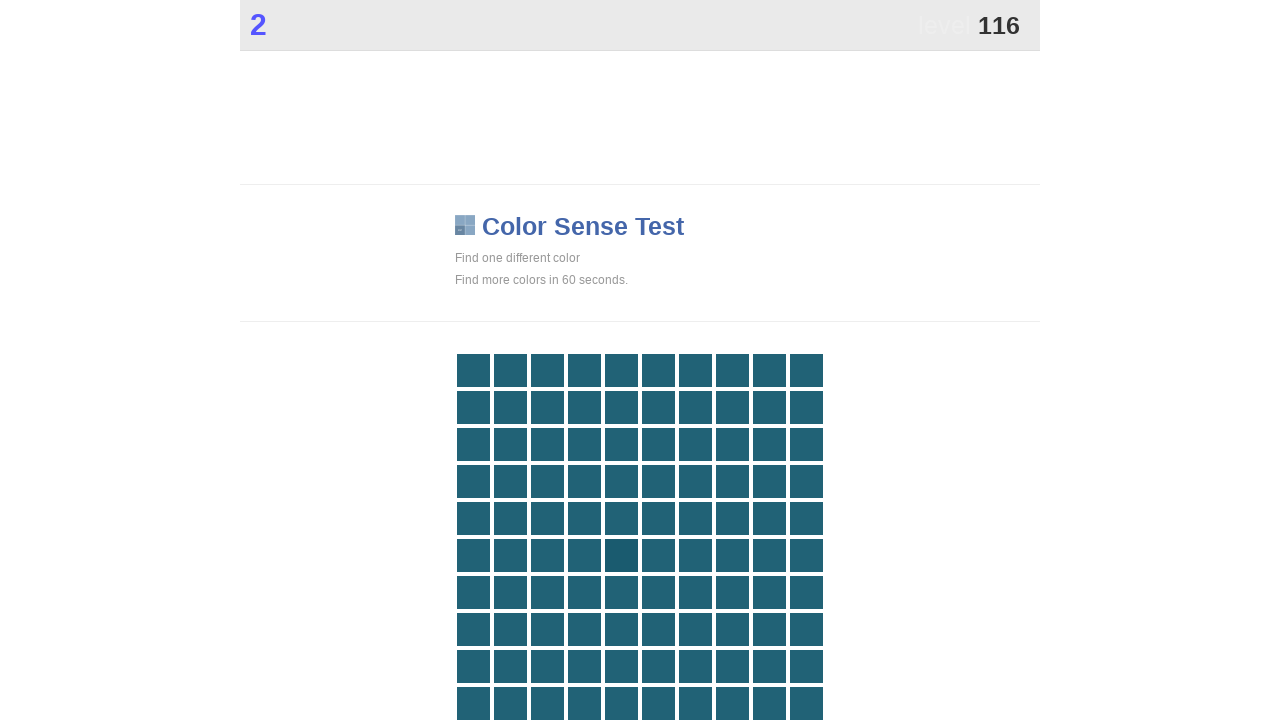

Clicked the unique color button (.main) at (621, 555) on .main
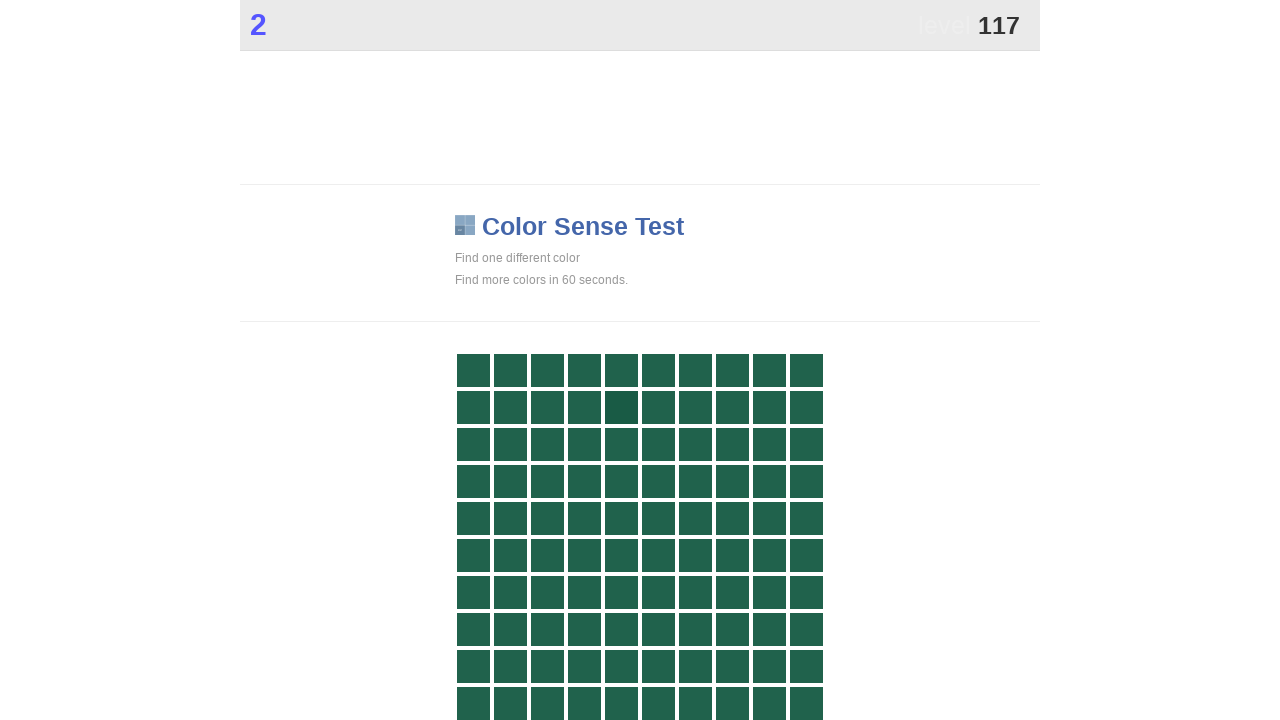

Clicked the unique color button (.main) at (621, 407) on .main
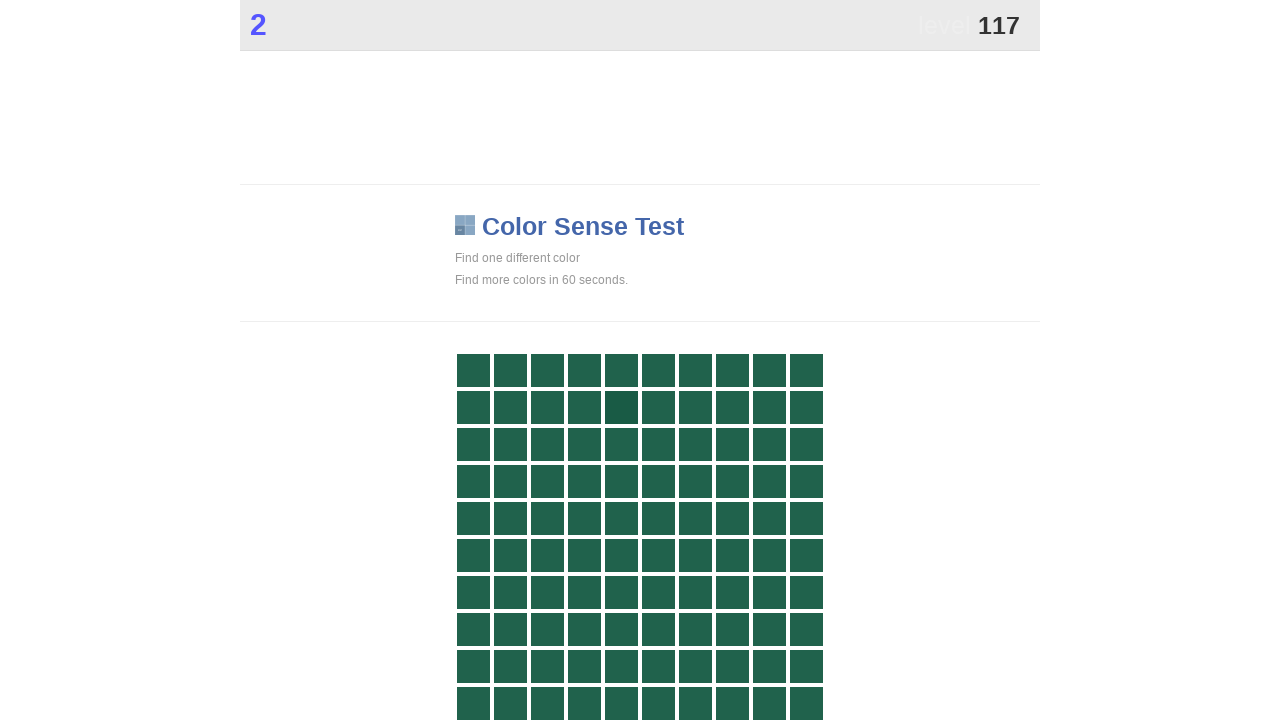

Clicked the unique color button (.main) at (621, 407) on .main
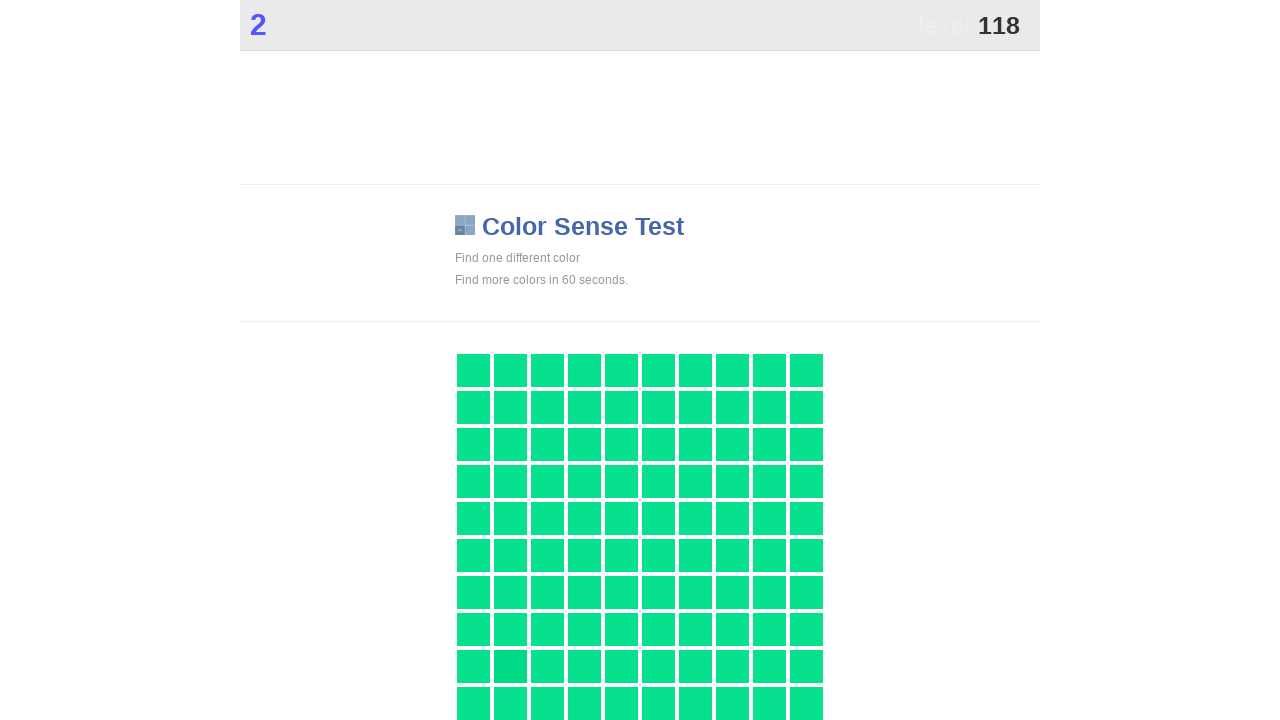

Clicked the unique color button (.main) at (510, 666) on .main
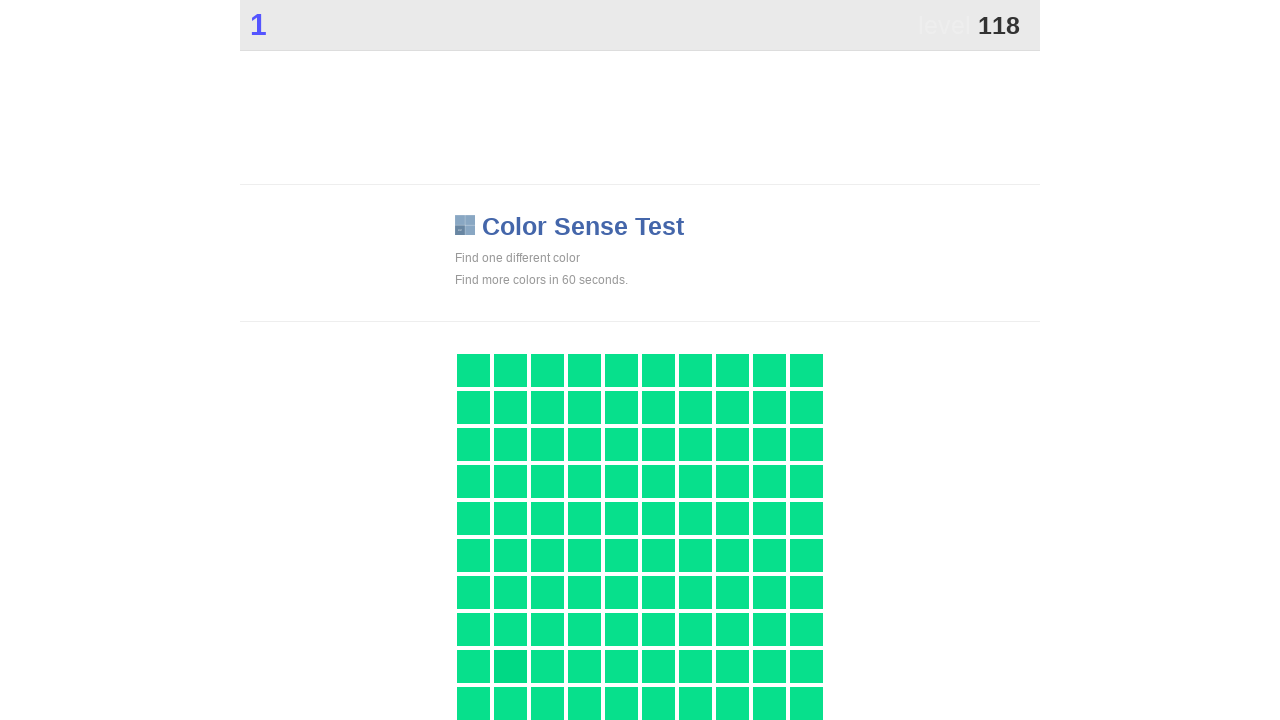

Clicked the unique color button (.main) at (510, 666) on .main
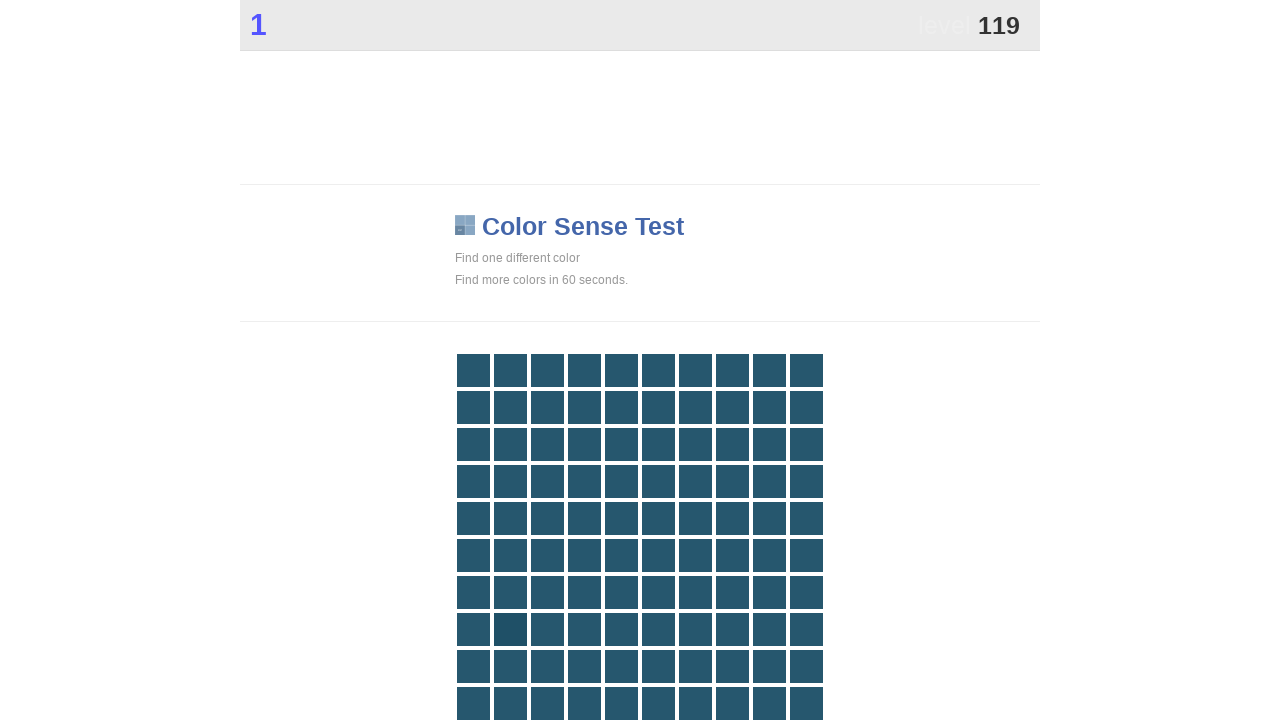

Clicked the unique color button (.main) at (510, 629) on .main
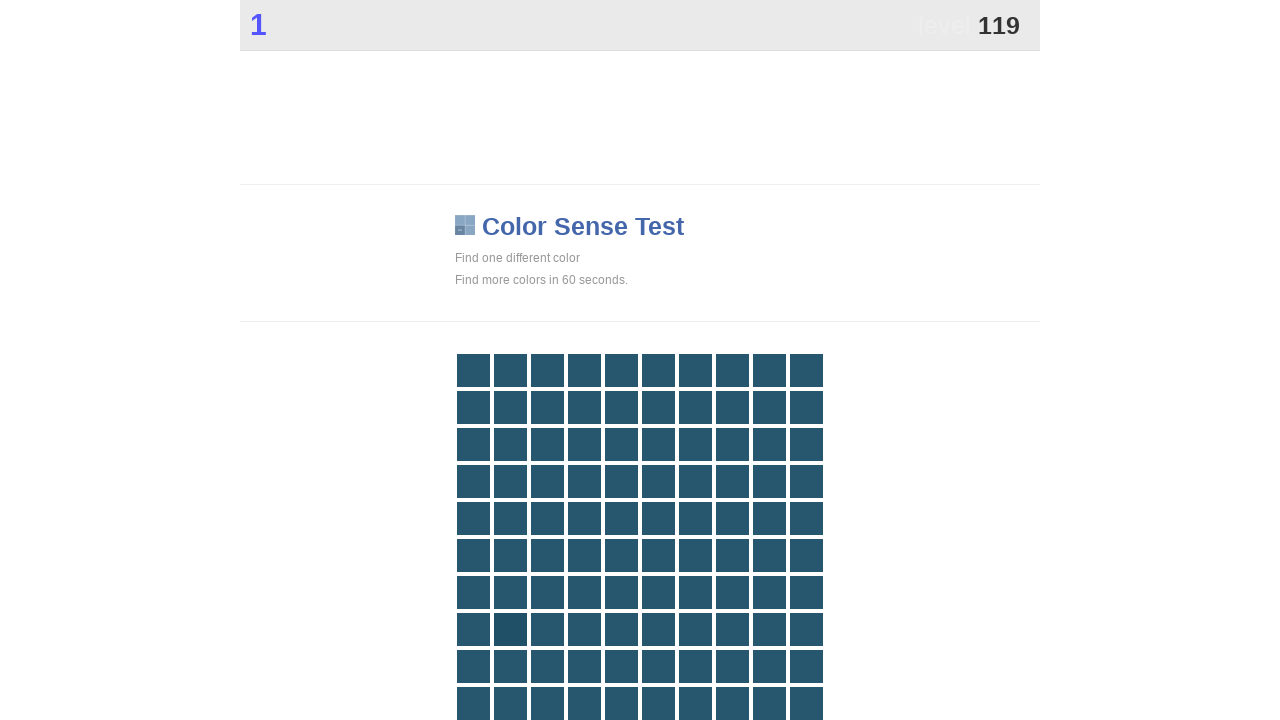

Clicked the unique color button (.main) at (510, 629) on .main
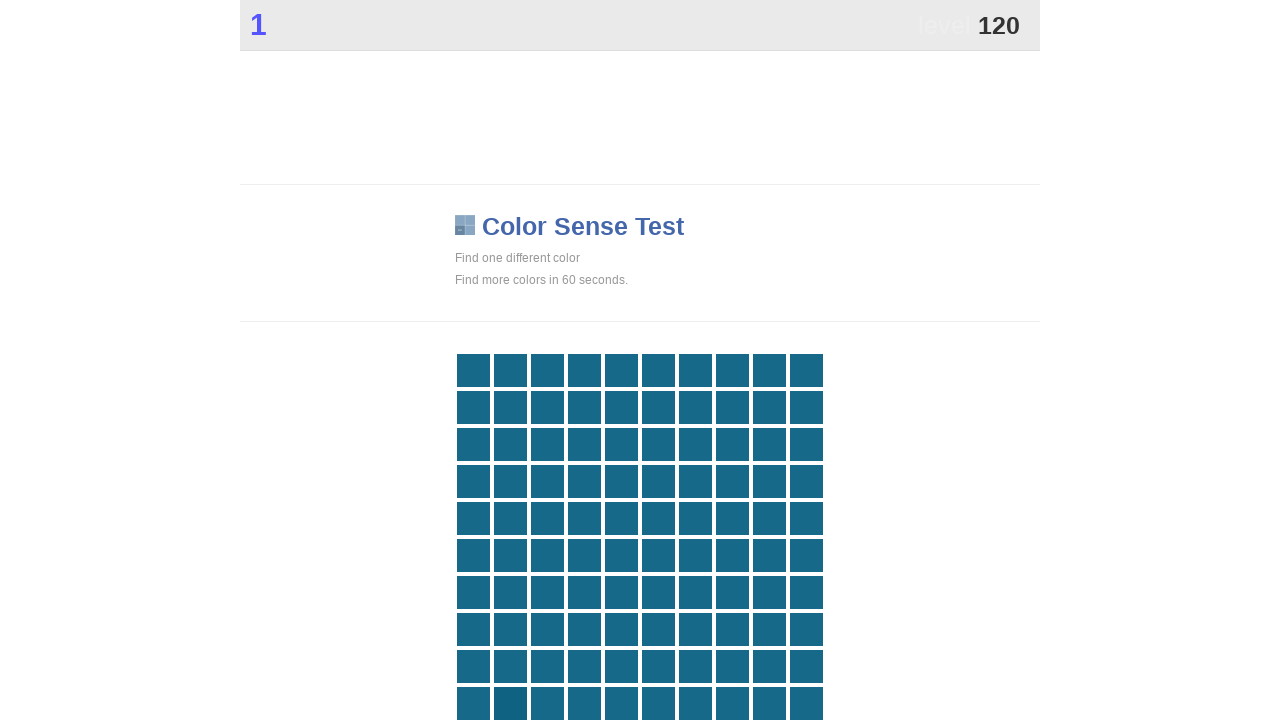

Completed 60-second color matching game automation
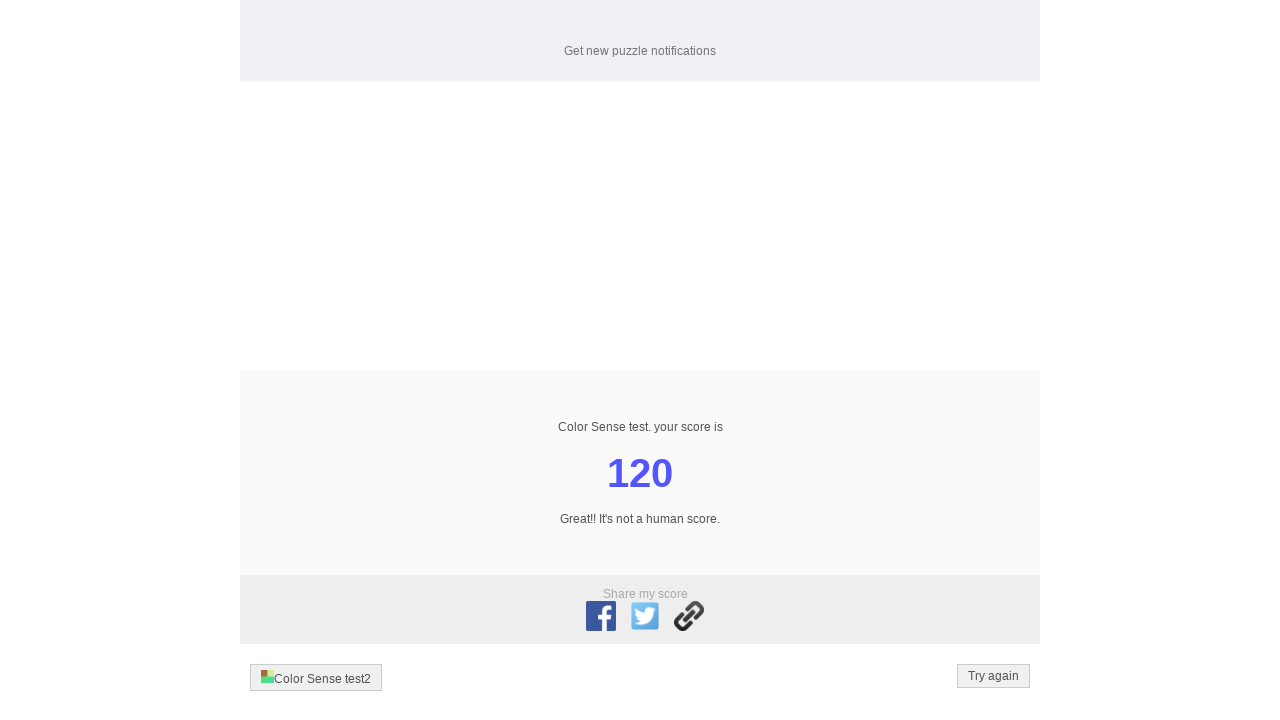

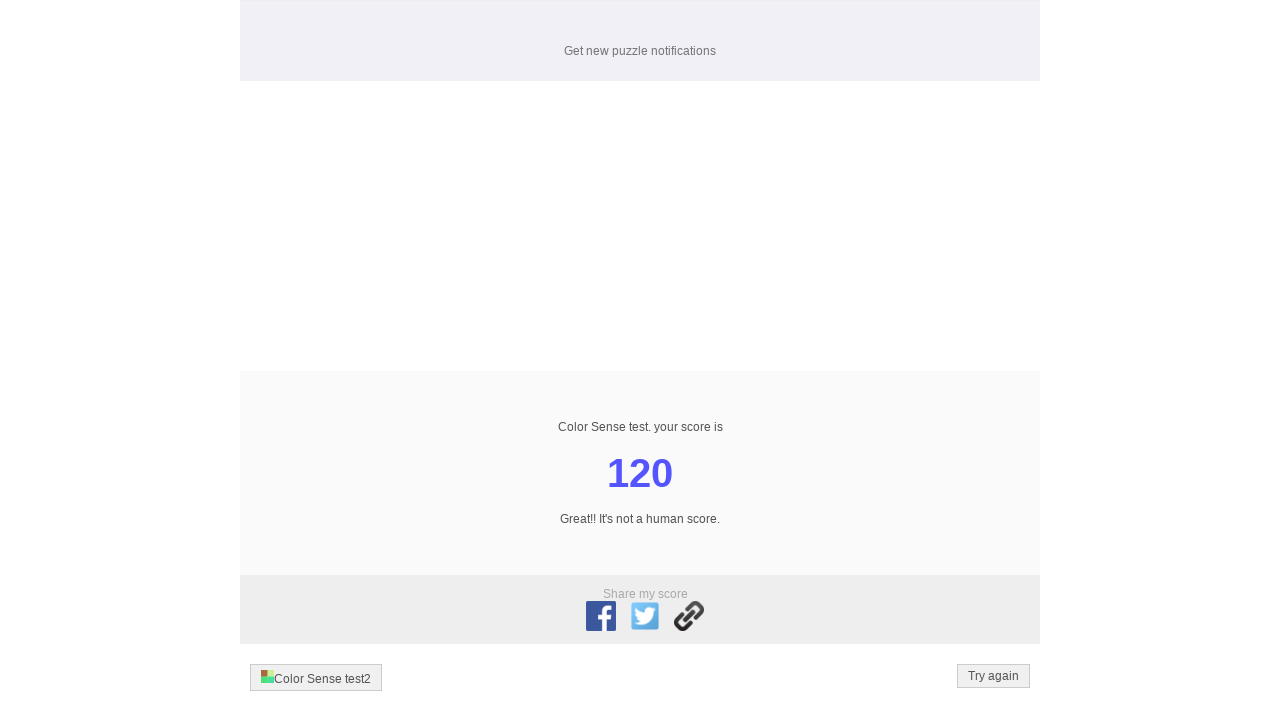